Tests the add/remove elements functionality by clicking the Add Element button 100 times, verifying 100 delete buttons appear, then clicking delete 90 times and verifying 10 delete buttons remain.

Starting URL: https://the-internet.herokuapp.com/add_remove_elements/

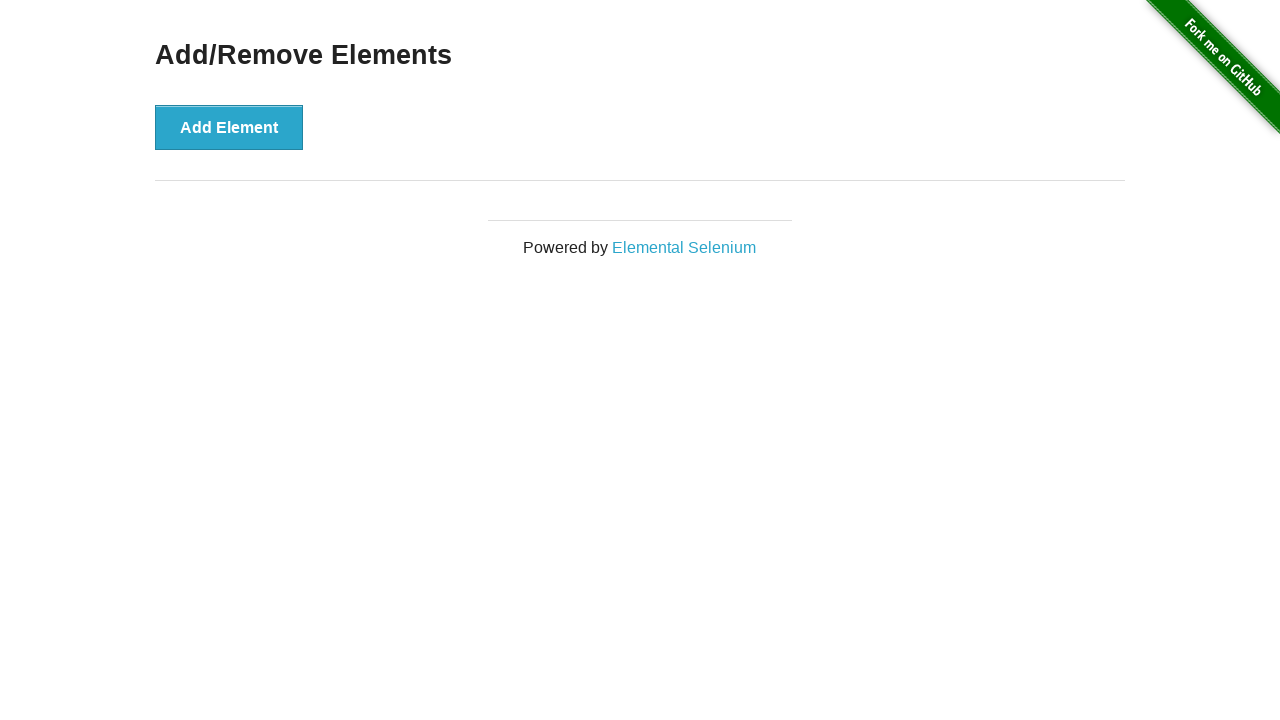

Navigated to add/remove elements page
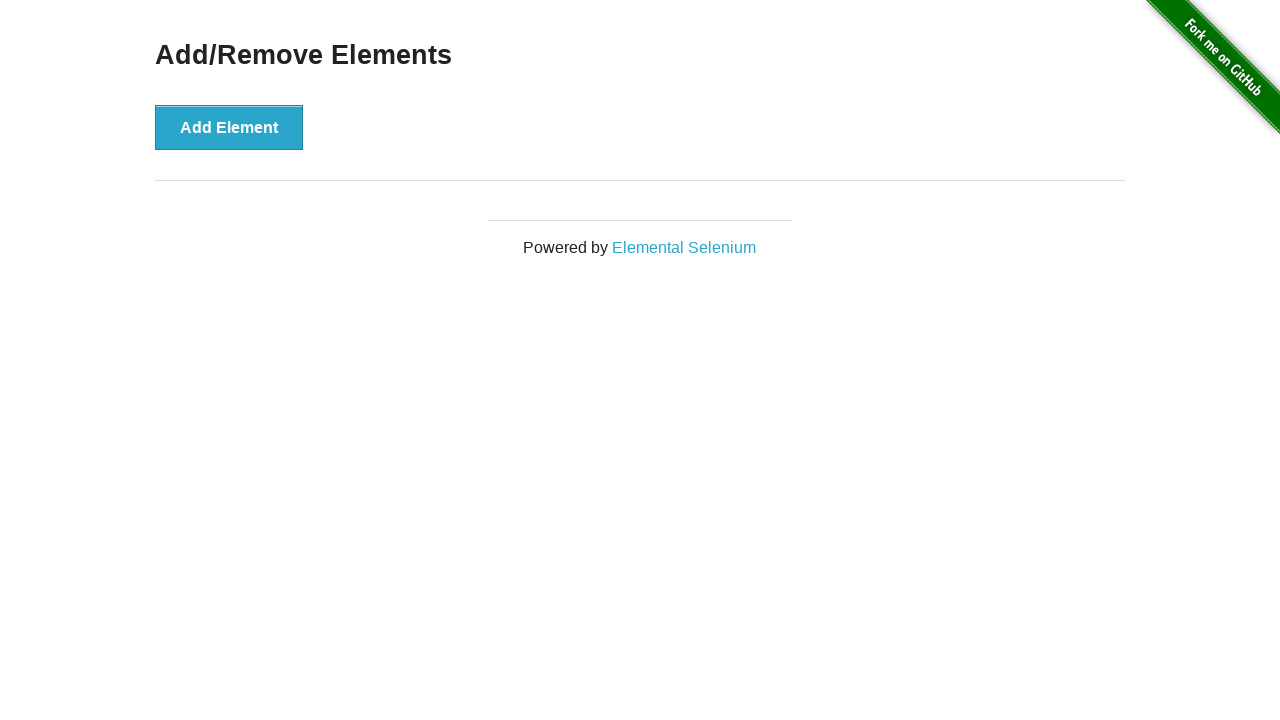

Clicked Add Element button (iteration 1/100) at (229, 127) on xpath=//*[@onclick='addElement()']
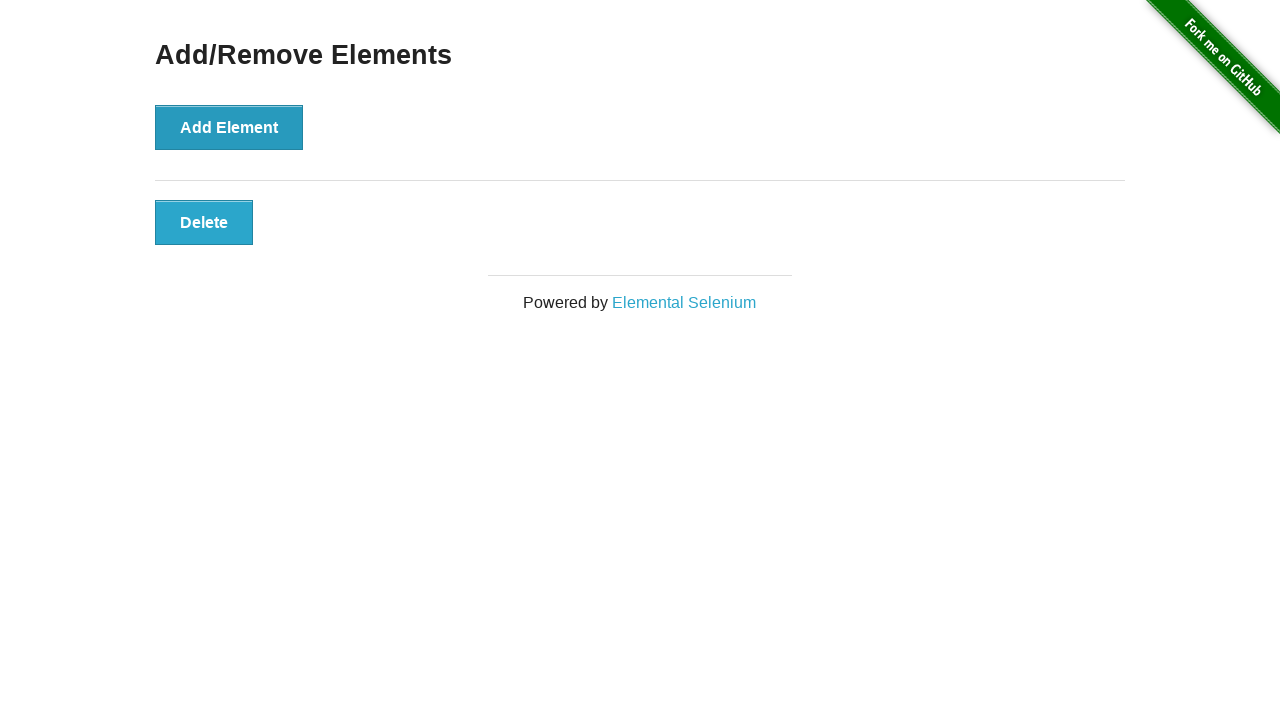

Clicked Add Element button (iteration 2/100) at (229, 127) on xpath=//*[@onclick='addElement()']
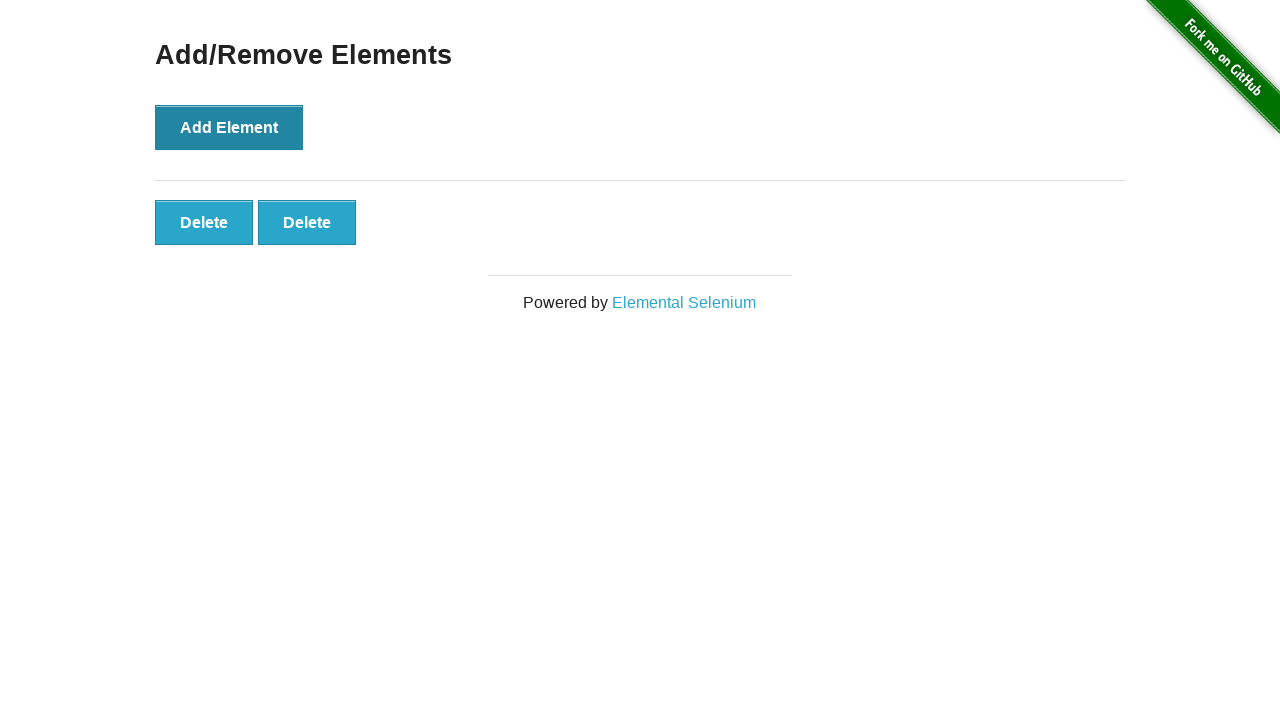

Clicked Add Element button (iteration 3/100) at (229, 127) on xpath=//*[@onclick='addElement()']
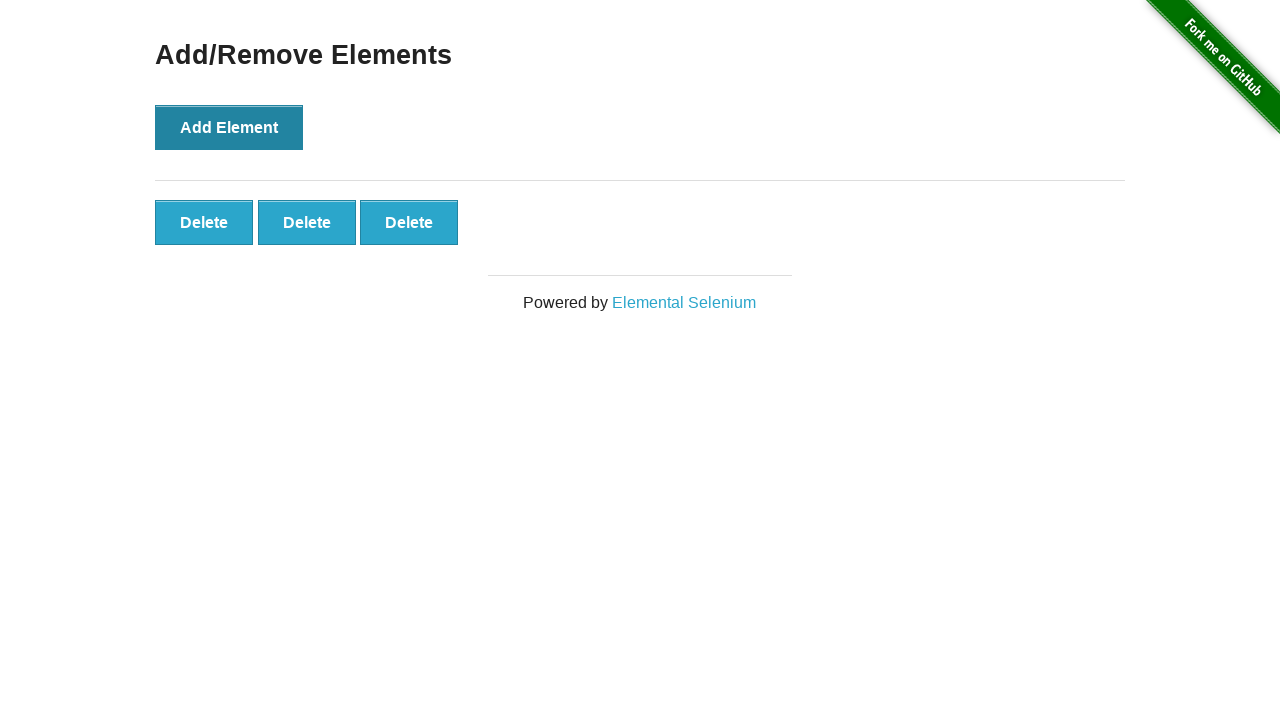

Clicked Add Element button (iteration 4/100) at (229, 127) on xpath=//*[@onclick='addElement()']
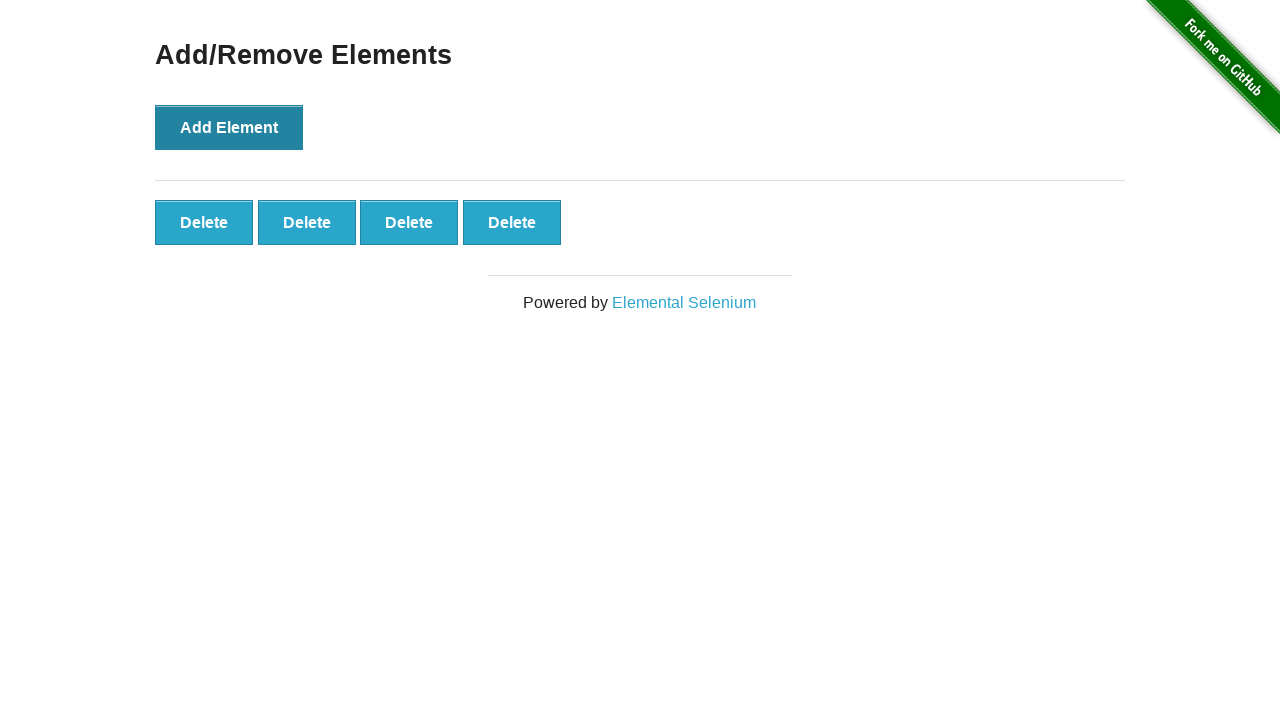

Clicked Add Element button (iteration 5/100) at (229, 127) on xpath=//*[@onclick='addElement()']
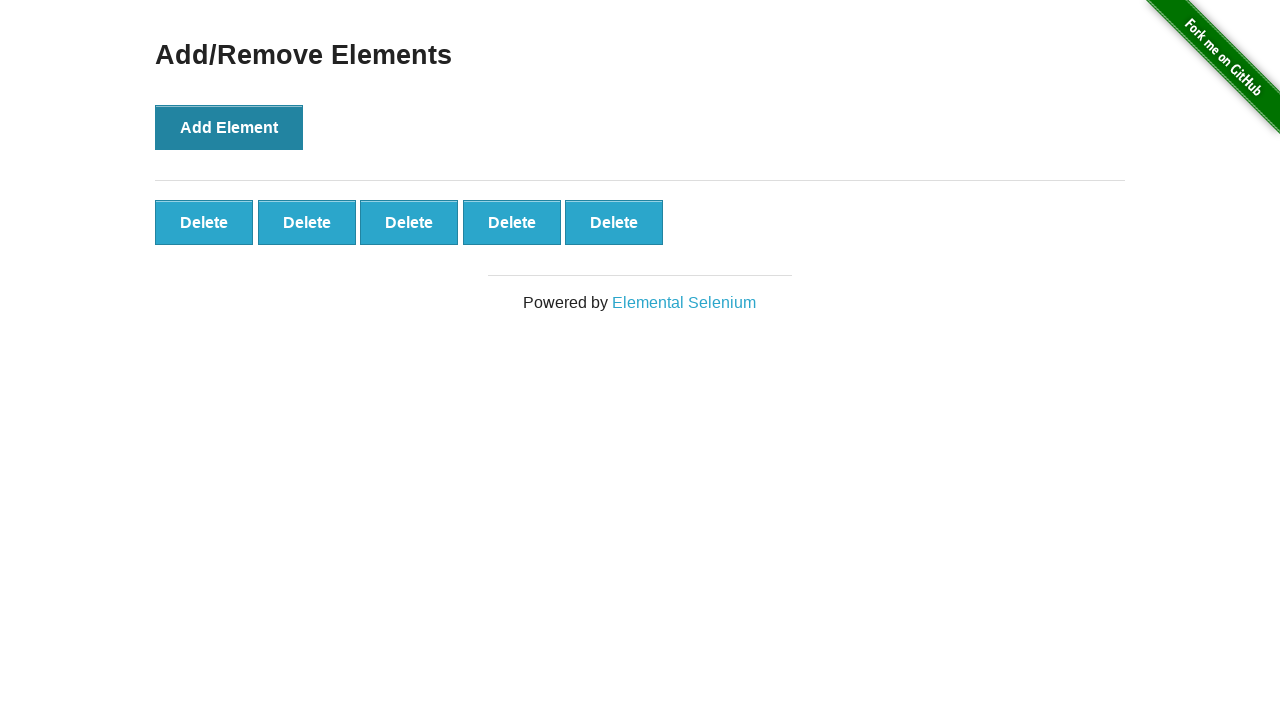

Clicked Add Element button (iteration 6/100) at (229, 127) on xpath=//*[@onclick='addElement()']
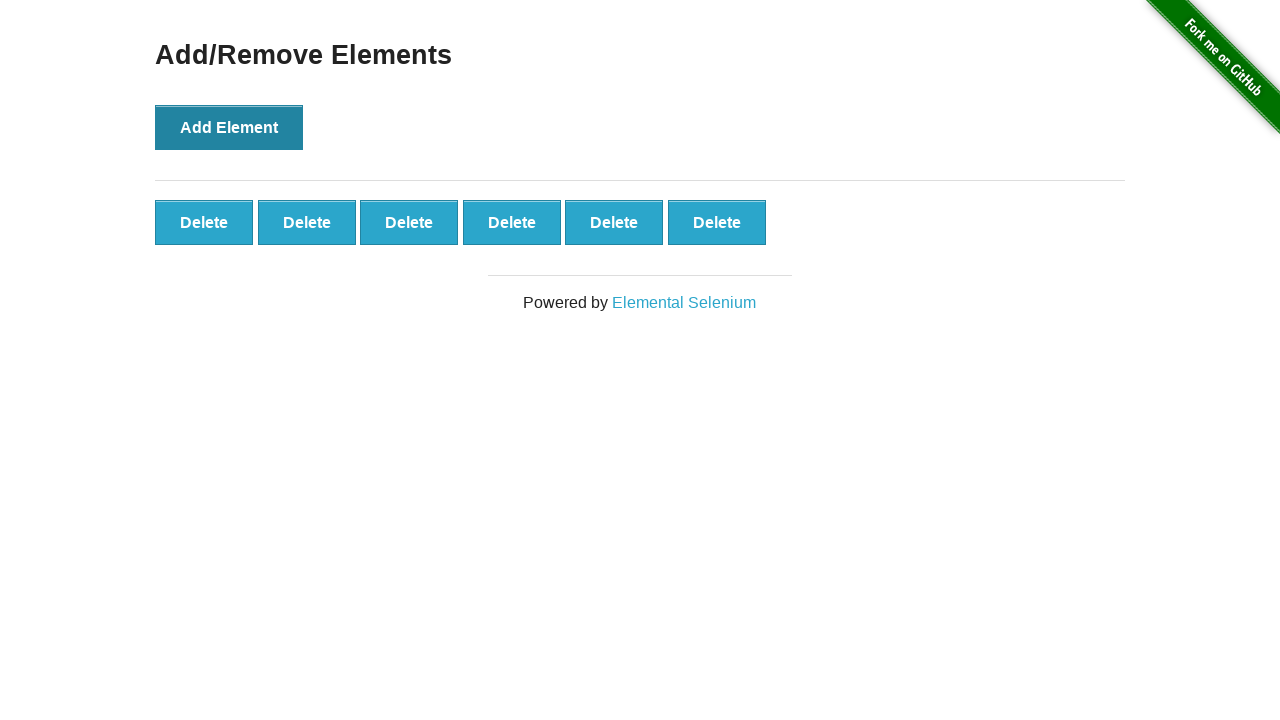

Clicked Add Element button (iteration 7/100) at (229, 127) on xpath=//*[@onclick='addElement()']
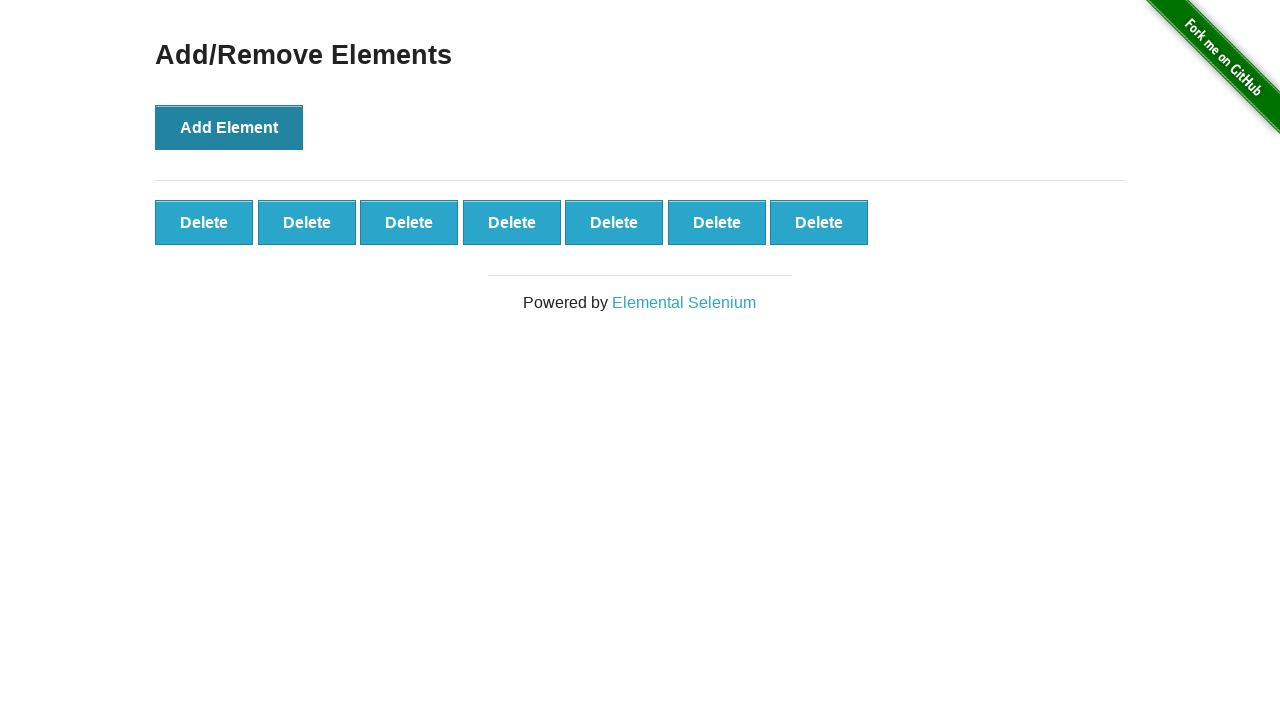

Clicked Add Element button (iteration 8/100) at (229, 127) on xpath=//*[@onclick='addElement()']
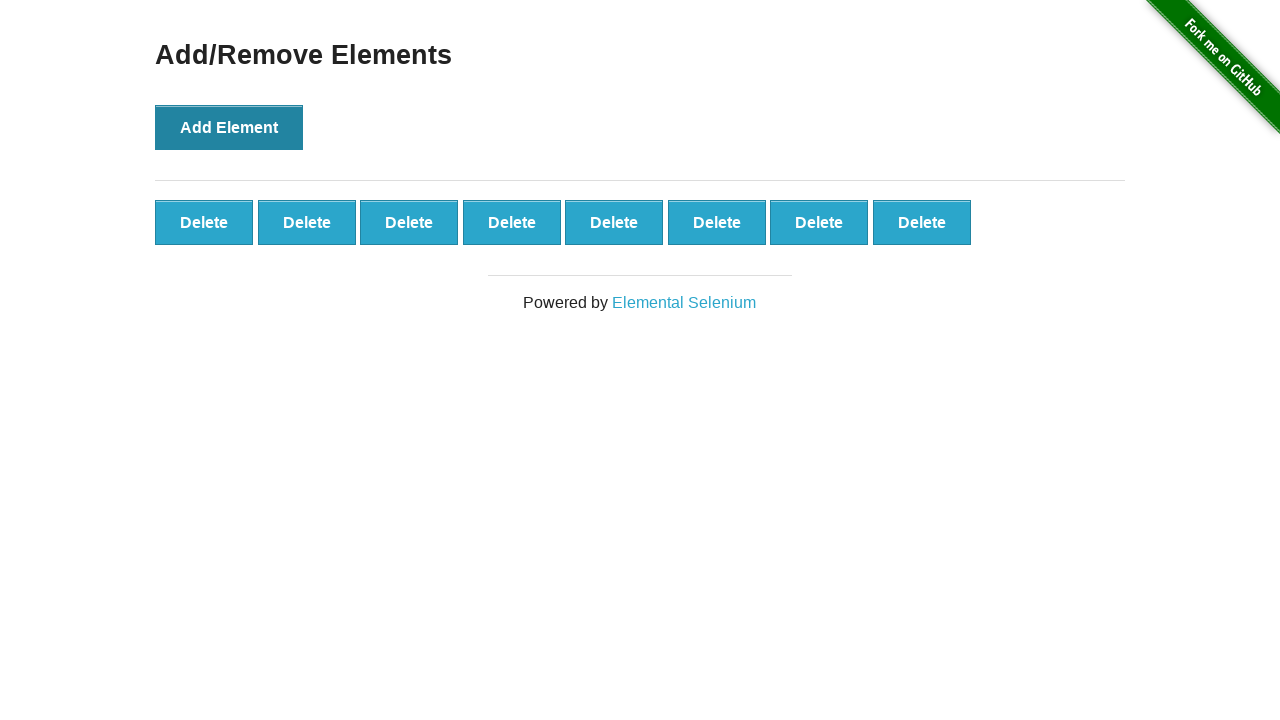

Clicked Add Element button (iteration 9/100) at (229, 127) on xpath=//*[@onclick='addElement()']
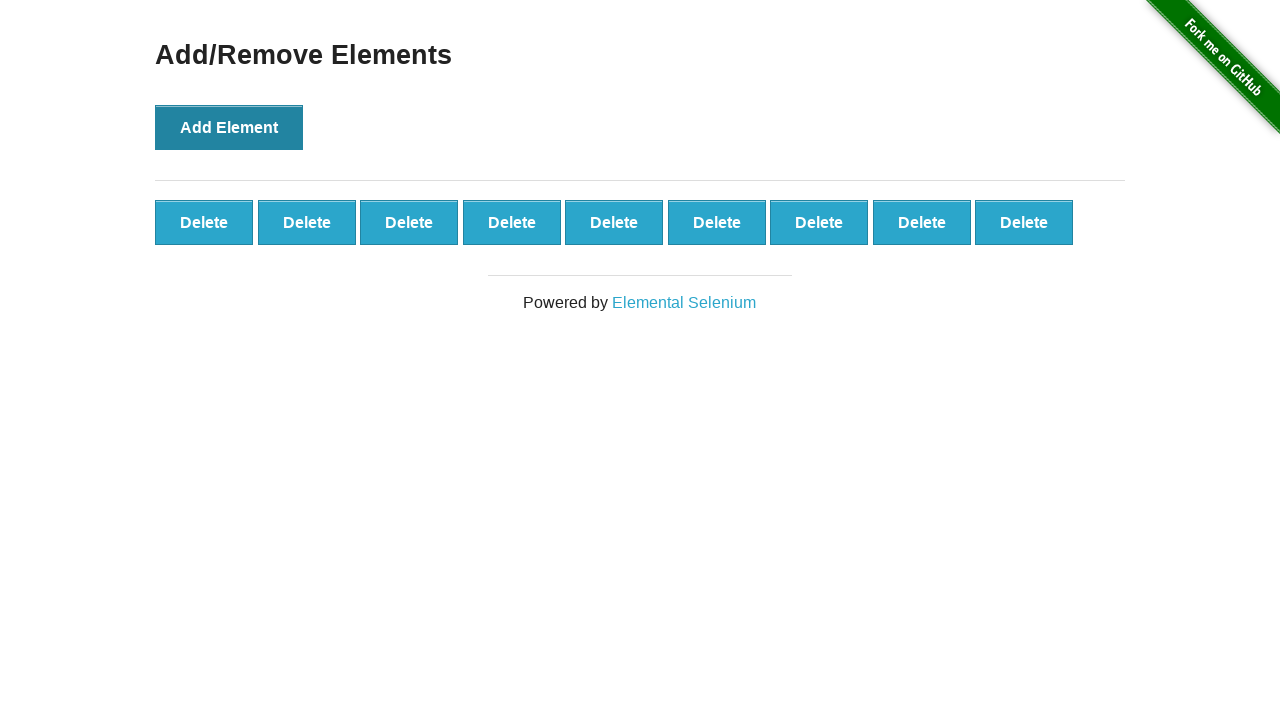

Clicked Add Element button (iteration 10/100) at (229, 127) on xpath=//*[@onclick='addElement()']
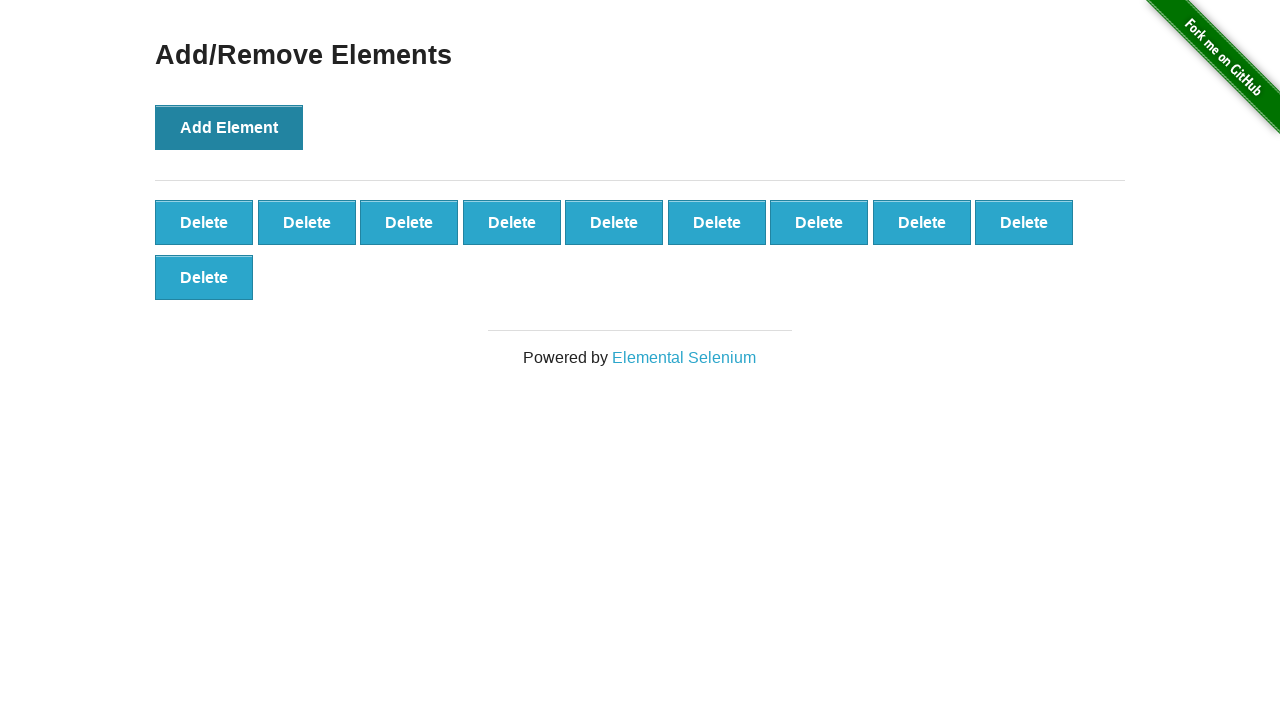

Clicked Add Element button (iteration 11/100) at (229, 127) on xpath=//*[@onclick='addElement()']
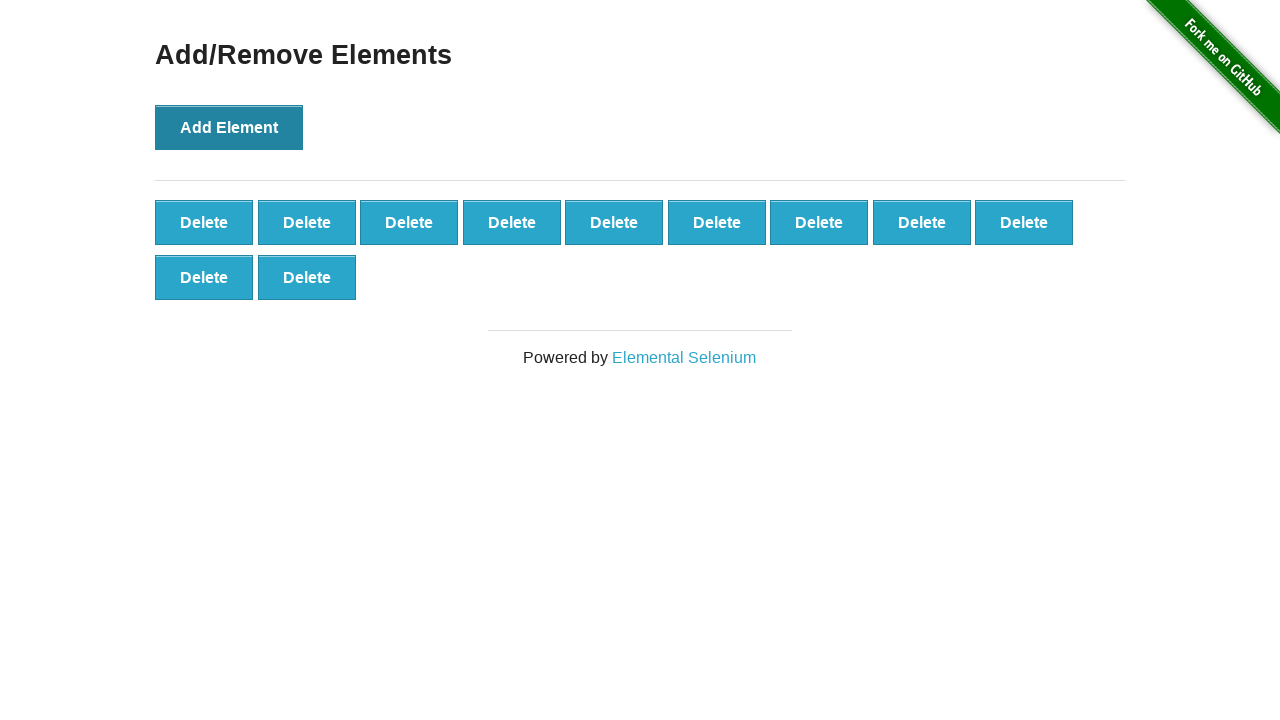

Clicked Add Element button (iteration 12/100) at (229, 127) on xpath=//*[@onclick='addElement()']
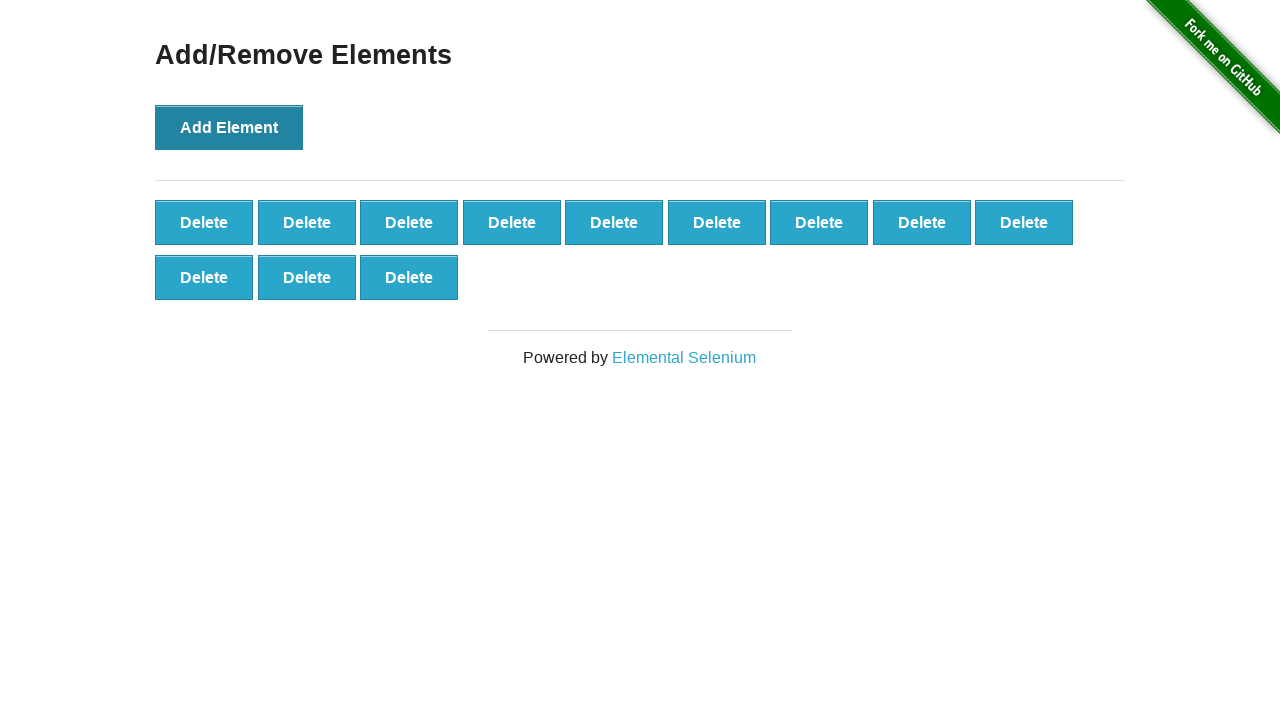

Clicked Add Element button (iteration 13/100) at (229, 127) on xpath=//*[@onclick='addElement()']
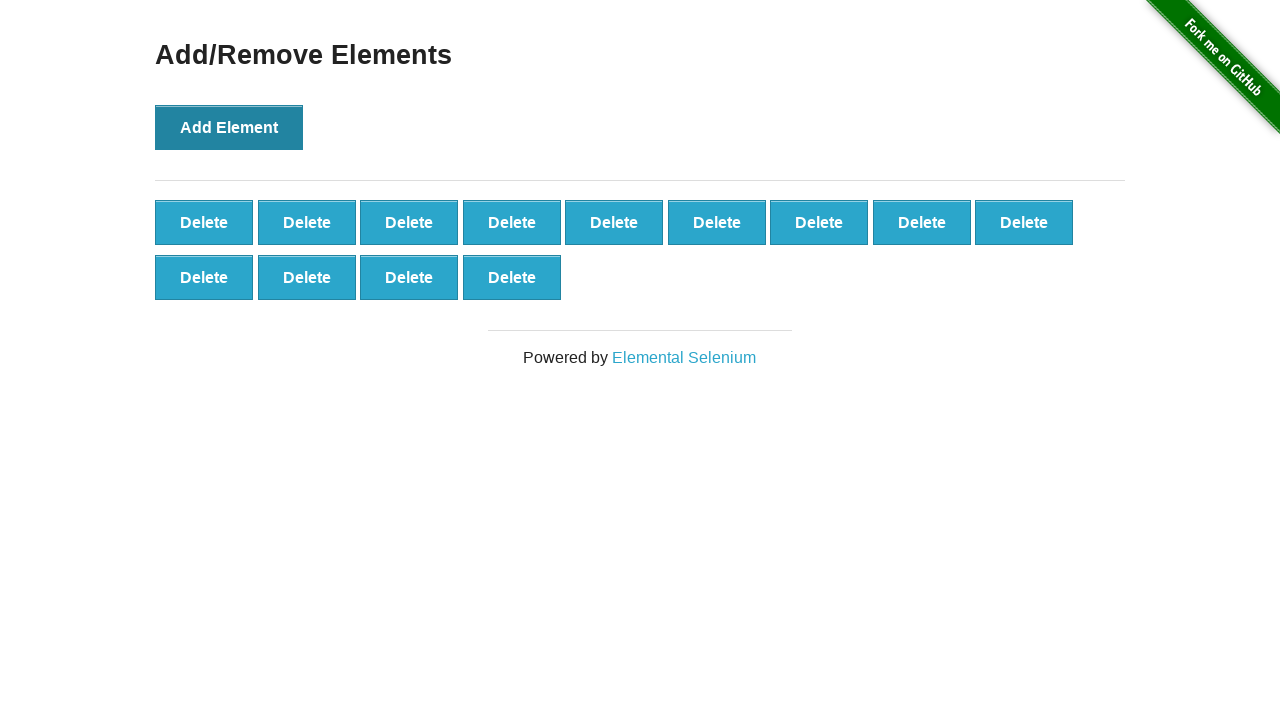

Clicked Add Element button (iteration 14/100) at (229, 127) on xpath=//*[@onclick='addElement()']
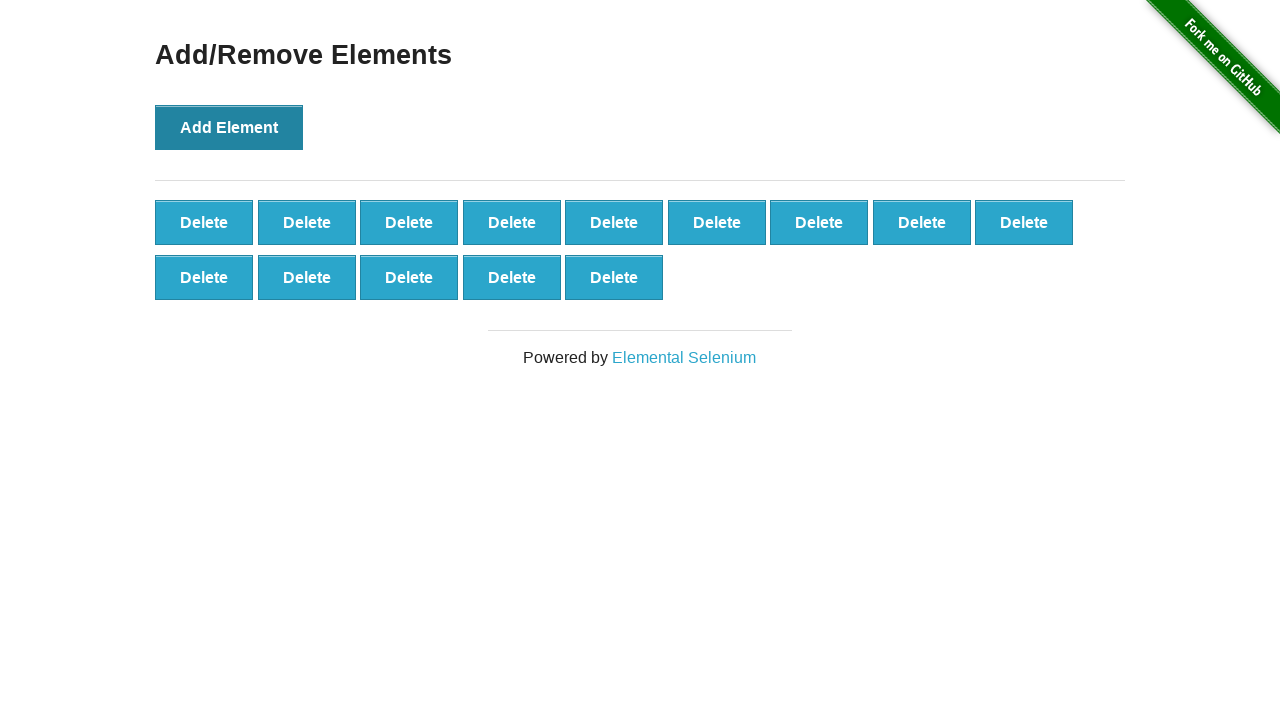

Clicked Add Element button (iteration 15/100) at (229, 127) on xpath=//*[@onclick='addElement()']
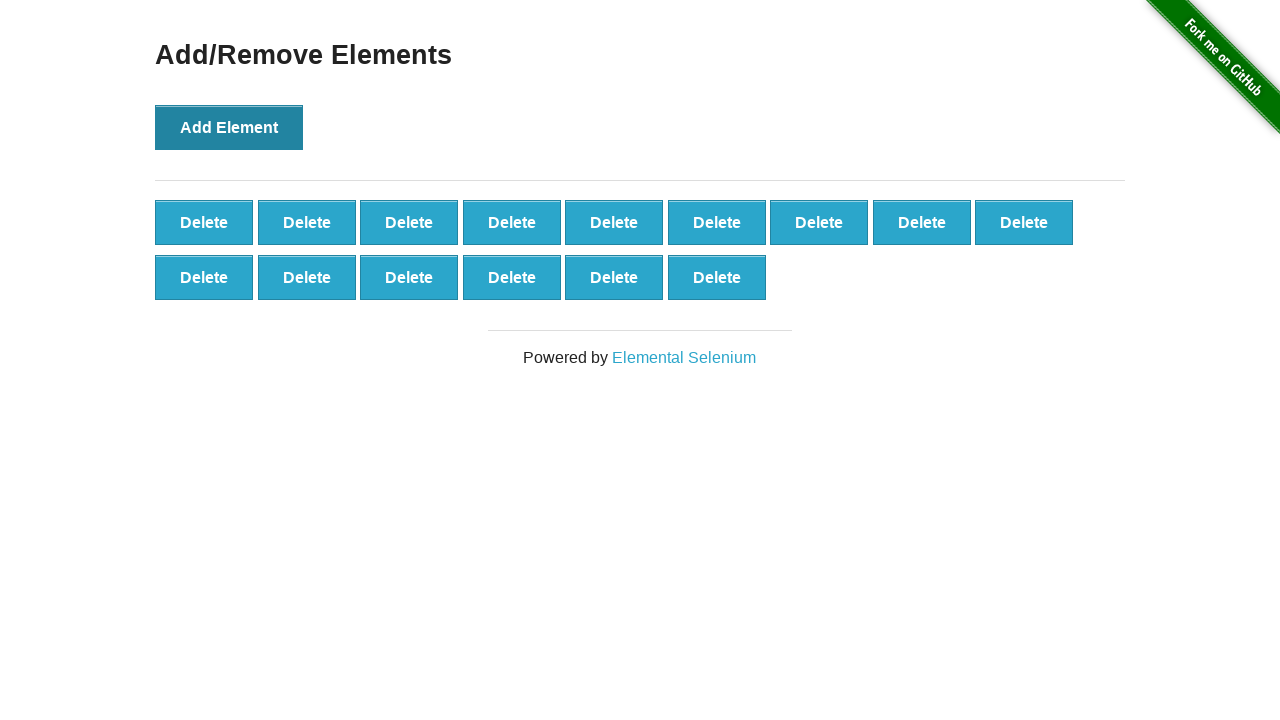

Clicked Add Element button (iteration 16/100) at (229, 127) on xpath=//*[@onclick='addElement()']
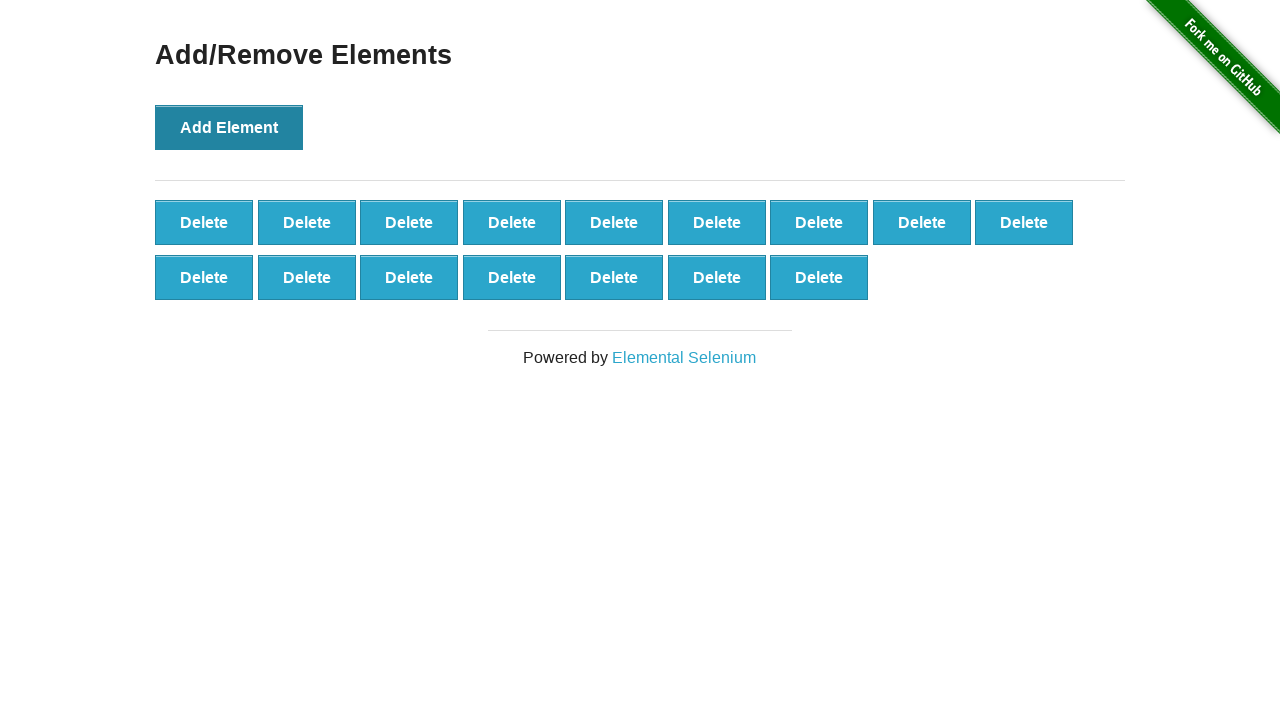

Clicked Add Element button (iteration 17/100) at (229, 127) on xpath=//*[@onclick='addElement()']
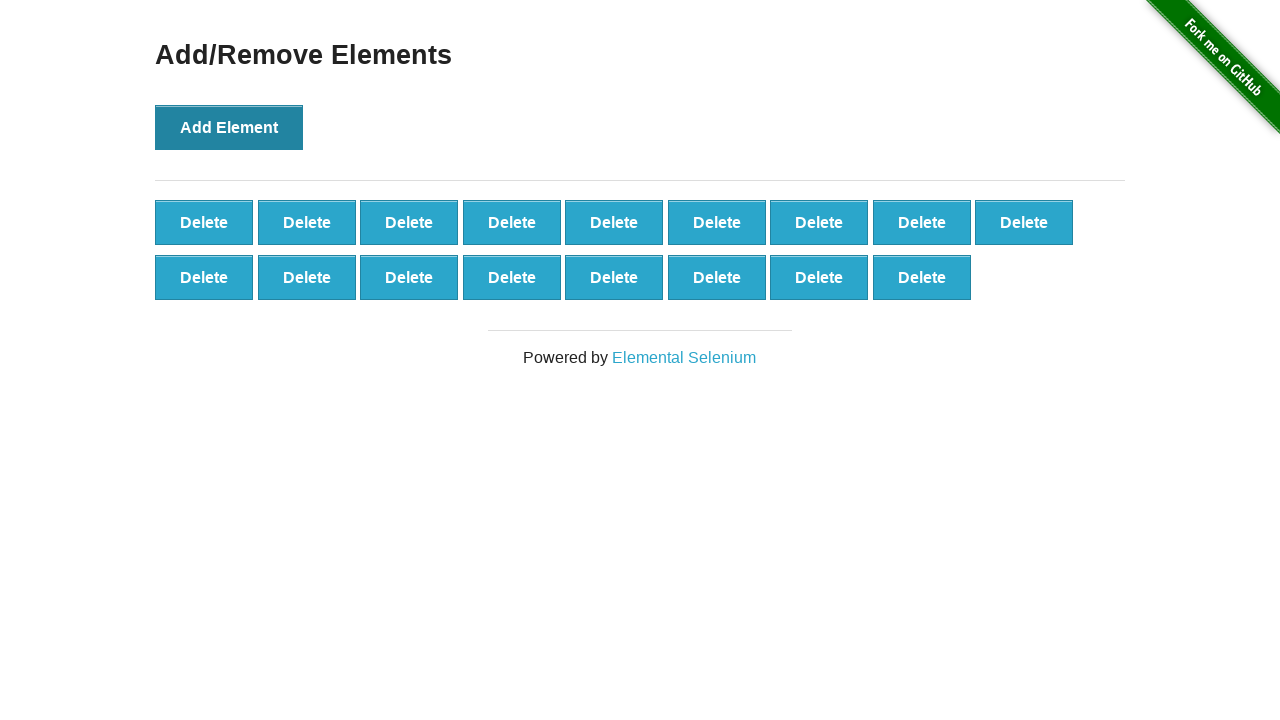

Clicked Add Element button (iteration 18/100) at (229, 127) on xpath=//*[@onclick='addElement()']
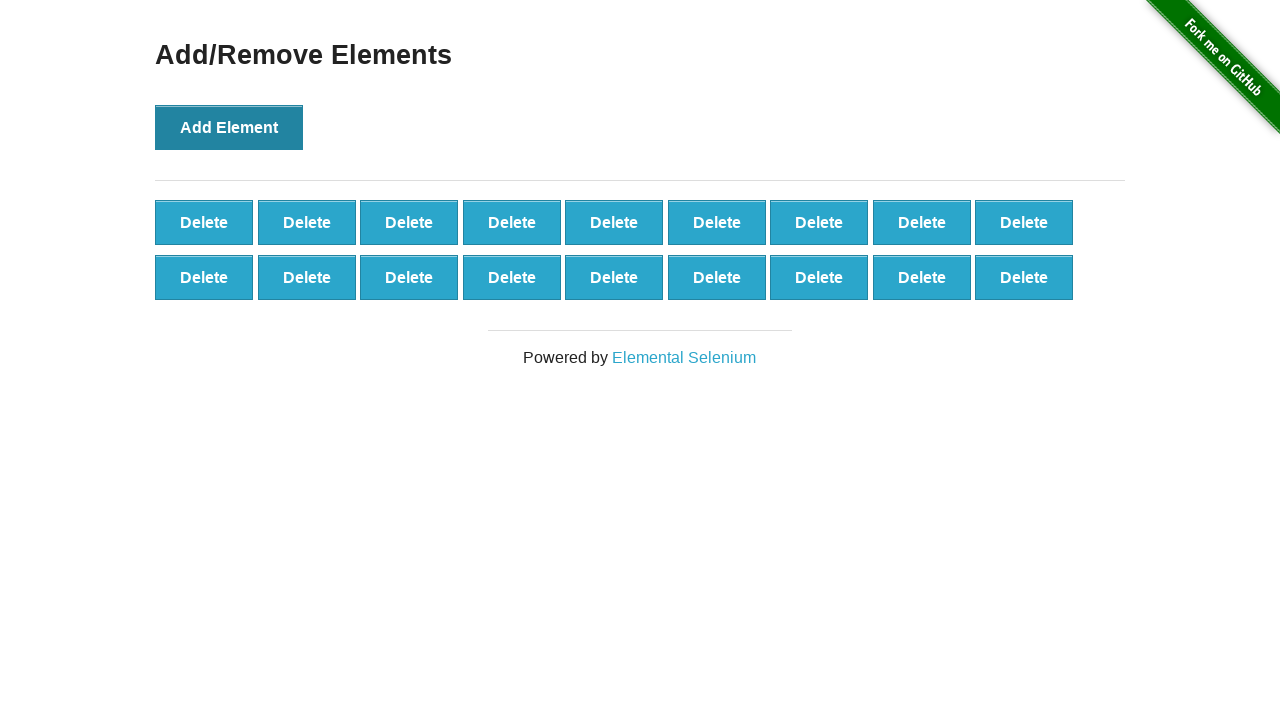

Clicked Add Element button (iteration 19/100) at (229, 127) on xpath=//*[@onclick='addElement()']
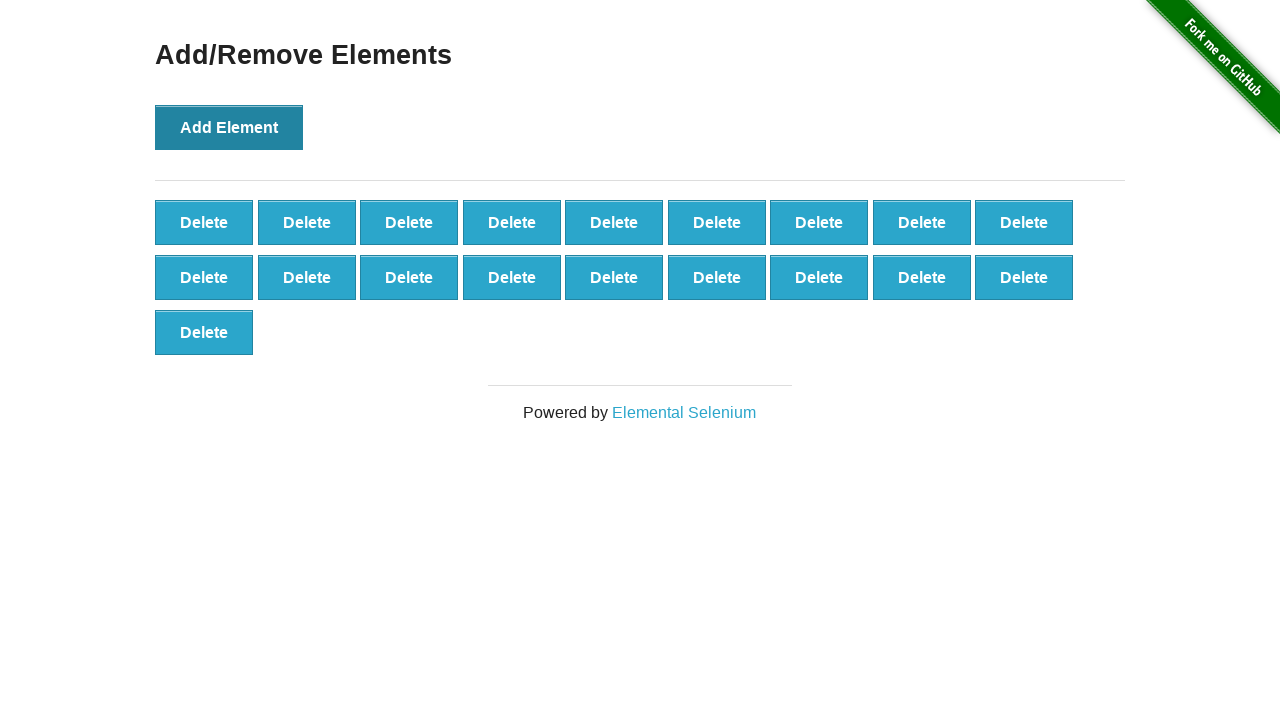

Clicked Add Element button (iteration 20/100) at (229, 127) on xpath=//*[@onclick='addElement()']
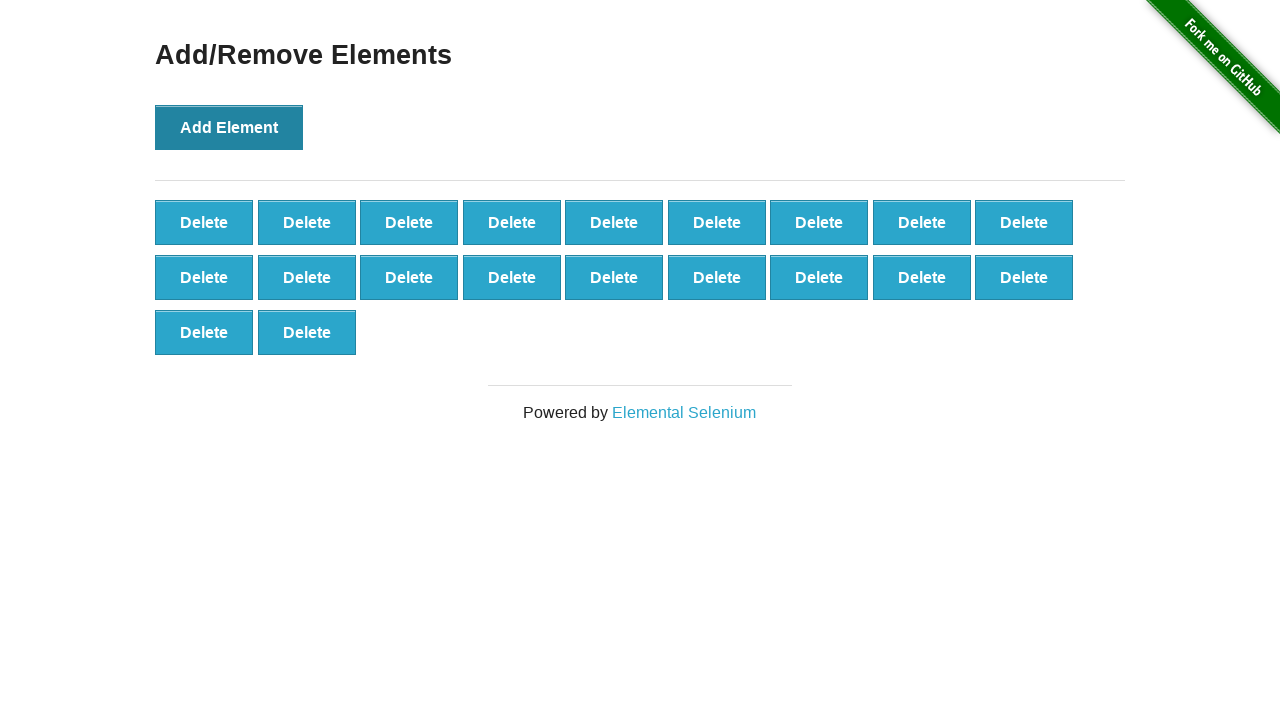

Clicked Add Element button (iteration 21/100) at (229, 127) on xpath=//*[@onclick='addElement()']
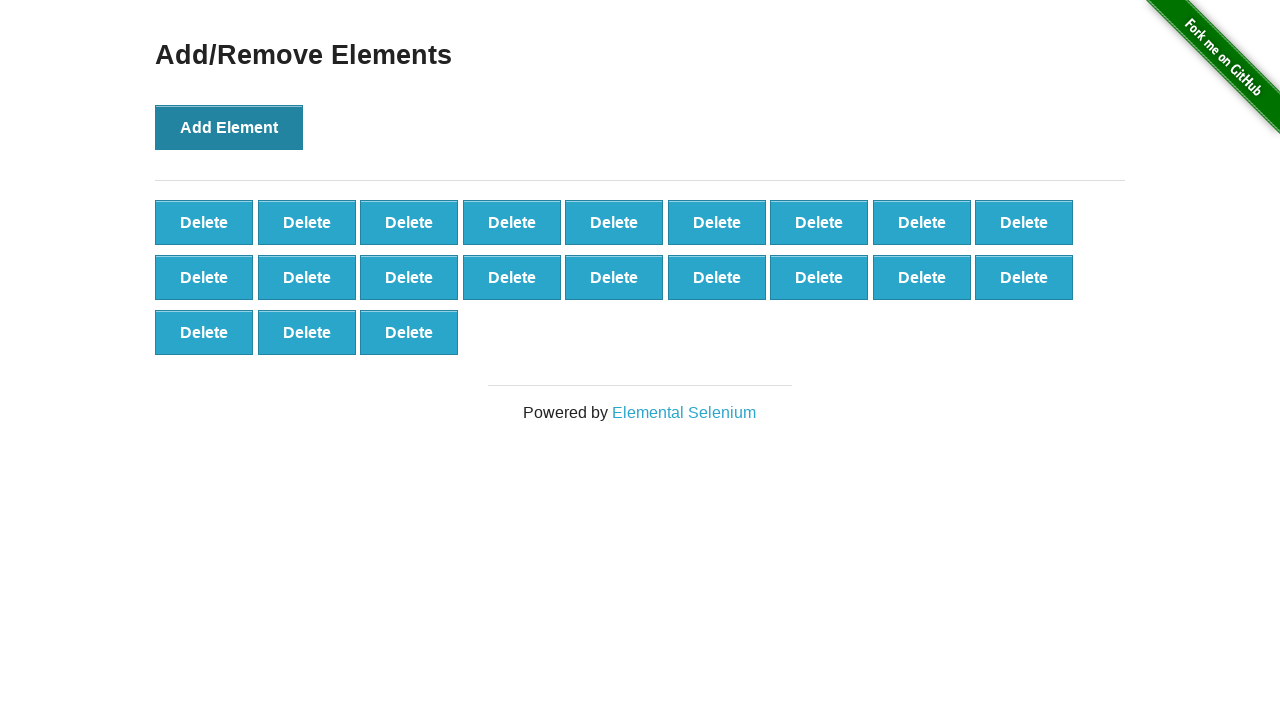

Clicked Add Element button (iteration 22/100) at (229, 127) on xpath=//*[@onclick='addElement()']
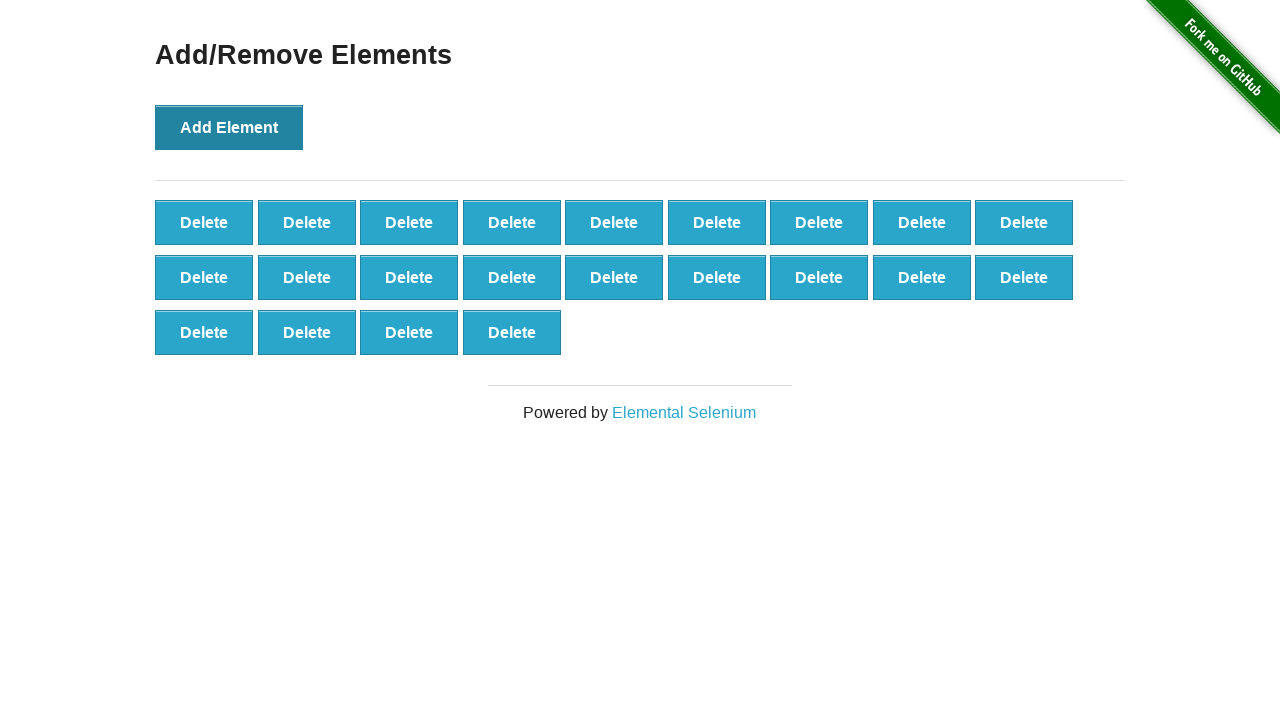

Clicked Add Element button (iteration 23/100) at (229, 127) on xpath=//*[@onclick='addElement()']
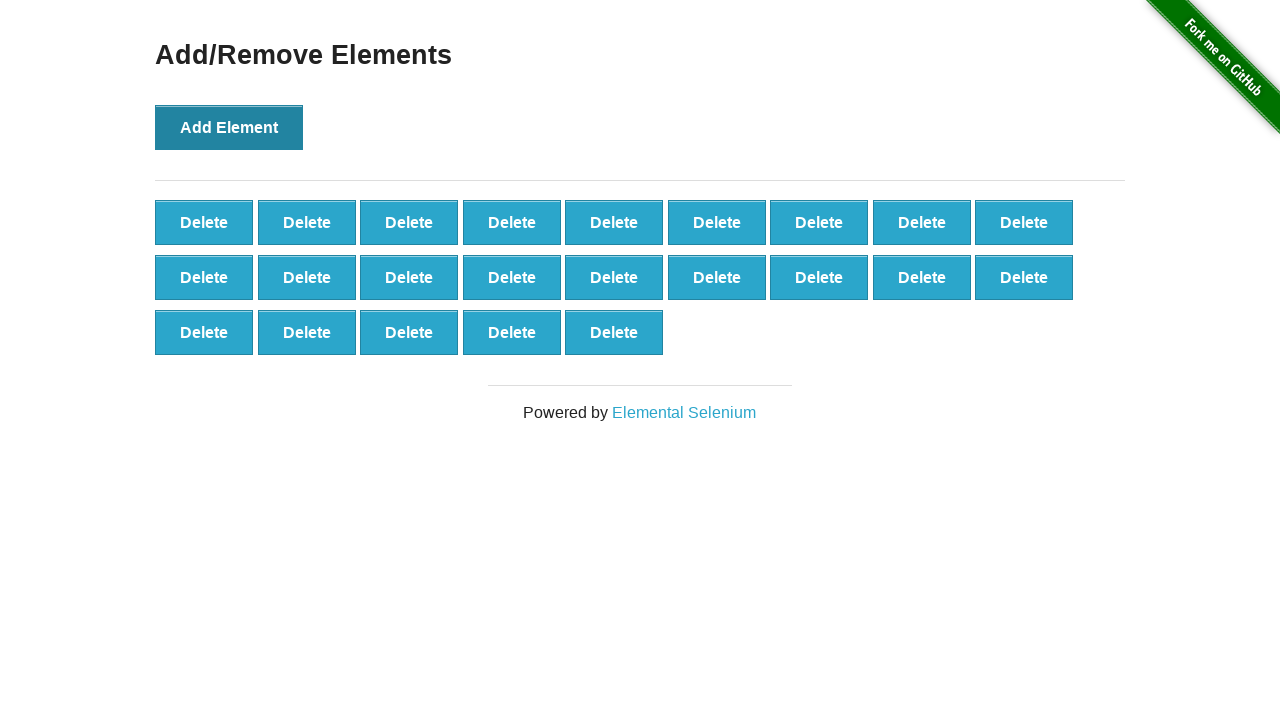

Clicked Add Element button (iteration 24/100) at (229, 127) on xpath=//*[@onclick='addElement()']
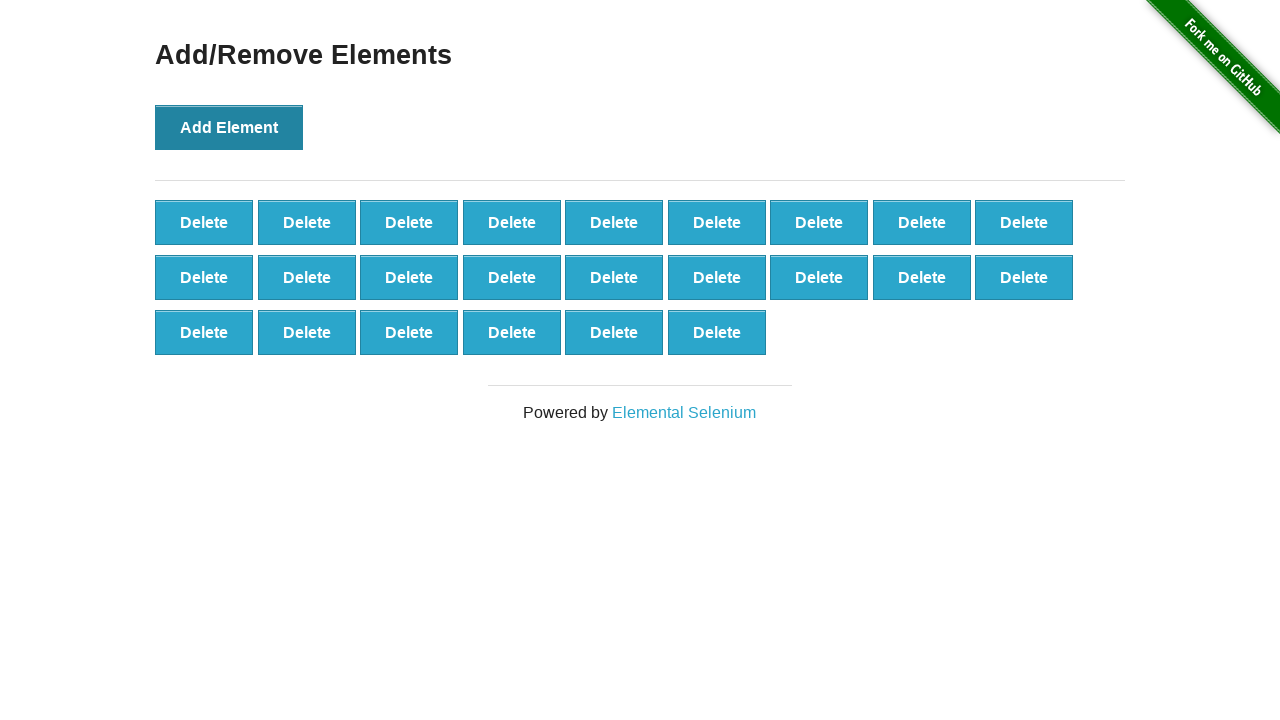

Clicked Add Element button (iteration 25/100) at (229, 127) on xpath=//*[@onclick='addElement()']
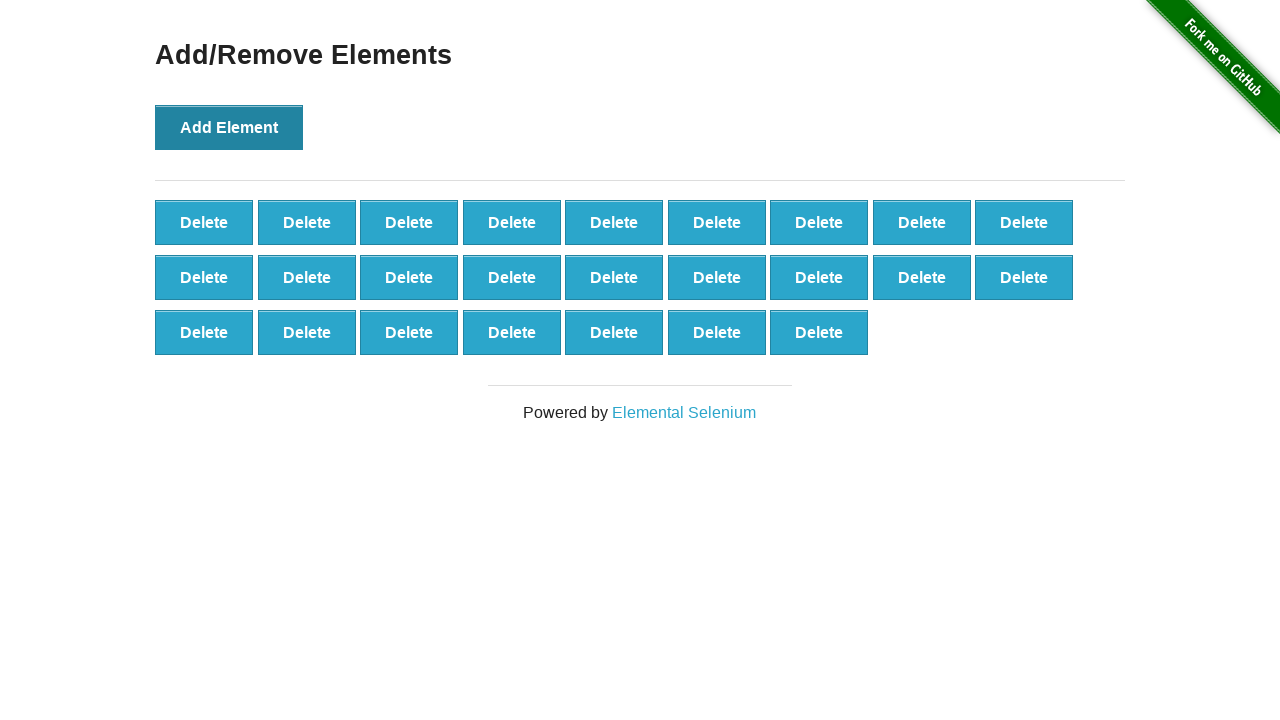

Clicked Add Element button (iteration 26/100) at (229, 127) on xpath=//*[@onclick='addElement()']
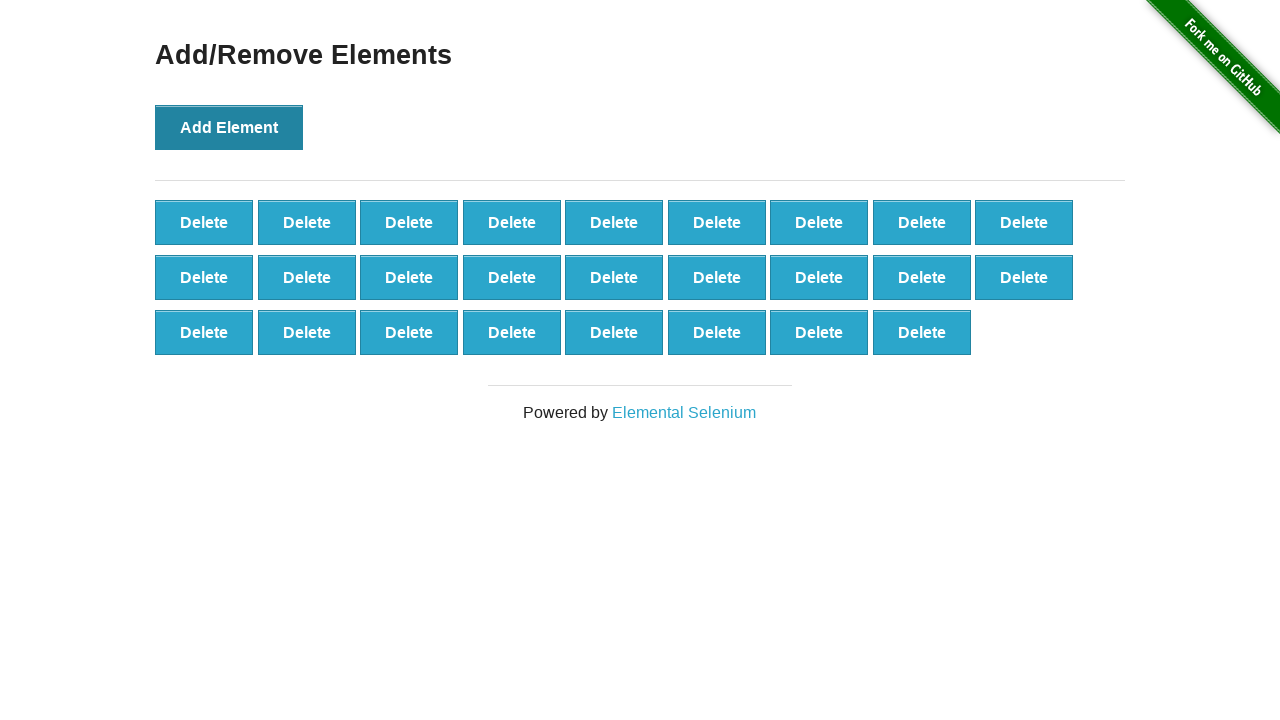

Clicked Add Element button (iteration 27/100) at (229, 127) on xpath=//*[@onclick='addElement()']
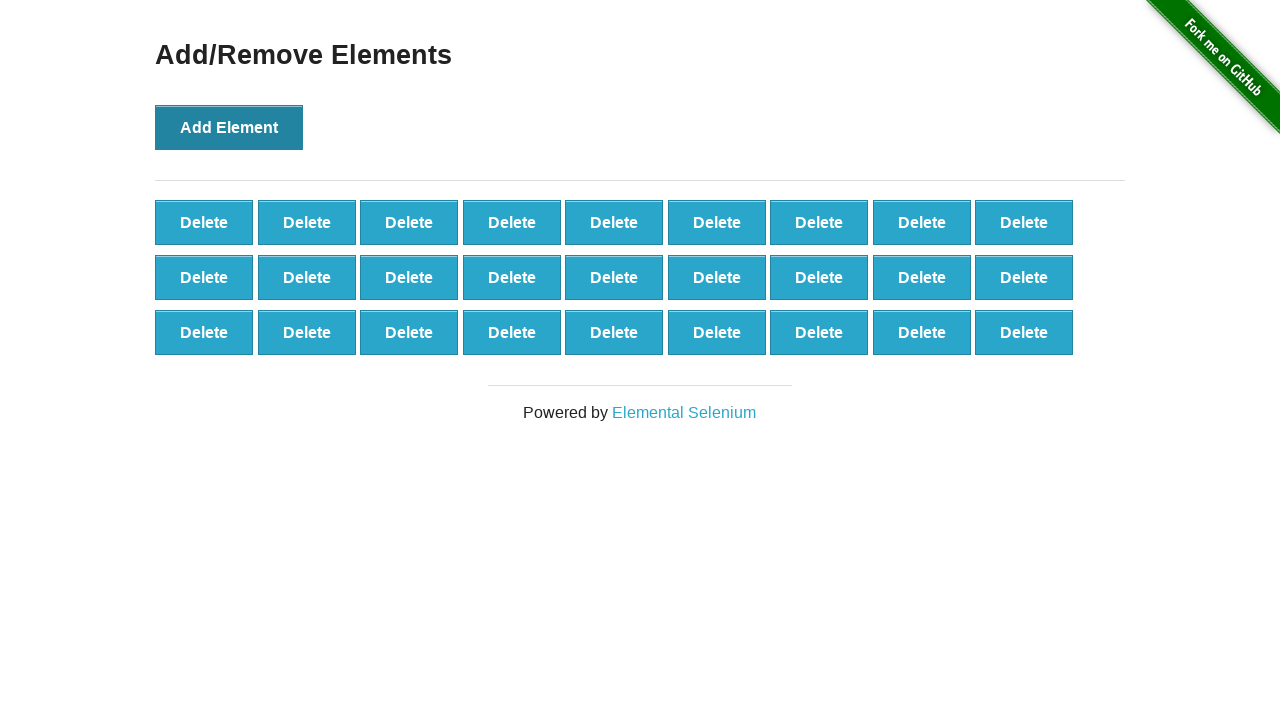

Clicked Add Element button (iteration 28/100) at (229, 127) on xpath=//*[@onclick='addElement()']
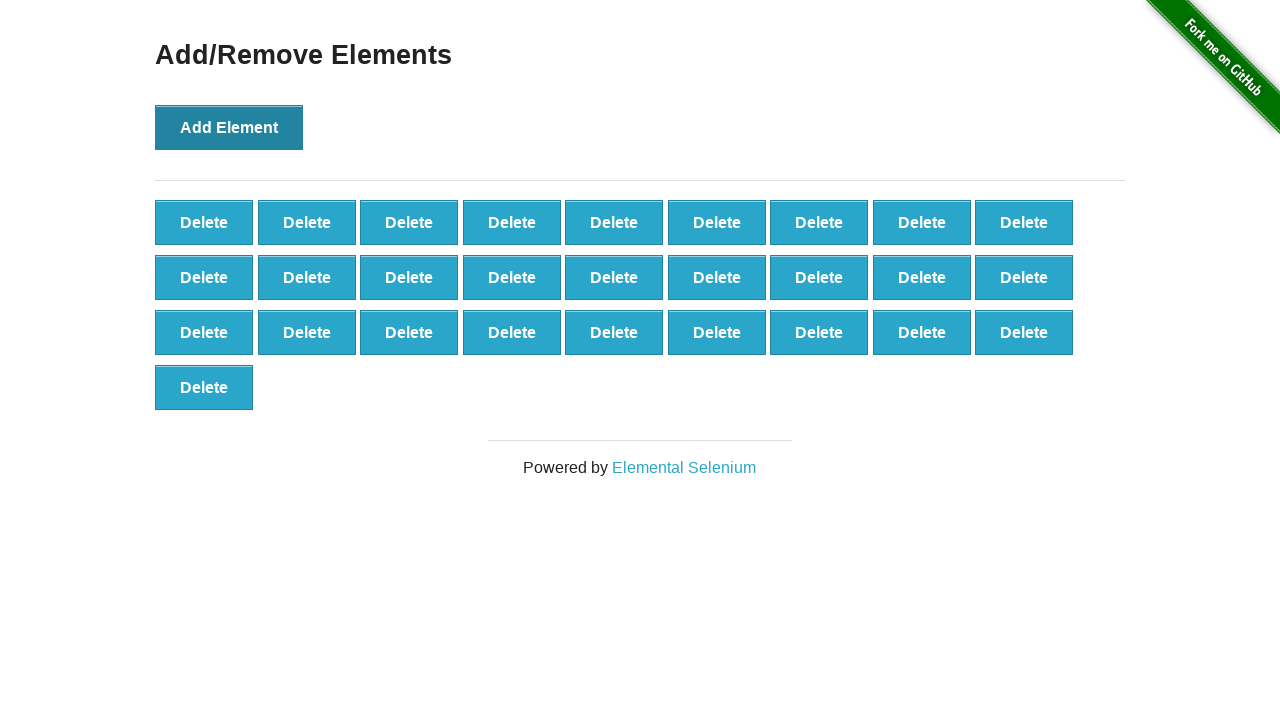

Clicked Add Element button (iteration 29/100) at (229, 127) on xpath=//*[@onclick='addElement()']
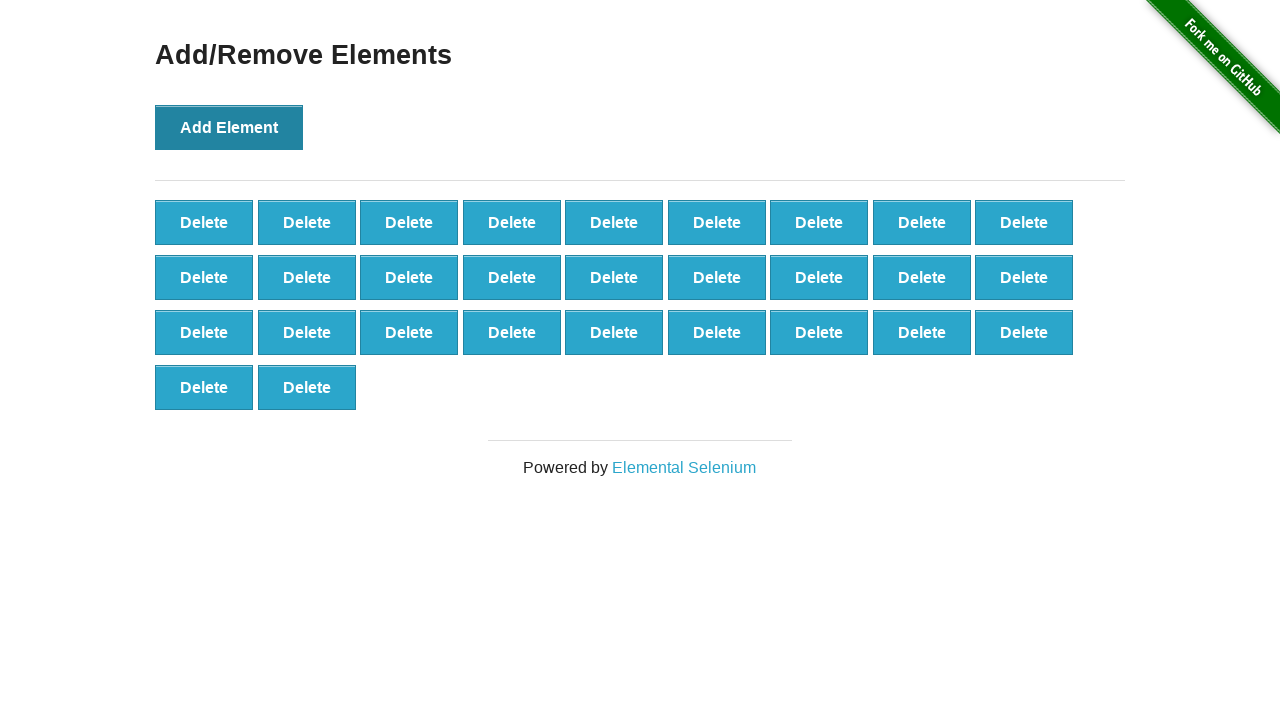

Clicked Add Element button (iteration 30/100) at (229, 127) on xpath=//*[@onclick='addElement()']
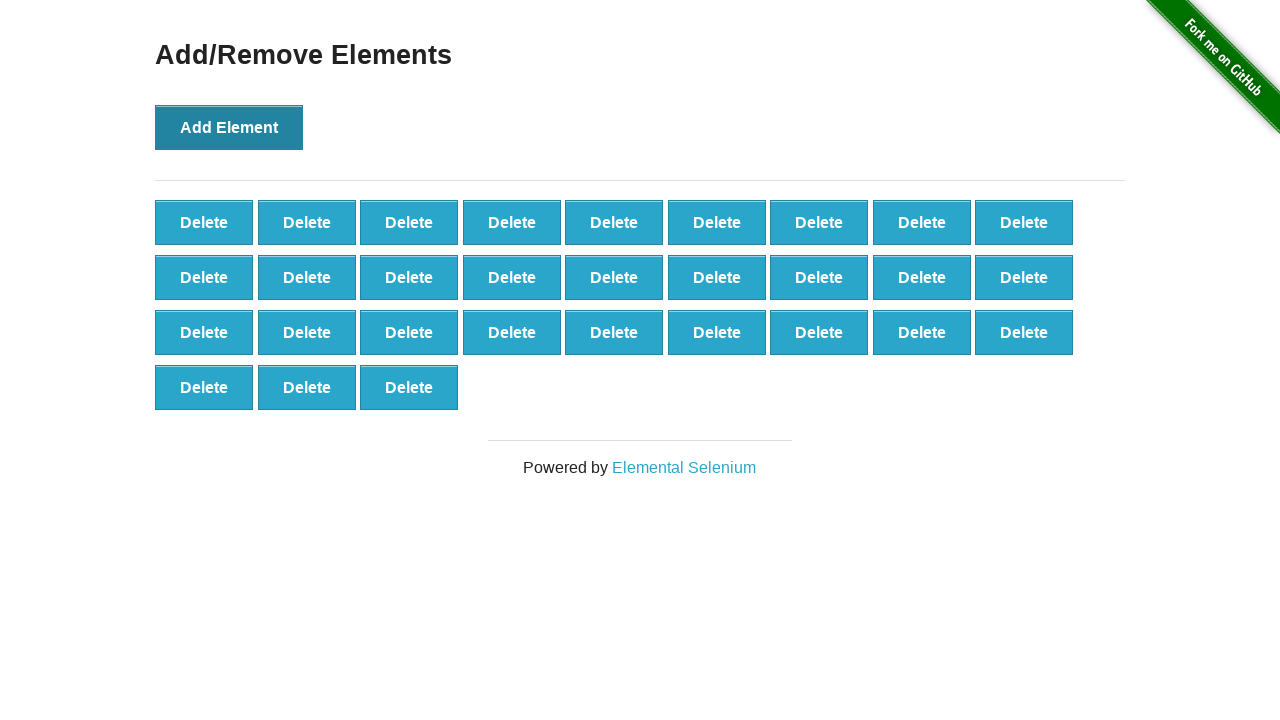

Clicked Add Element button (iteration 31/100) at (229, 127) on xpath=//*[@onclick='addElement()']
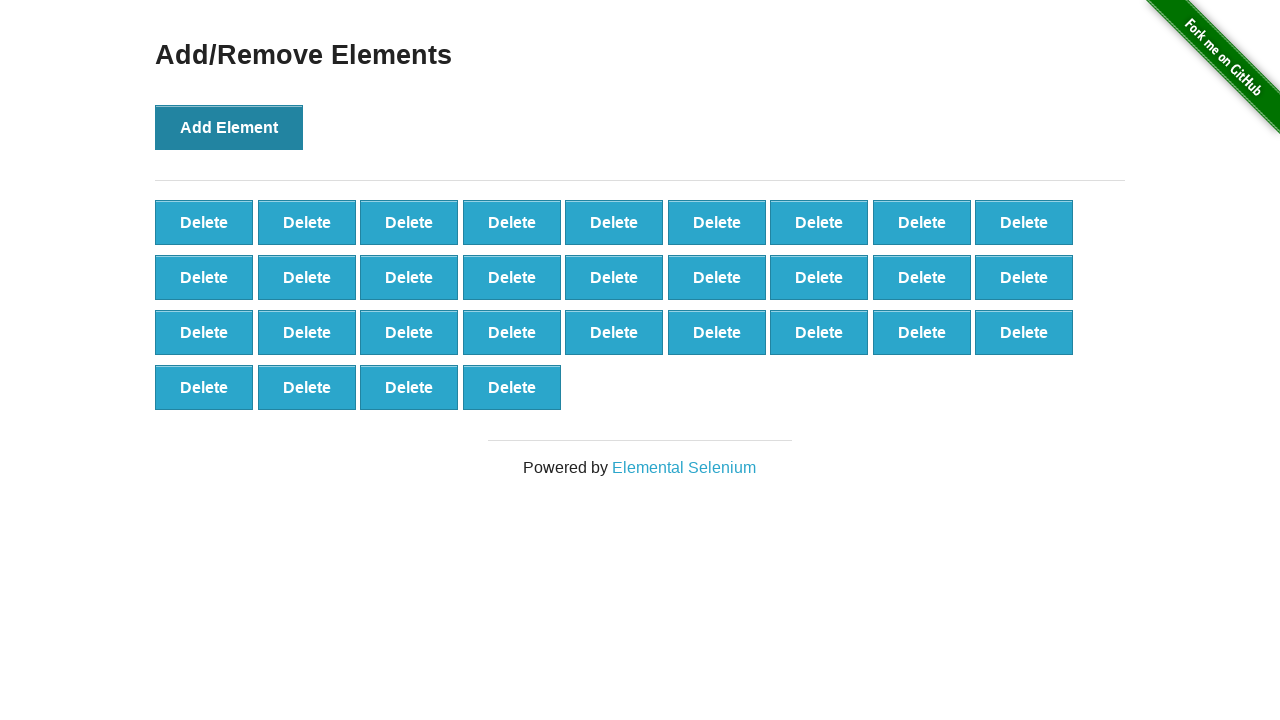

Clicked Add Element button (iteration 32/100) at (229, 127) on xpath=//*[@onclick='addElement()']
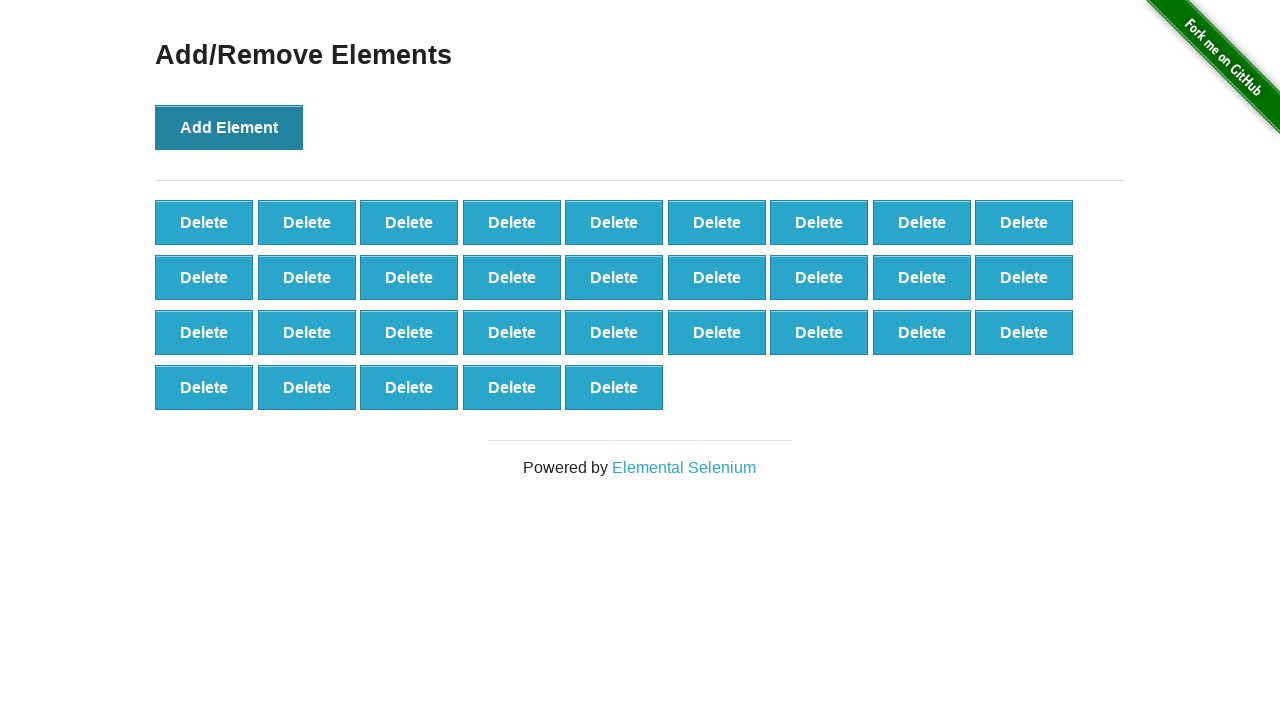

Clicked Add Element button (iteration 33/100) at (229, 127) on xpath=//*[@onclick='addElement()']
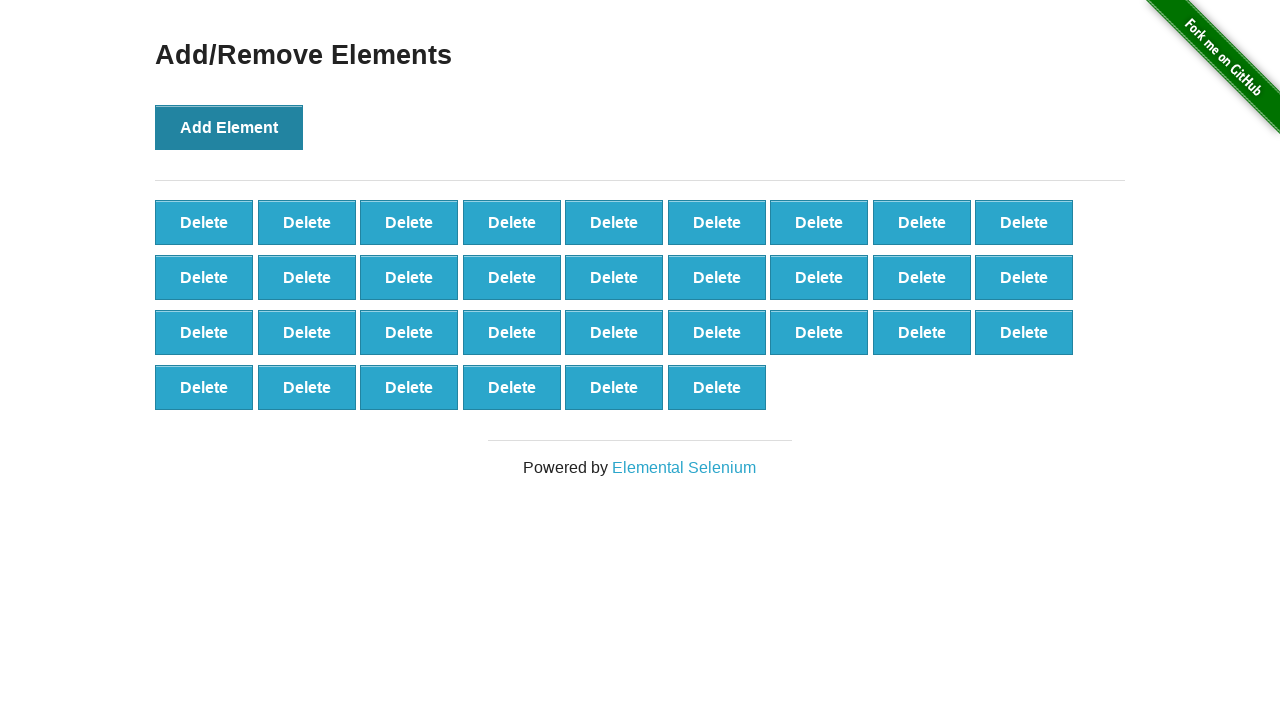

Clicked Add Element button (iteration 34/100) at (229, 127) on xpath=//*[@onclick='addElement()']
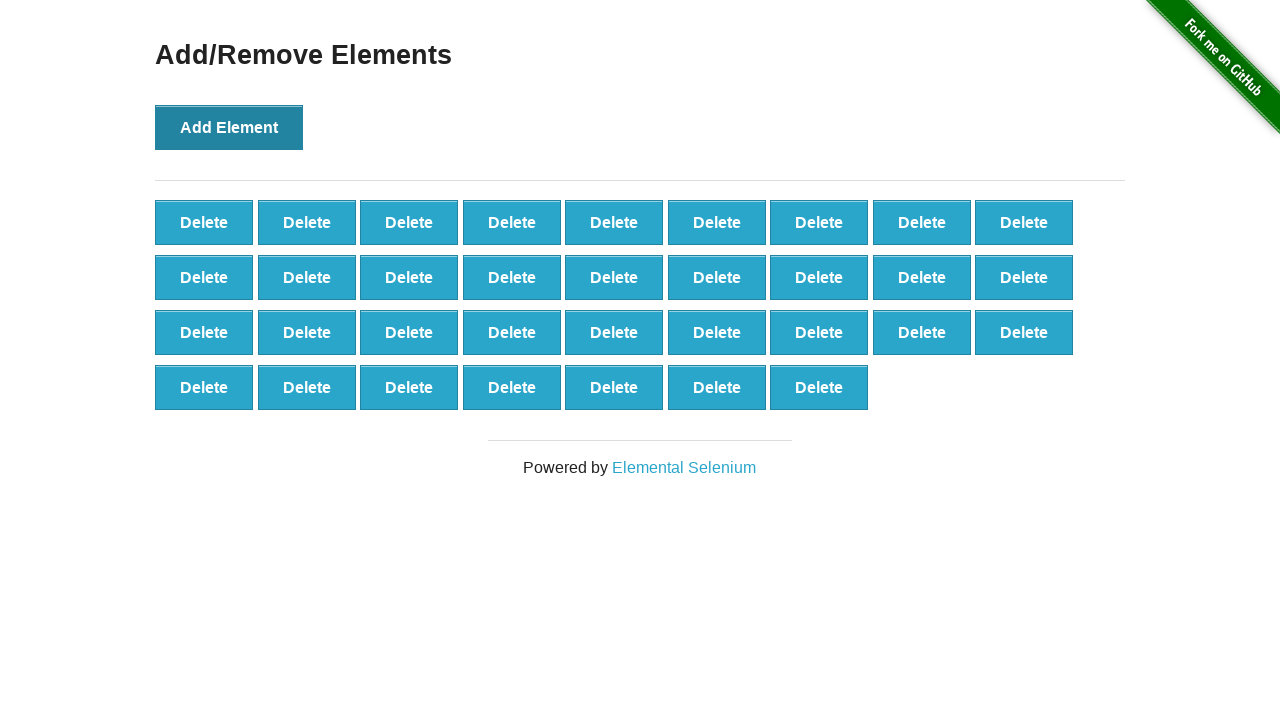

Clicked Add Element button (iteration 35/100) at (229, 127) on xpath=//*[@onclick='addElement()']
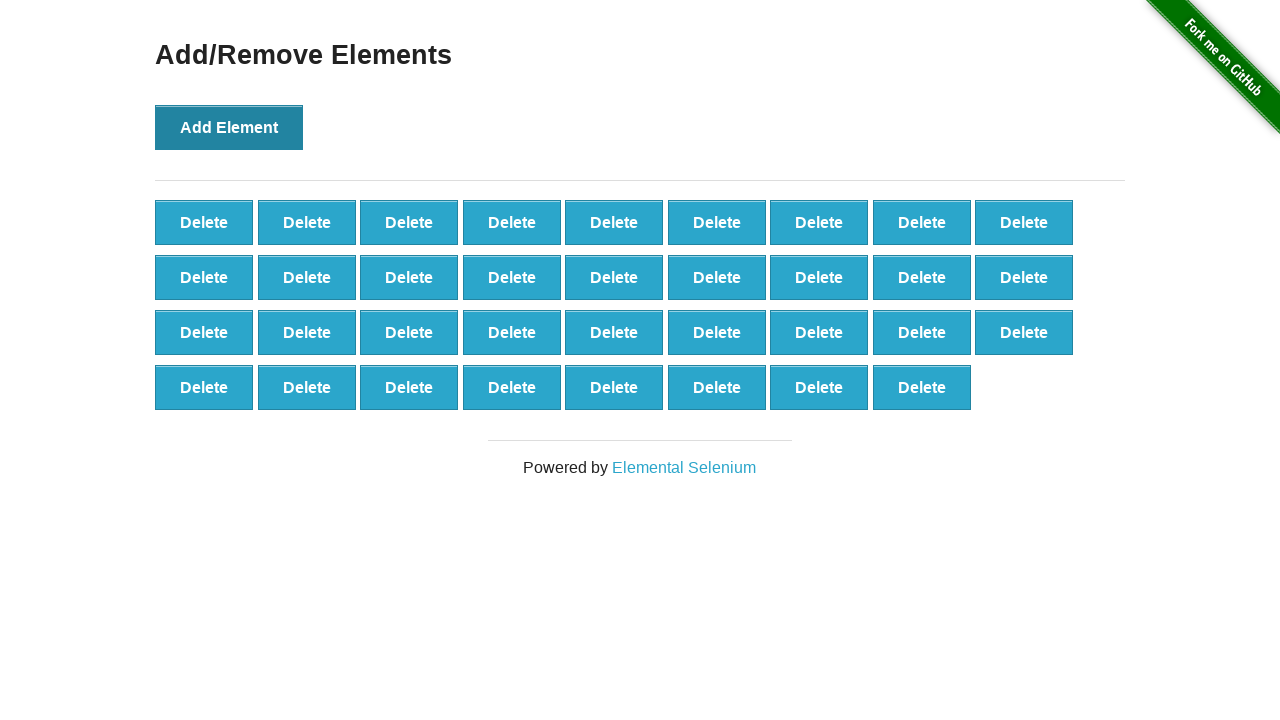

Clicked Add Element button (iteration 36/100) at (229, 127) on xpath=//*[@onclick='addElement()']
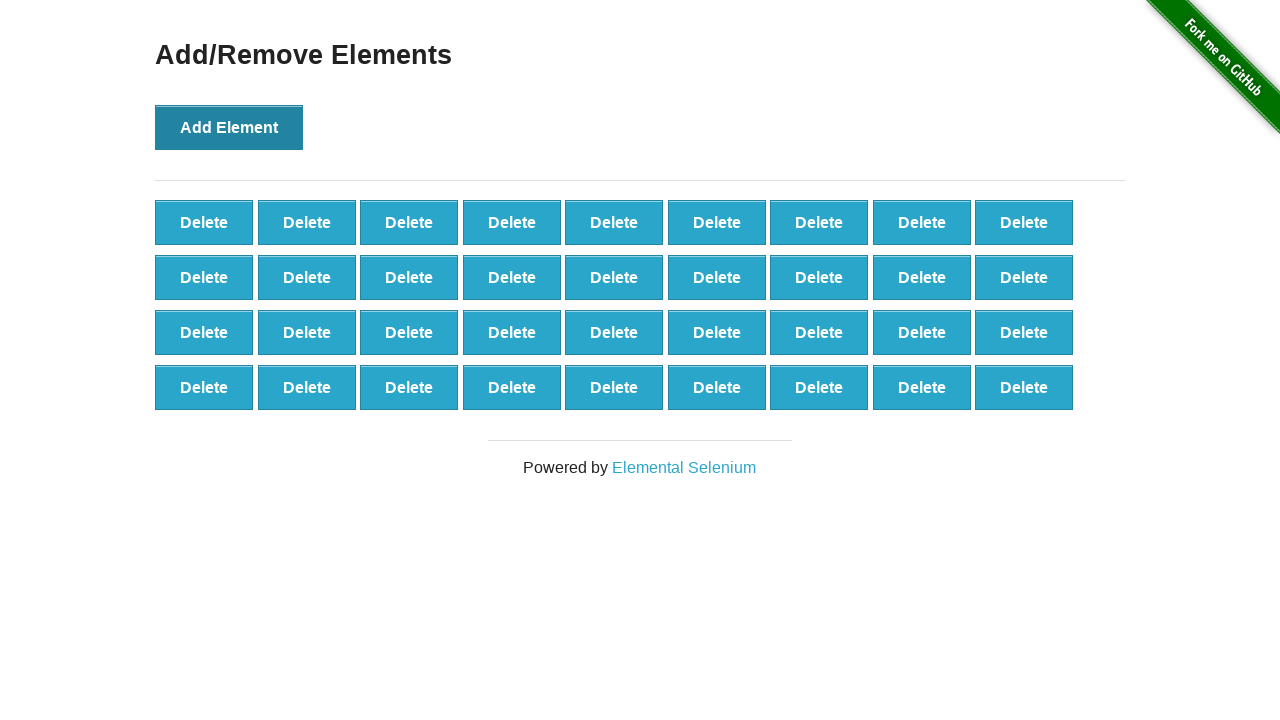

Clicked Add Element button (iteration 37/100) at (229, 127) on xpath=//*[@onclick='addElement()']
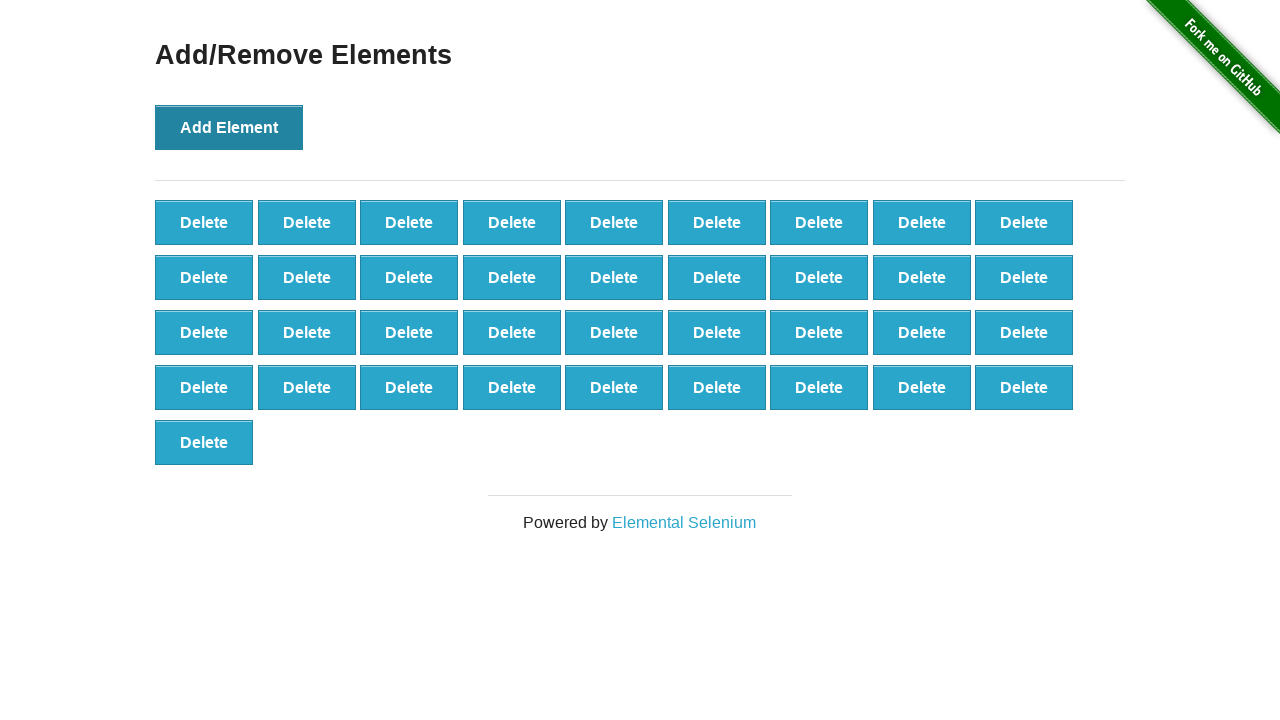

Clicked Add Element button (iteration 38/100) at (229, 127) on xpath=//*[@onclick='addElement()']
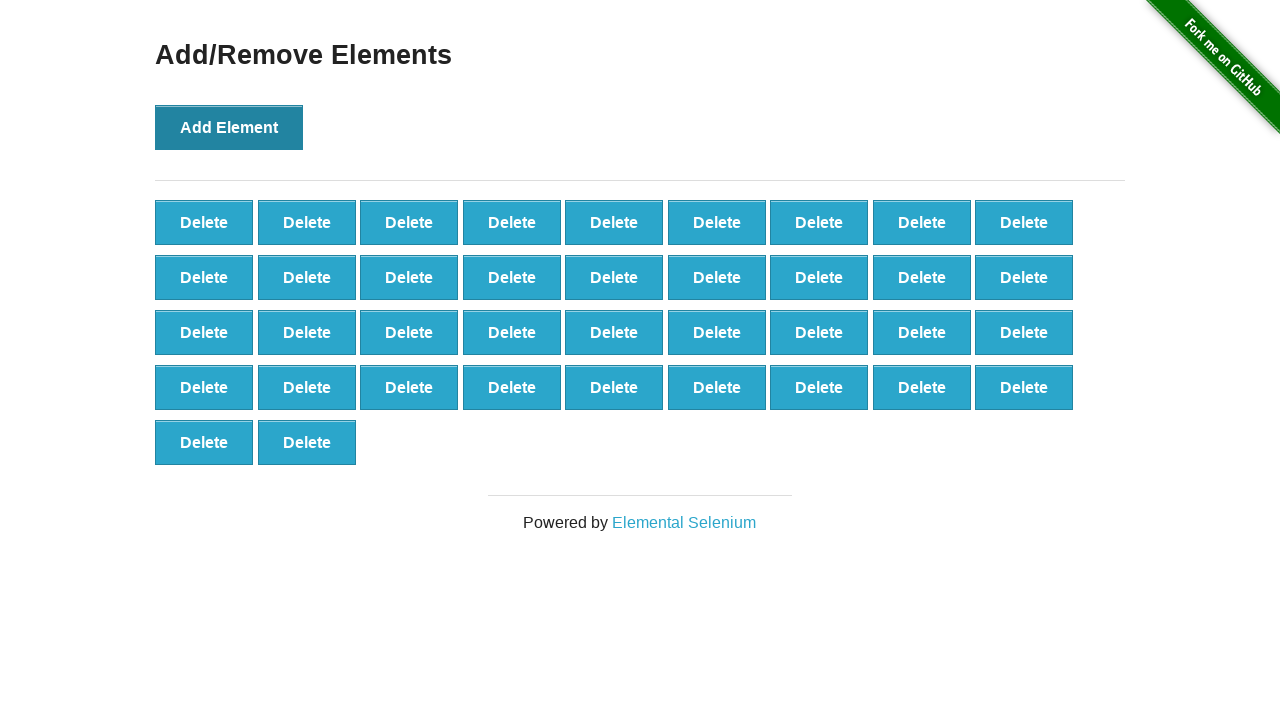

Clicked Add Element button (iteration 39/100) at (229, 127) on xpath=//*[@onclick='addElement()']
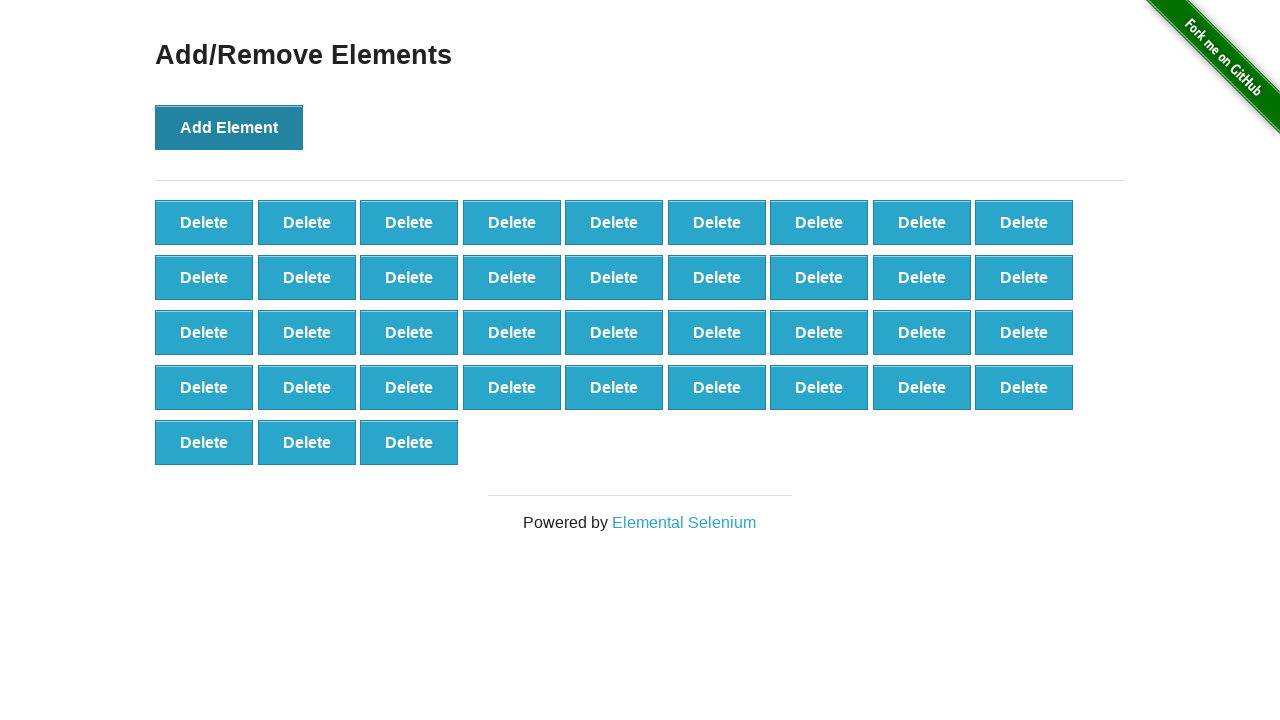

Clicked Add Element button (iteration 40/100) at (229, 127) on xpath=//*[@onclick='addElement()']
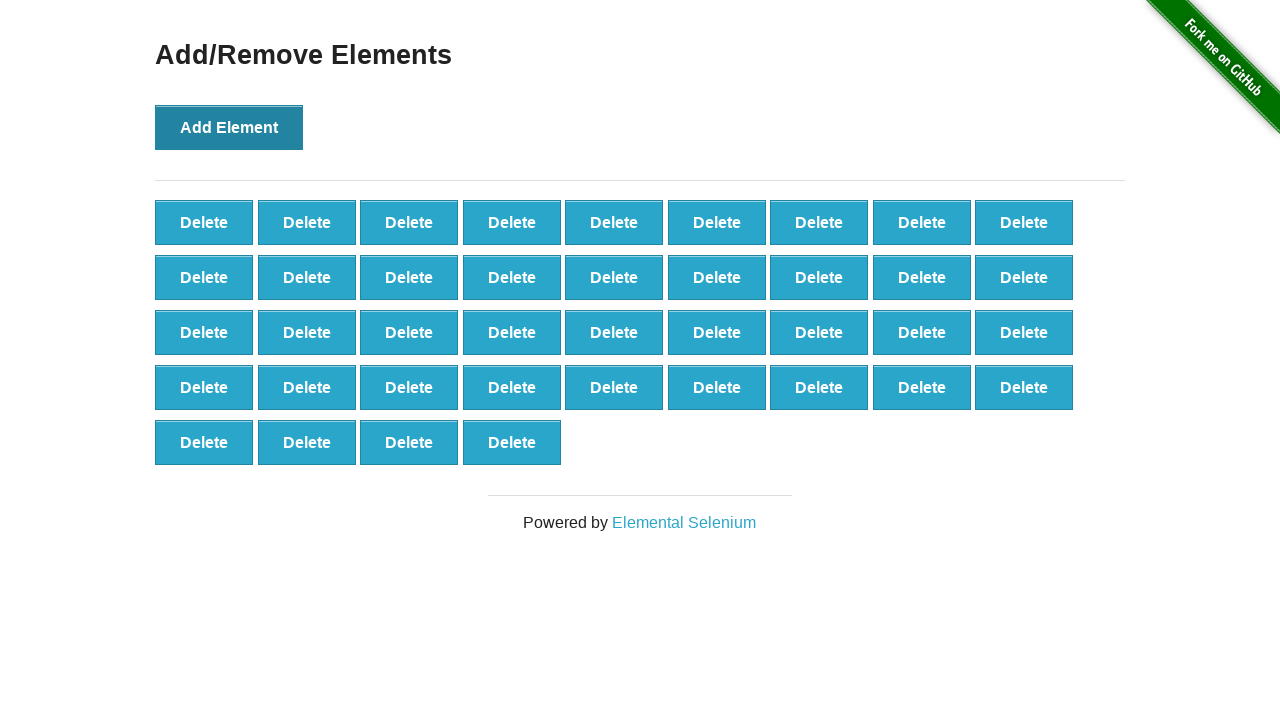

Clicked Add Element button (iteration 41/100) at (229, 127) on xpath=//*[@onclick='addElement()']
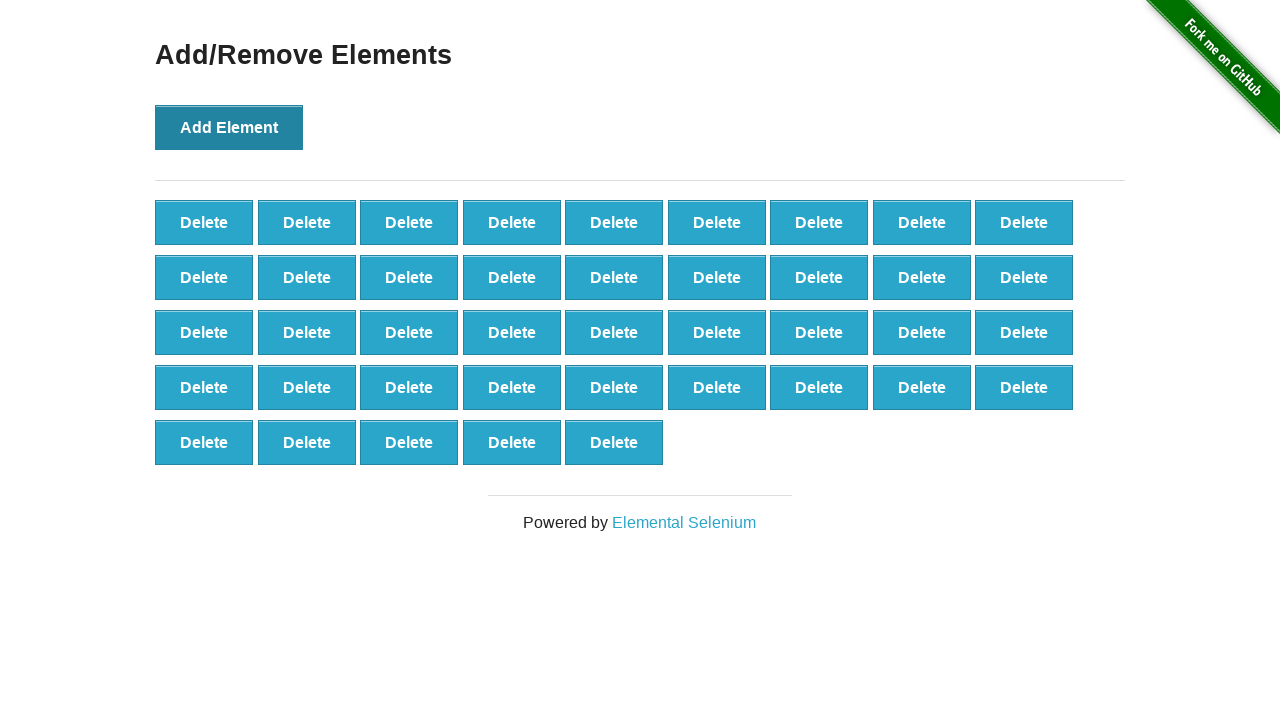

Clicked Add Element button (iteration 42/100) at (229, 127) on xpath=//*[@onclick='addElement()']
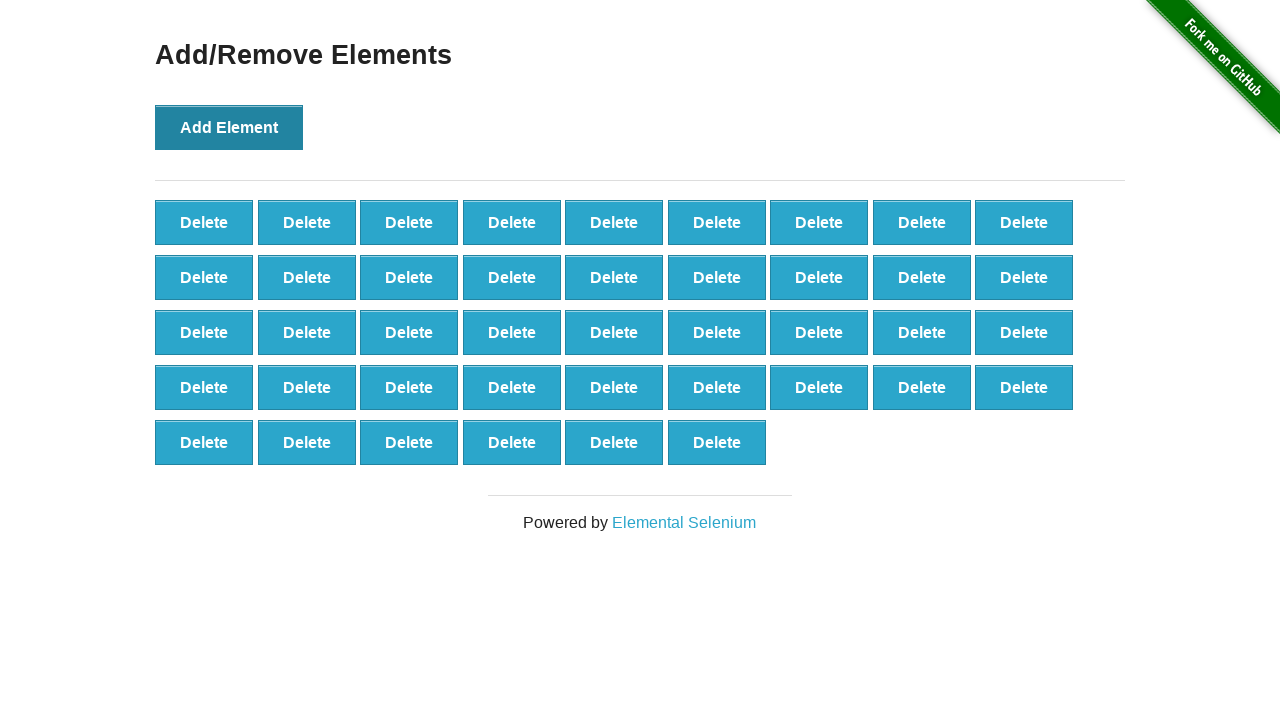

Clicked Add Element button (iteration 43/100) at (229, 127) on xpath=//*[@onclick='addElement()']
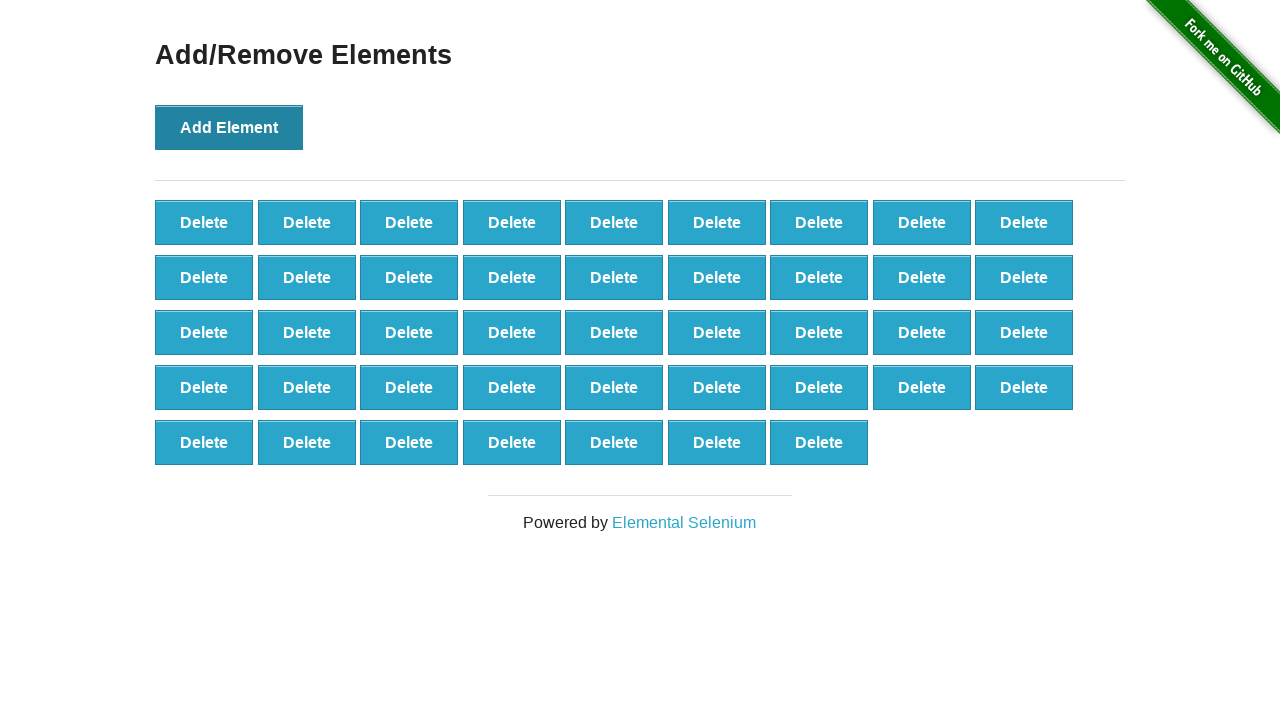

Clicked Add Element button (iteration 44/100) at (229, 127) on xpath=//*[@onclick='addElement()']
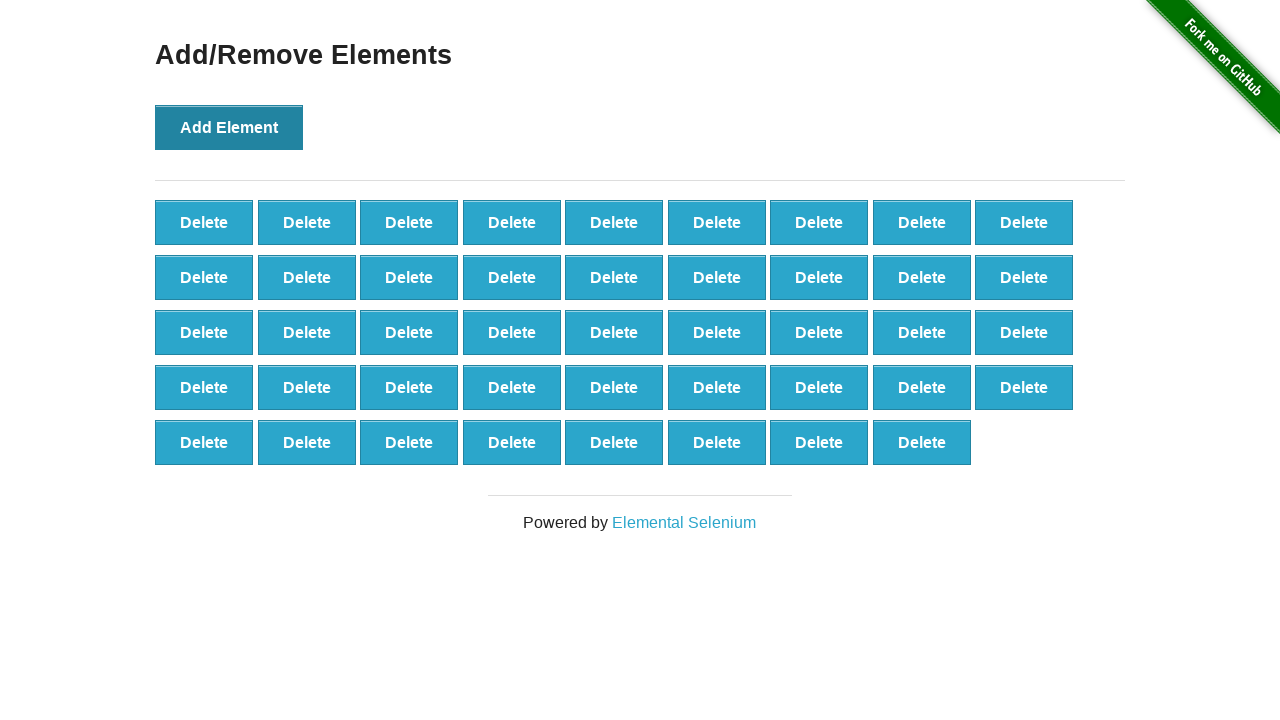

Clicked Add Element button (iteration 45/100) at (229, 127) on xpath=//*[@onclick='addElement()']
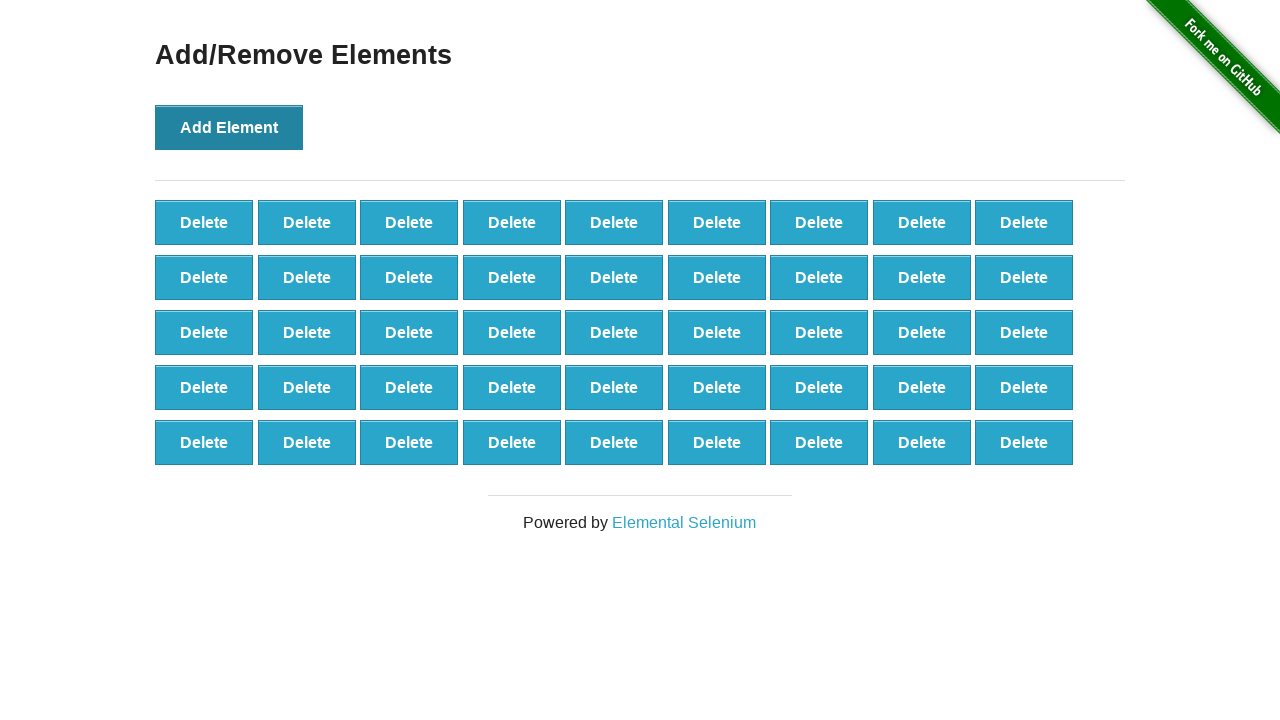

Clicked Add Element button (iteration 46/100) at (229, 127) on xpath=//*[@onclick='addElement()']
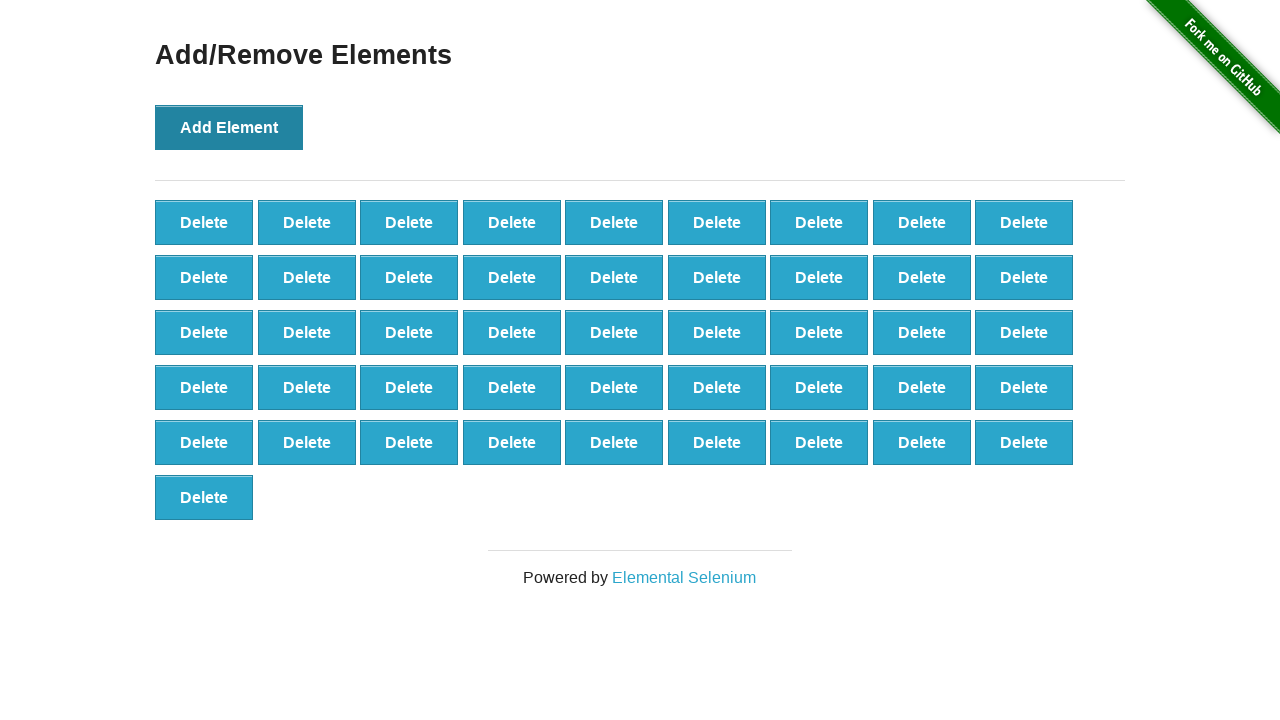

Clicked Add Element button (iteration 47/100) at (229, 127) on xpath=//*[@onclick='addElement()']
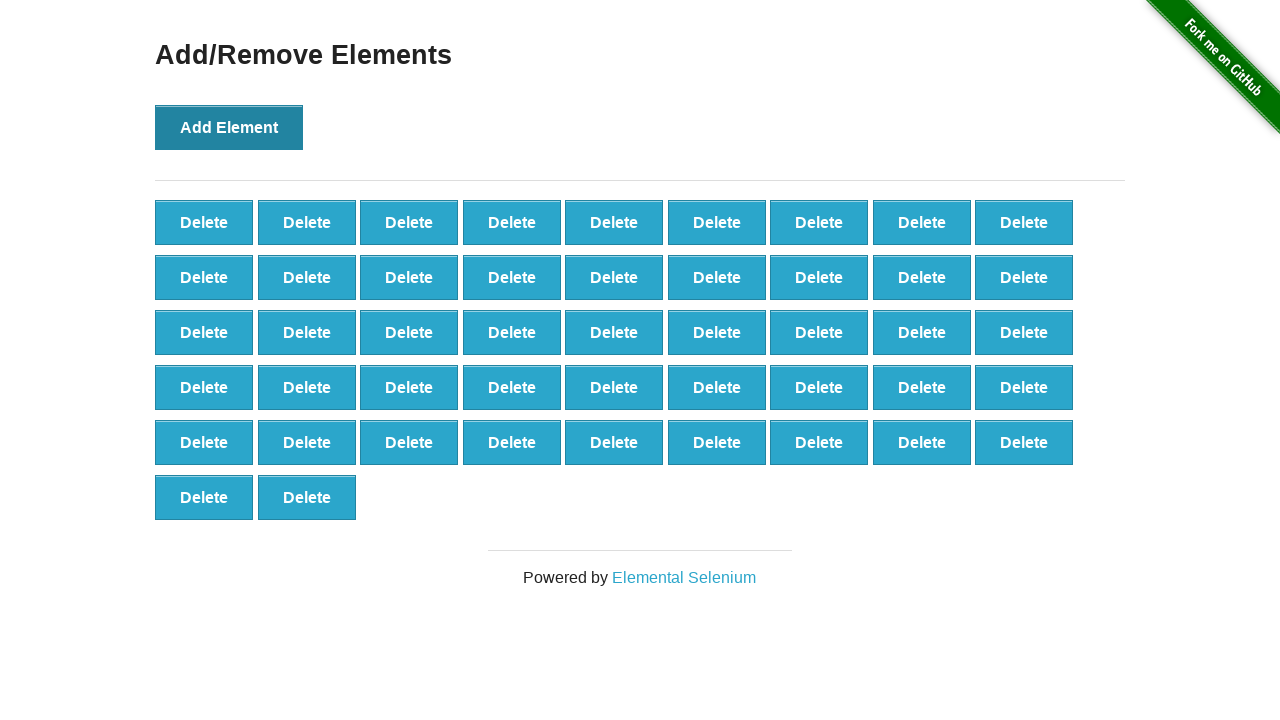

Clicked Add Element button (iteration 48/100) at (229, 127) on xpath=//*[@onclick='addElement()']
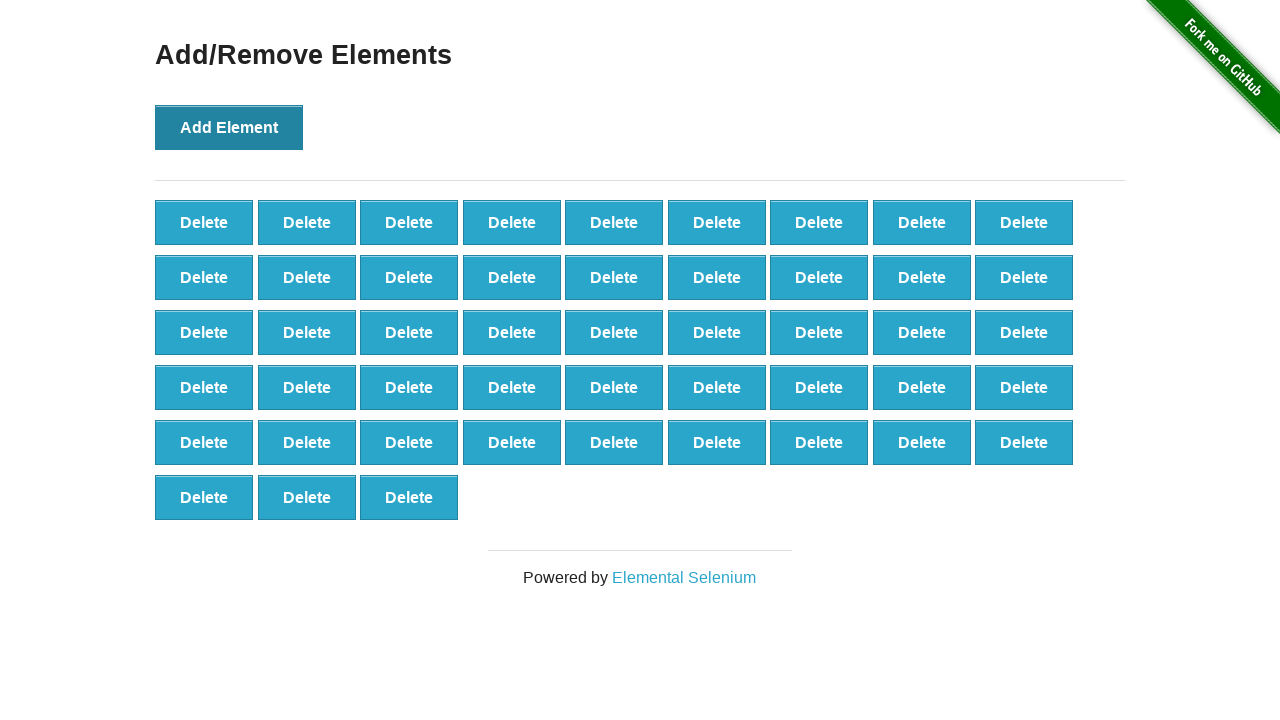

Clicked Add Element button (iteration 49/100) at (229, 127) on xpath=//*[@onclick='addElement()']
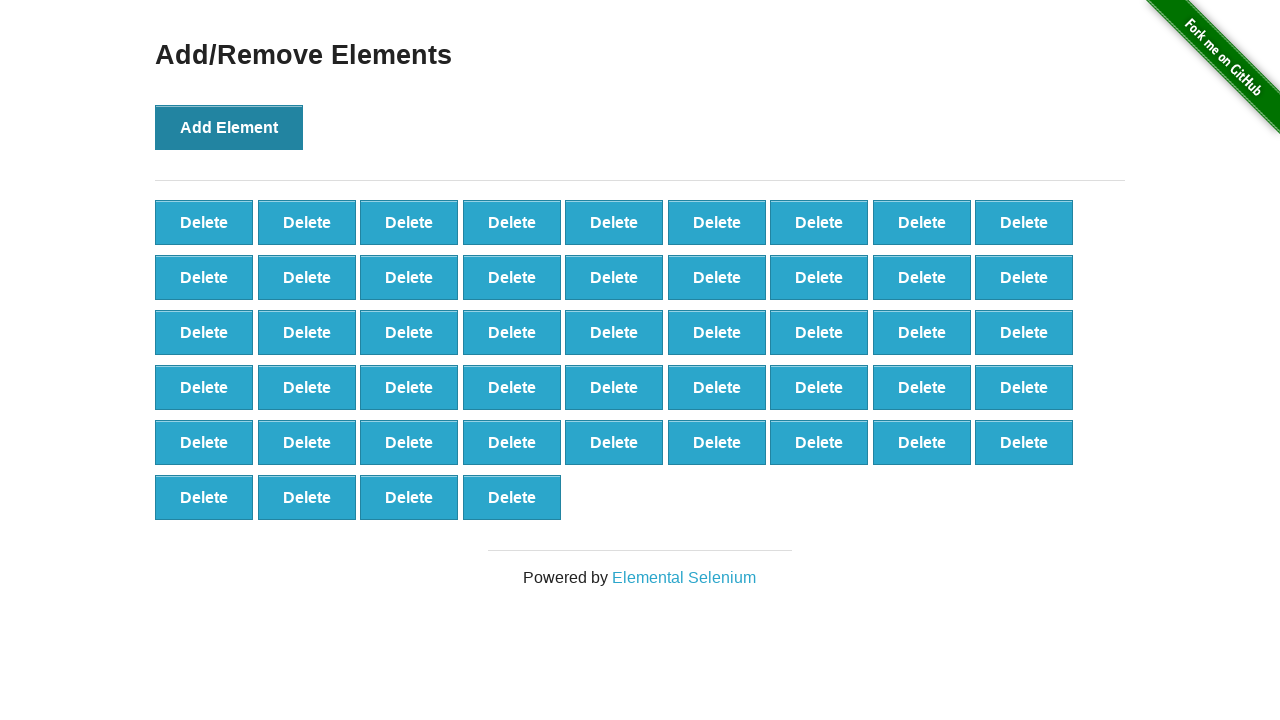

Clicked Add Element button (iteration 50/100) at (229, 127) on xpath=//*[@onclick='addElement()']
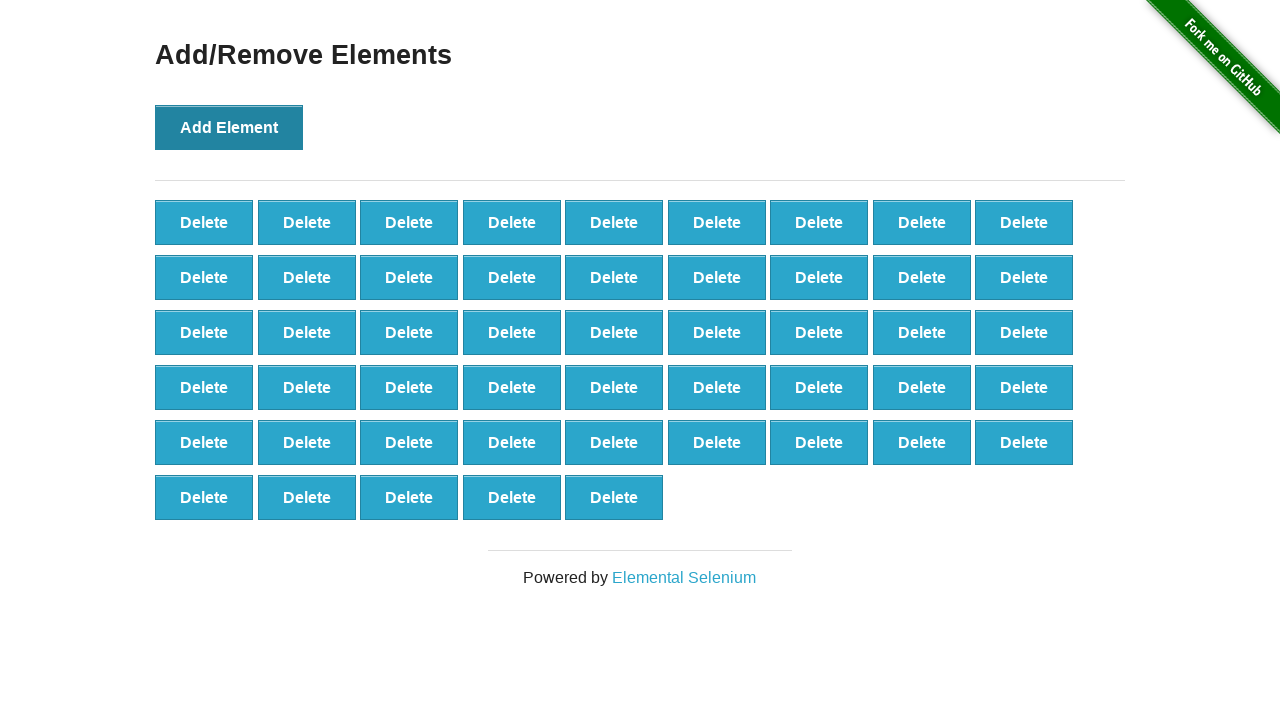

Clicked Add Element button (iteration 51/100) at (229, 127) on xpath=//*[@onclick='addElement()']
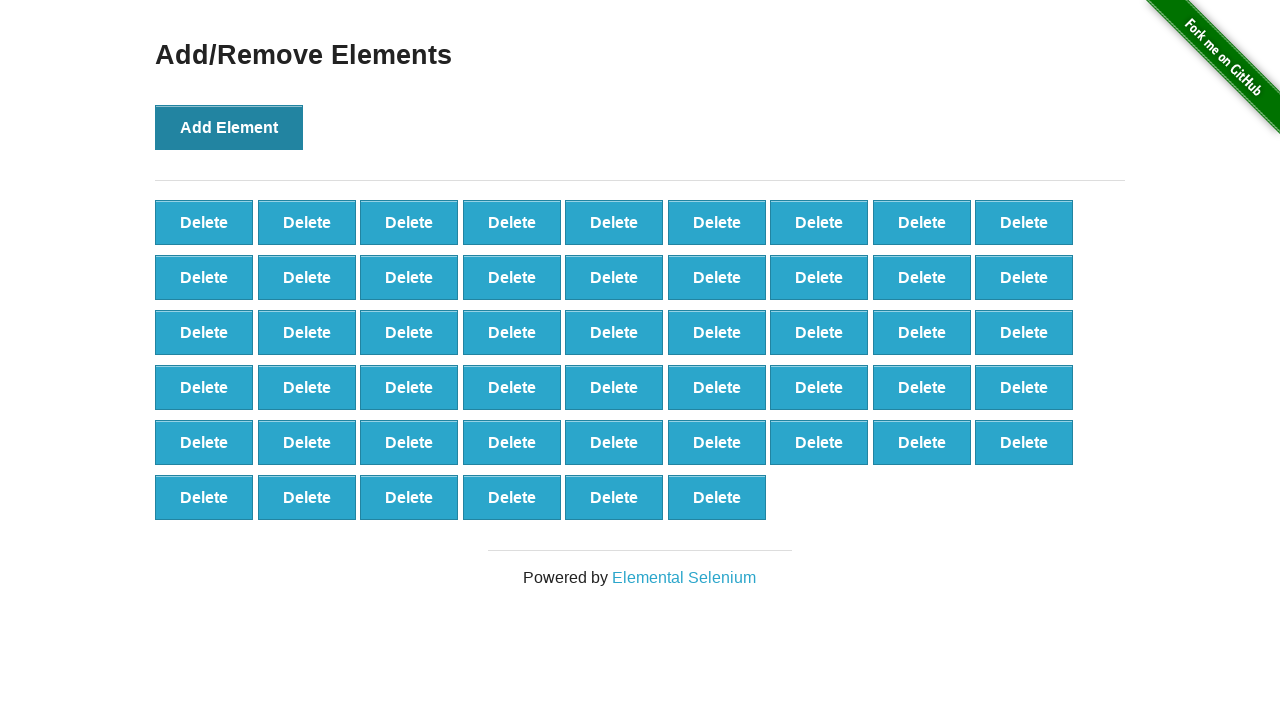

Clicked Add Element button (iteration 52/100) at (229, 127) on xpath=//*[@onclick='addElement()']
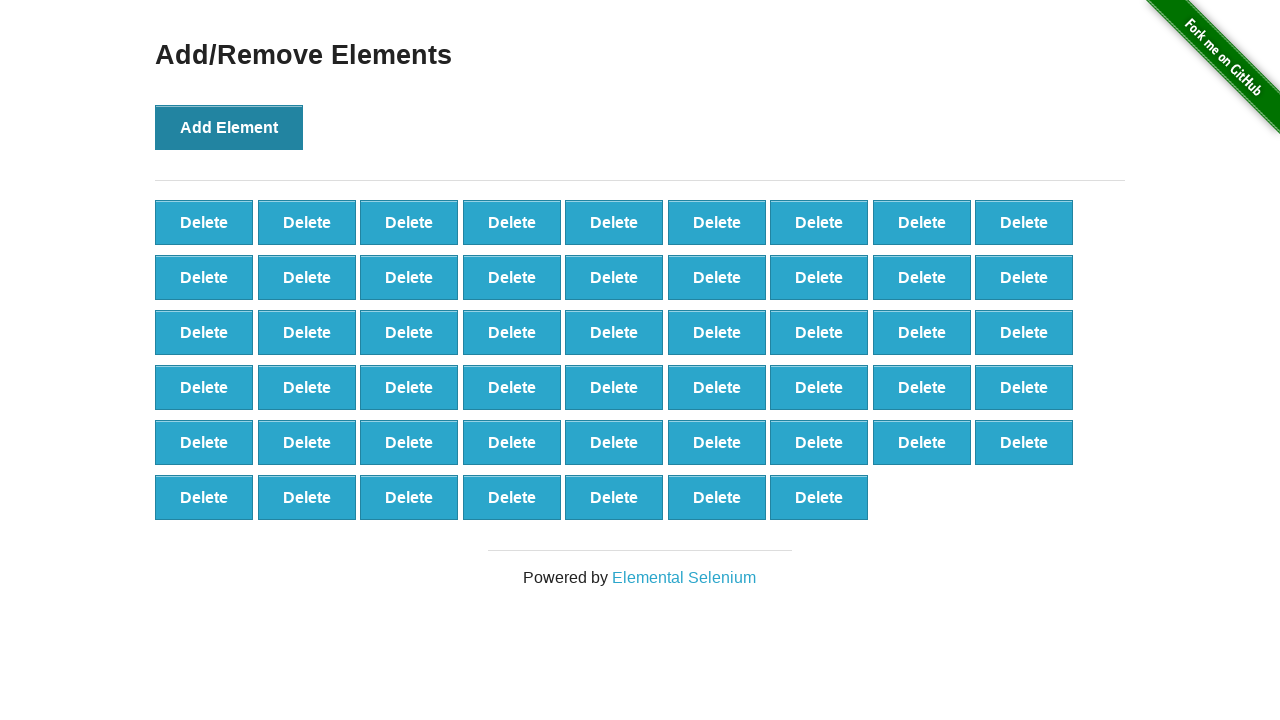

Clicked Add Element button (iteration 53/100) at (229, 127) on xpath=//*[@onclick='addElement()']
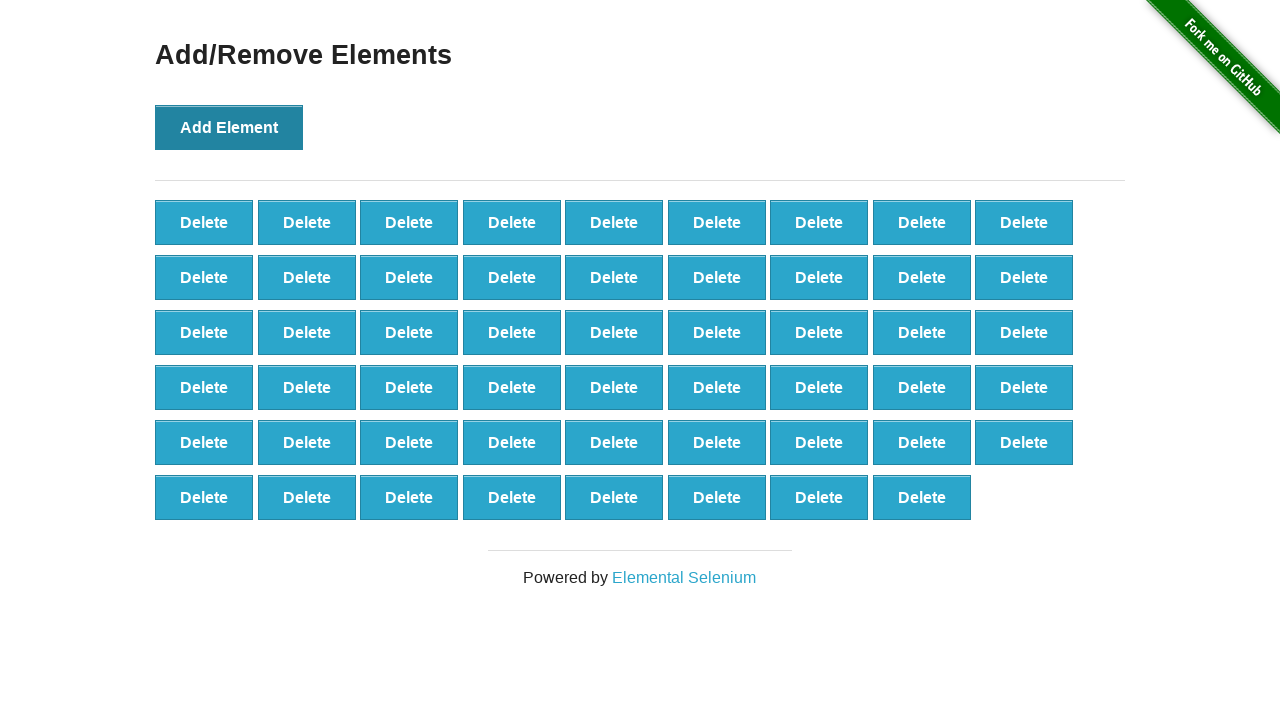

Clicked Add Element button (iteration 54/100) at (229, 127) on xpath=//*[@onclick='addElement()']
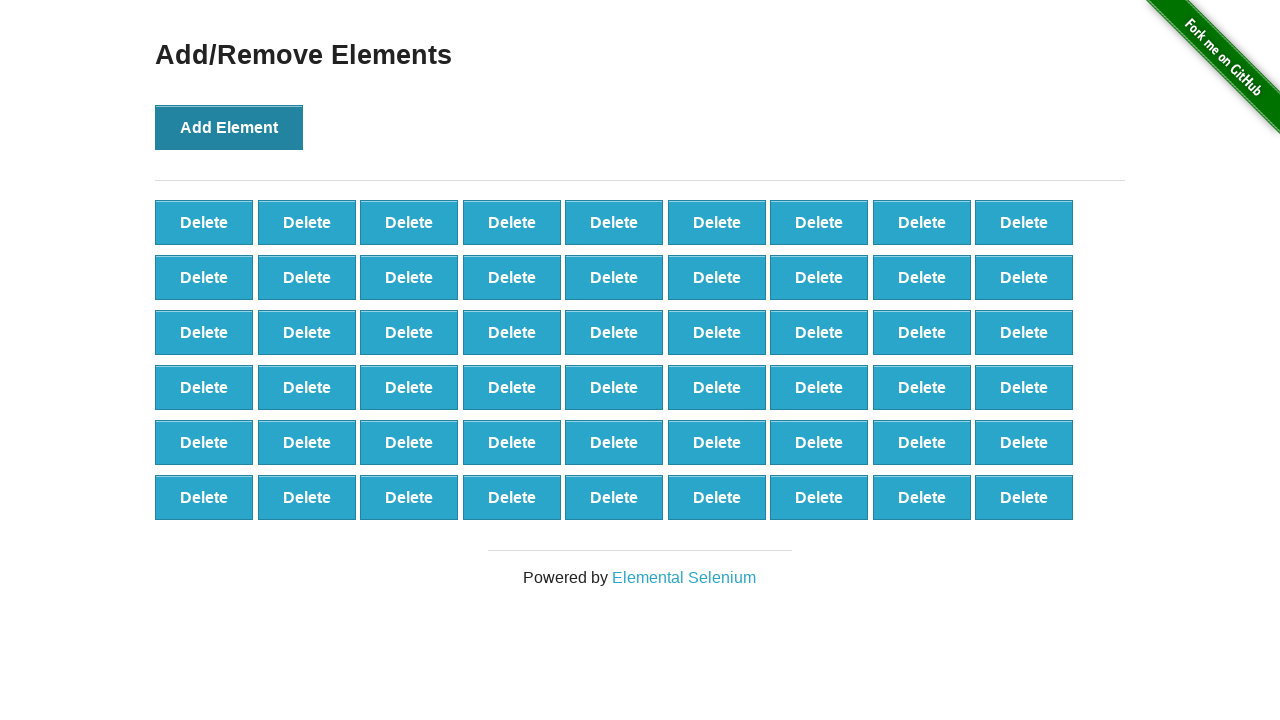

Clicked Add Element button (iteration 55/100) at (229, 127) on xpath=//*[@onclick='addElement()']
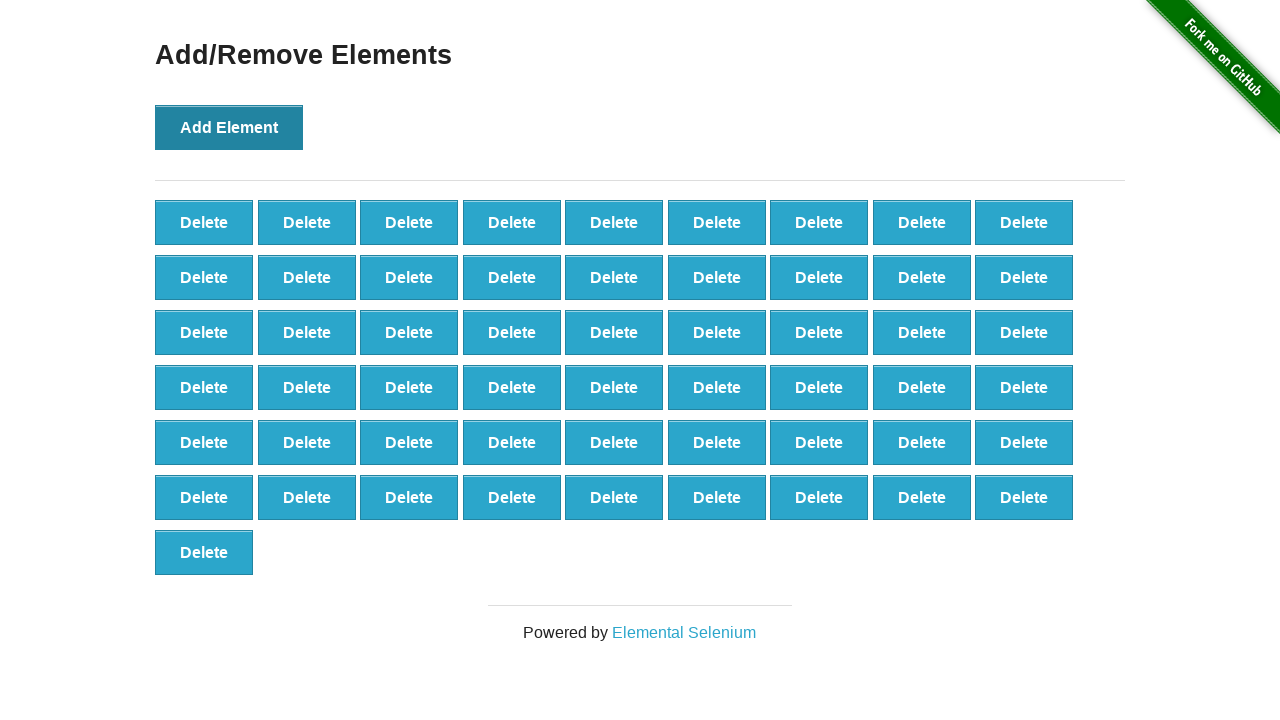

Clicked Add Element button (iteration 56/100) at (229, 127) on xpath=//*[@onclick='addElement()']
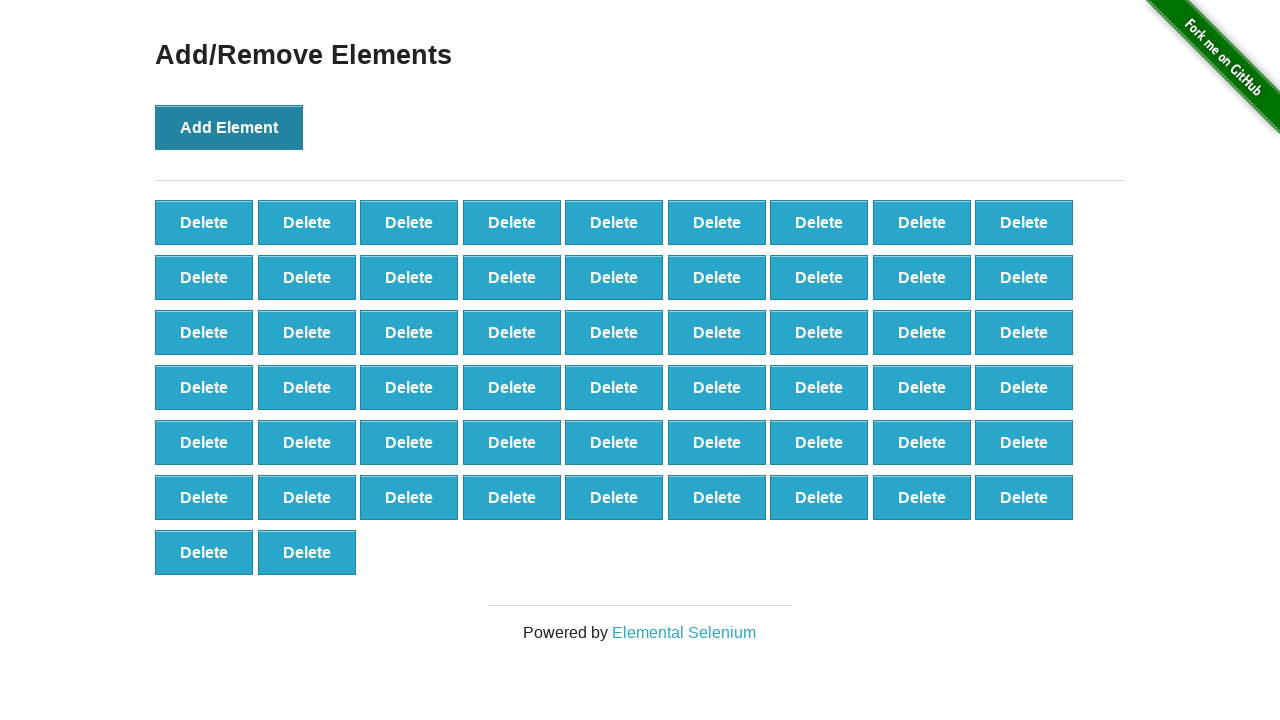

Clicked Add Element button (iteration 57/100) at (229, 127) on xpath=//*[@onclick='addElement()']
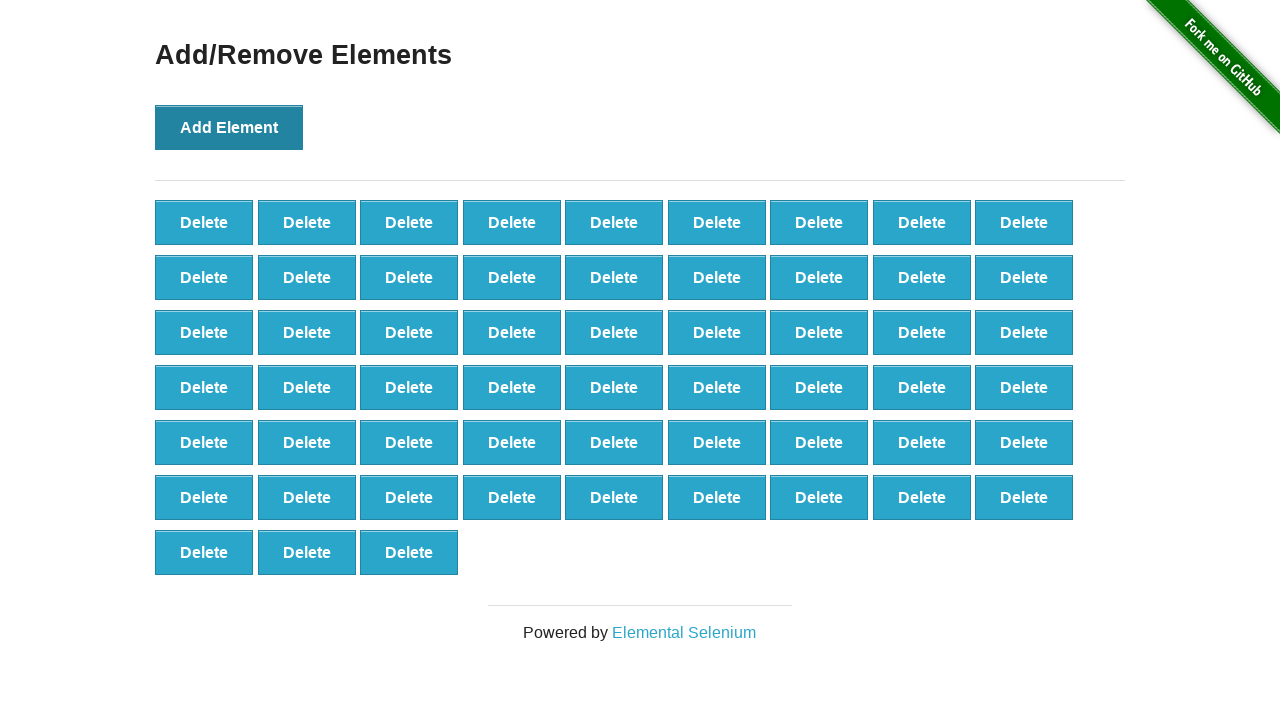

Clicked Add Element button (iteration 58/100) at (229, 127) on xpath=//*[@onclick='addElement()']
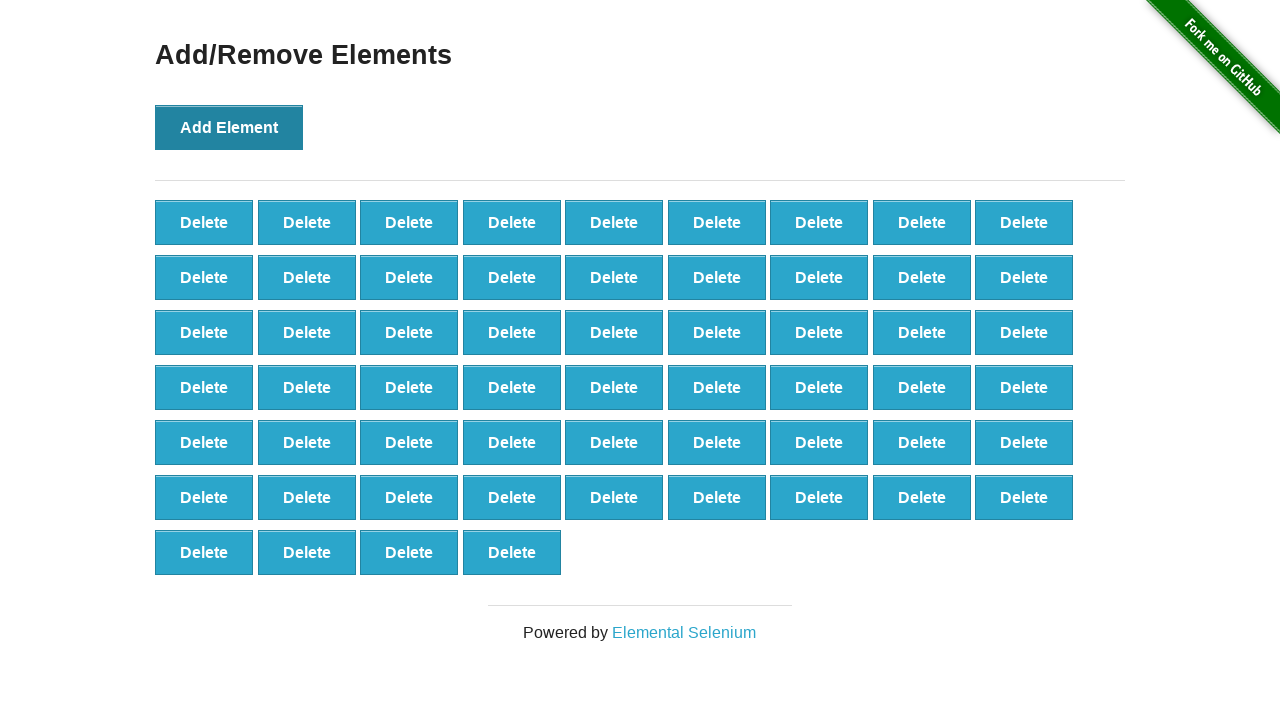

Clicked Add Element button (iteration 59/100) at (229, 127) on xpath=//*[@onclick='addElement()']
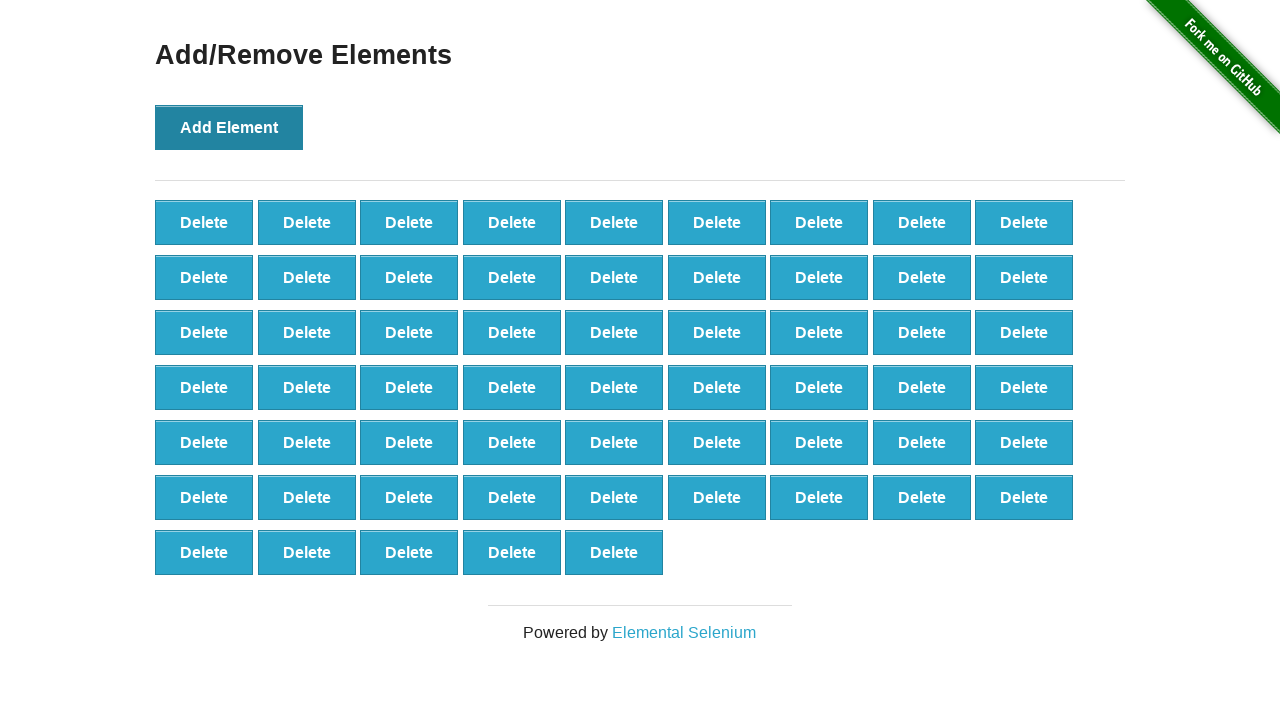

Clicked Add Element button (iteration 60/100) at (229, 127) on xpath=//*[@onclick='addElement()']
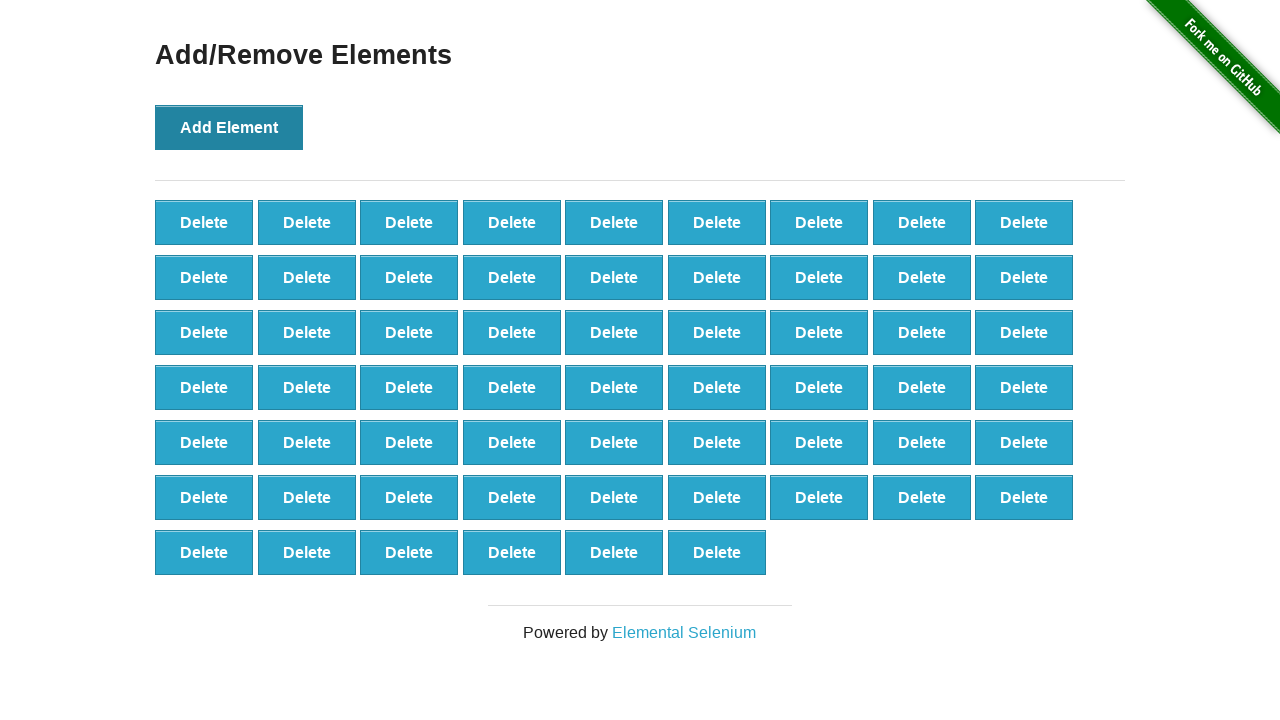

Clicked Add Element button (iteration 61/100) at (229, 127) on xpath=//*[@onclick='addElement()']
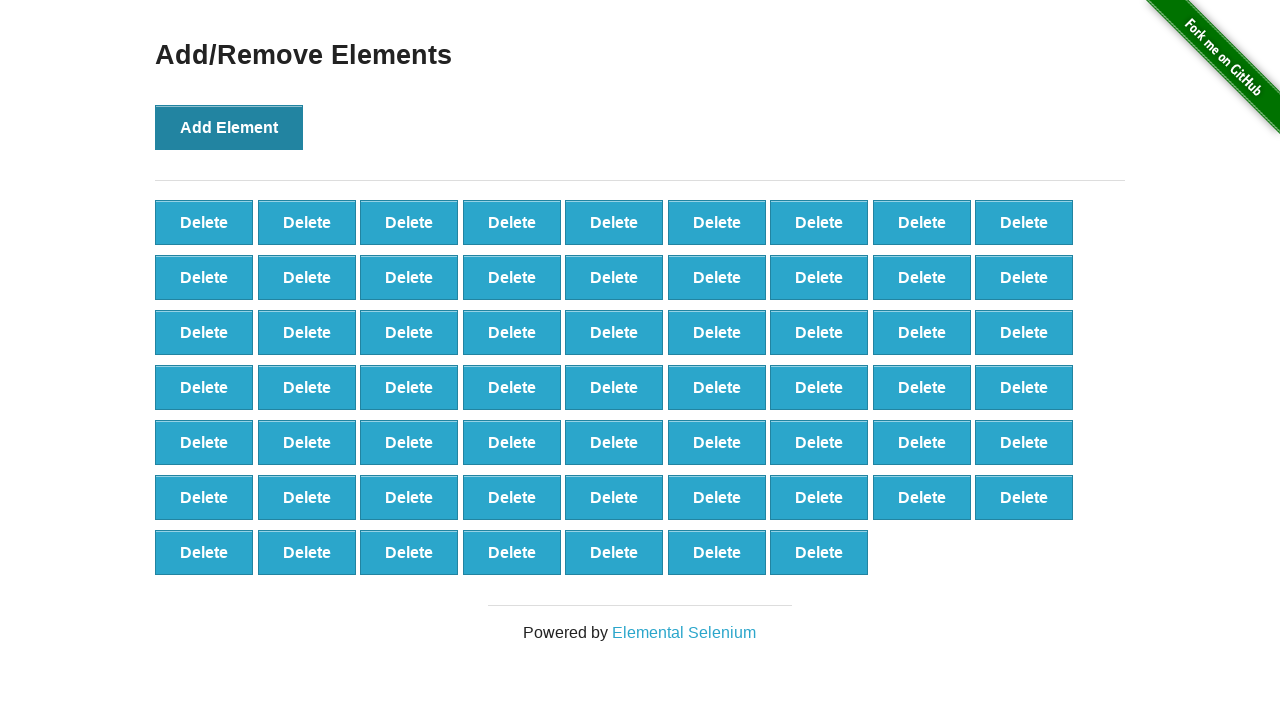

Clicked Add Element button (iteration 62/100) at (229, 127) on xpath=//*[@onclick='addElement()']
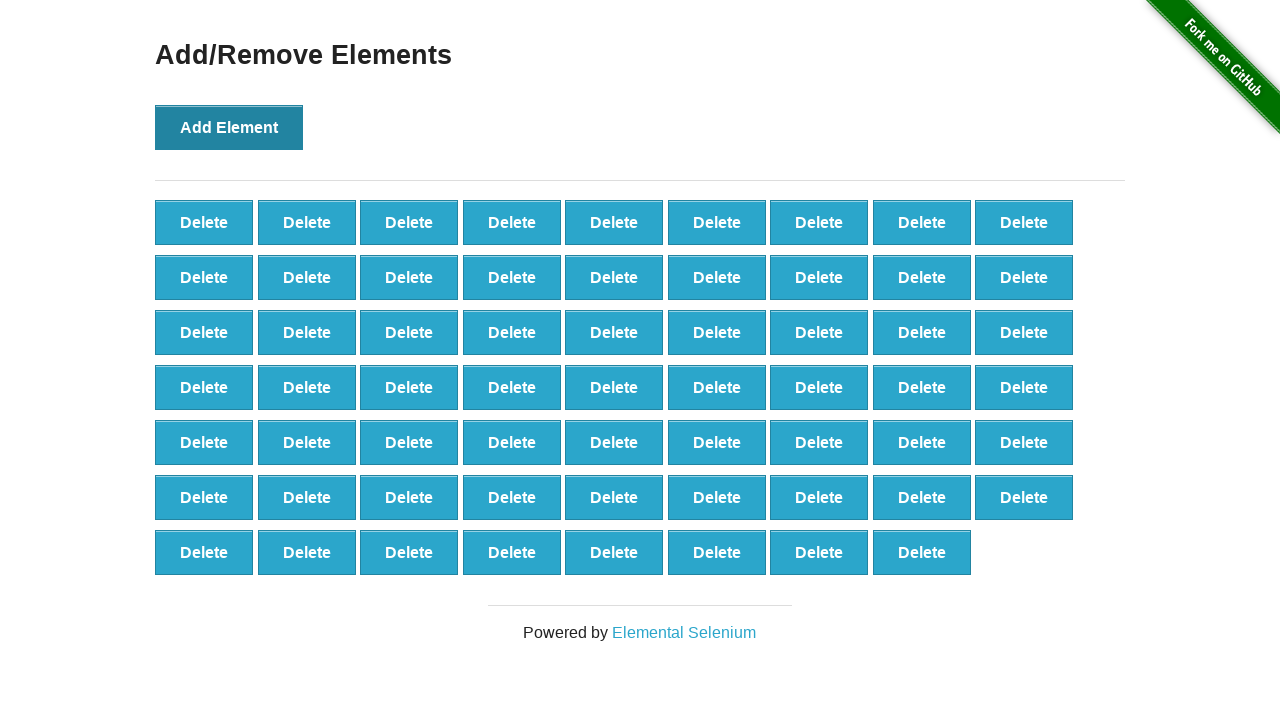

Clicked Add Element button (iteration 63/100) at (229, 127) on xpath=//*[@onclick='addElement()']
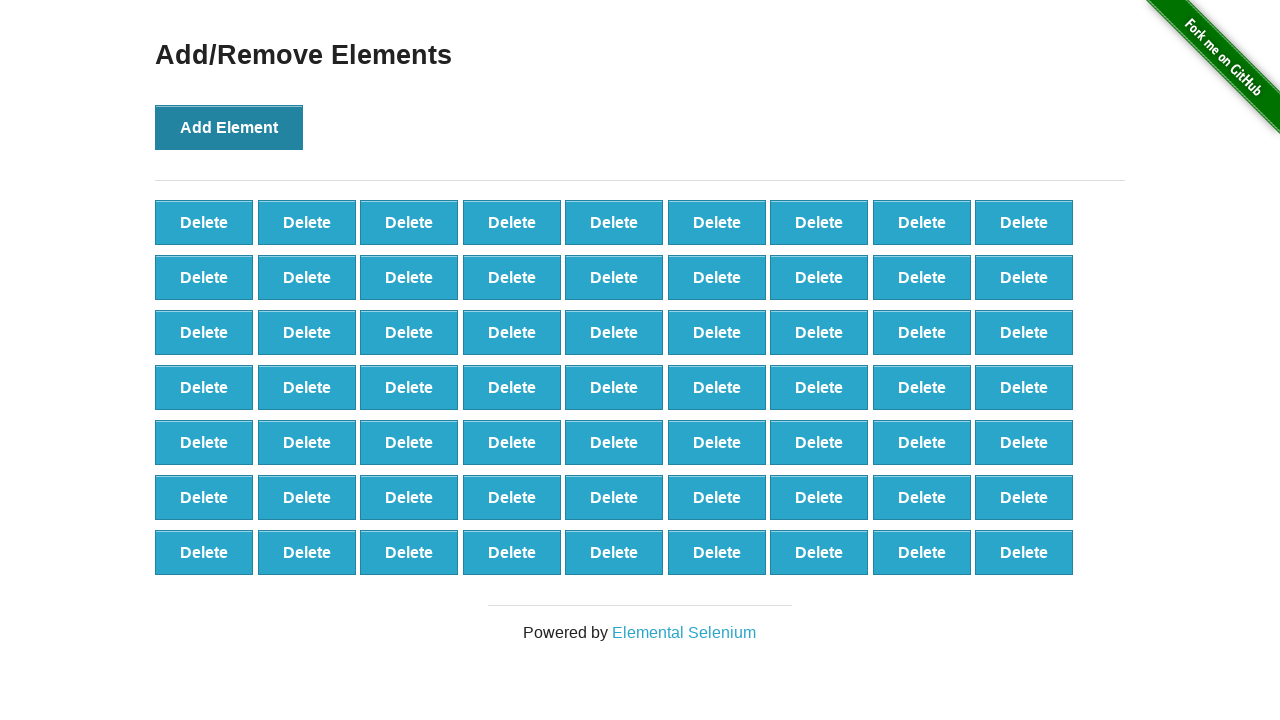

Clicked Add Element button (iteration 64/100) at (229, 127) on xpath=//*[@onclick='addElement()']
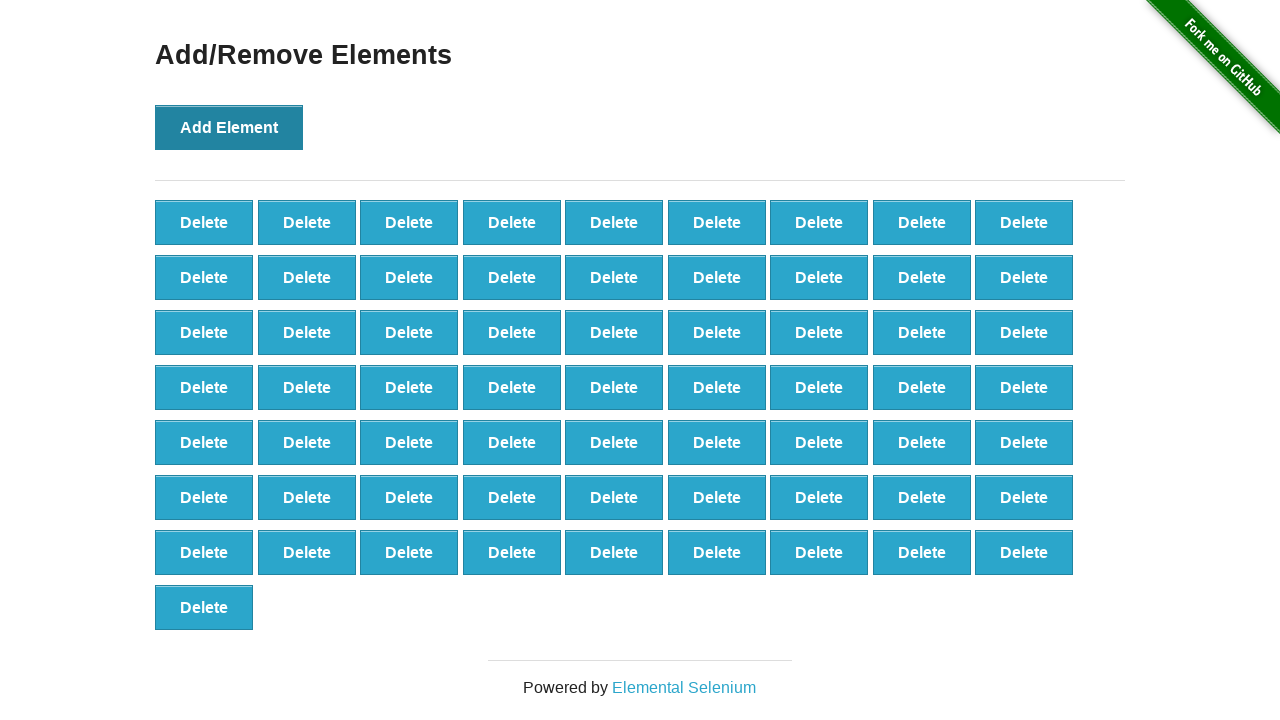

Clicked Add Element button (iteration 65/100) at (229, 127) on xpath=//*[@onclick='addElement()']
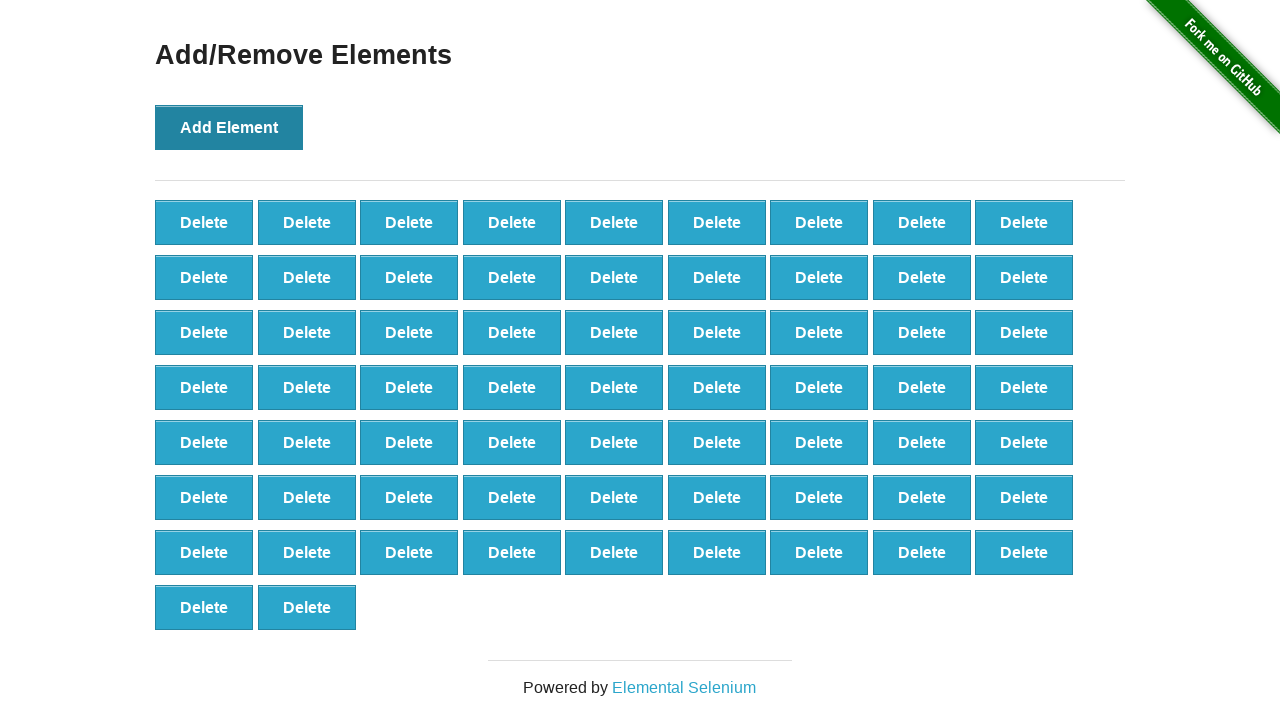

Clicked Add Element button (iteration 66/100) at (229, 127) on xpath=//*[@onclick='addElement()']
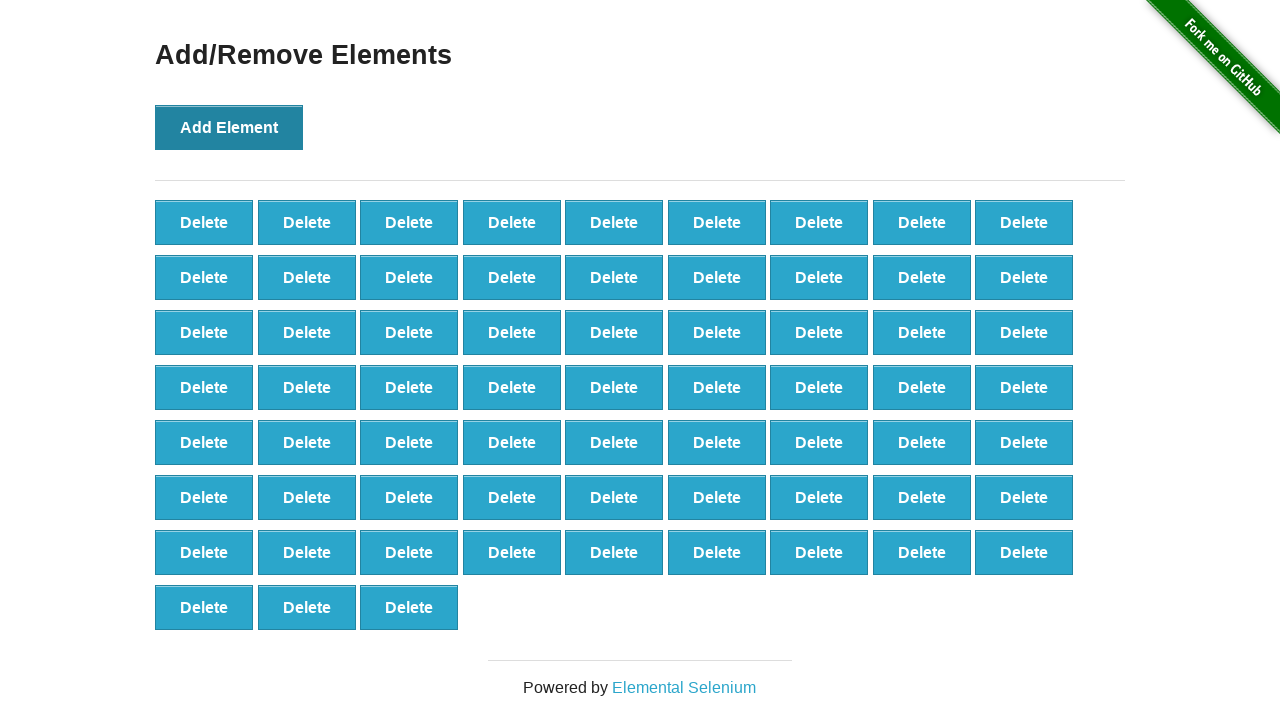

Clicked Add Element button (iteration 67/100) at (229, 127) on xpath=//*[@onclick='addElement()']
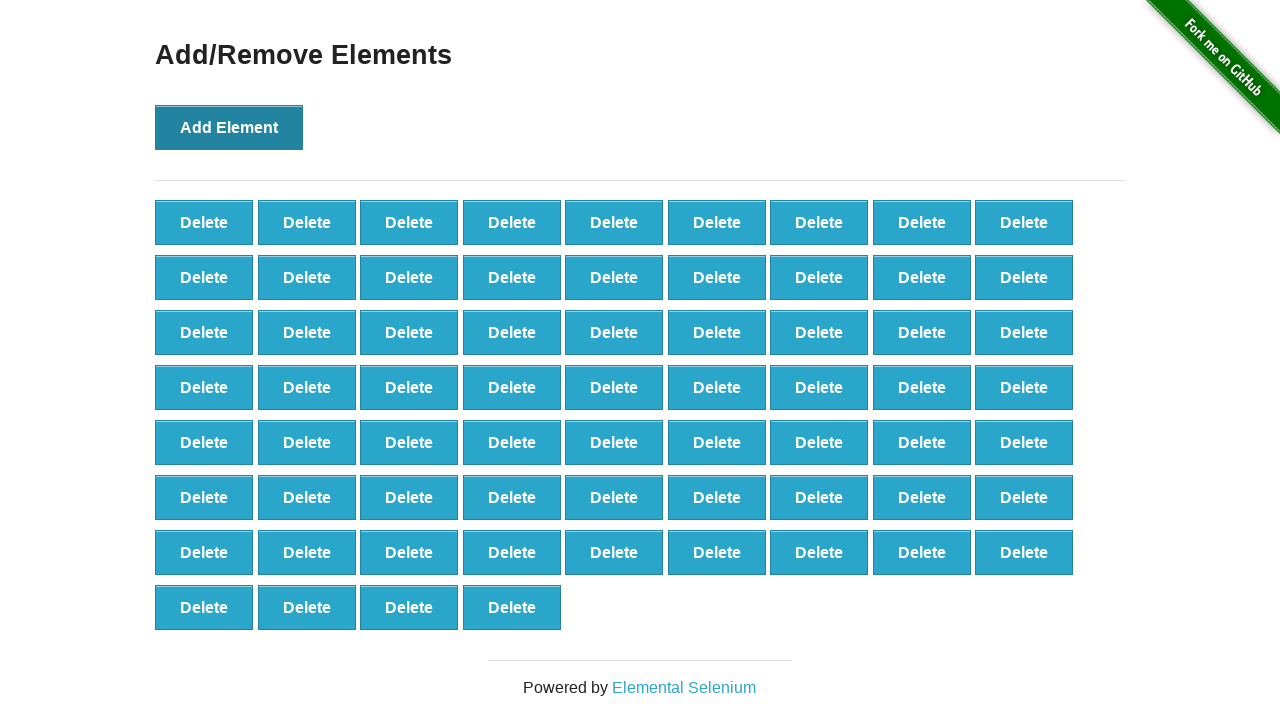

Clicked Add Element button (iteration 68/100) at (229, 127) on xpath=//*[@onclick='addElement()']
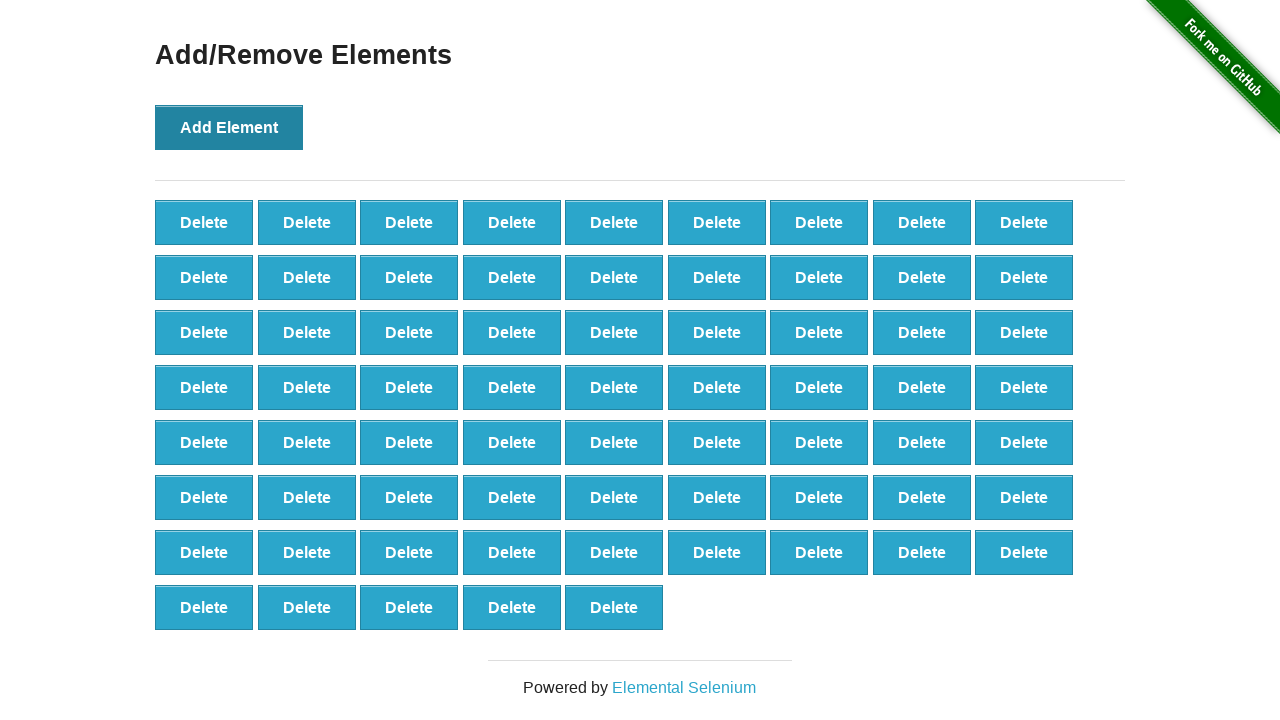

Clicked Add Element button (iteration 69/100) at (229, 127) on xpath=//*[@onclick='addElement()']
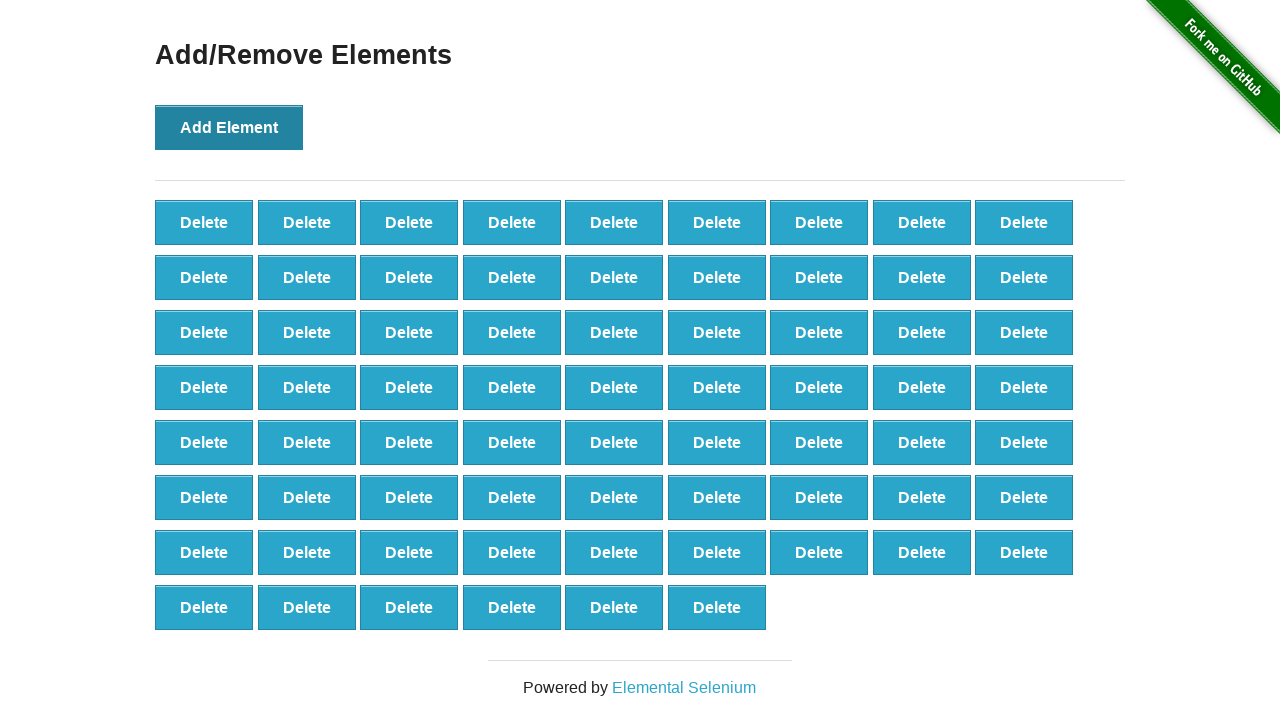

Clicked Add Element button (iteration 70/100) at (229, 127) on xpath=//*[@onclick='addElement()']
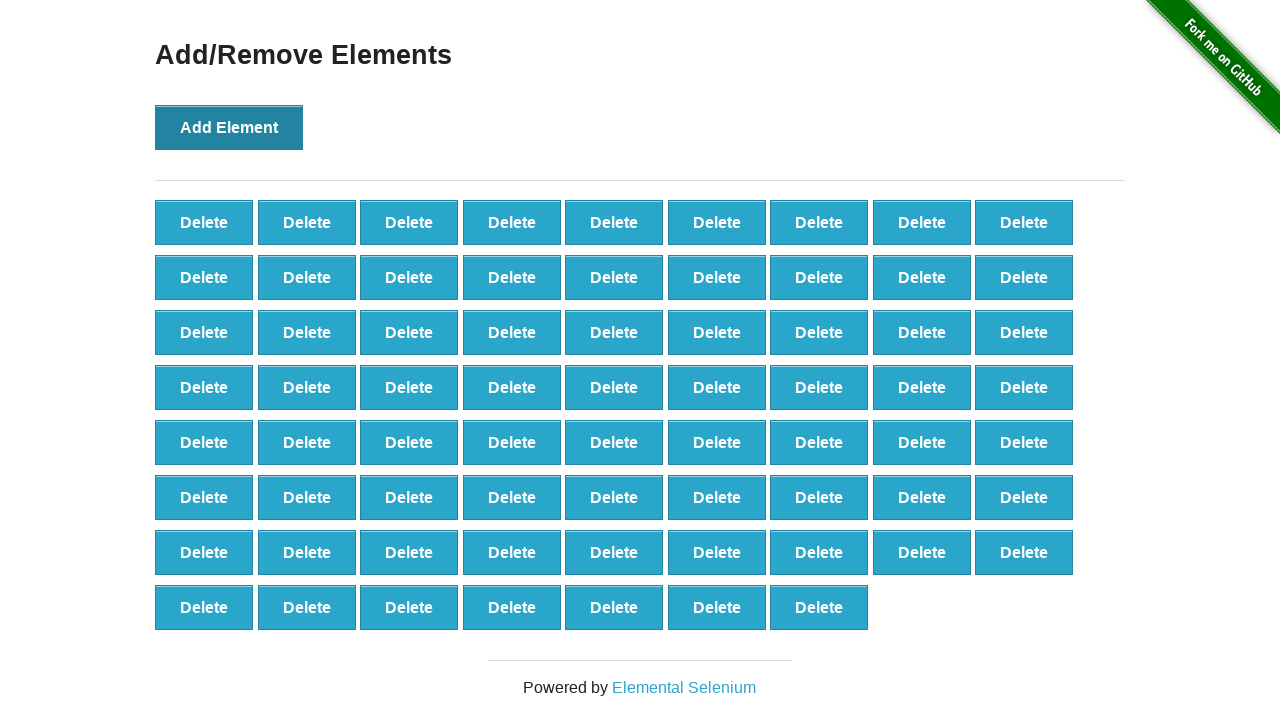

Clicked Add Element button (iteration 71/100) at (229, 127) on xpath=//*[@onclick='addElement()']
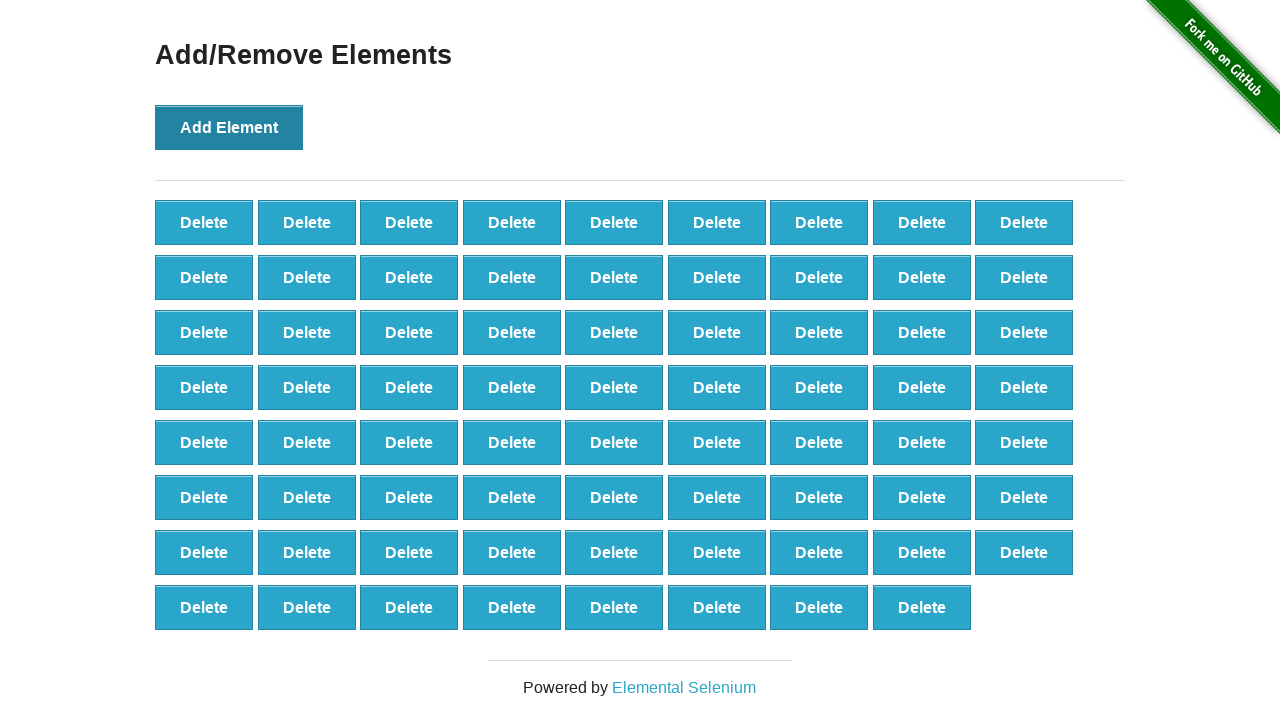

Clicked Add Element button (iteration 72/100) at (229, 127) on xpath=//*[@onclick='addElement()']
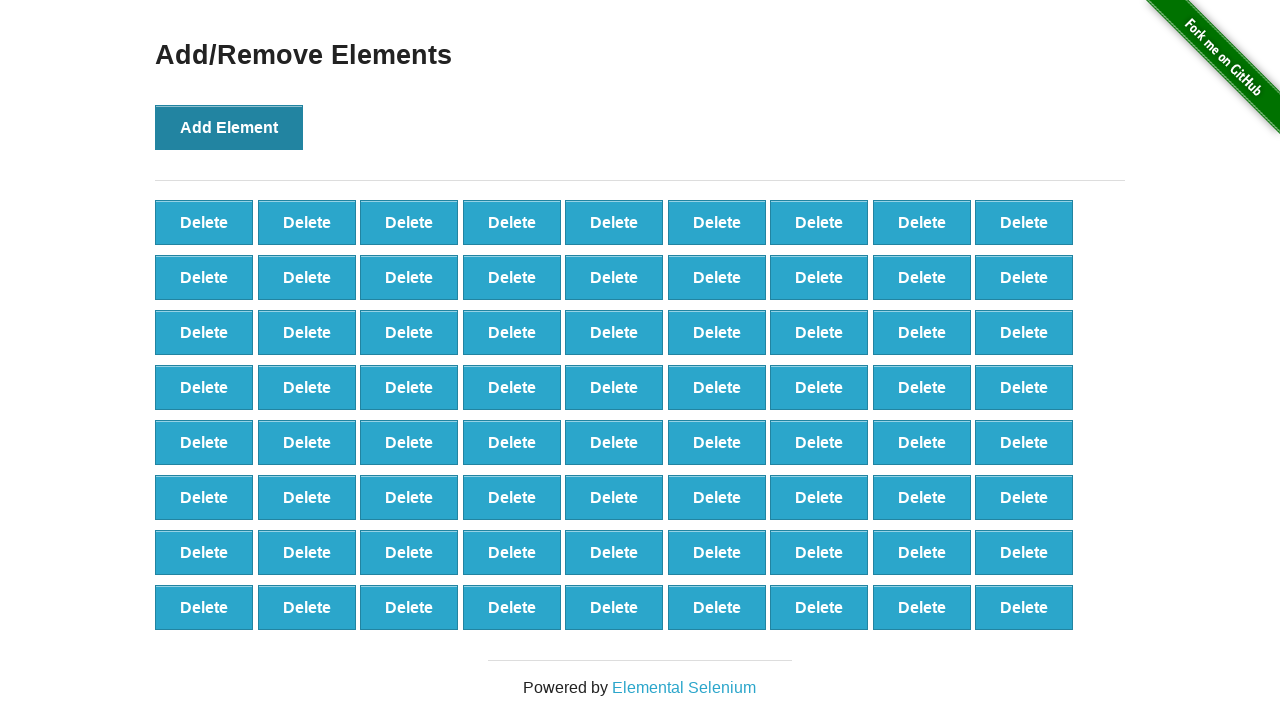

Clicked Add Element button (iteration 73/100) at (229, 127) on xpath=//*[@onclick='addElement()']
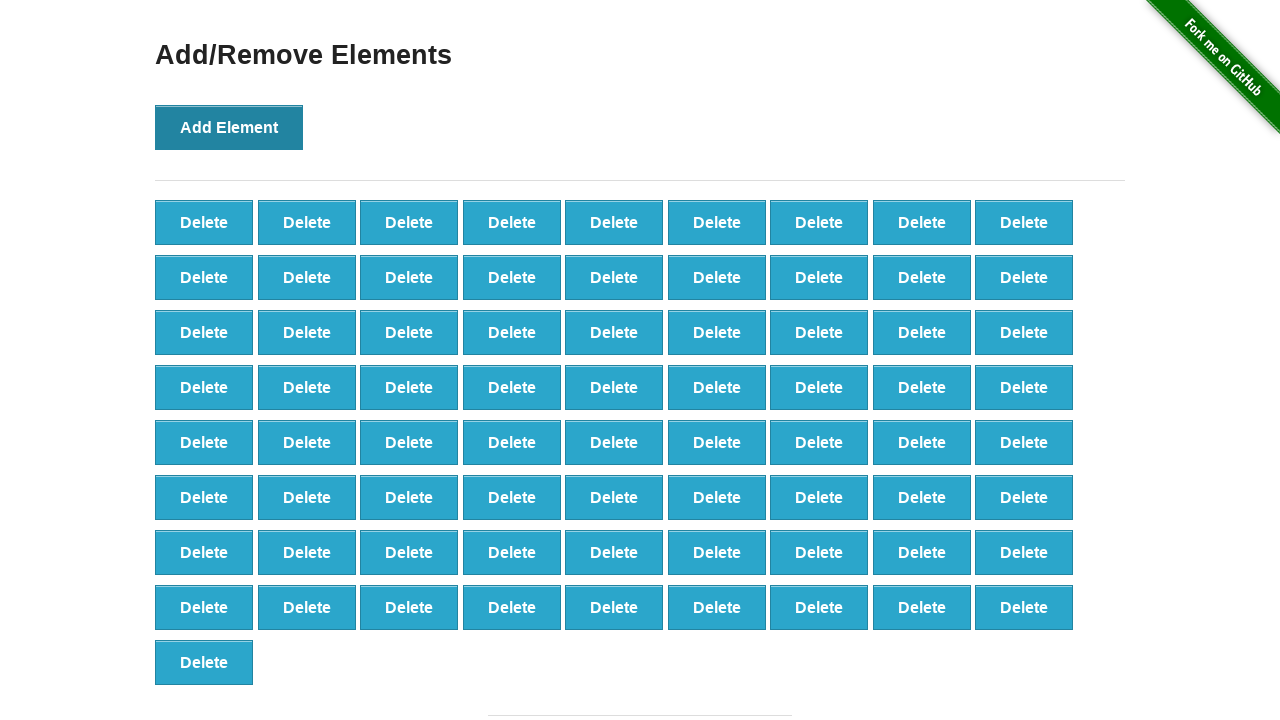

Clicked Add Element button (iteration 74/100) at (229, 127) on xpath=//*[@onclick='addElement()']
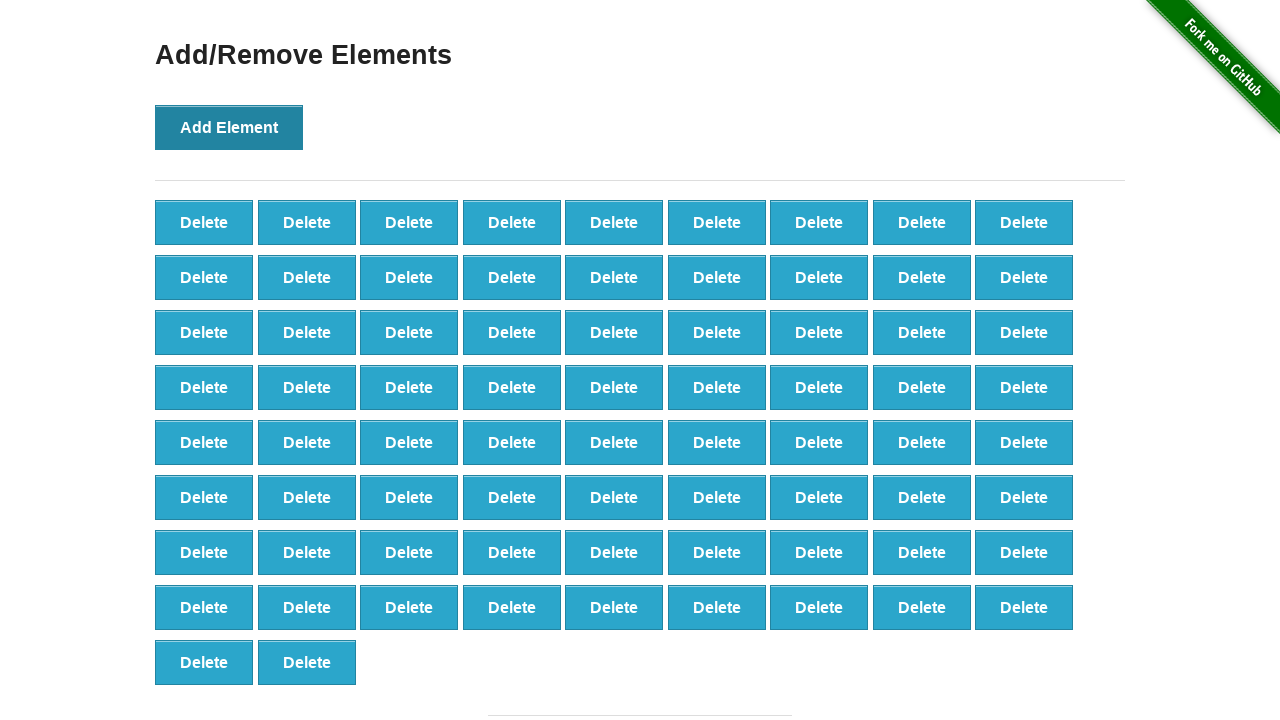

Clicked Add Element button (iteration 75/100) at (229, 127) on xpath=//*[@onclick='addElement()']
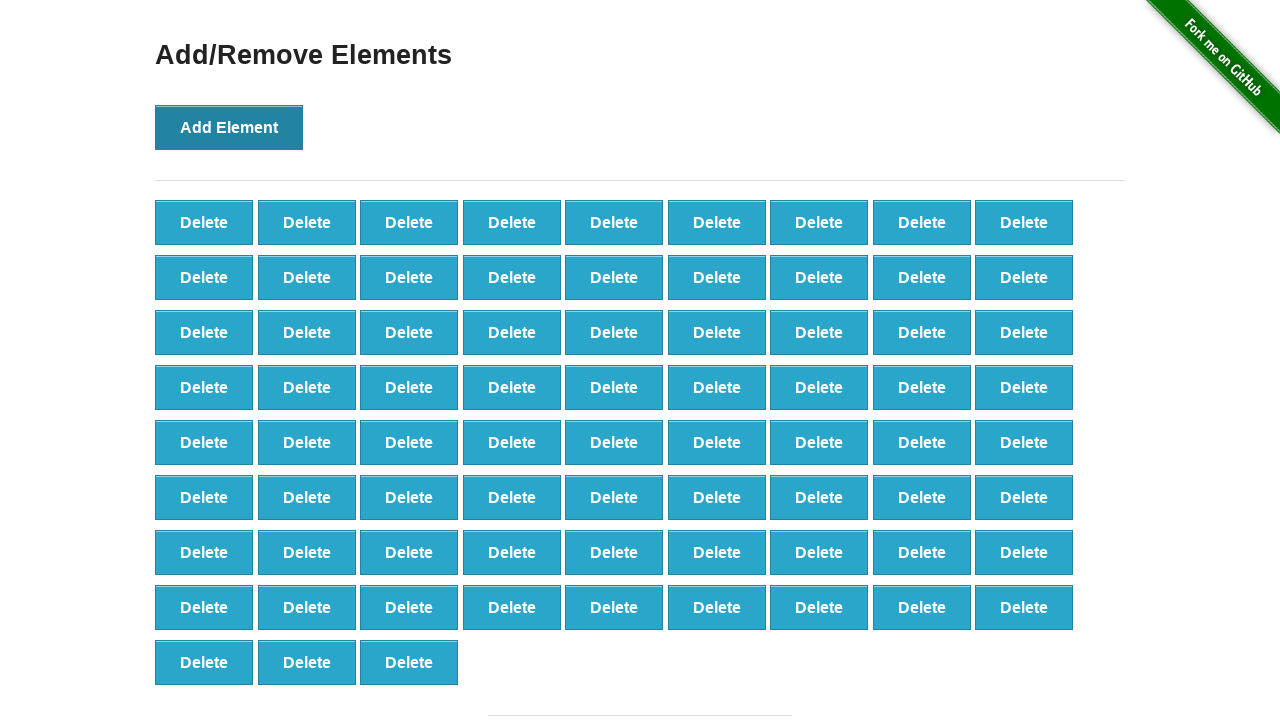

Clicked Add Element button (iteration 76/100) at (229, 127) on xpath=//*[@onclick='addElement()']
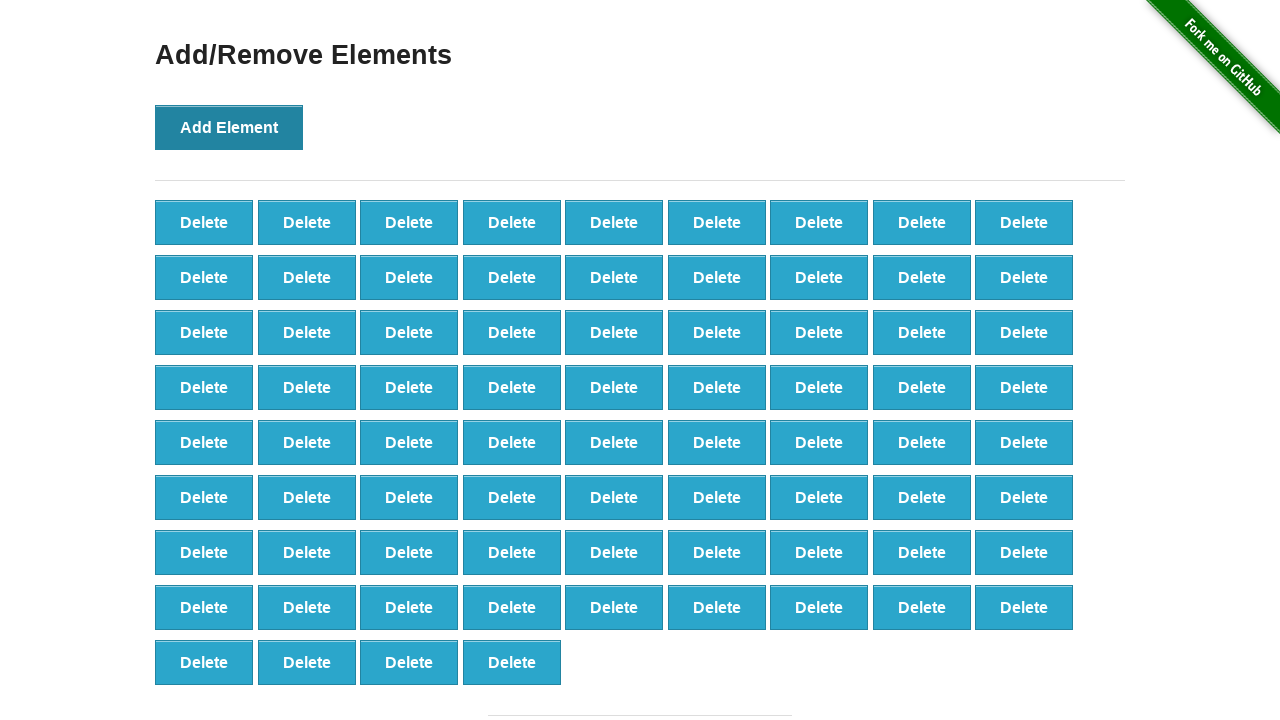

Clicked Add Element button (iteration 77/100) at (229, 127) on xpath=//*[@onclick='addElement()']
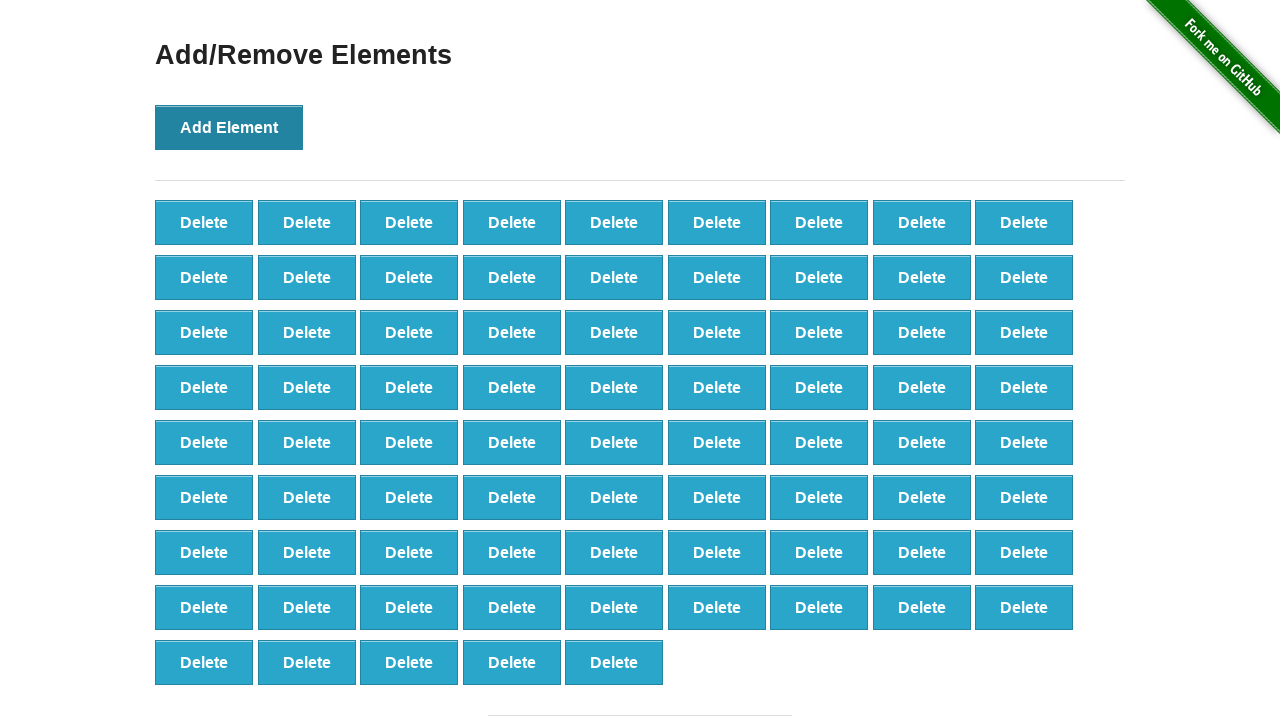

Clicked Add Element button (iteration 78/100) at (229, 127) on xpath=//*[@onclick='addElement()']
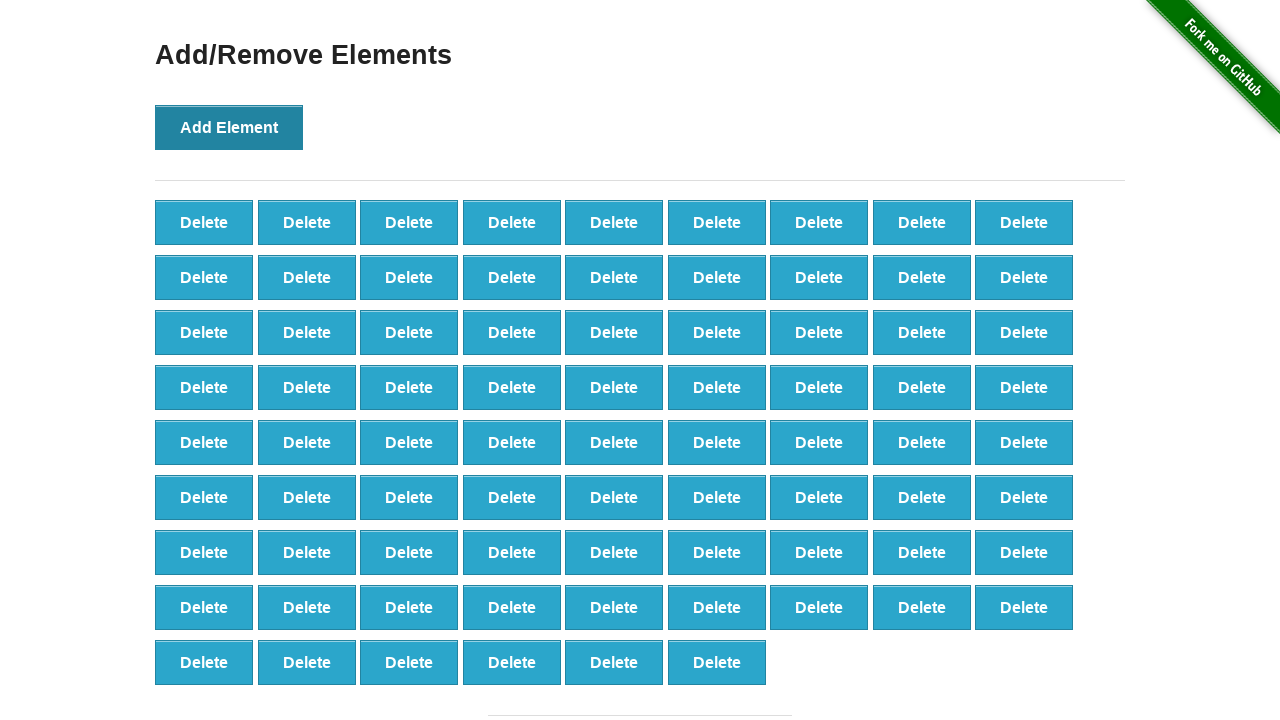

Clicked Add Element button (iteration 79/100) at (229, 127) on xpath=//*[@onclick='addElement()']
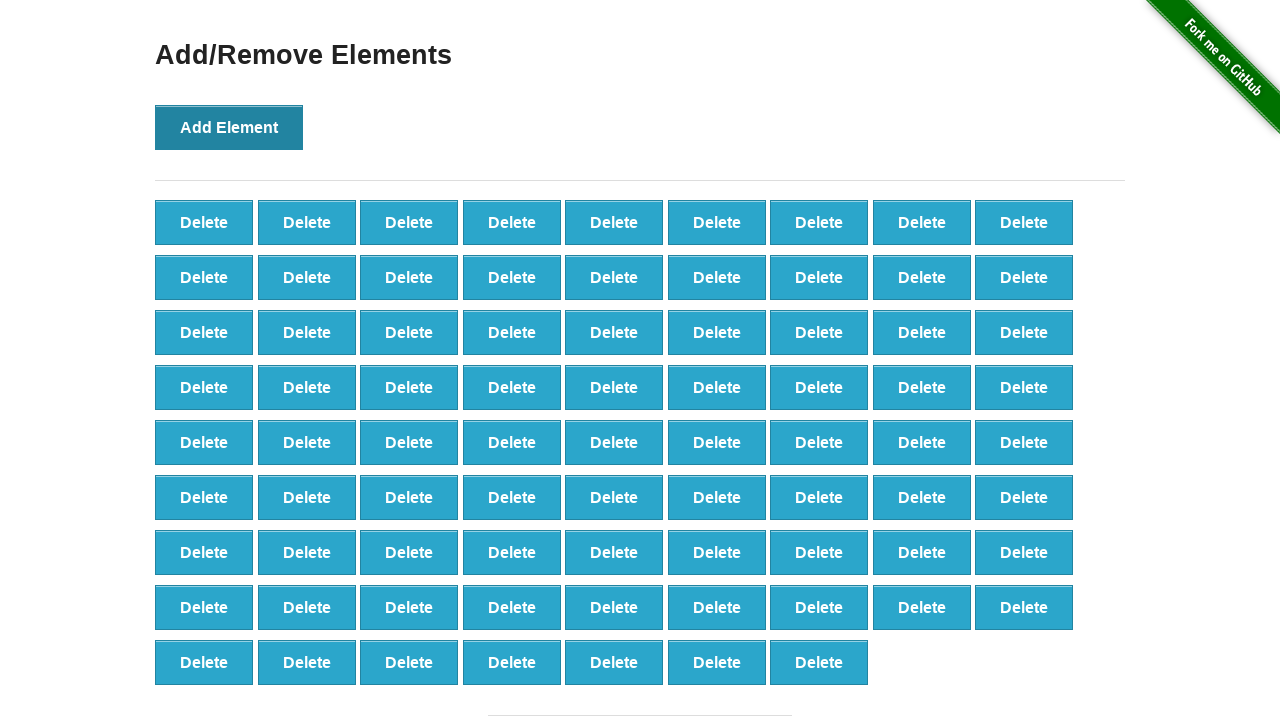

Clicked Add Element button (iteration 80/100) at (229, 127) on xpath=//*[@onclick='addElement()']
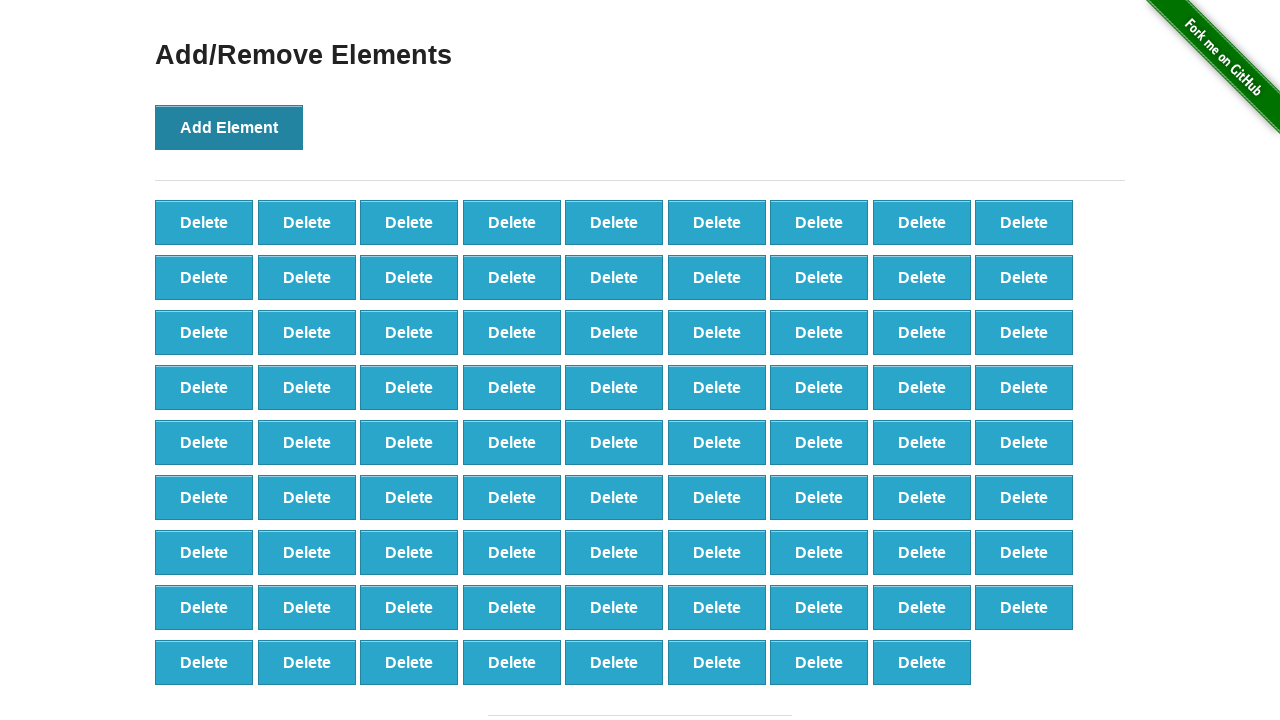

Clicked Add Element button (iteration 81/100) at (229, 127) on xpath=//*[@onclick='addElement()']
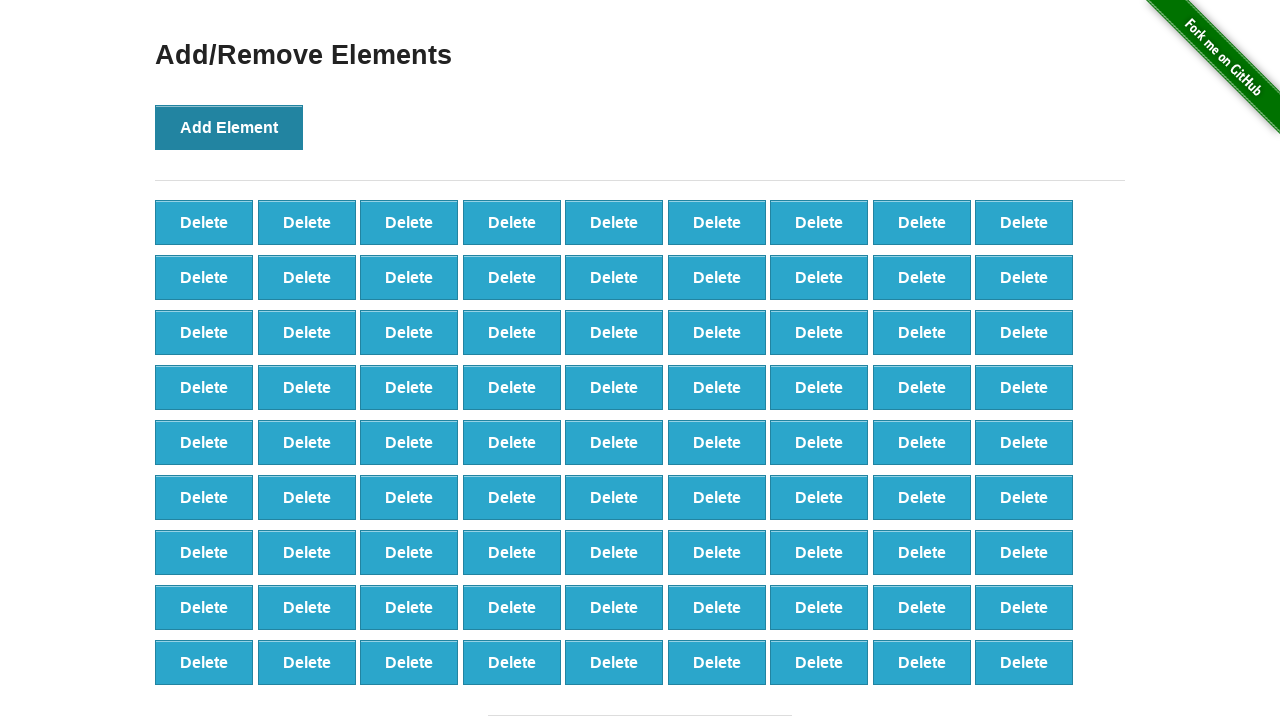

Clicked Add Element button (iteration 82/100) at (229, 127) on xpath=//*[@onclick='addElement()']
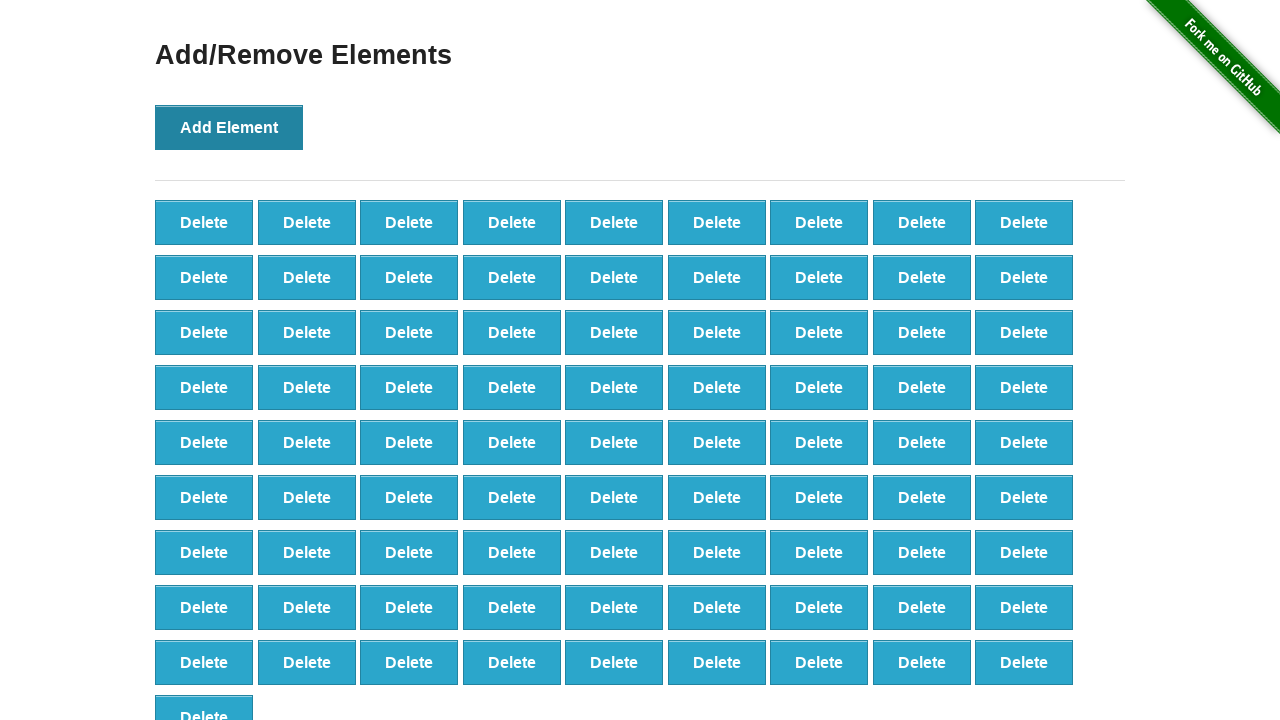

Clicked Add Element button (iteration 83/100) at (229, 127) on xpath=//*[@onclick='addElement()']
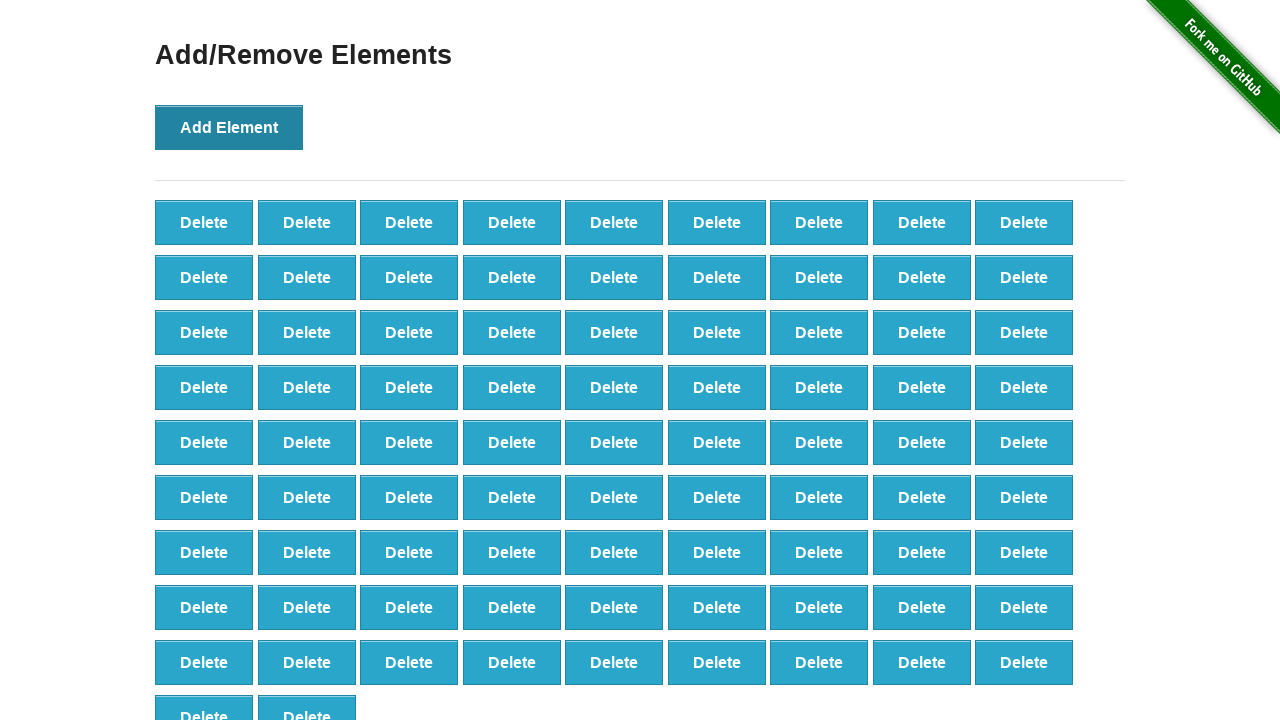

Clicked Add Element button (iteration 84/100) at (229, 127) on xpath=//*[@onclick='addElement()']
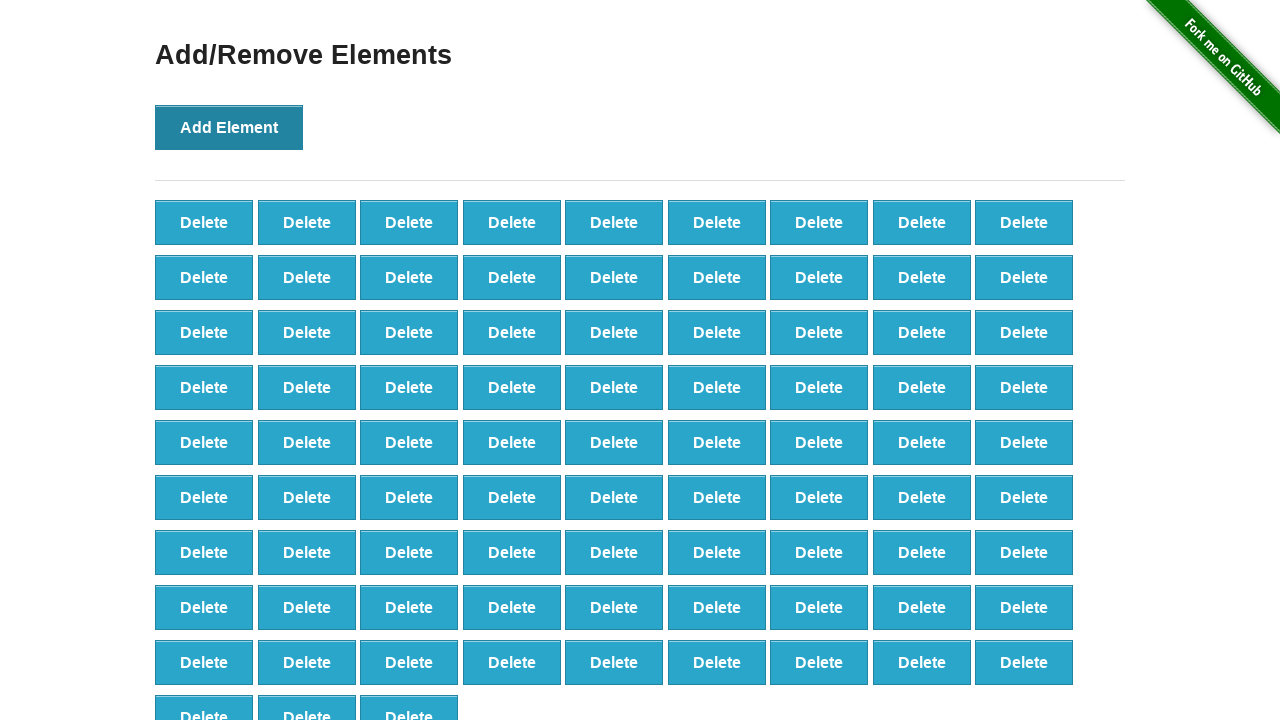

Clicked Add Element button (iteration 85/100) at (229, 127) on xpath=//*[@onclick='addElement()']
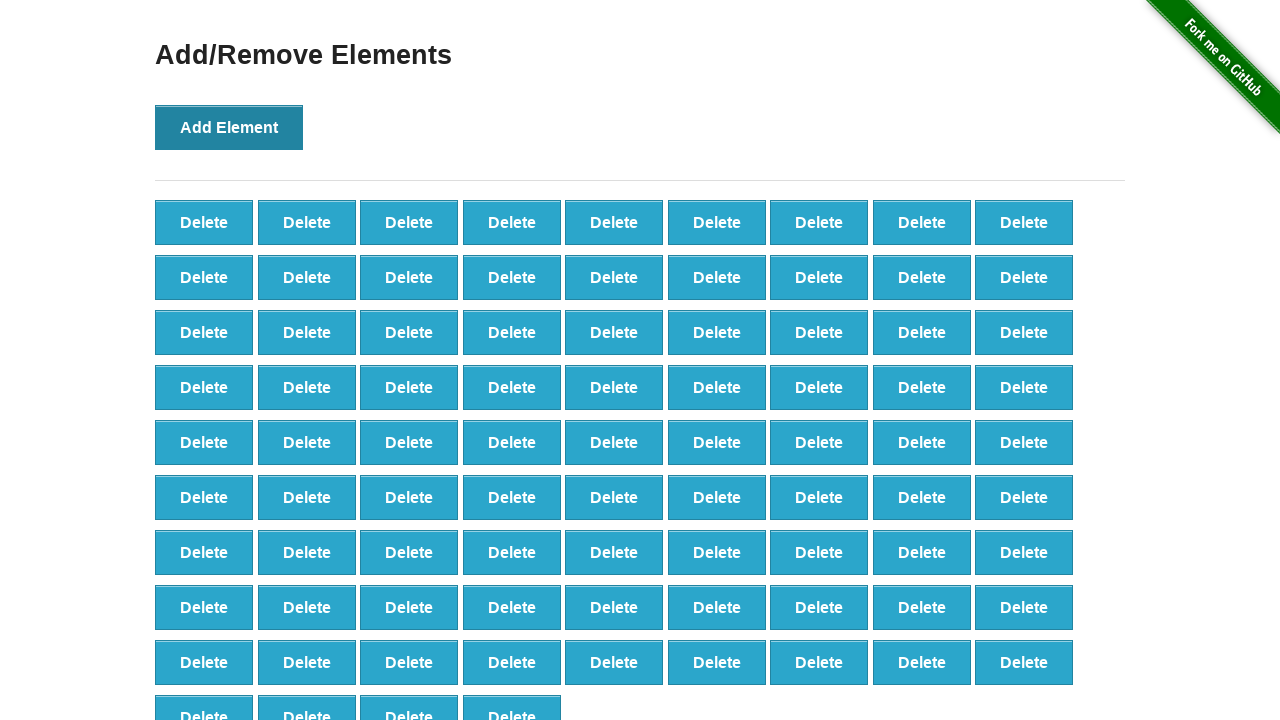

Clicked Add Element button (iteration 86/100) at (229, 127) on xpath=//*[@onclick='addElement()']
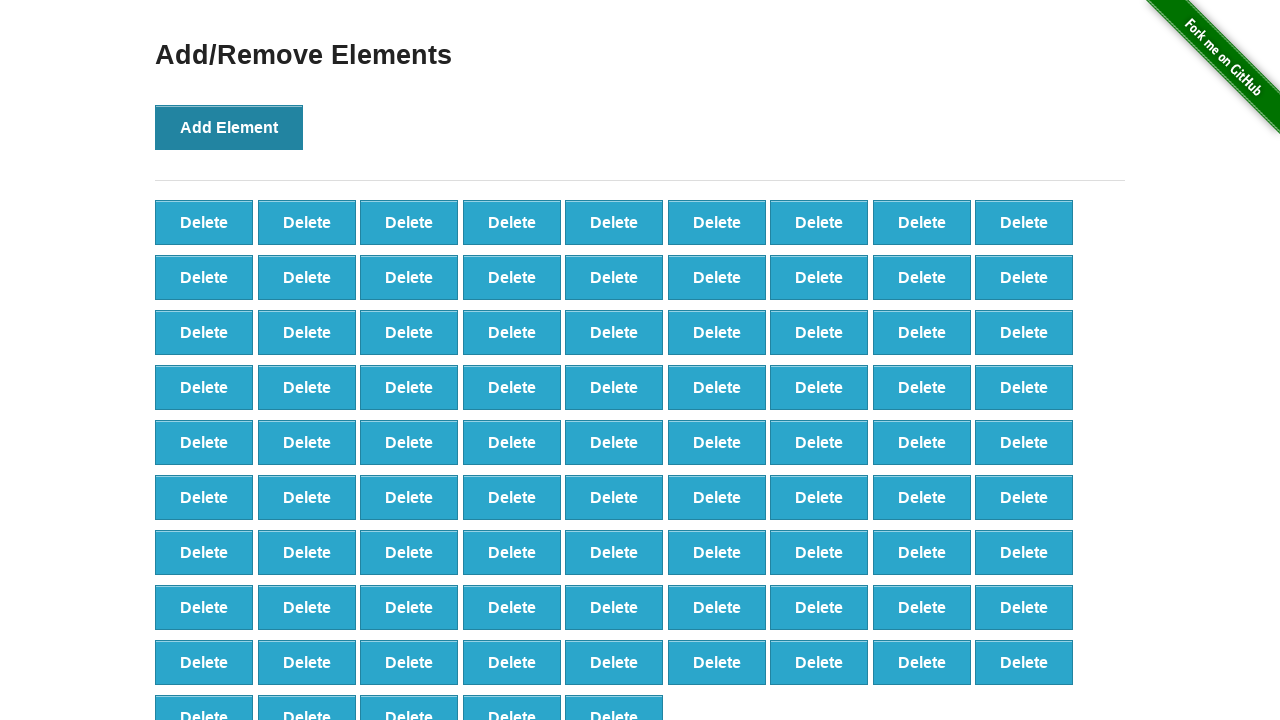

Clicked Add Element button (iteration 87/100) at (229, 127) on xpath=//*[@onclick='addElement()']
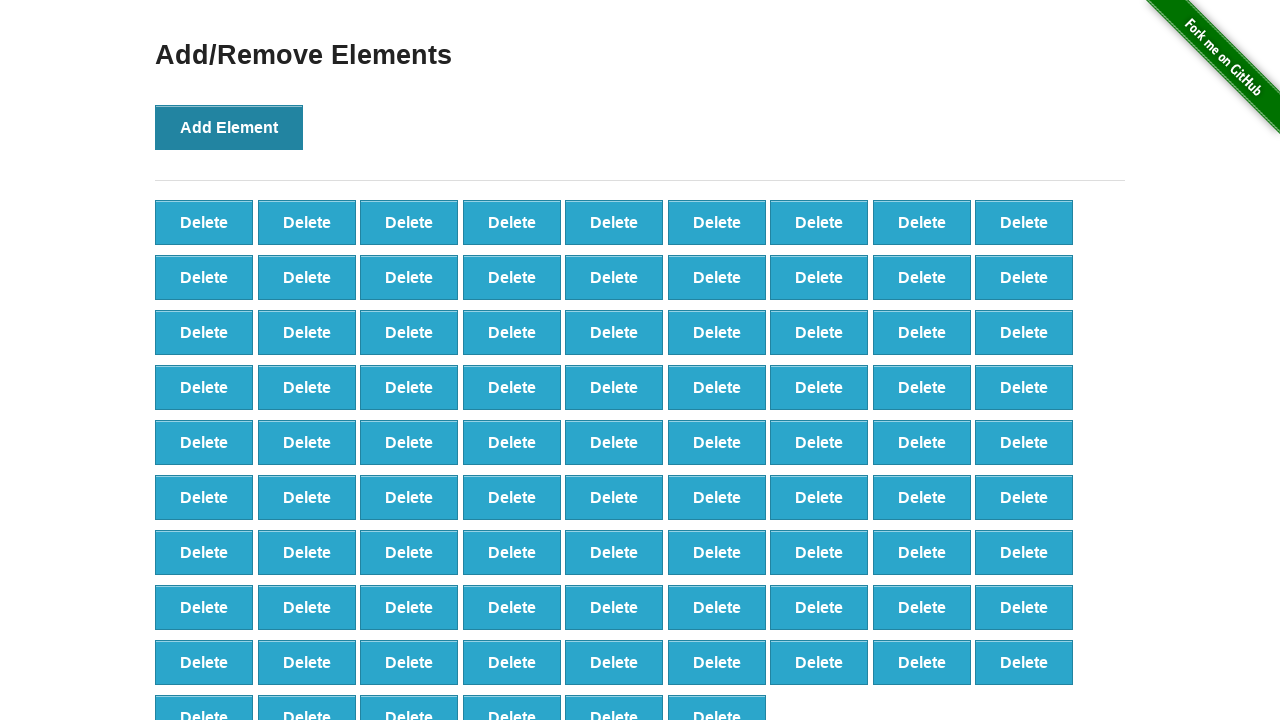

Clicked Add Element button (iteration 88/100) at (229, 127) on xpath=//*[@onclick='addElement()']
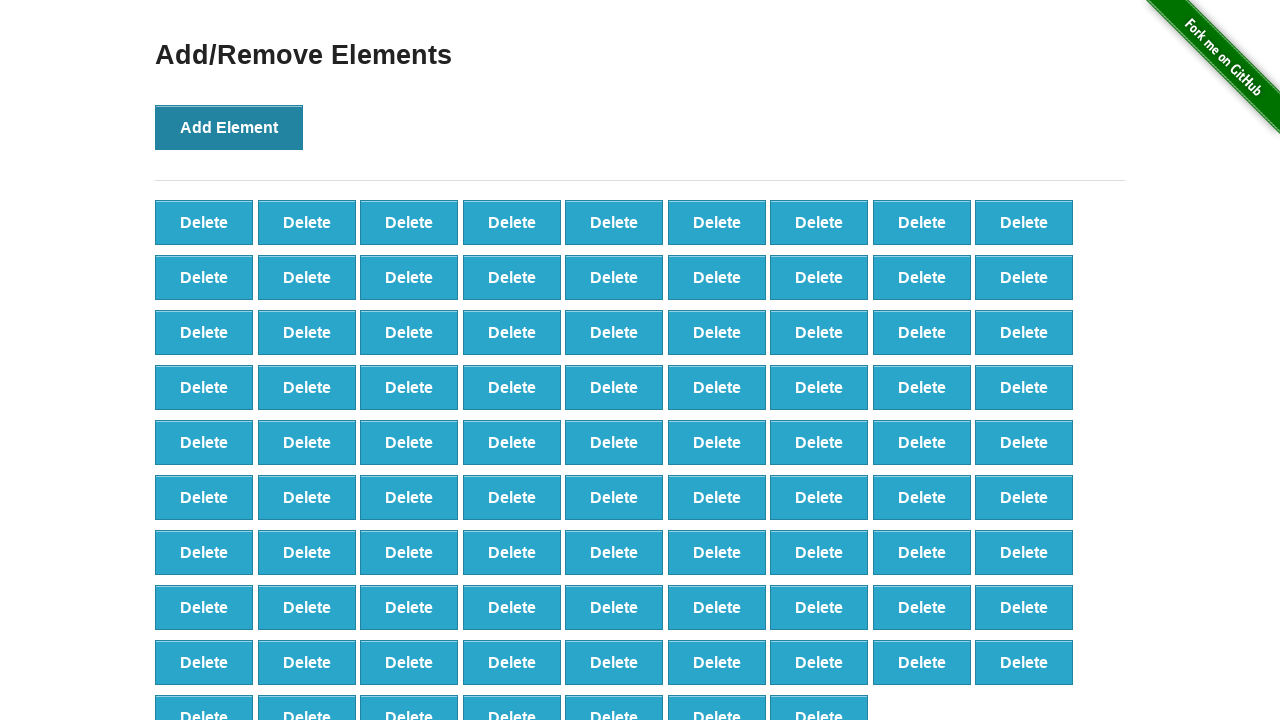

Clicked Add Element button (iteration 89/100) at (229, 127) on xpath=//*[@onclick='addElement()']
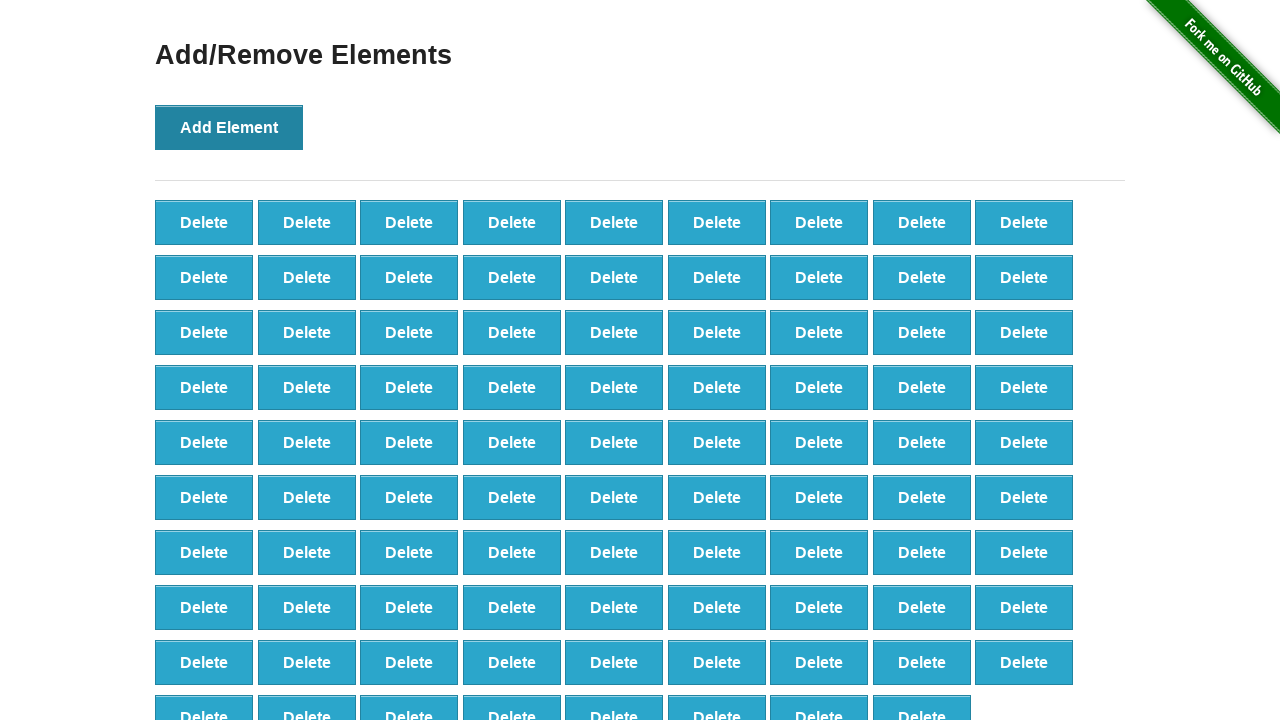

Clicked Add Element button (iteration 90/100) at (229, 127) on xpath=//*[@onclick='addElement()']
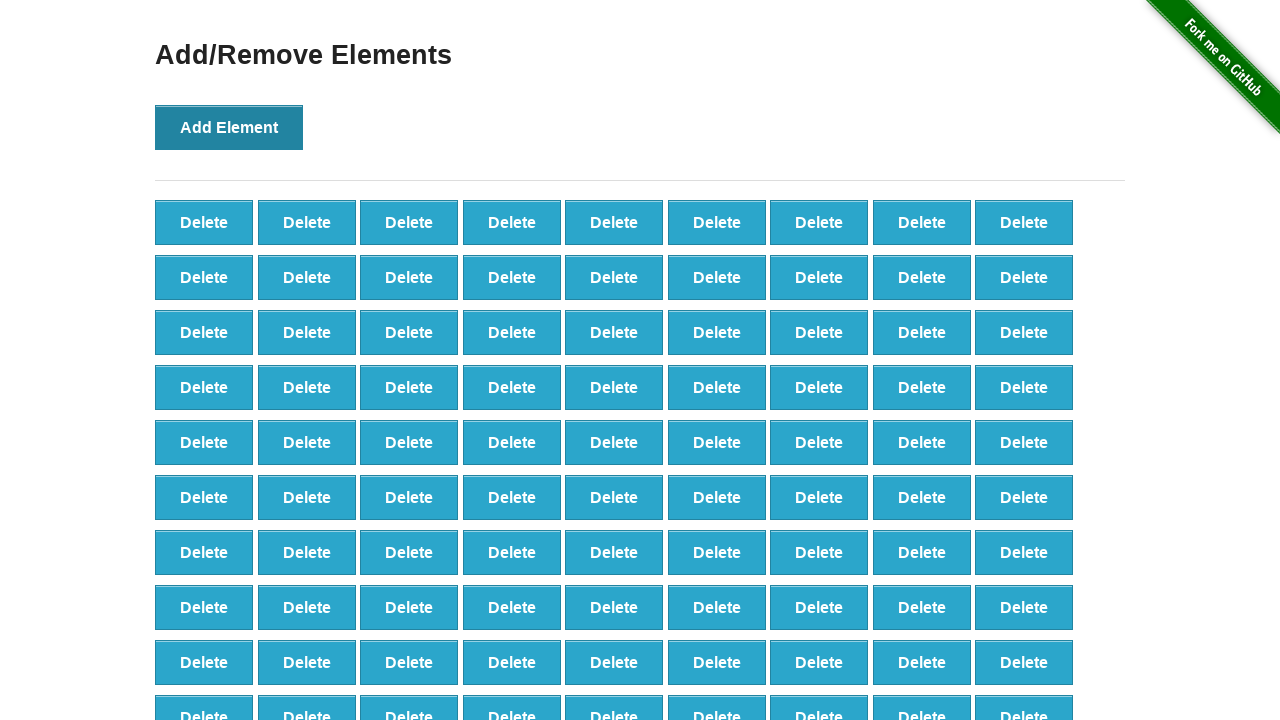

Clicked Add Element button (iteration 91/100) at (229, 127) on xpath=//*[@onclick='addElement()']
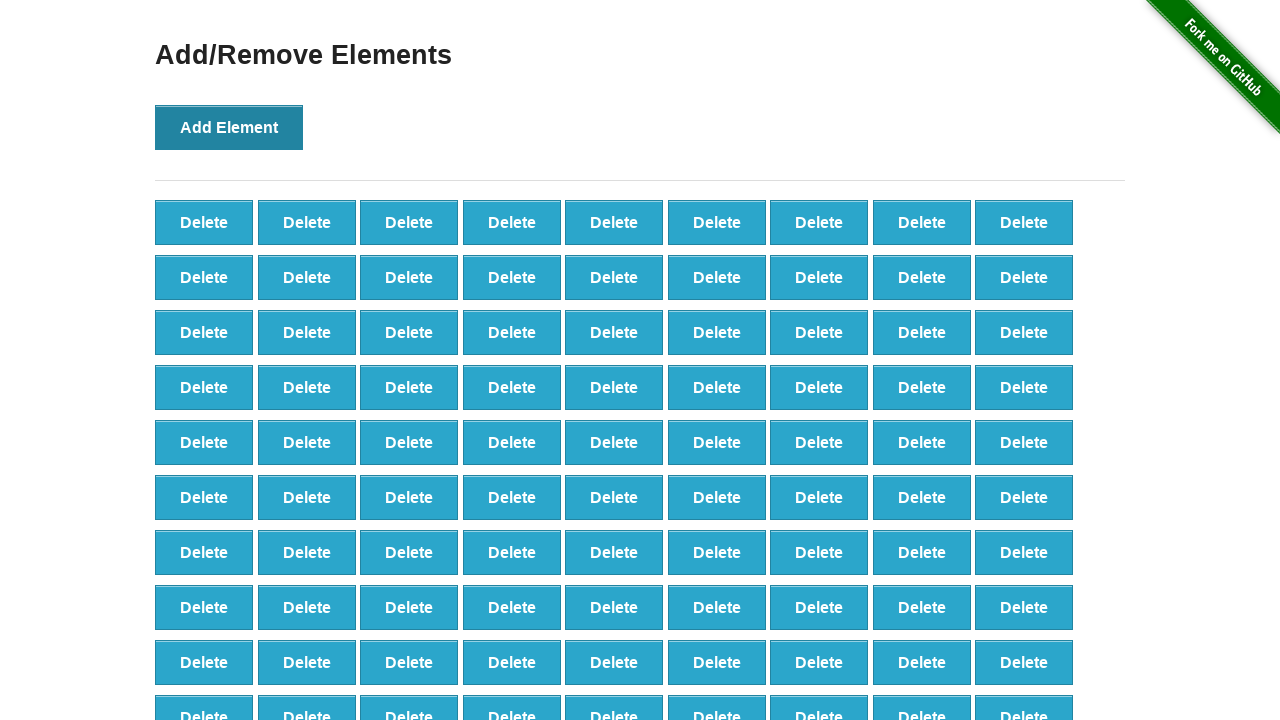

Clicked Add Element button (iteration 92/100) at (229, 127) on xpath=//*[@onclick='addElement()']
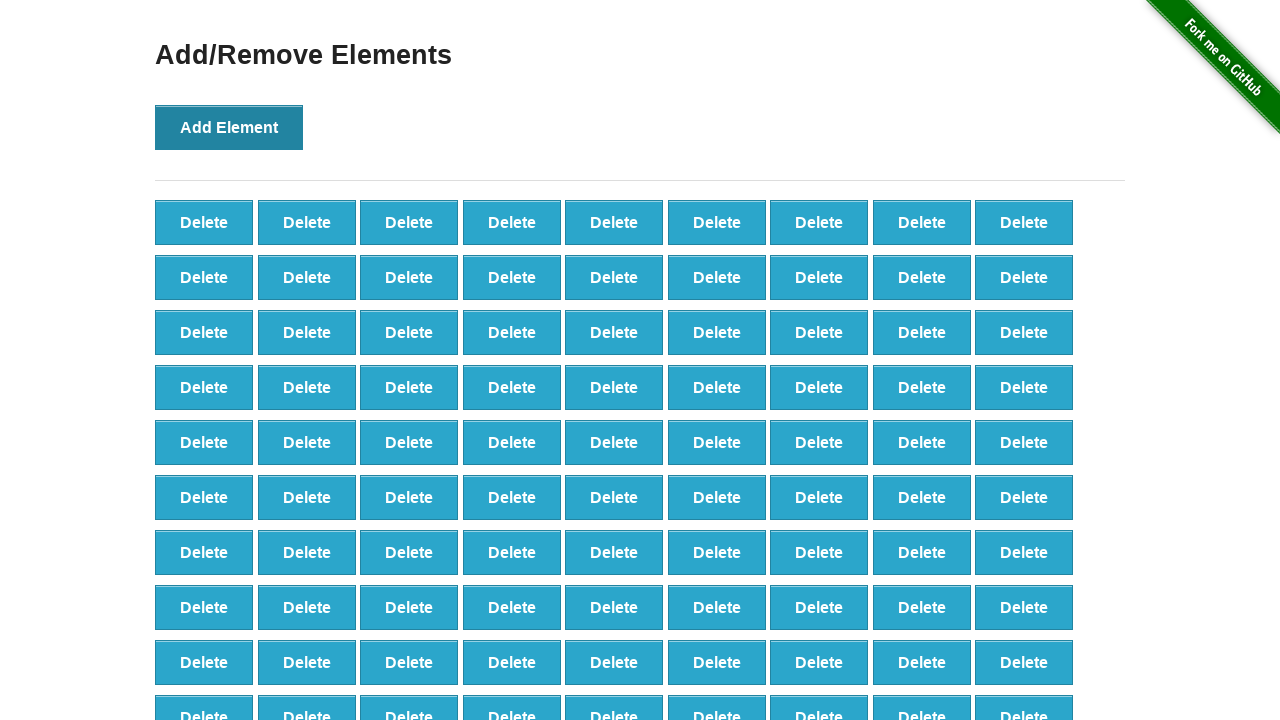

Clicked Add Element button (iteration 93/100) at (229, 127) on xpath=//*[@onclick='addElement()']
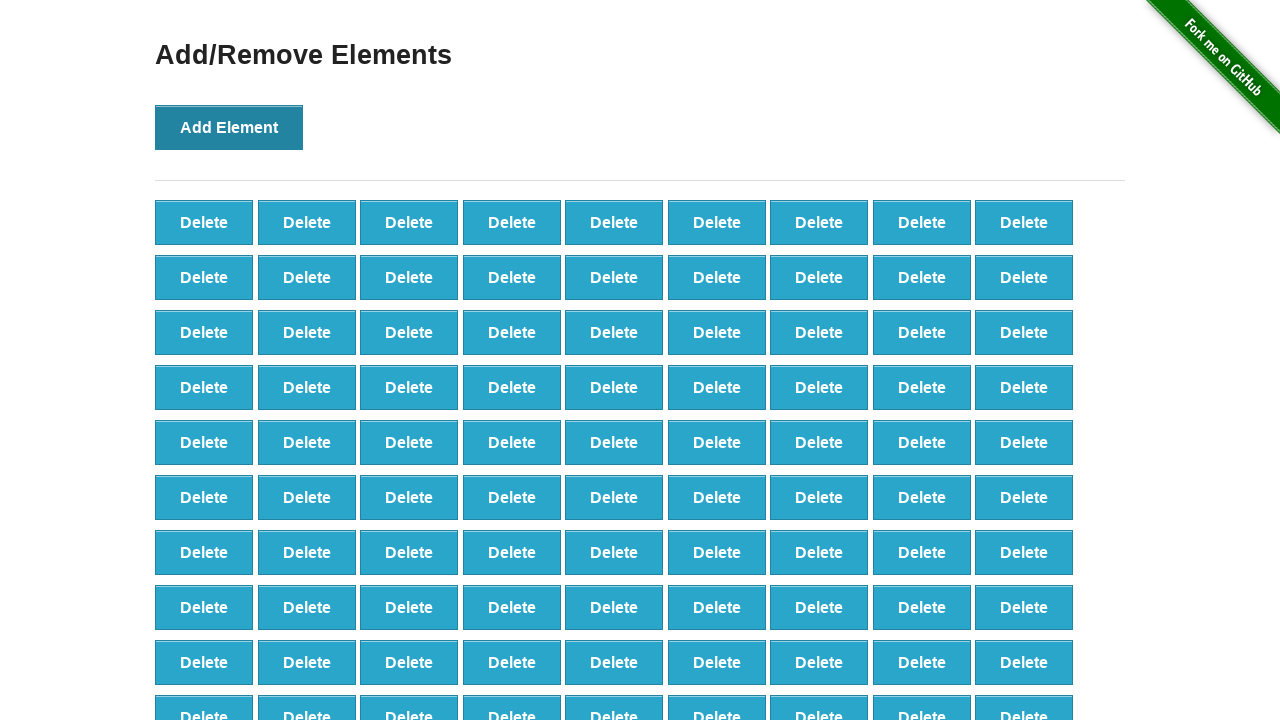

Clicked Add Element button (iteration 94/100) at (229, 127) on xpath=//*[@onclick='addElement()']
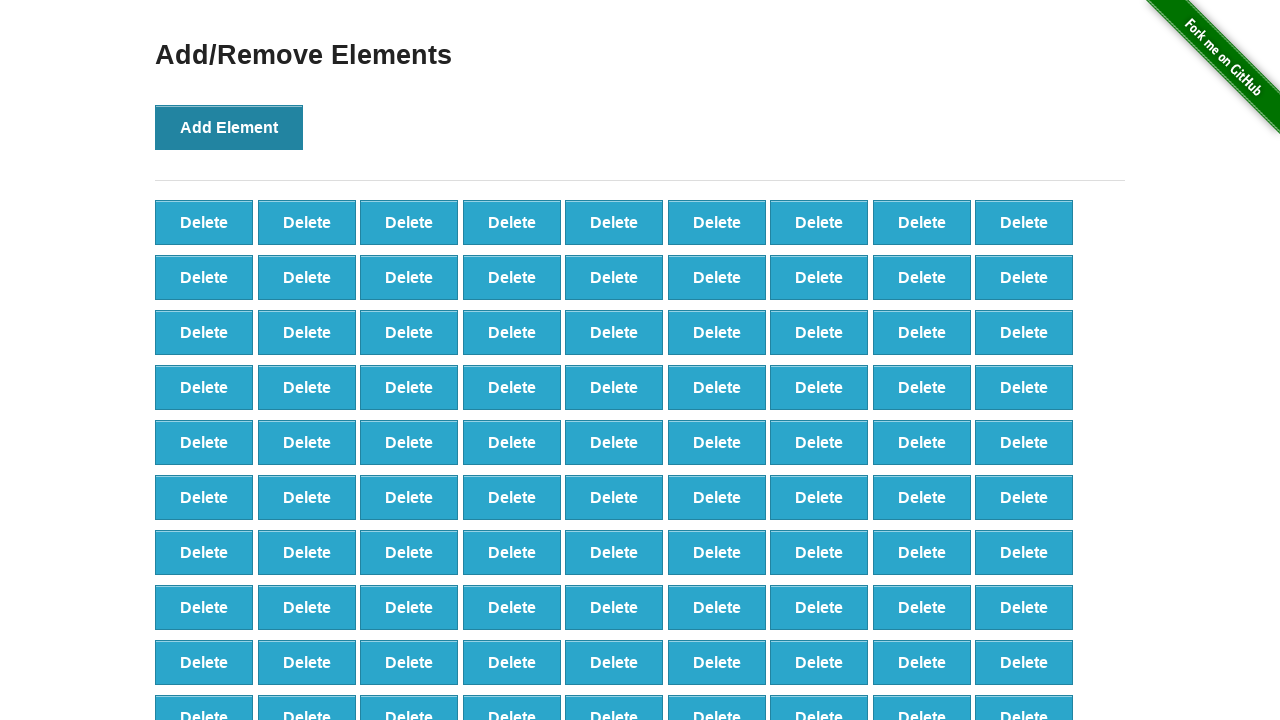

Clicked Add Element button (iteration 95/100) at (229, 127) on xpath=//*[@onclick='addElement()']
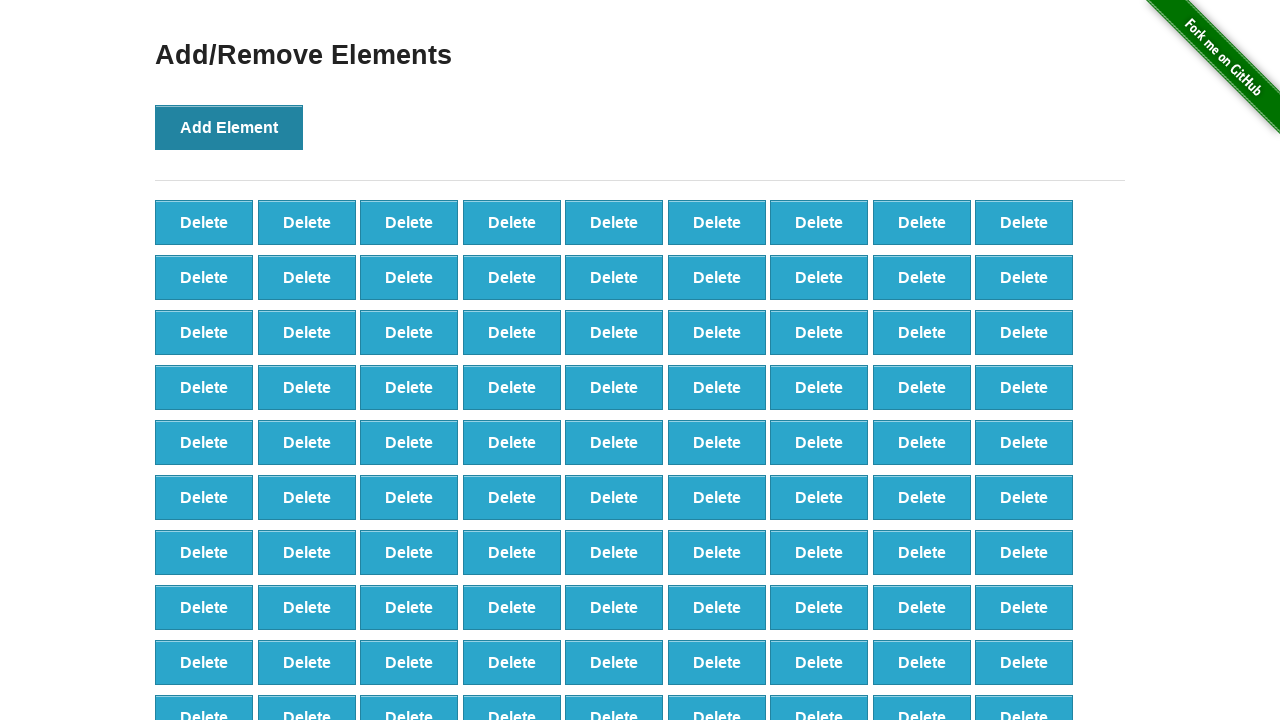

Clicked Add Element button (iteration 96/100) at (229, 127) on xpath=//*[@onclick='addElement()']
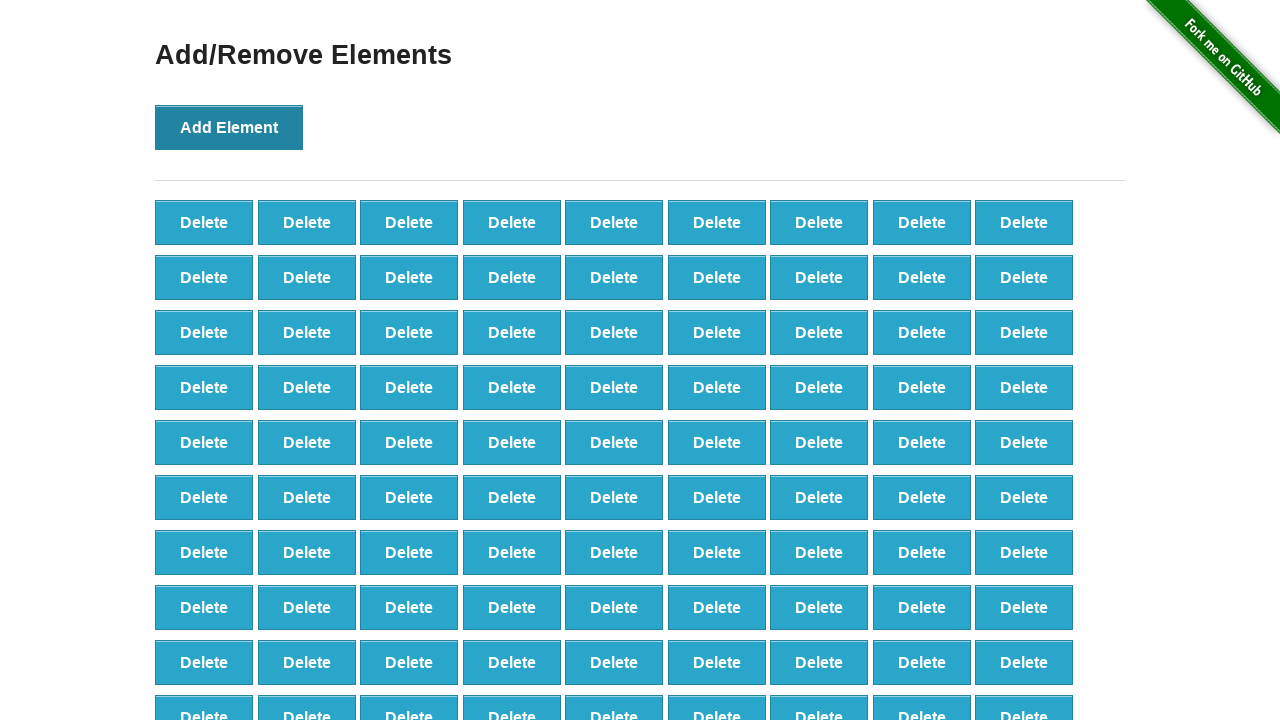

Clicked Add Element button (iteration 97/100) at (229, 127) on xpath=//*[@onclick='addElement()']
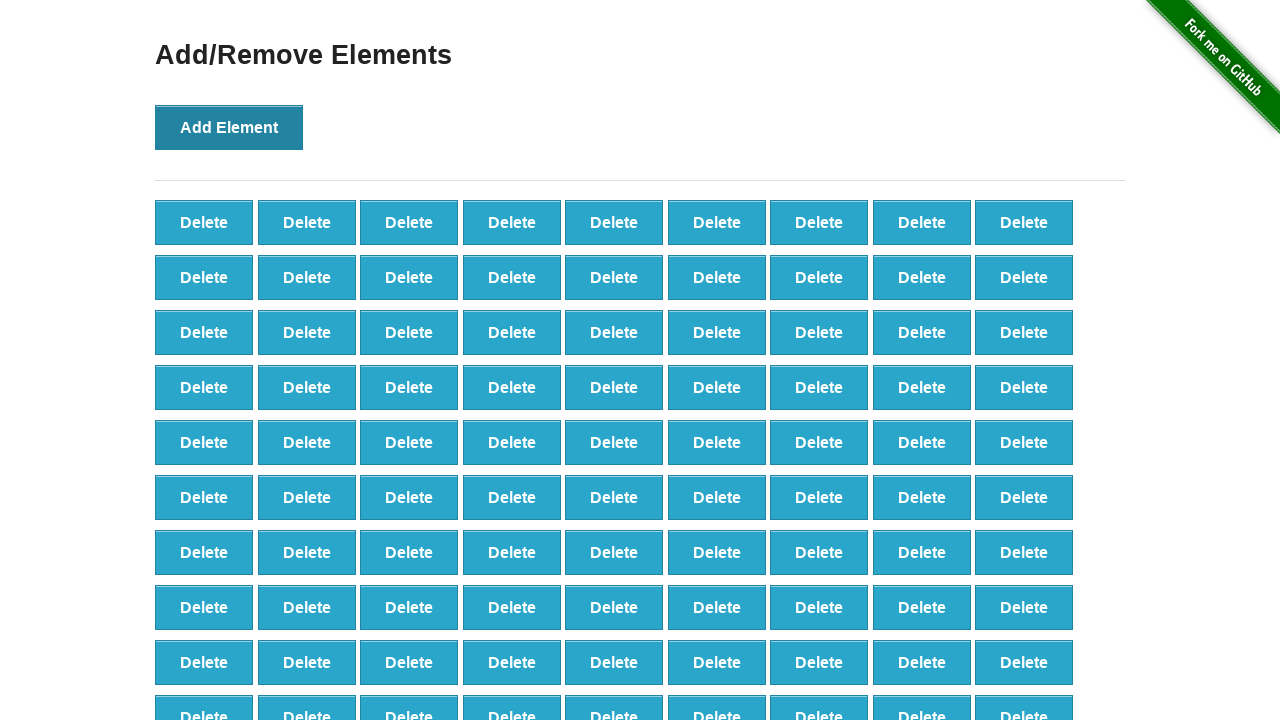

Clicked Add Element button (iteration 98/100) at (229, 127) on xpath=//*[@onclick='addElement()']
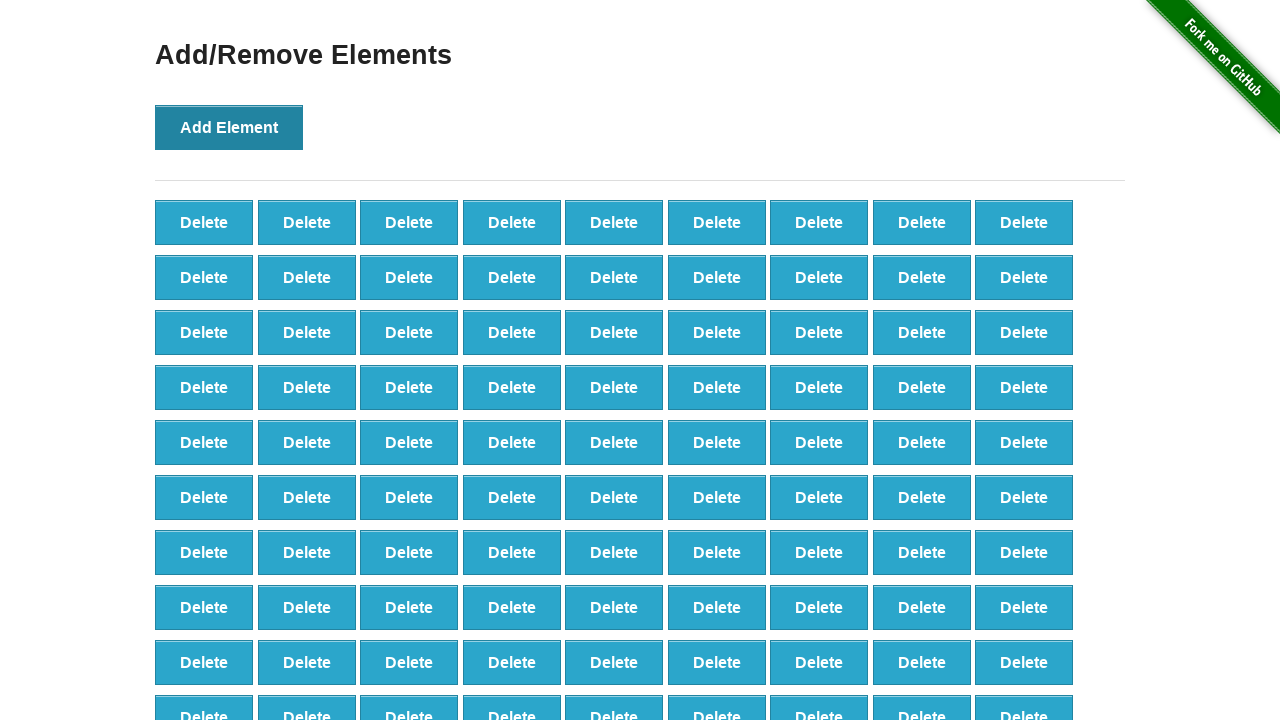

Clicked Add Element button (iteration 99/100) at (229, 127) on xpath=//*[@onclick='addElement()']
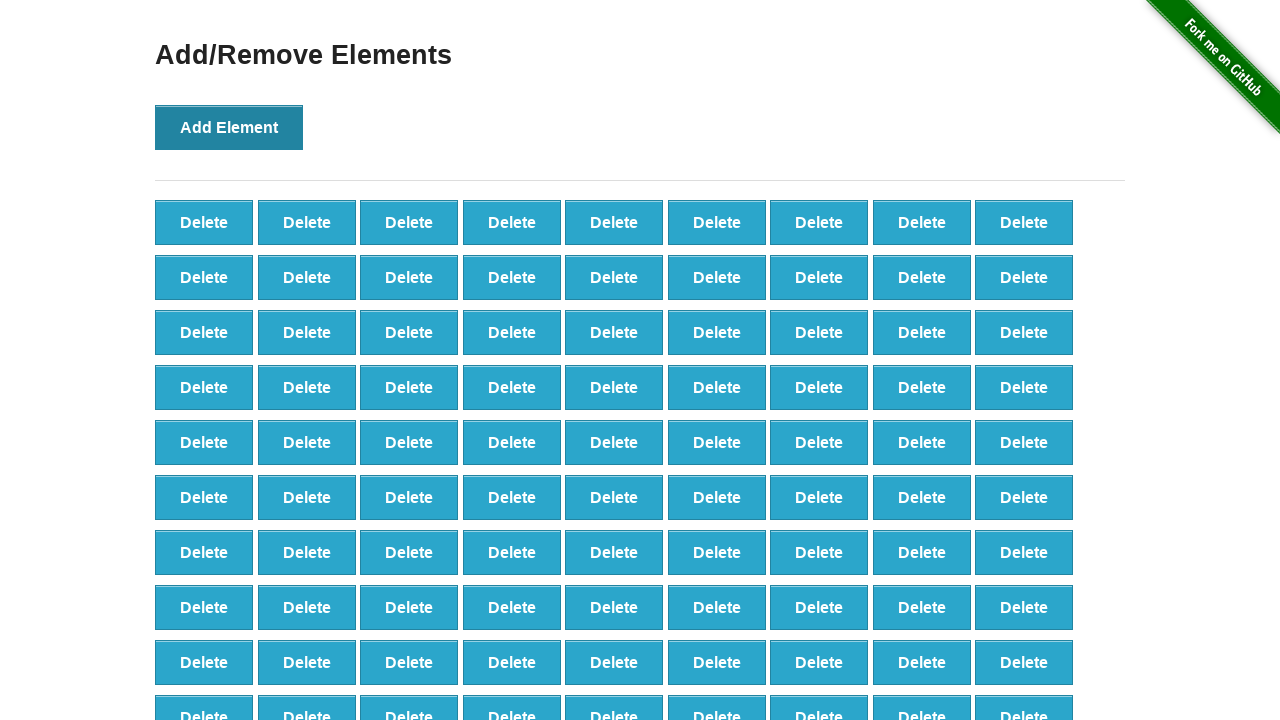

Clicked Add Element button (iteration 100/100) at (229, 127) on xpath=//*[@onclick='addElement()']
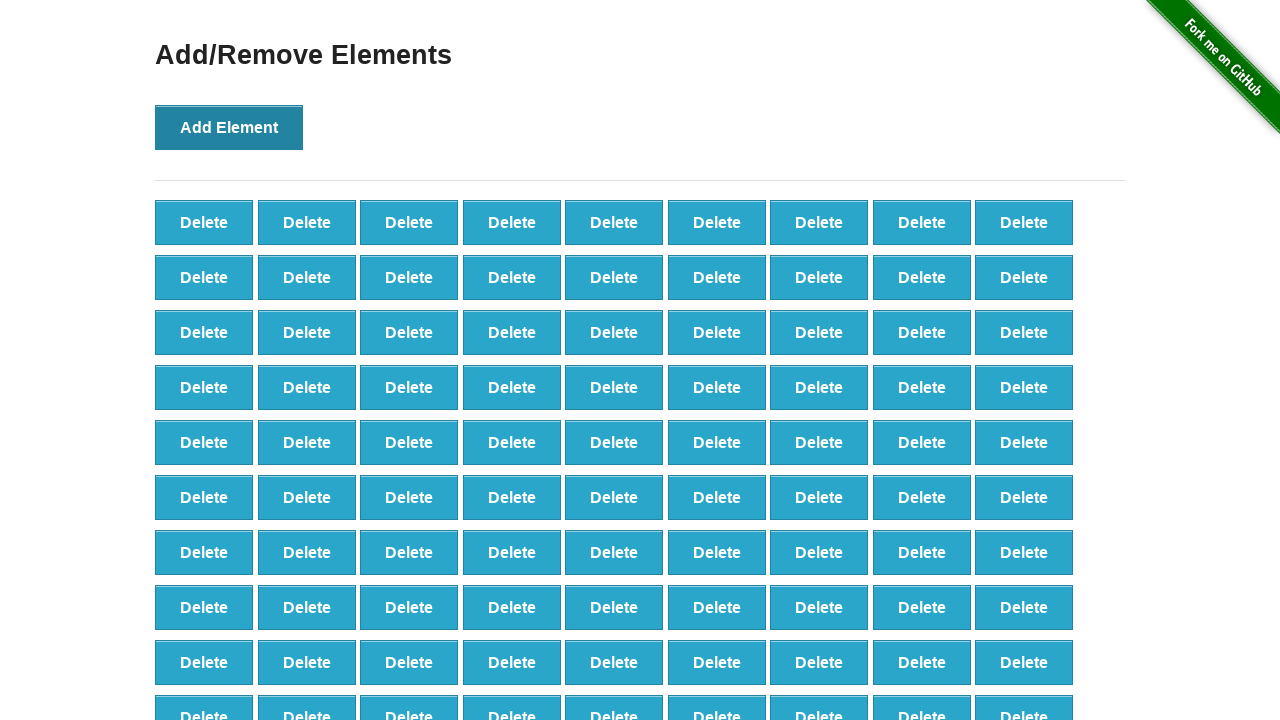

Verified 100 delete buttons were created
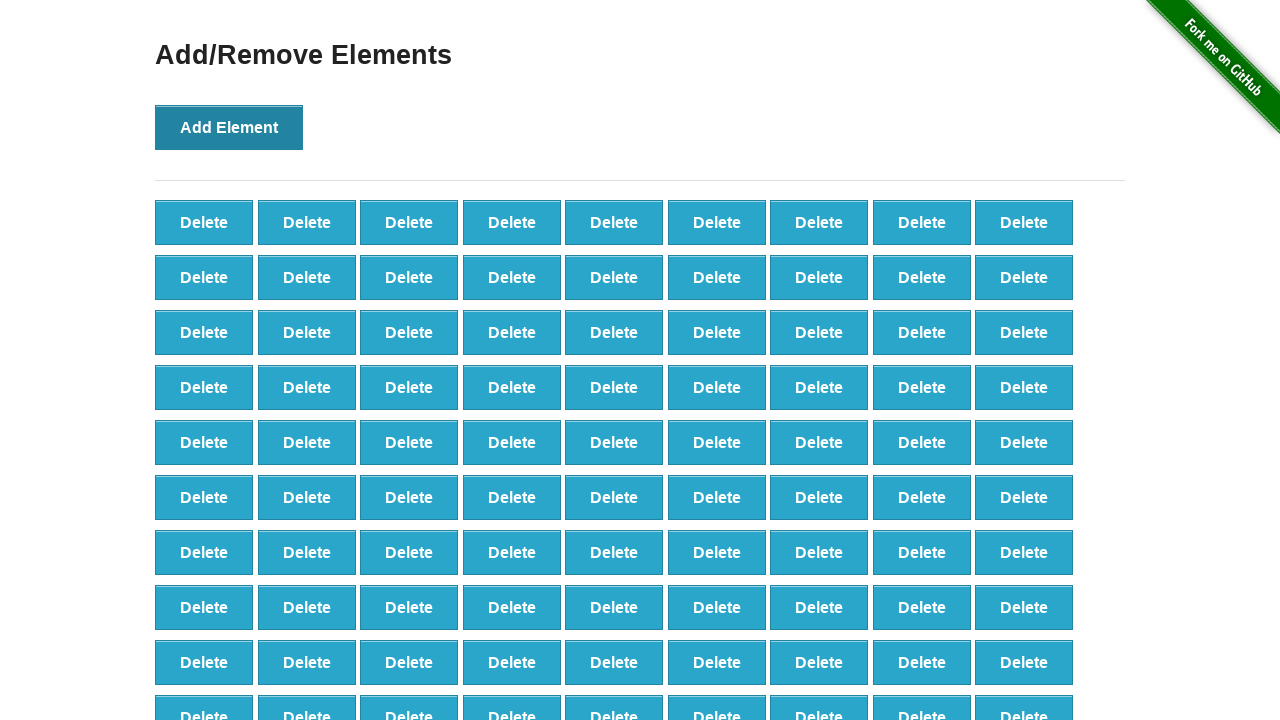

Clicked delete button (iteration 1/90) at (204, 222) on xpath=//*[@onclick='deleteElement()'] >> nth=0
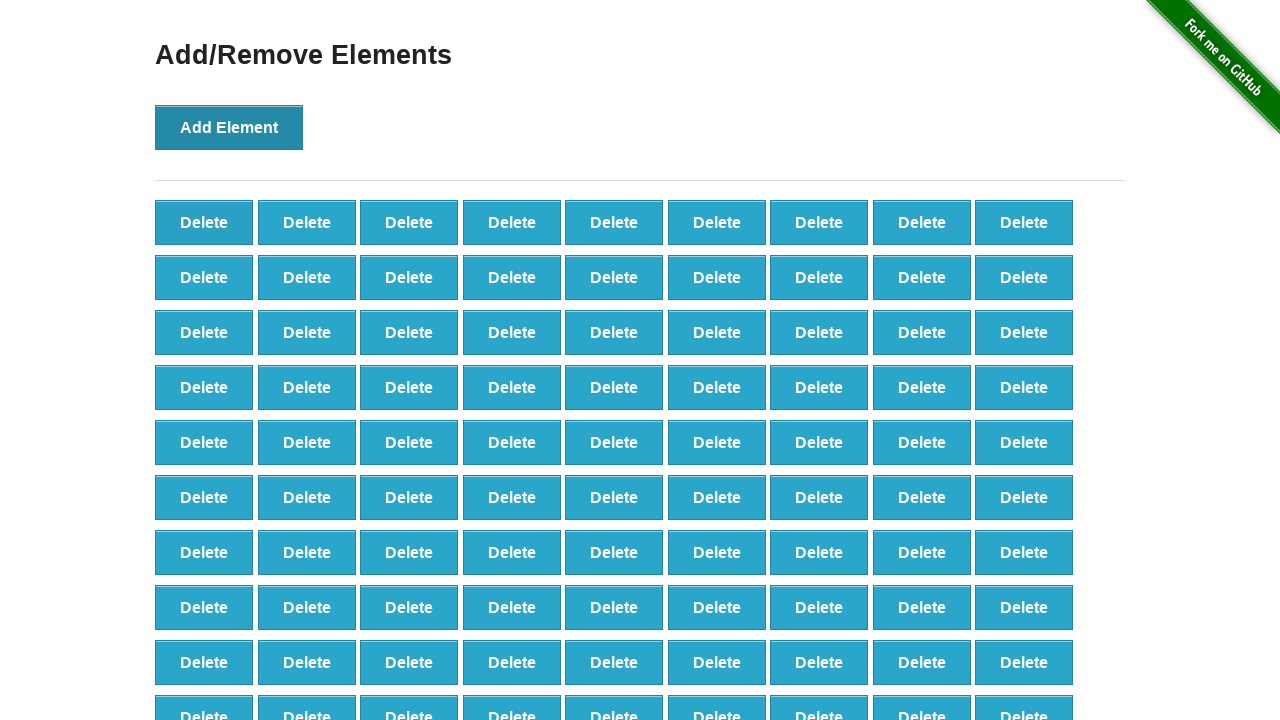

Clicked delete button (iteration 2/90) at (204, 222) on xpath=//*[@onclick='deleteElement()'] >> nth=0
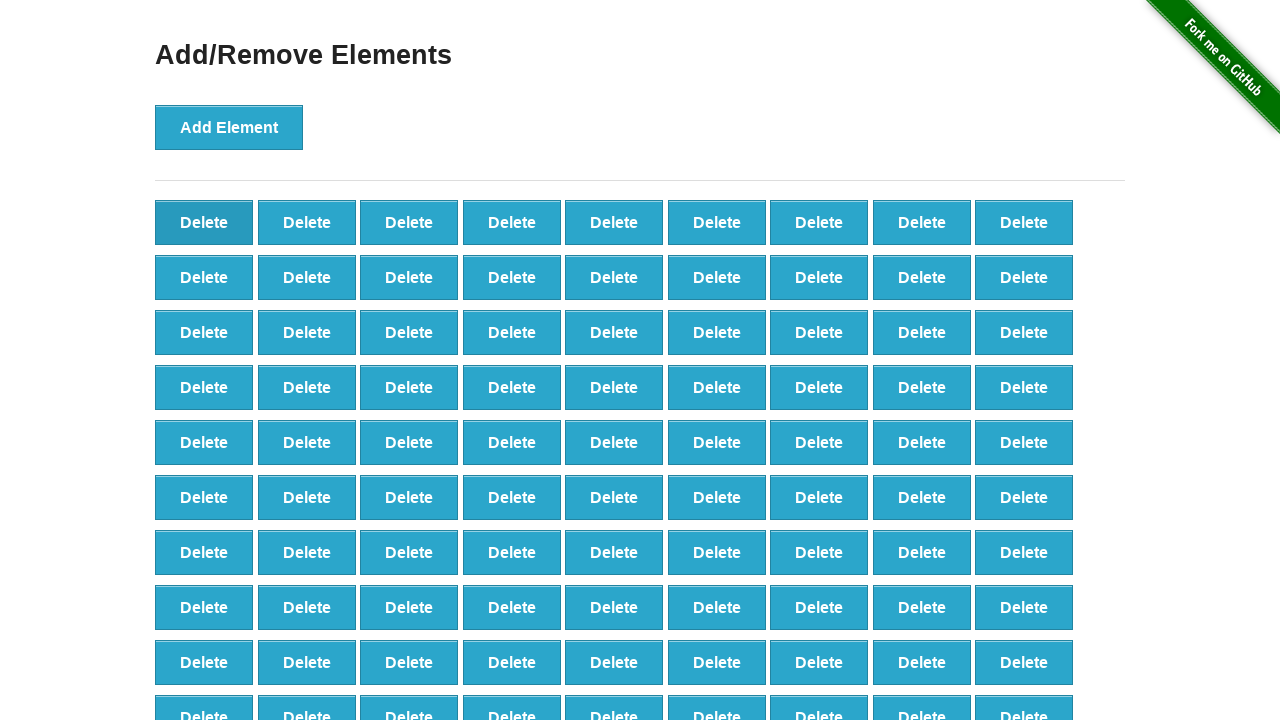

Clicked delete button (iteration 3/90) at (204, 222) on xpath=//*[@onclick='deleteElement()'] >> nth=0
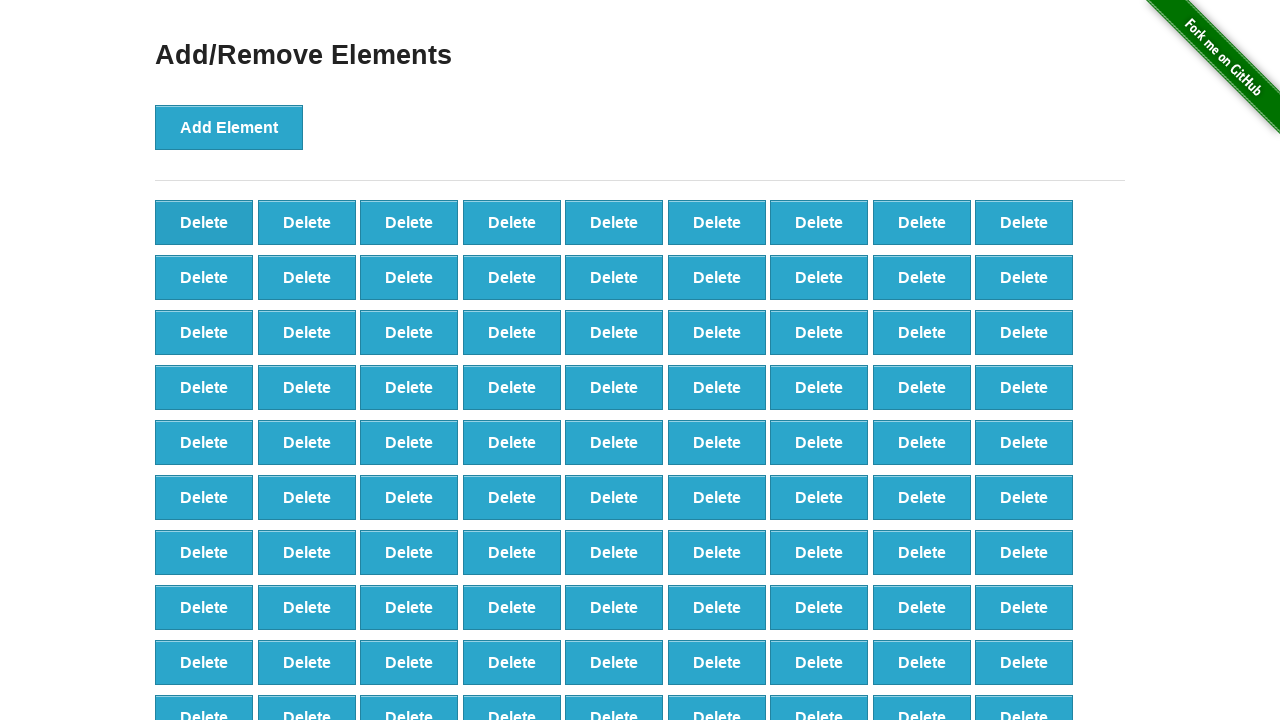

Clicked delete button (iteration 4/90) at (204, 222) on xpath=//*[@onclick='deleteElement()'] >> nth=0
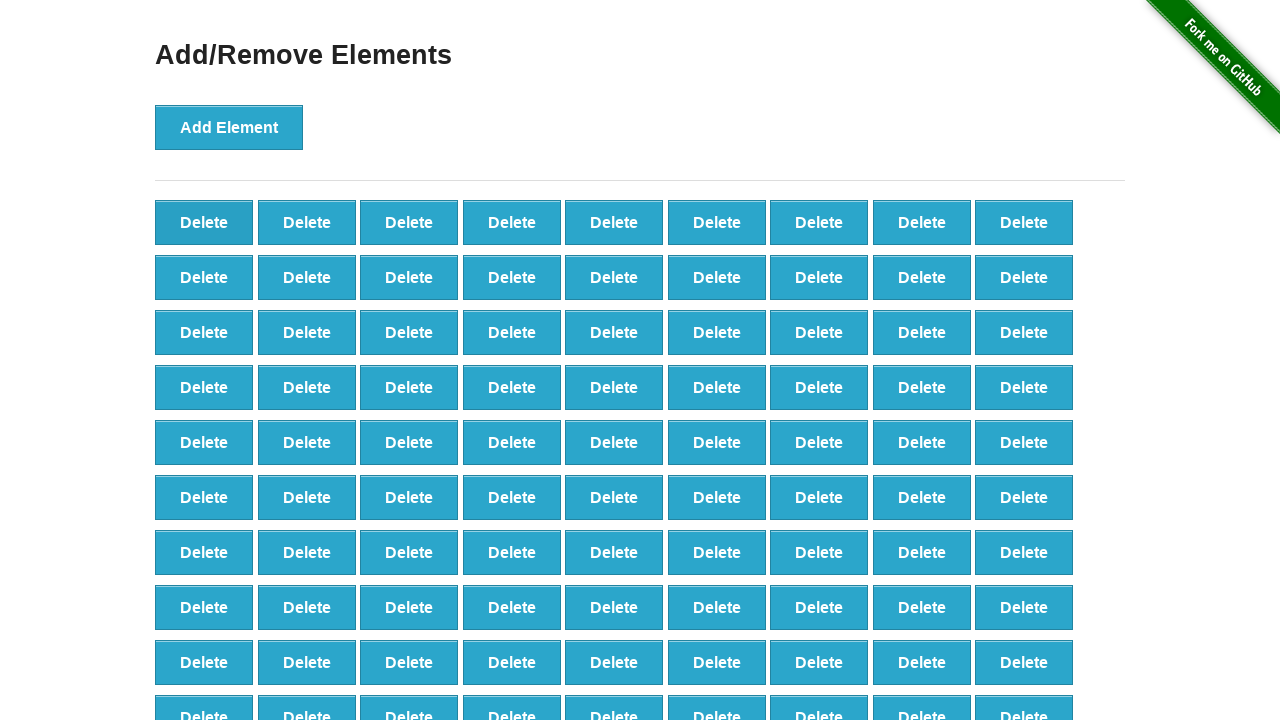

Clicked delete button (iteration 5/90) at (204, 222) on xpath=//*[@onclick='deleteElement()'] >> nth=0
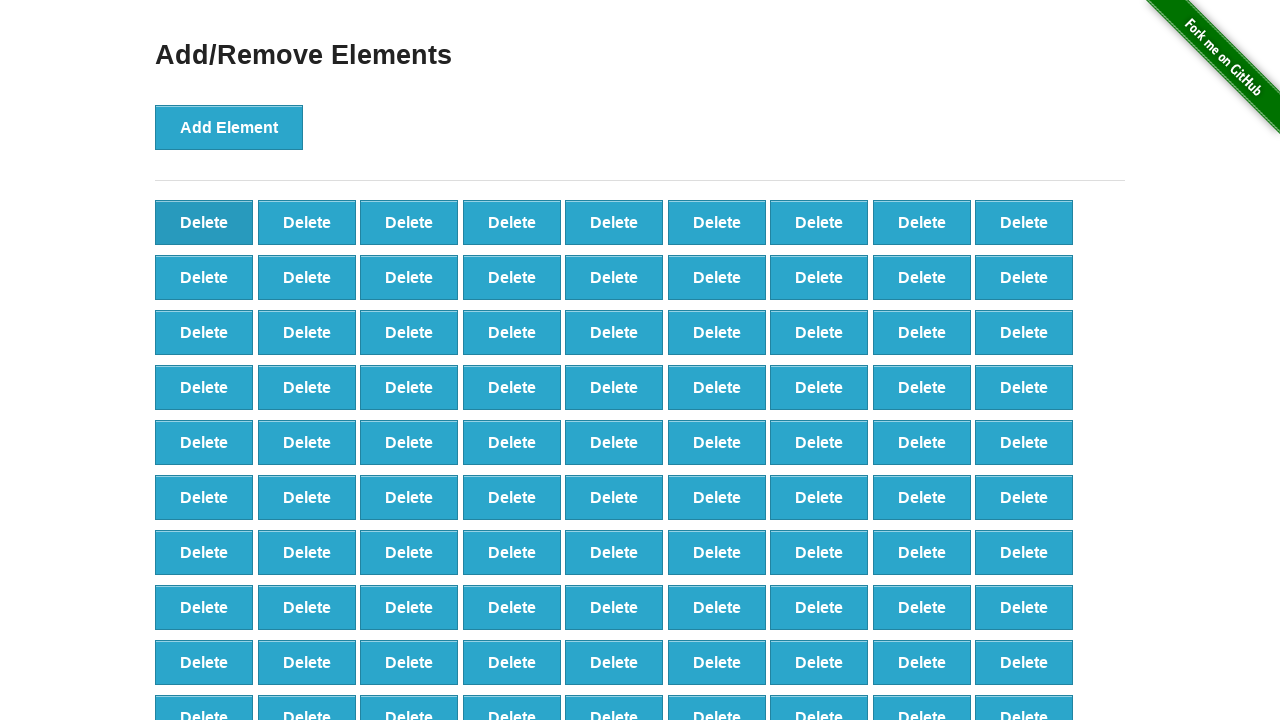

Clicked delete button (iteration 6/90) at (204, 222) on xpath=//*[@onclick='deleteElement()'] >> nth=0
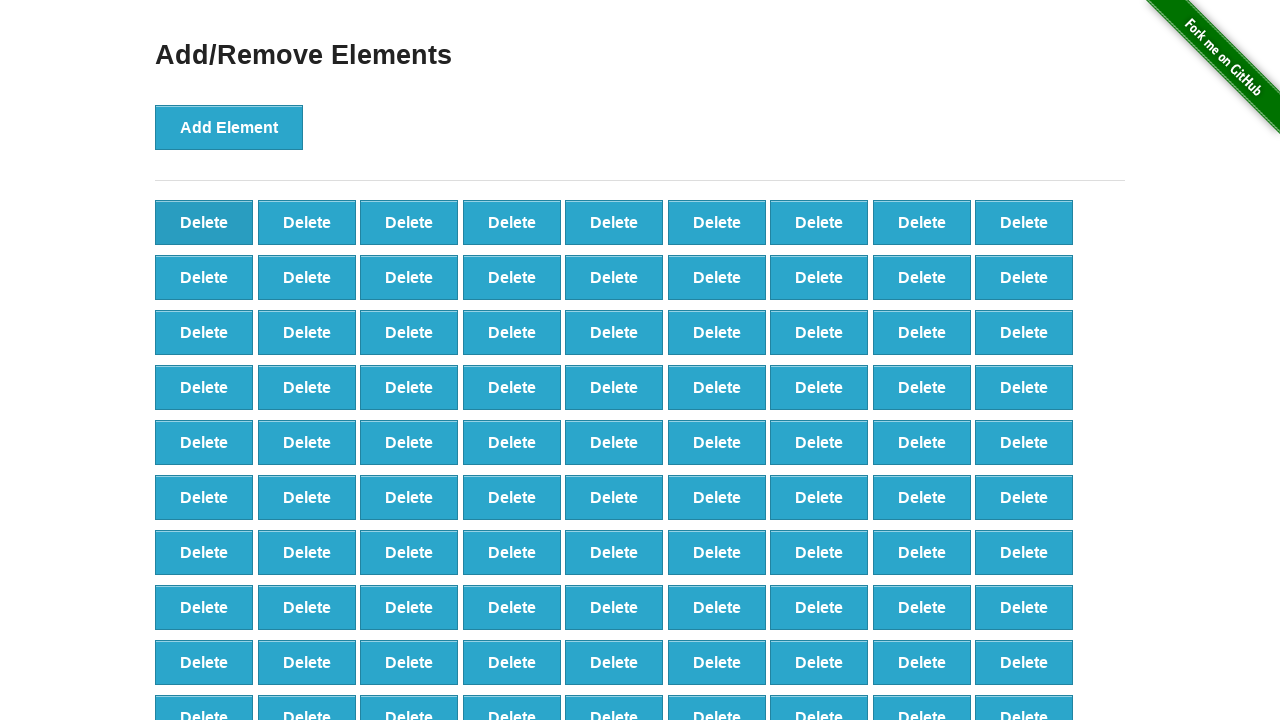

Clicked delete button (iteration 7/90) at (204, 222) on xpath=//*[@onclick='deleteElement()'] >> nth=0
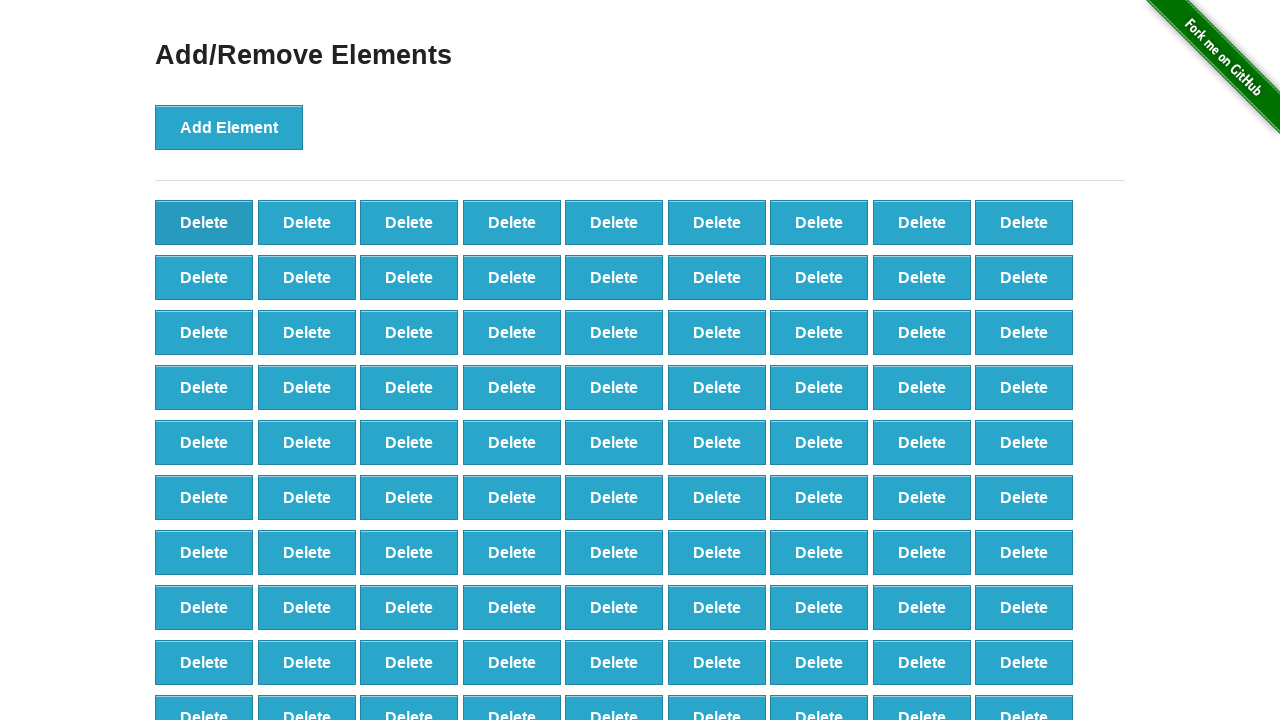

Clicked delete button (iteration 8/90) at (204, 222) on xpath=//*[@onclick='deleteElement()'] >> nth=0
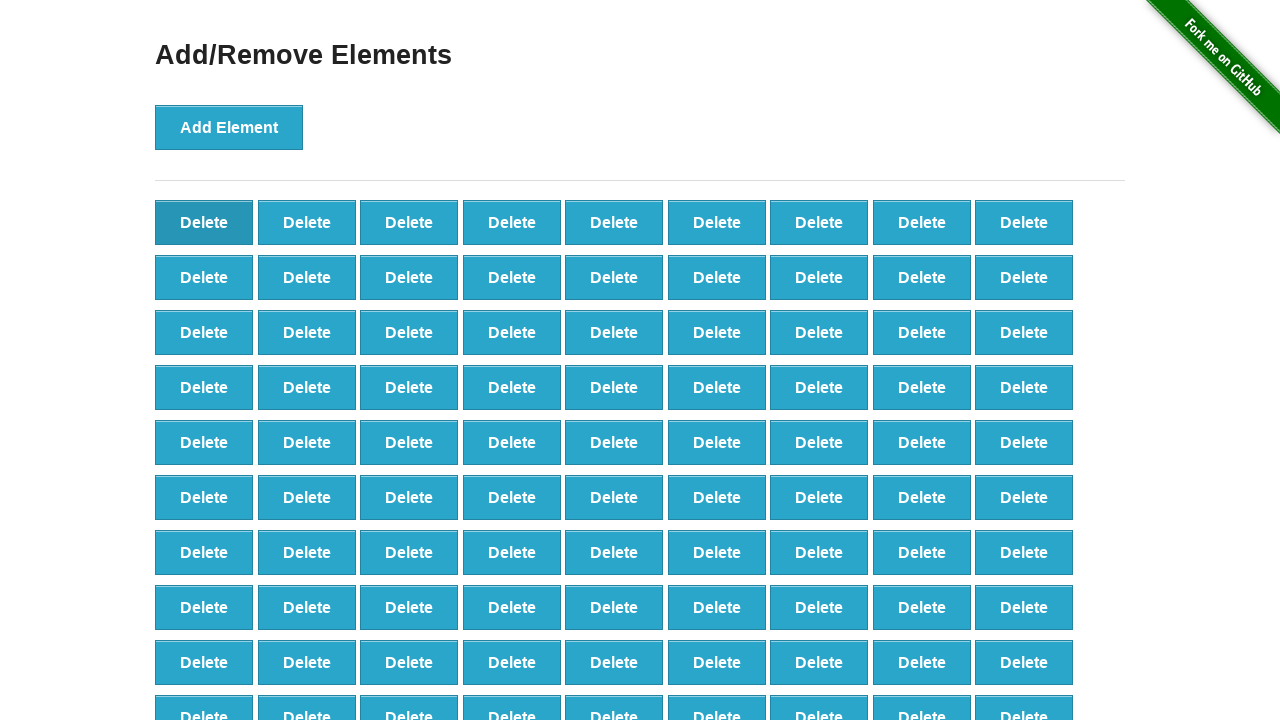

Clicked delete button (iteration 9/90) at (204, 222) on xpath=//*[@onclick='deleteElement()'] >> nth=0
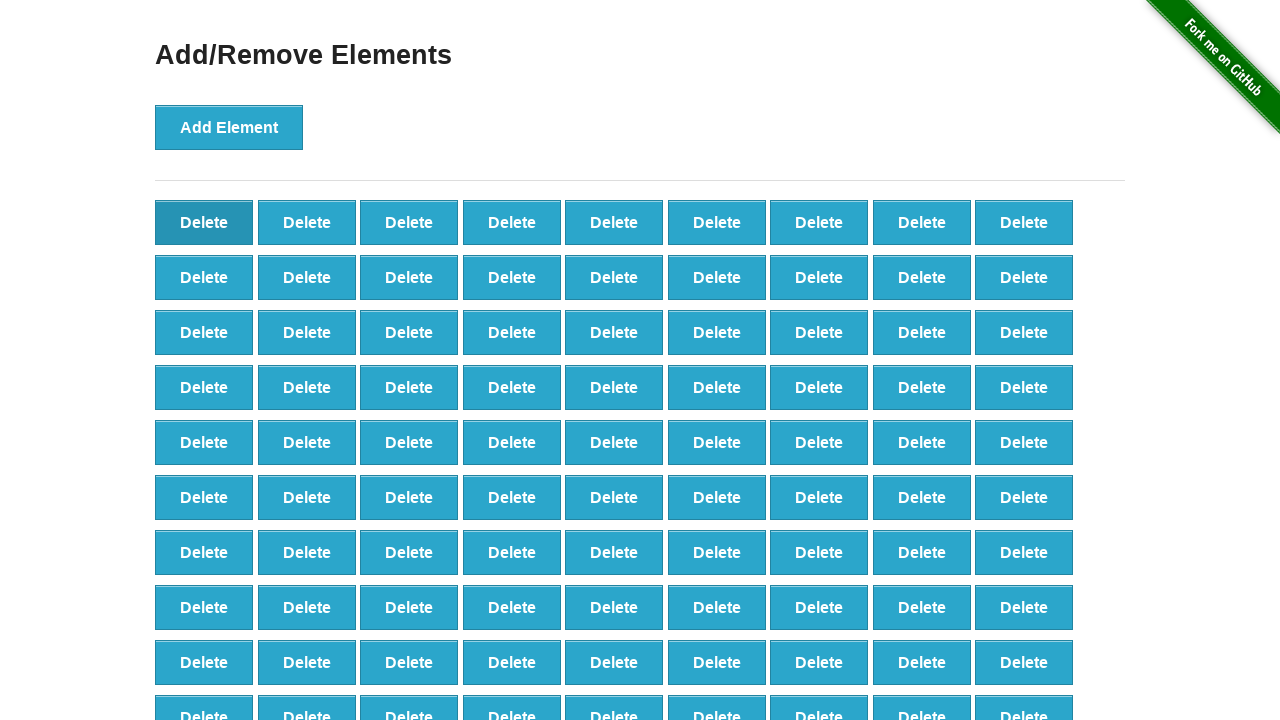

Clicked delete button (iteration 10/90) at (204, 222) on xpath=//*[@onclick='deleteElement()'] >> nth=0
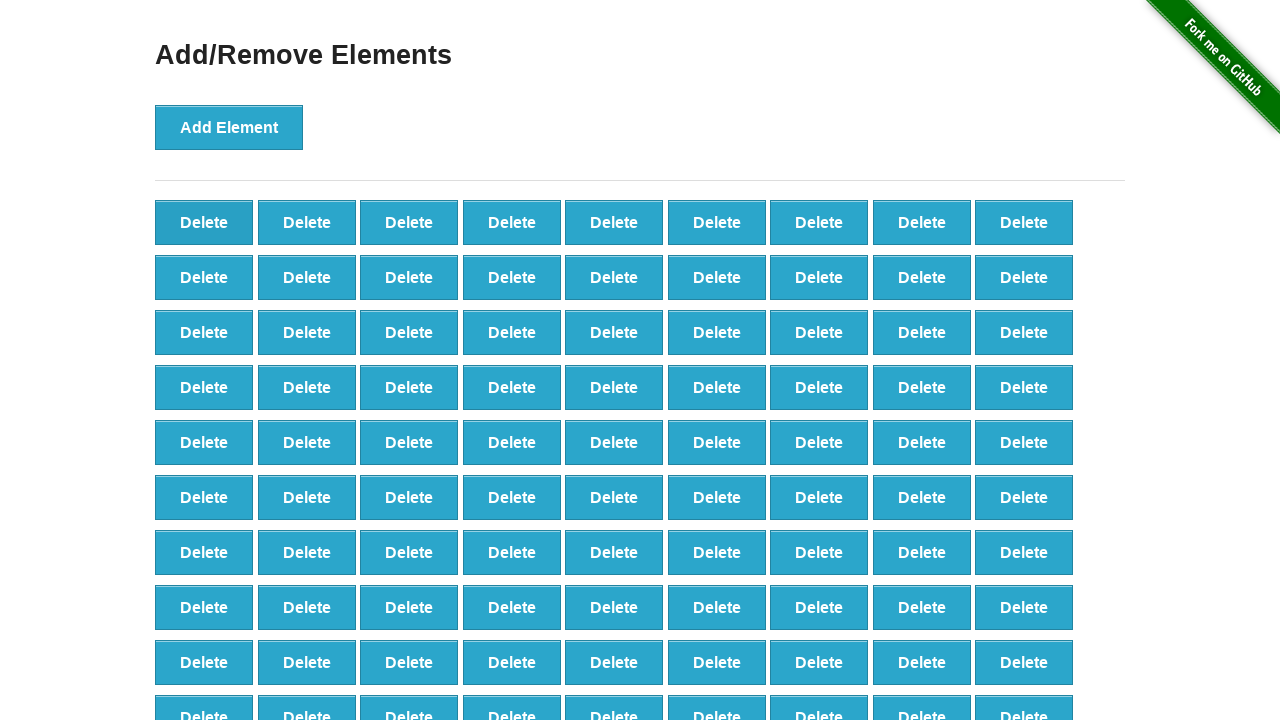

Clicked delete button (iteration 11/90) at (204, 222) on xpath=//*[@onclick='deleteElement()'] >> nth=0
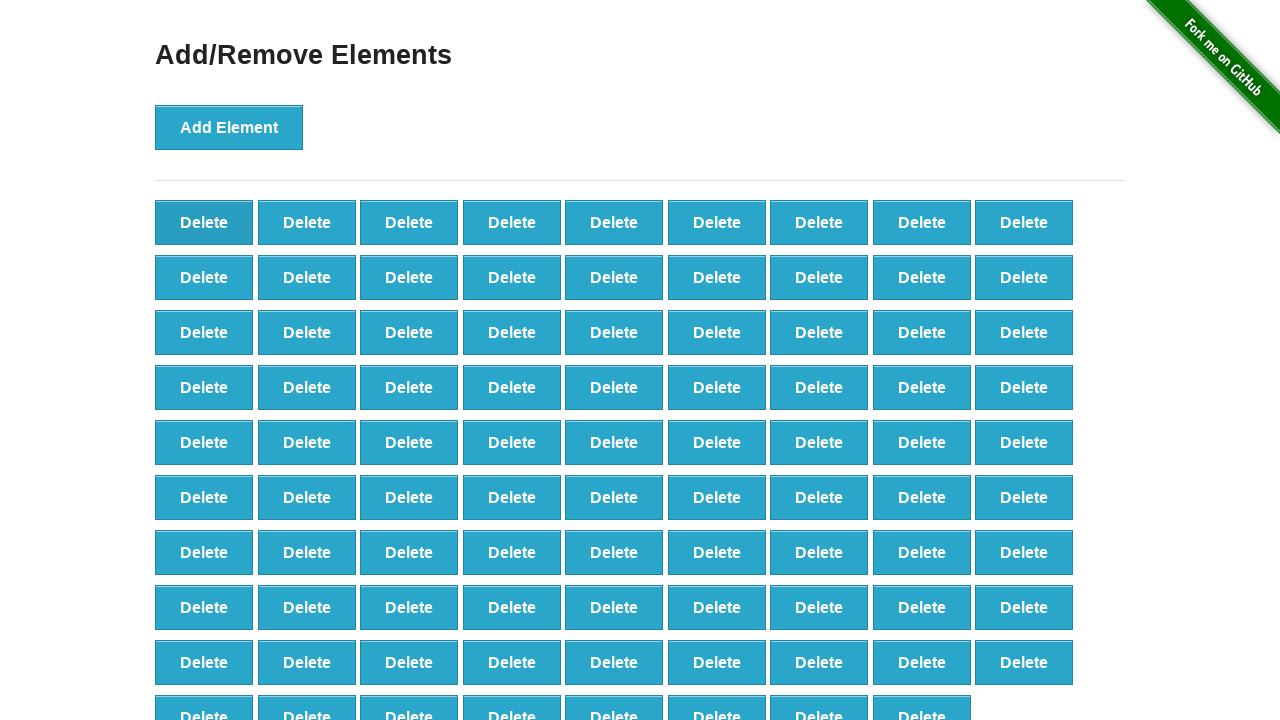

Clicked delete button (iteration 12/90) at (204, 222) on xpath=//*[@onclick='deleteElement()'] >> nth=0
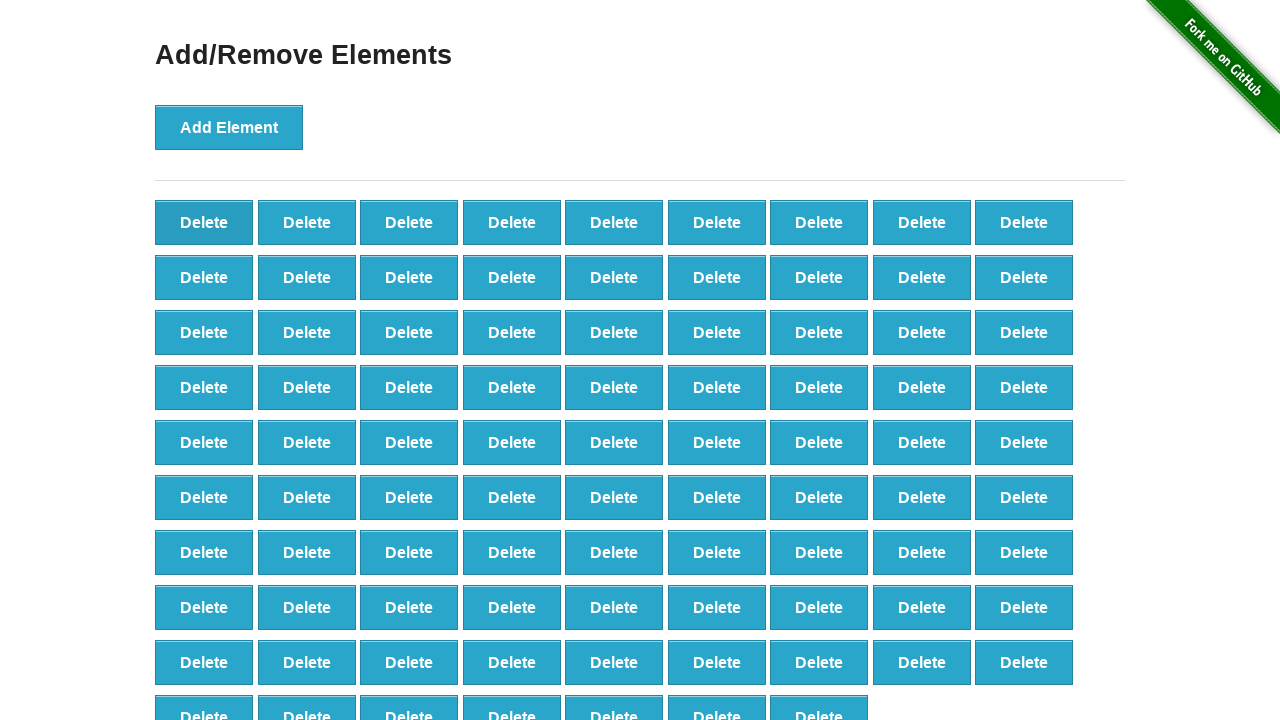

Clicked delete button (iteration 13/90) at (204, 222) on xpath=//*[@onclick='deleteElement()'] >> nth=0
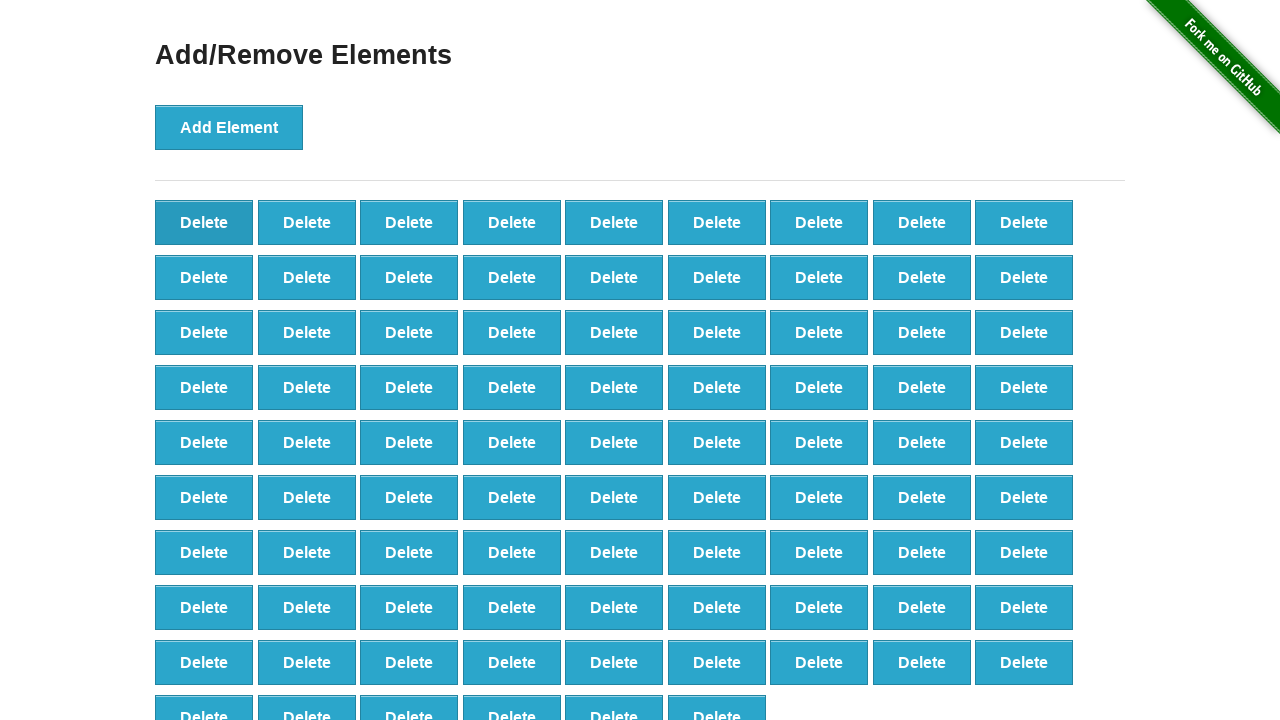

Clicked delete button (iteration 14/90) at (204, 222) on xpath=//*[@onclick='deleteElement()'] >> nth=0
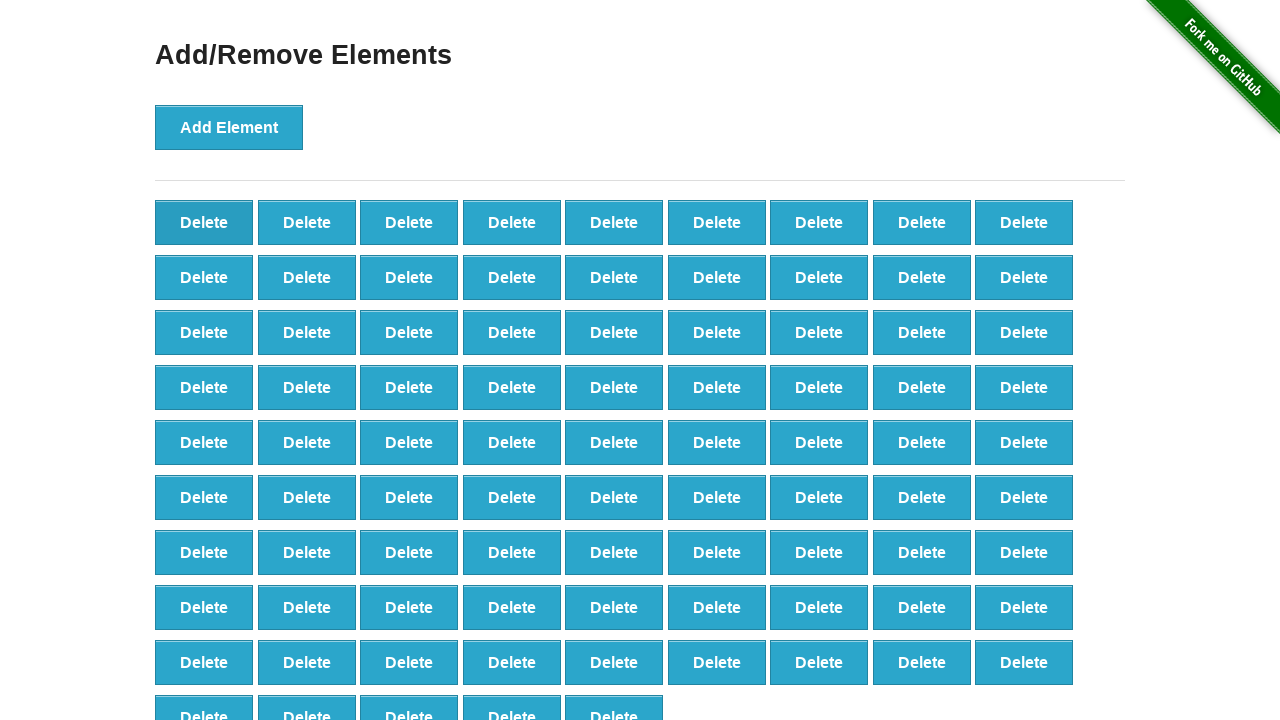

Clicked delete button (iteration 15/90) at (204, 222) on xpath=//*[@onclick='deleteElement()'] >> nth=0
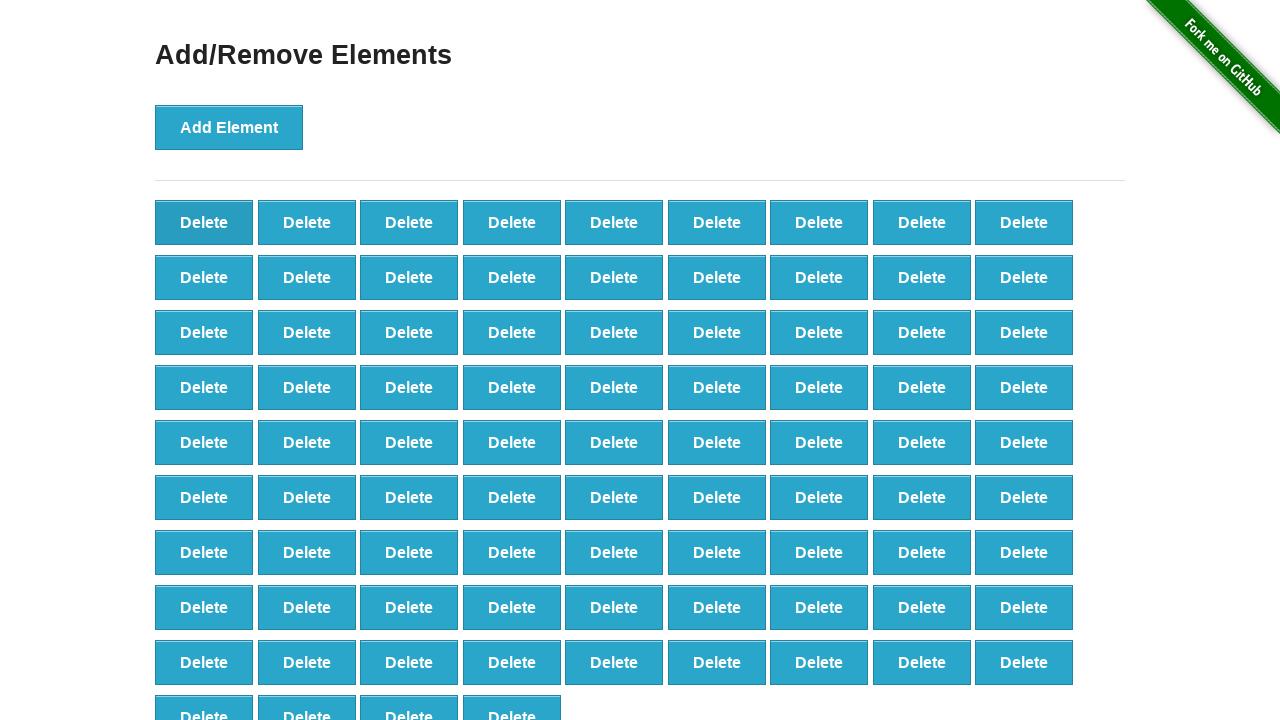

Clicked delete button (iteration 16/90) at (204, 222) on xpath=//*[@onclick='deleteElement()'] >> nth=0
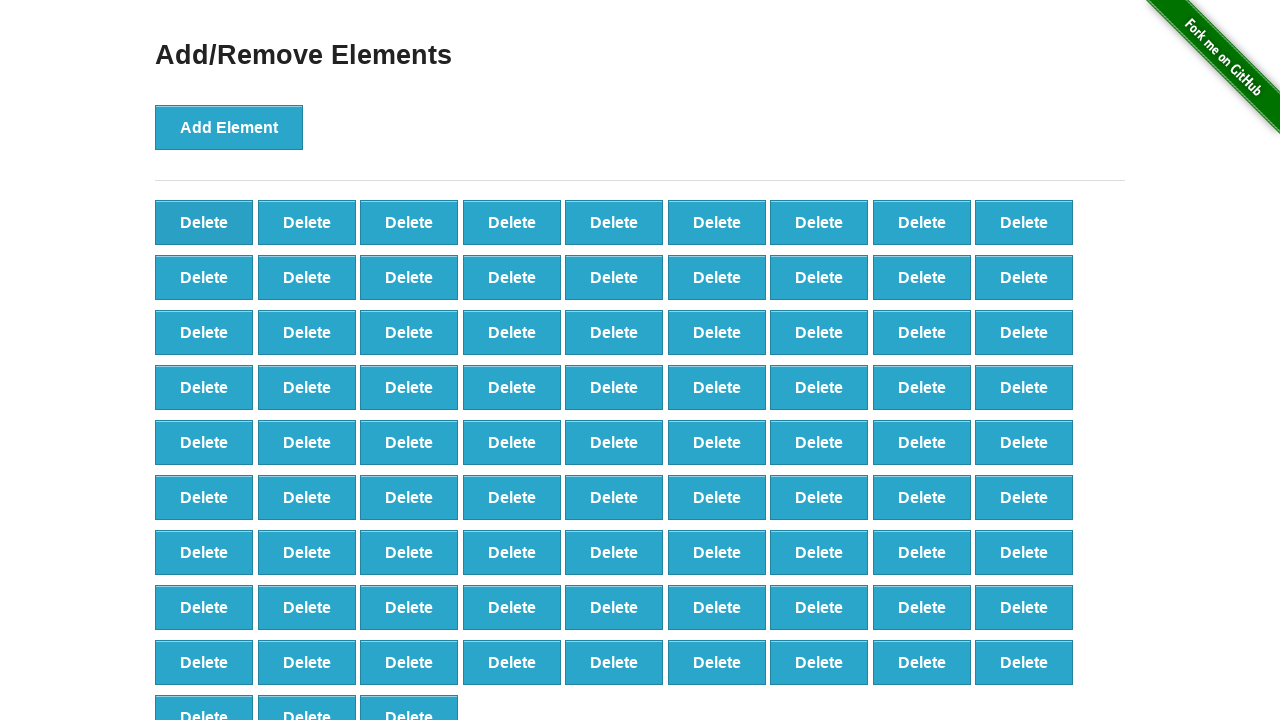

Clicked delete button (iteration 17/90) at (204, 222) on xpath=//*[@onclick='deleteElement()'] >> nth=0
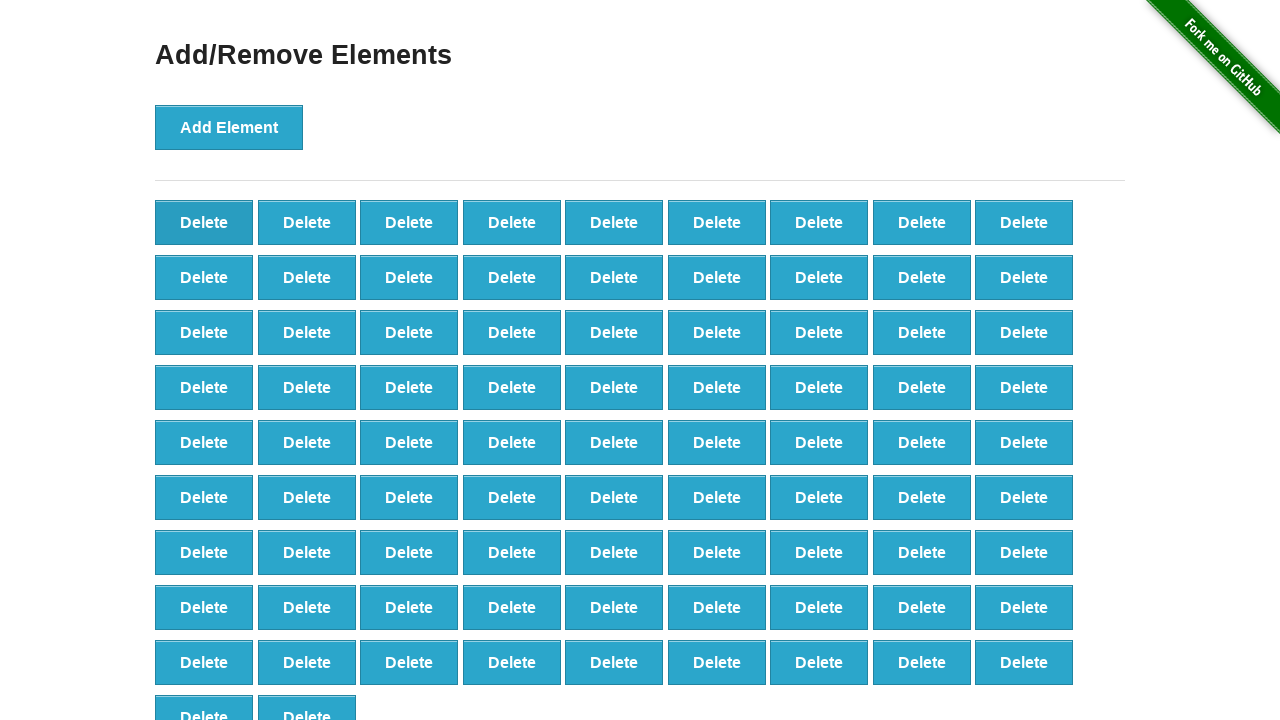

Clicked delete button (iteration 18/90) at (204, 222) on xpath=//*[@onclick='deleteElement()'] >> nth=0
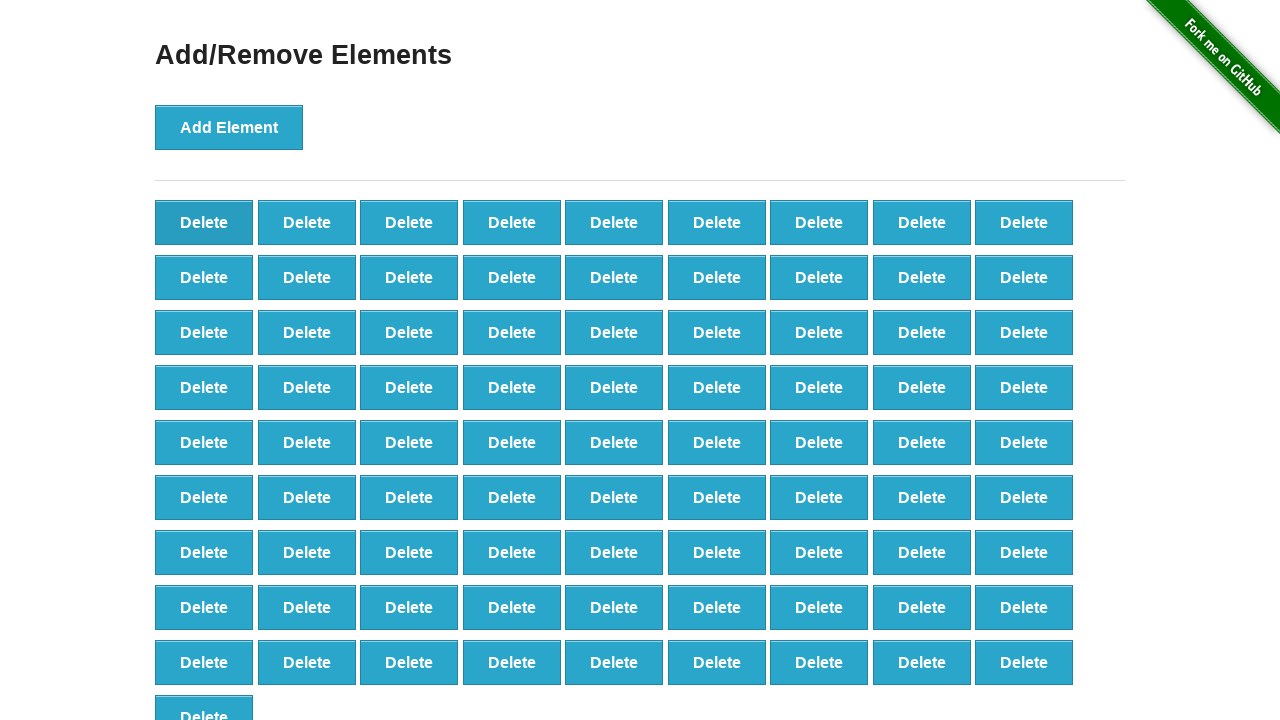

Clicked delete button (iteration 19/90) at (204, 222) on xpath=//*[@onclick='deleteElement()'] >> nth=0
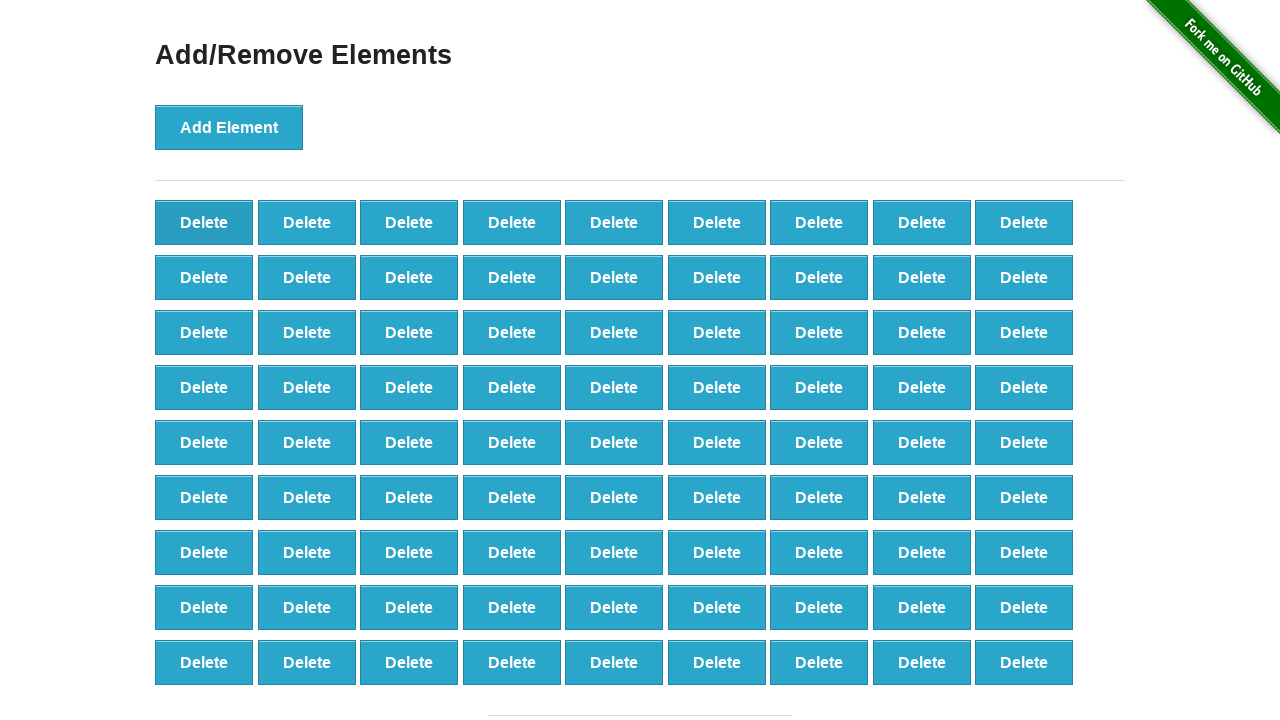

Clicked delete button (iteration 20/90) at (204, 222) on xpath=//*[@onclick='deleteElement()'] >> nth=0
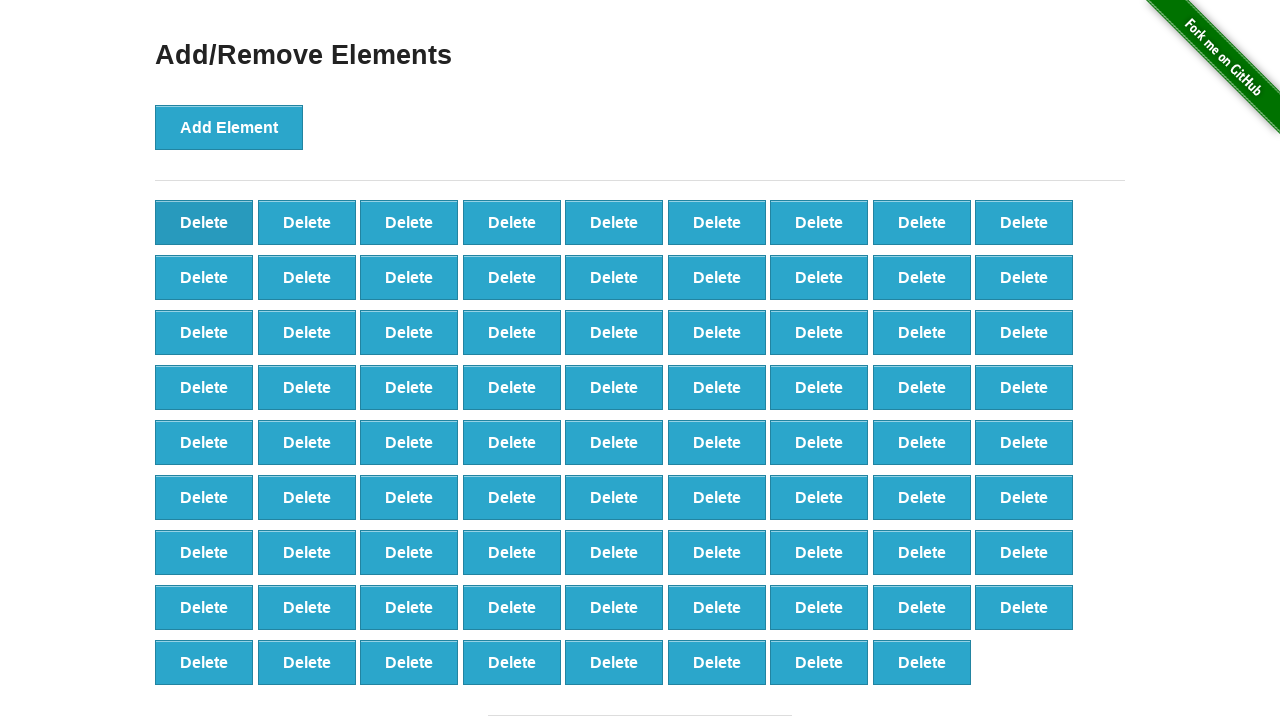

Clicked delete button (iteration 21/90) at (204, 222) on xpath=//*[@onclick='deleteElement()'] >> nth=0
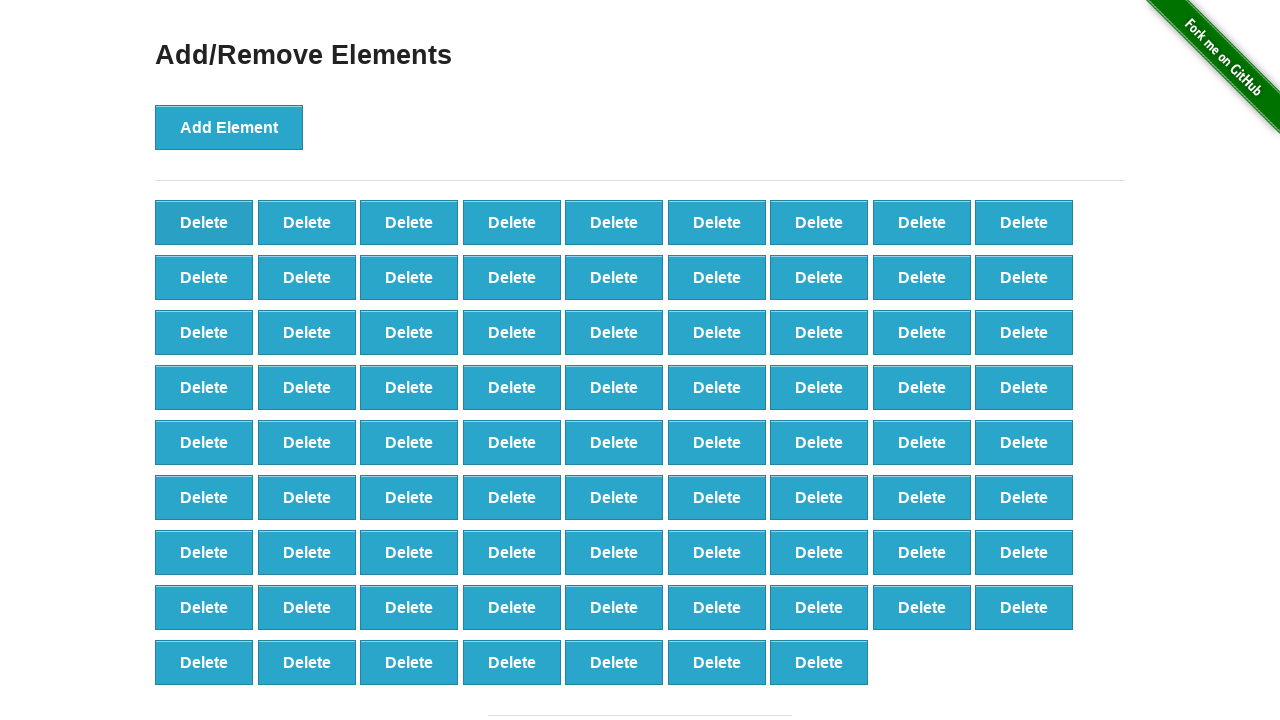

Clicked delete button (iteration 22/90) at (204, 222) on xpath=//*[@onclick='deleteElement()'] >> nth=0
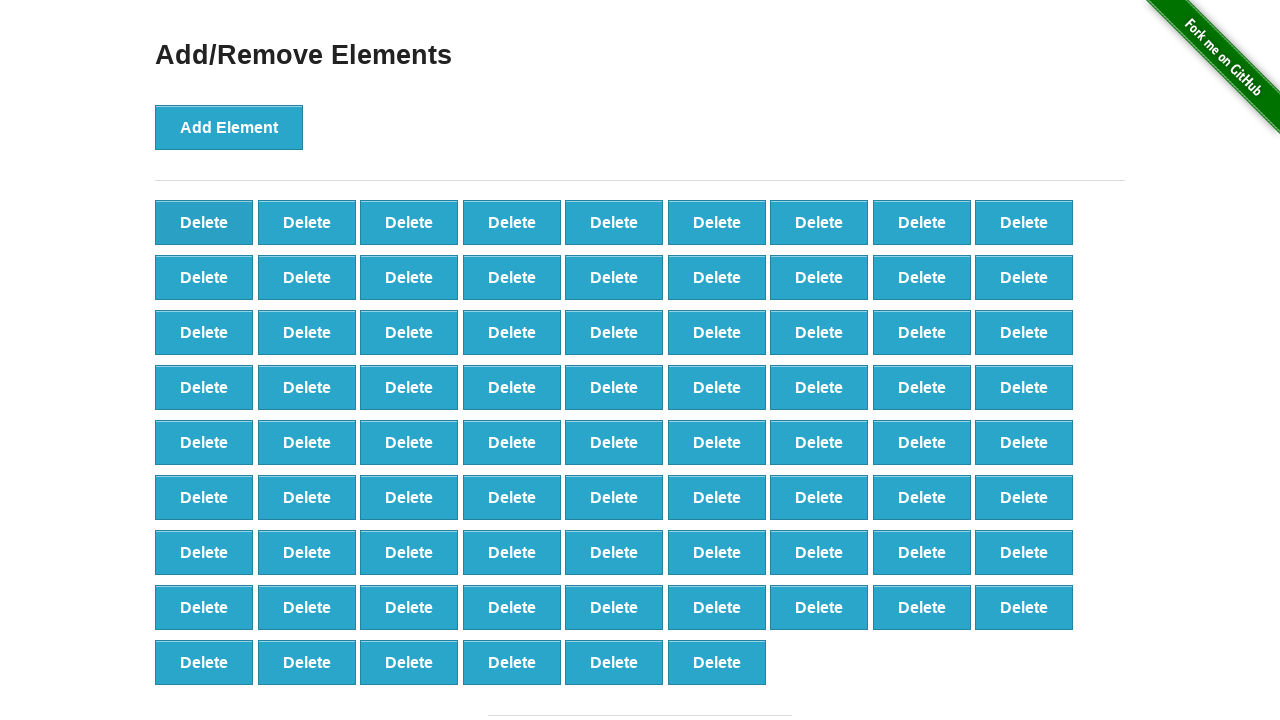

Clicked delete button (iteration 23/90) at (204, 222) on xpath=//*[@onclick='deleteElement()'] >> nth=0
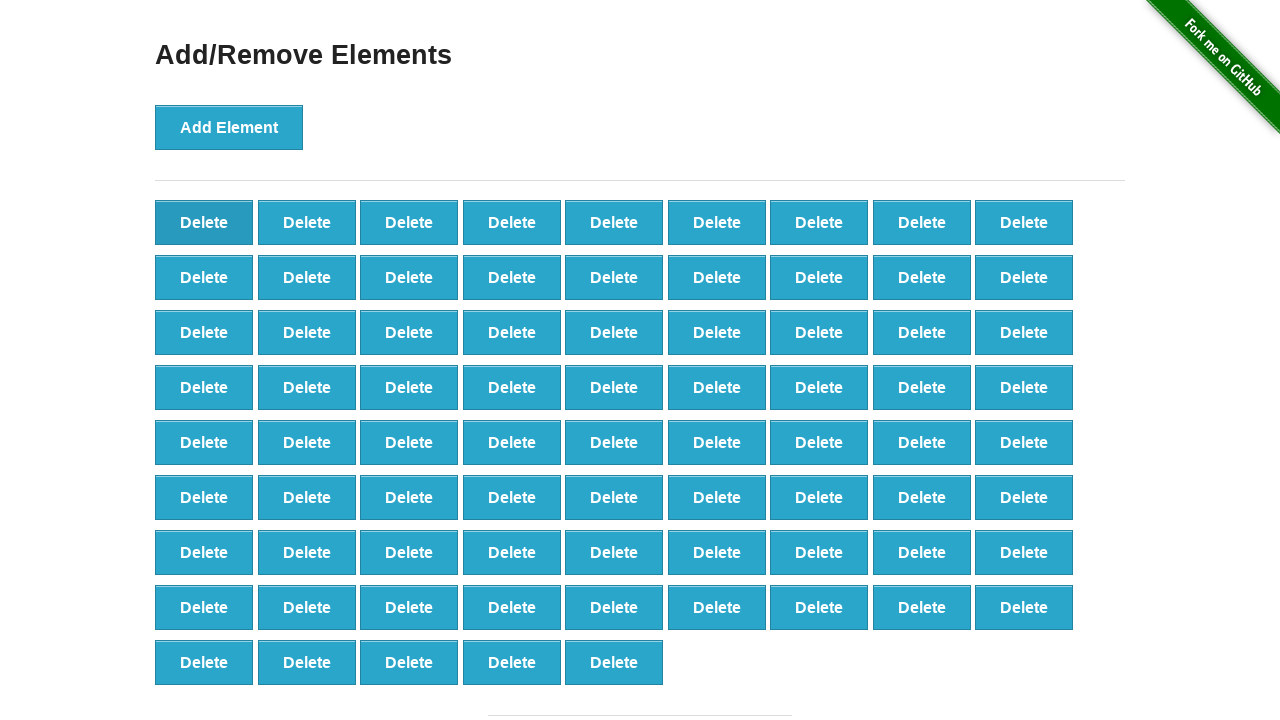

Clicked delete button (iteration 24/90) at (204, 222) on xpath=//*[@onclick='deleteElement()'] >> nth=0
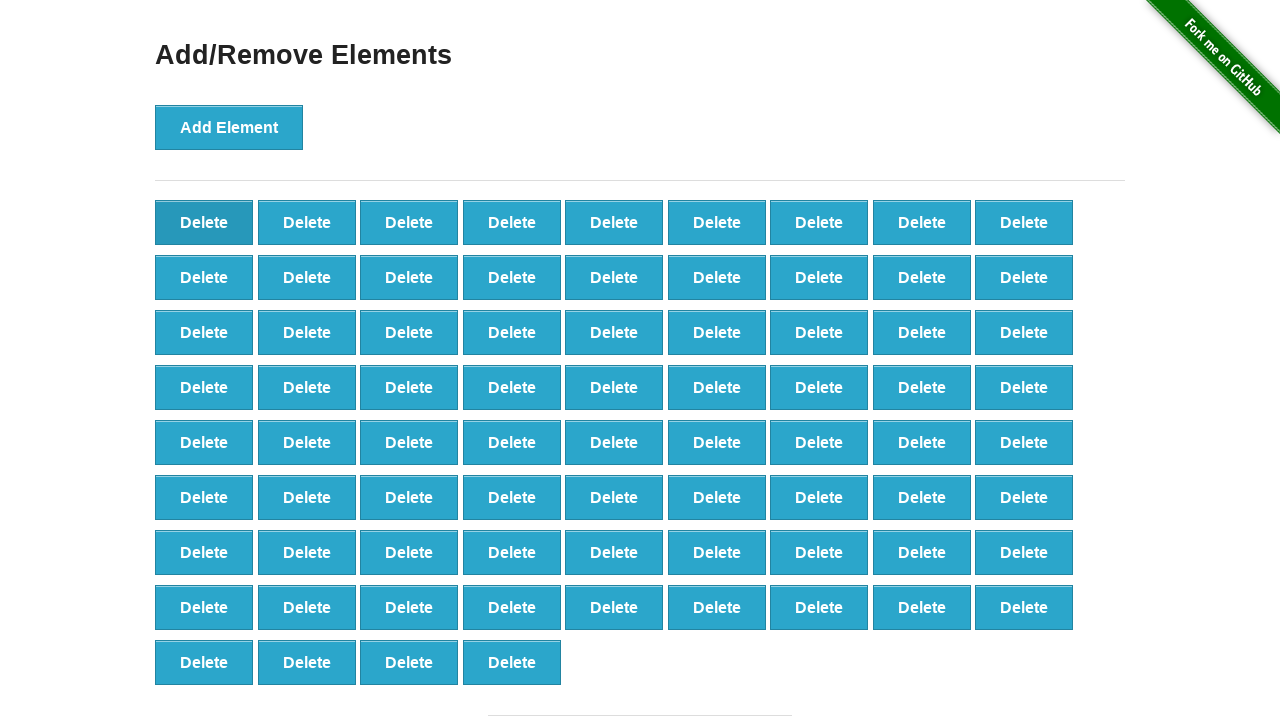

Clicked delete button (iteration 25/90) at (204, 222) on xpath=//*[@onclick='deleteElement()'] >> nth=0
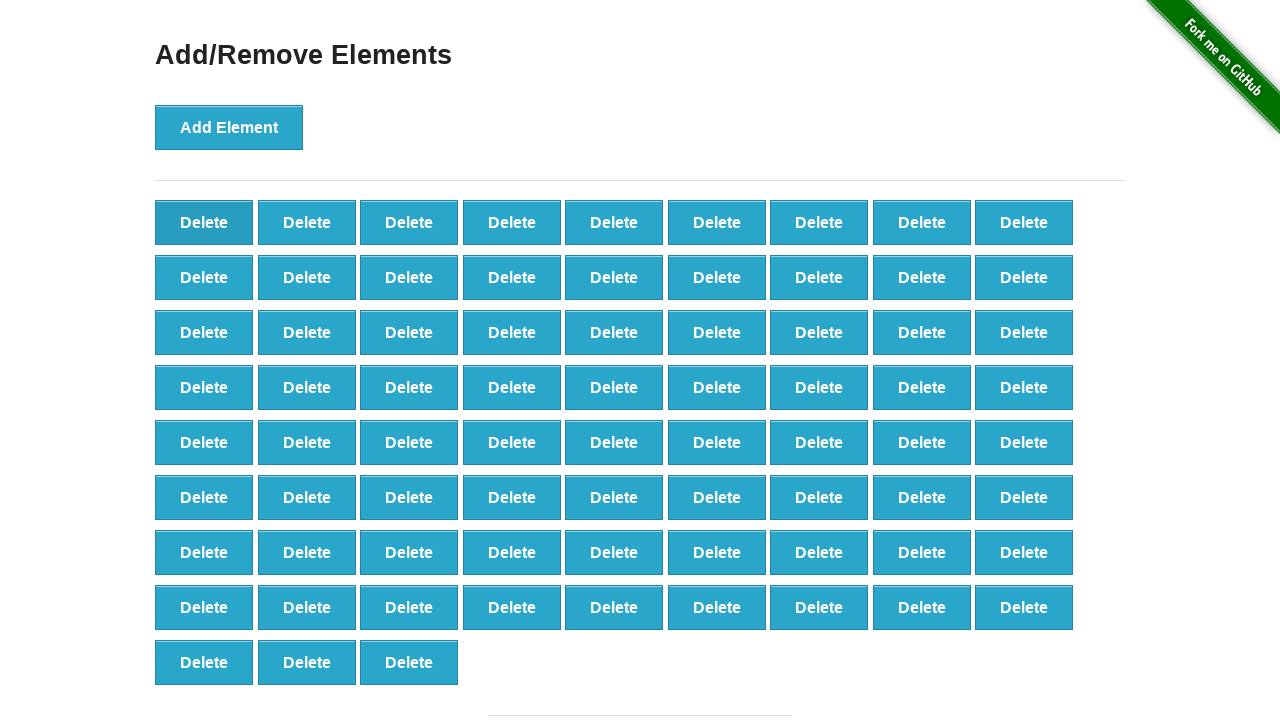

Clicked delete button (iteration 26/90) at (204, 222) on xpath=//*[@onclick='deleteElement()'] >> nth=0
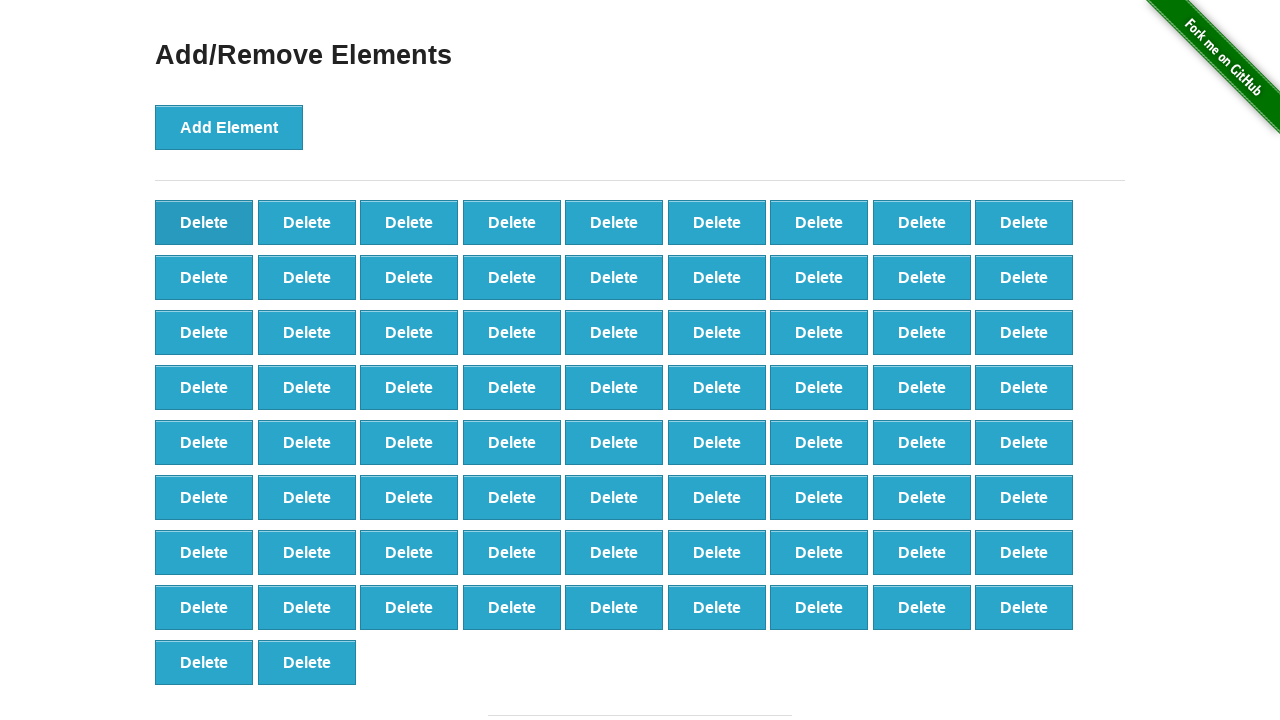

Clicked delete button (iteration 27/90) at (204, 222) on xpath=//*[@onclick='deleteElement()'] >> nth=0
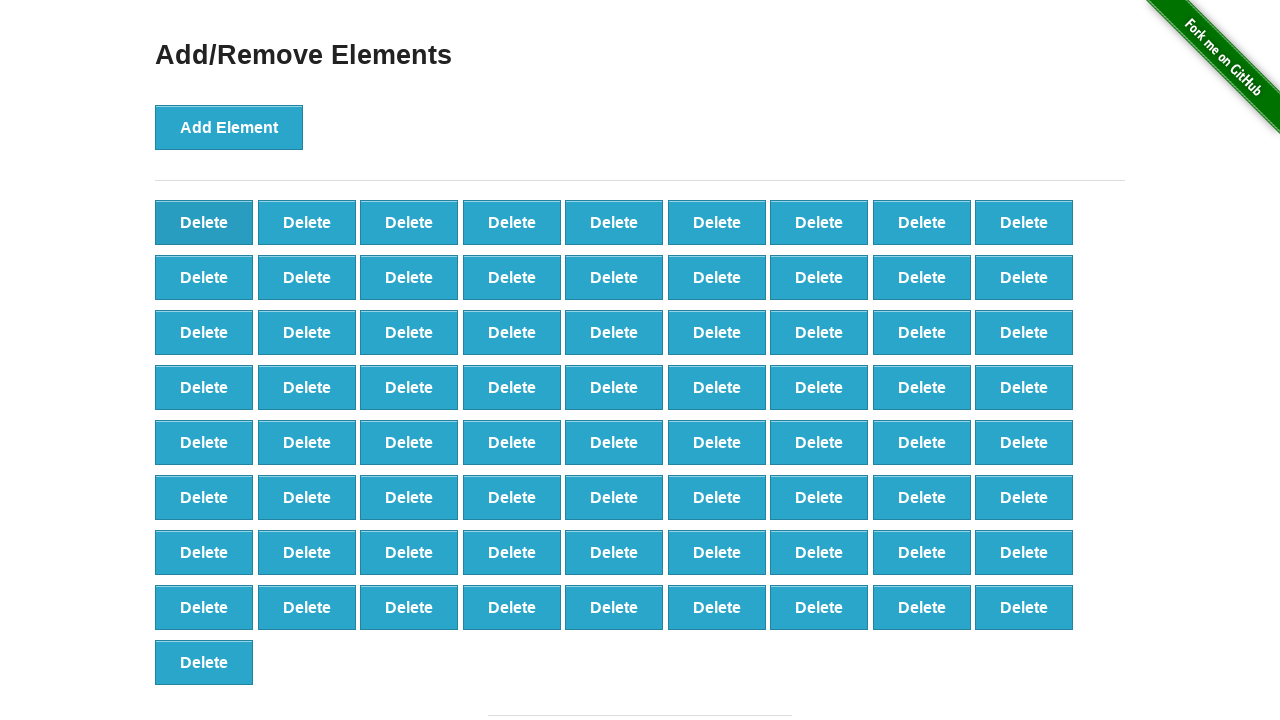

Clicked delete button (iteration 28/90) at (204, 222) on xpath=//*[@onclick='deleteElement()'] >> nth=0
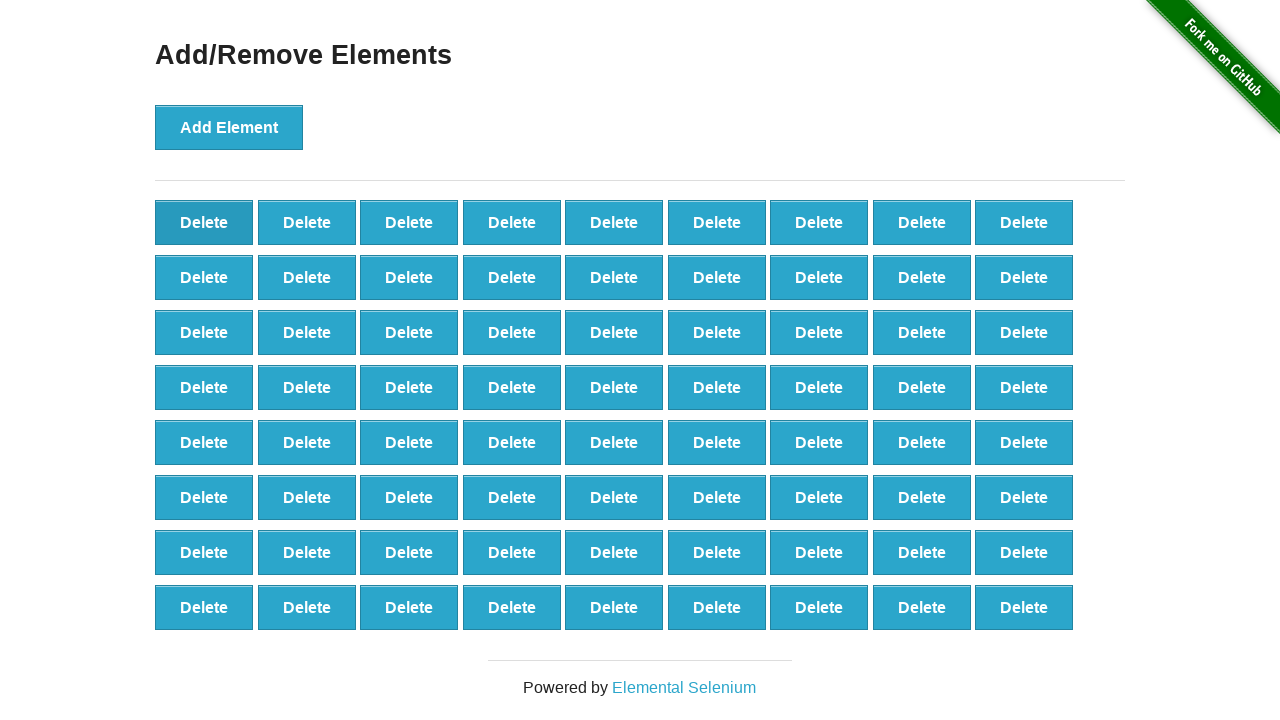

Clicked delete button (iteration 29/90) at (204, 222) on xpath=//*[@onclick='deleteElement()'] >> nth=0
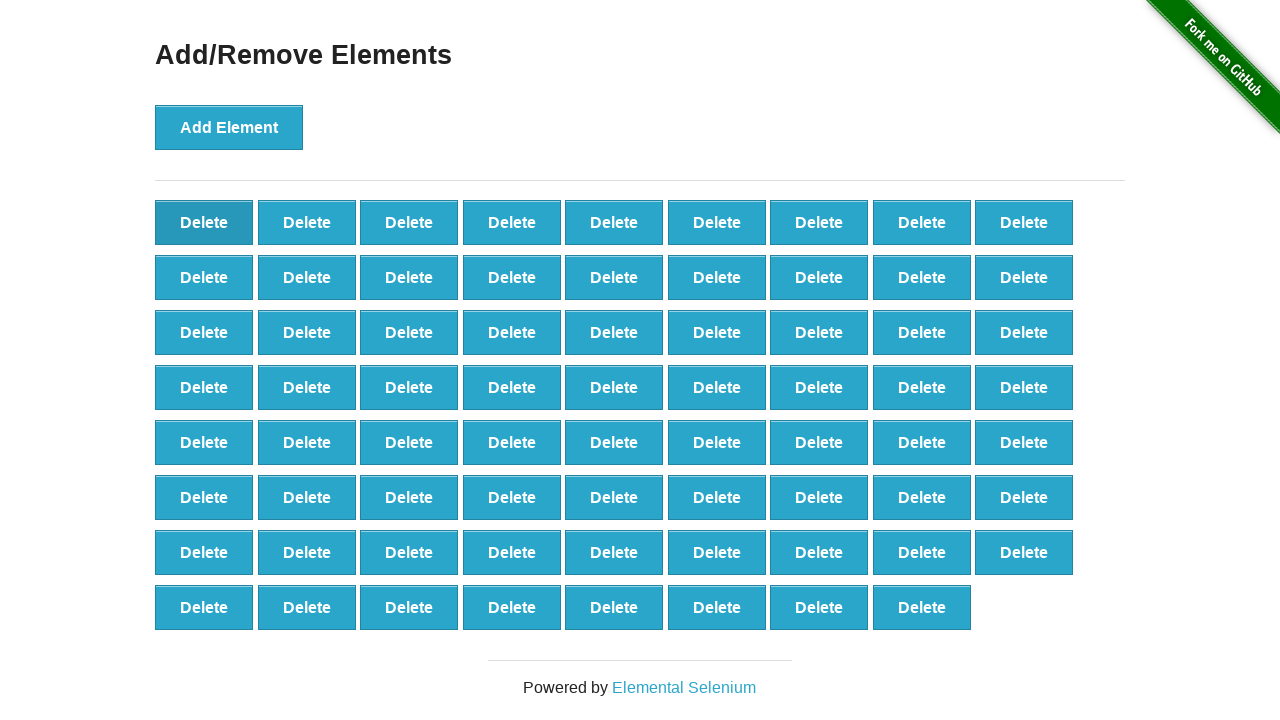

Clicked delete button (iteration 30/90) at (204, 222) on xpath=//*[@onclick='deleteElement()'] >> nth=0
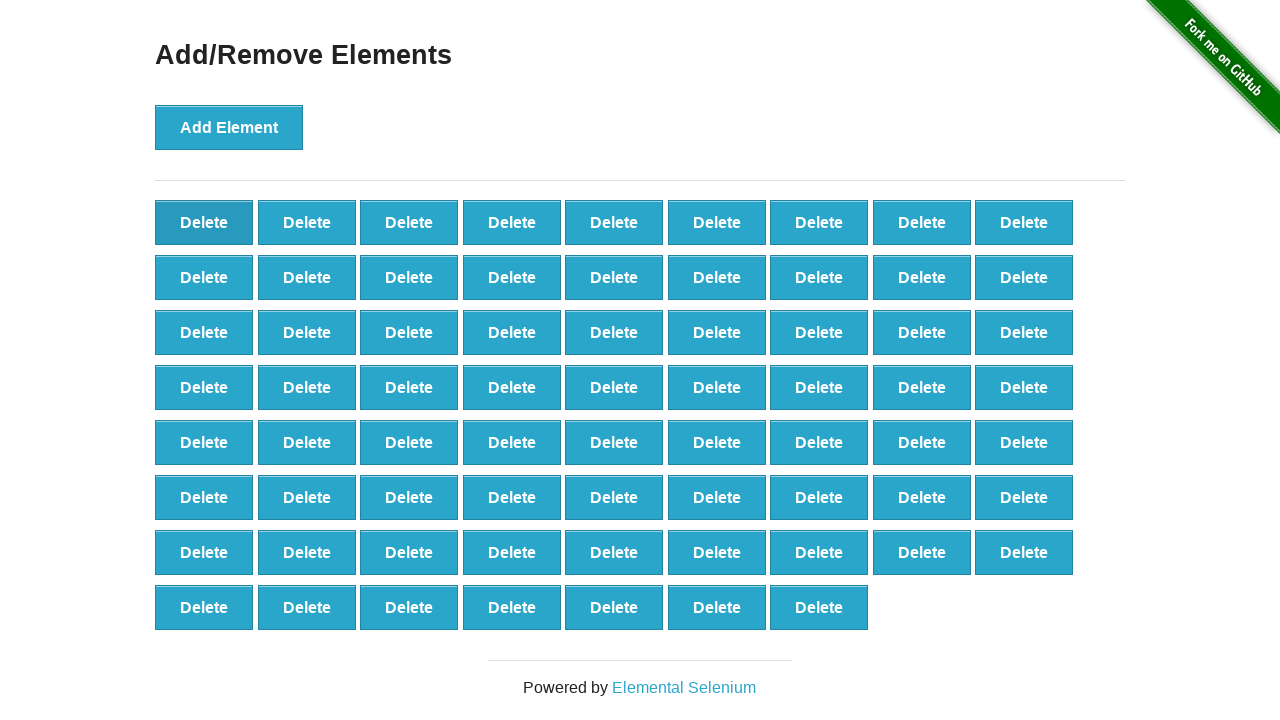

Clicked delete button (iteration 31/90) at (204, 222) on xpath=//*[@onclick='deleteElement()'] >> nth=0
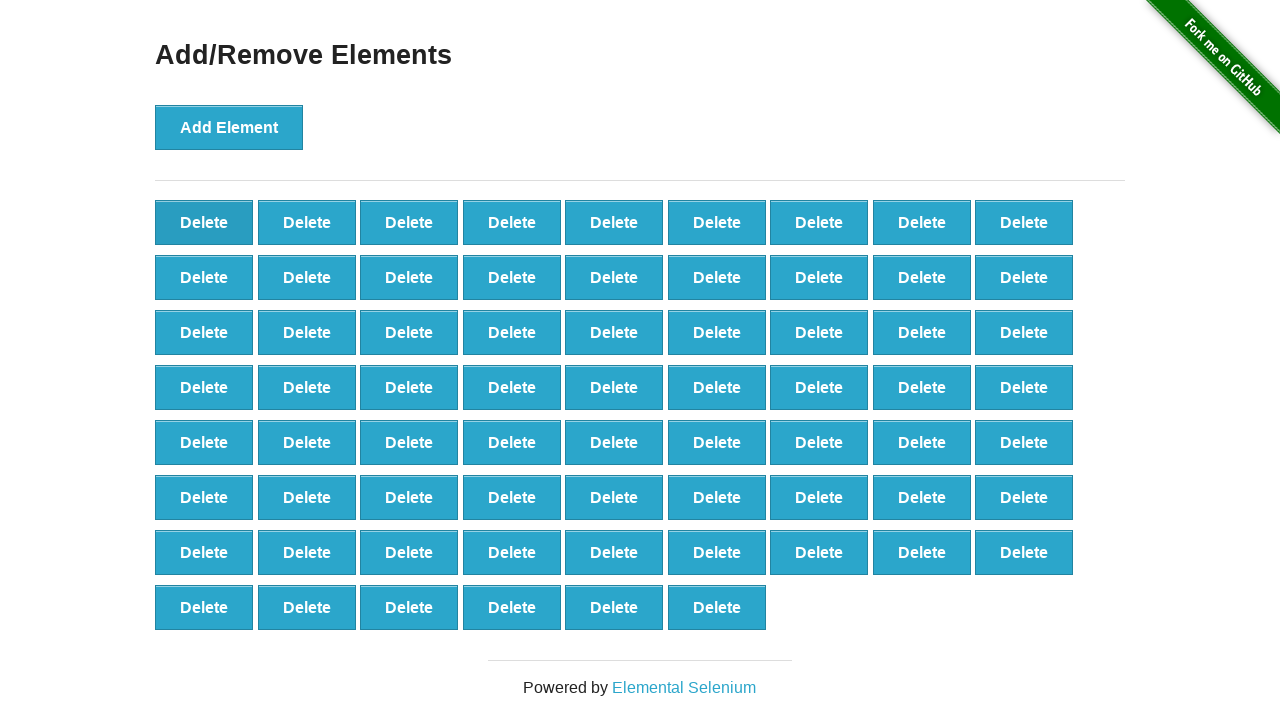

Clicked delete button (iteration 32/90) at (204, 222) on xpath=//*[@onclick='deleteElement()'] >> nth=0
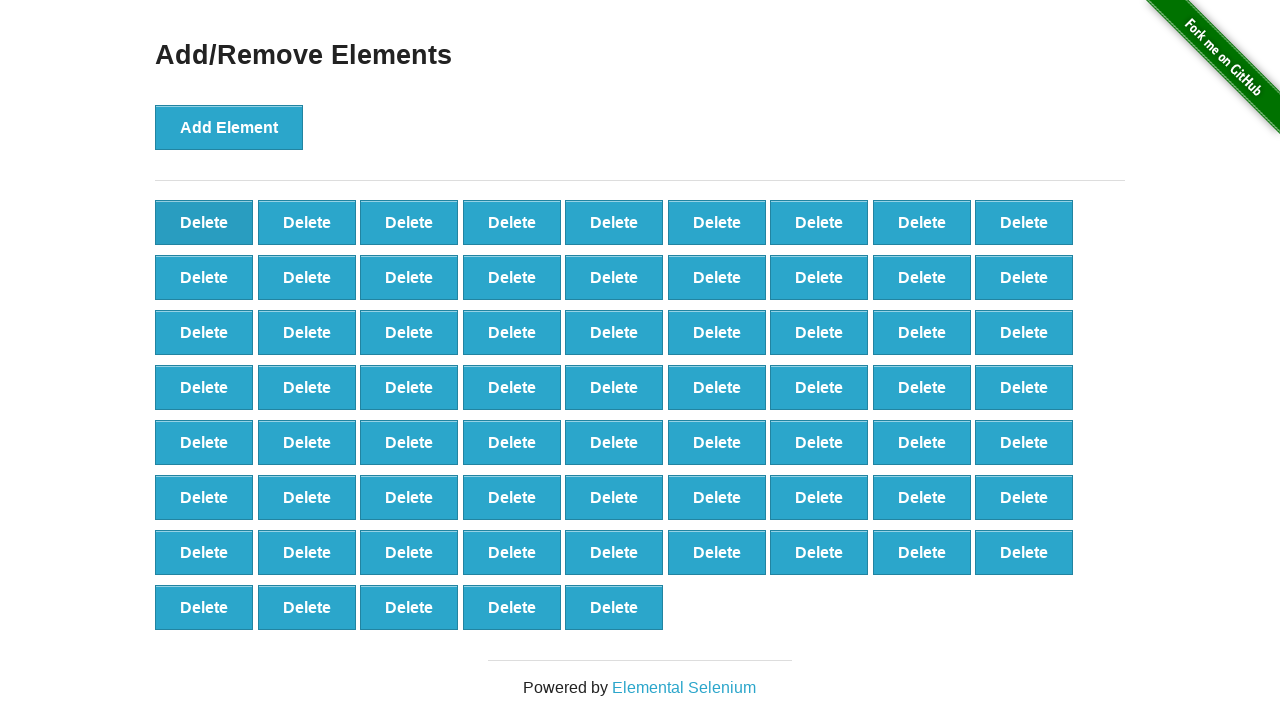

Clicked delete button (iteration 33/90) at (204, 222) on xpath=//*[@onclick='deleteElement()'] >> nth=0
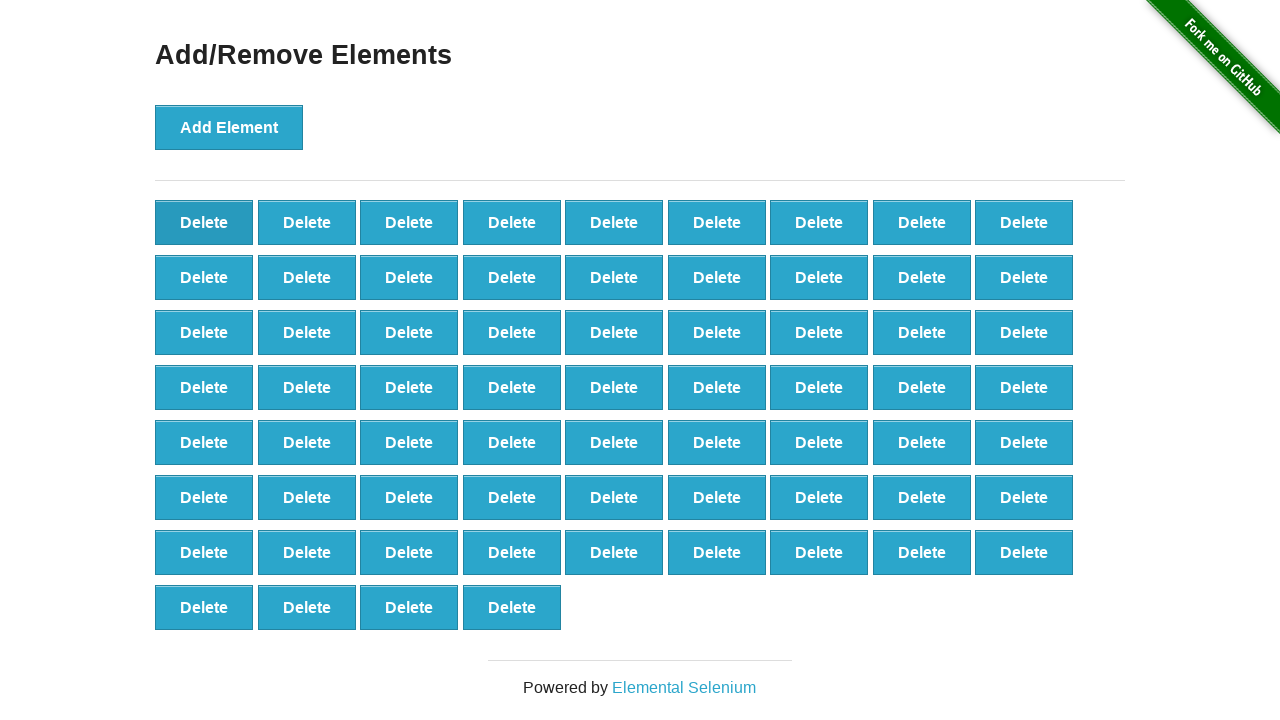

Clicked delete button (iteration 34/90) at (204, 222) on xpath=//*[@onclick='deleteElement()'] >> nth=0
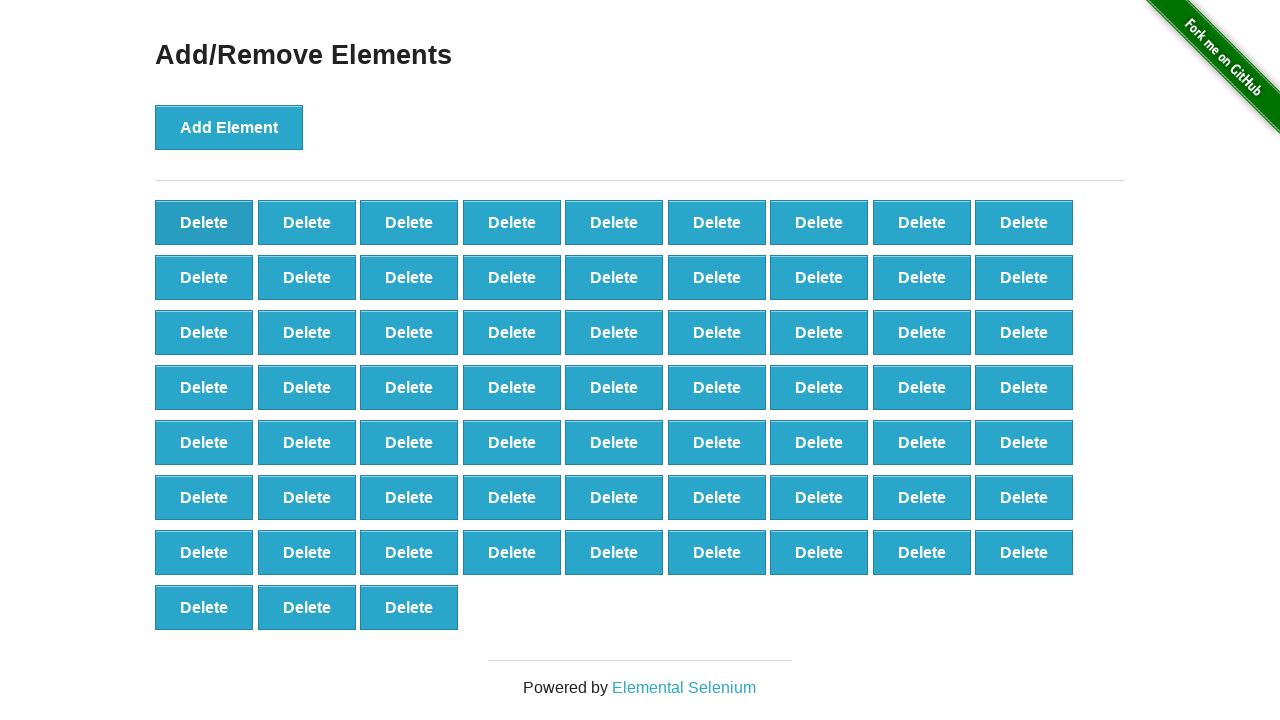

Clicked delete button (iteration 35/90) at (204, 222) on xpath=//*[@onclick='deleteElement()'] >> nth=0
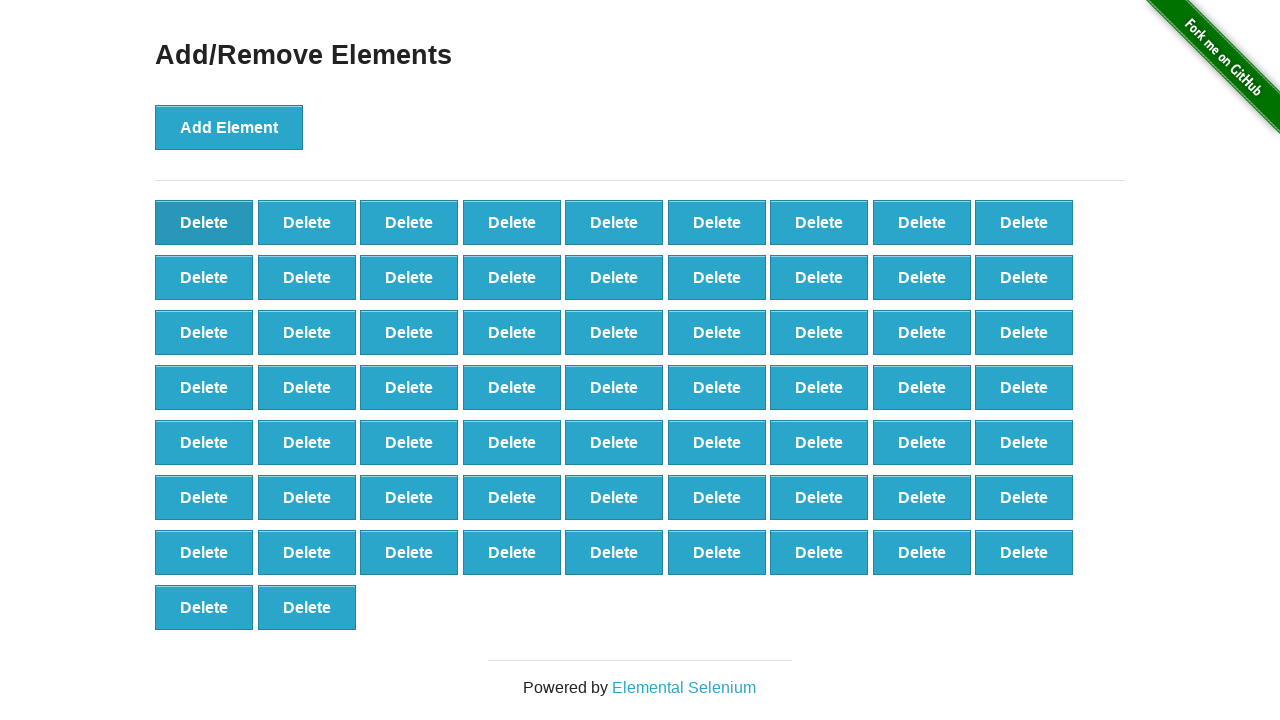

Clicked delete button (iteration 36/90) at (204, 222) on xpath=//*[@onclick='deleteElement()'] >> nth=0
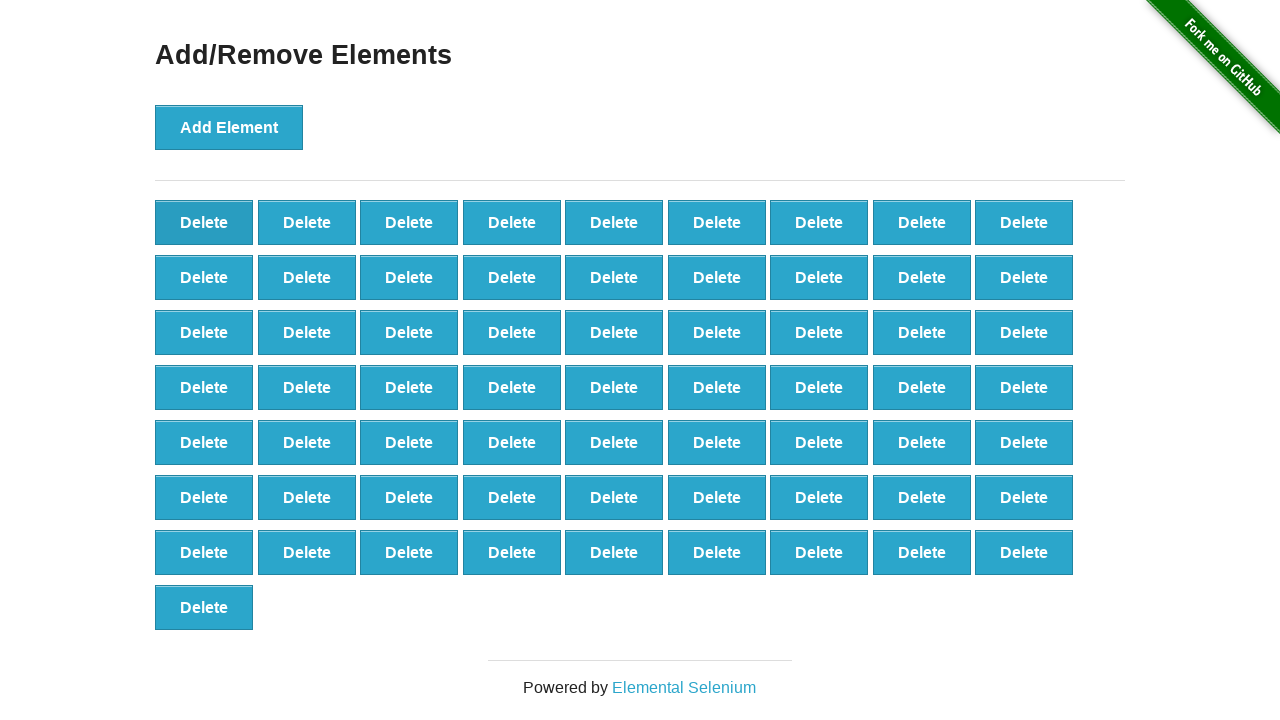

Clicked delete button (iteration 37/90) at (204, 222) on xpath=//*[@onclick='deleteElement()'] >> nth=0
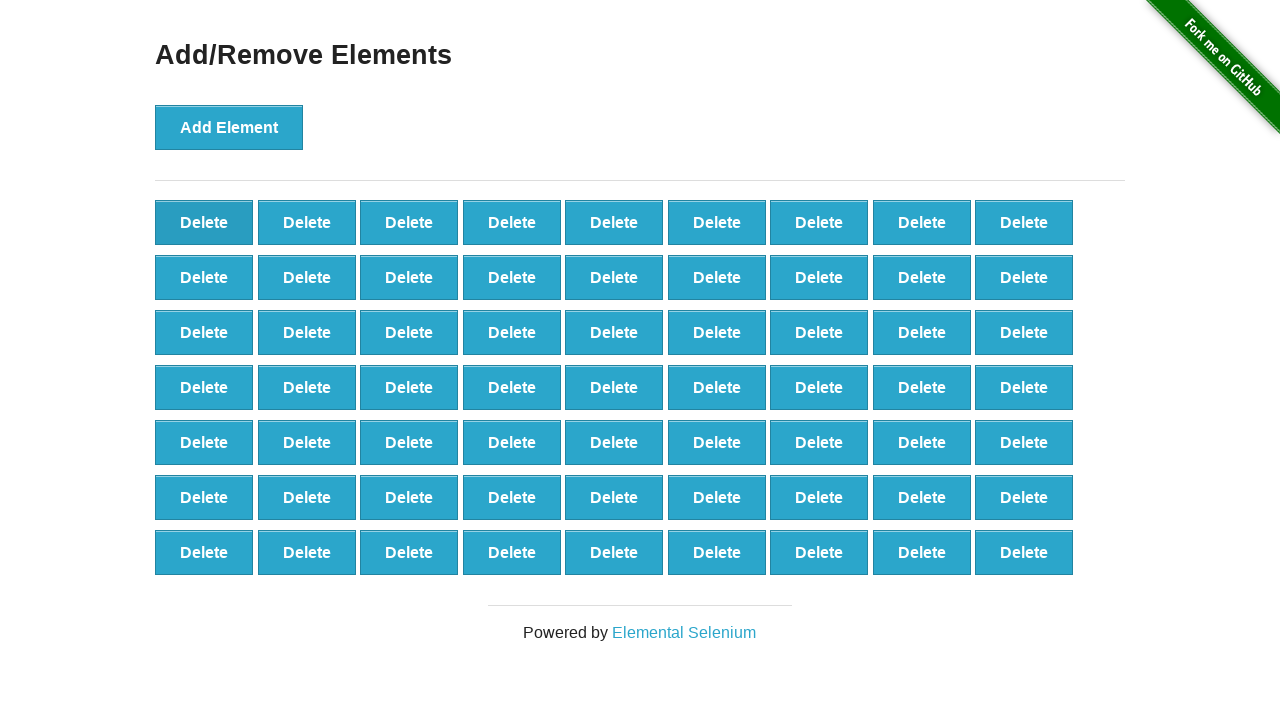

Clicked delete button (iteration 38/90) at (204, 222) on xpath=//*[@onclick='deleteElement()'] >> nth=0
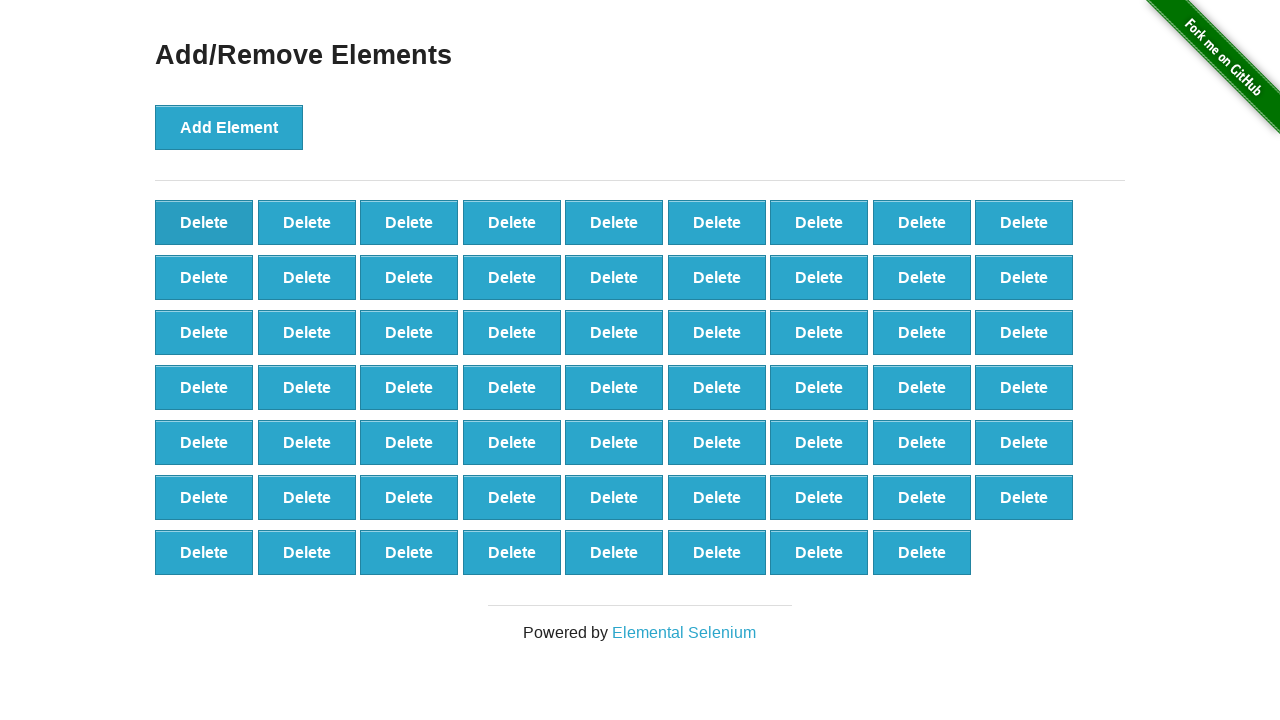

Clicked delete button (iteration 39/90) at (204, 222) on xpath=//*[@onclick='deleteElement()'] >> nth=0
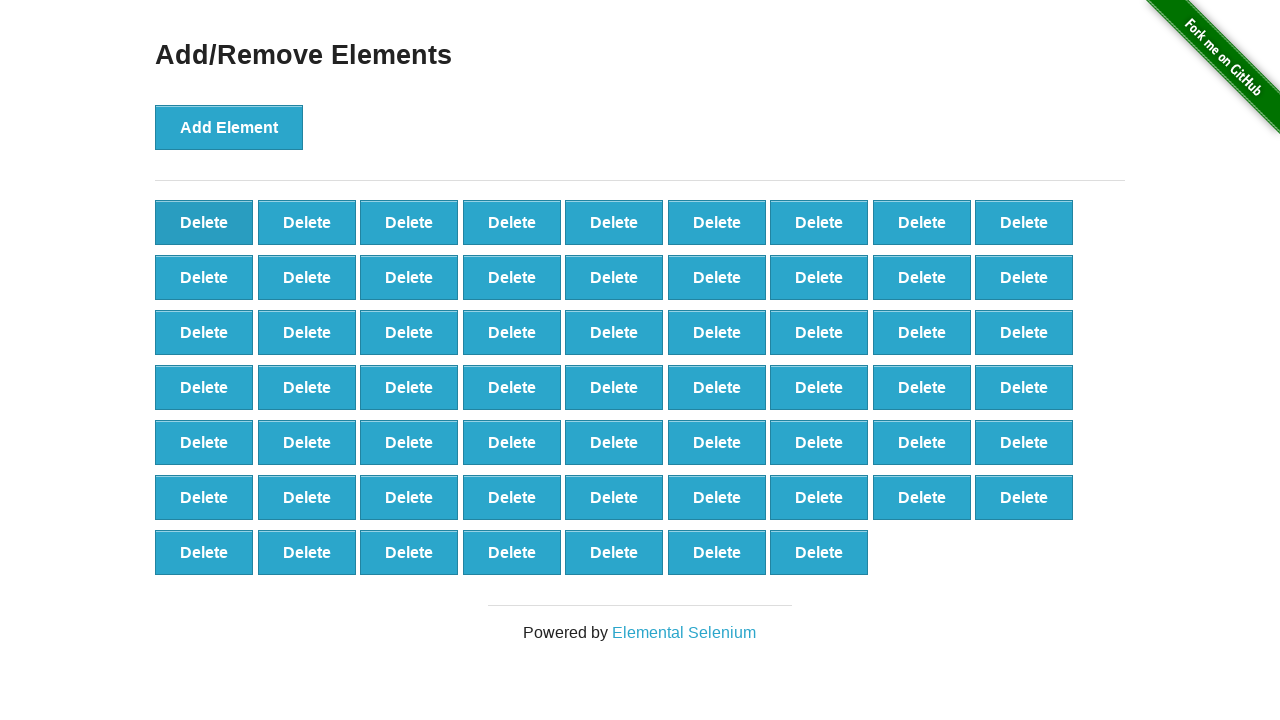

Clicked delete button (iteration 40/90) at (204, 222) on xpath=//*[@onclick='deleteElement()'] >> nth=0
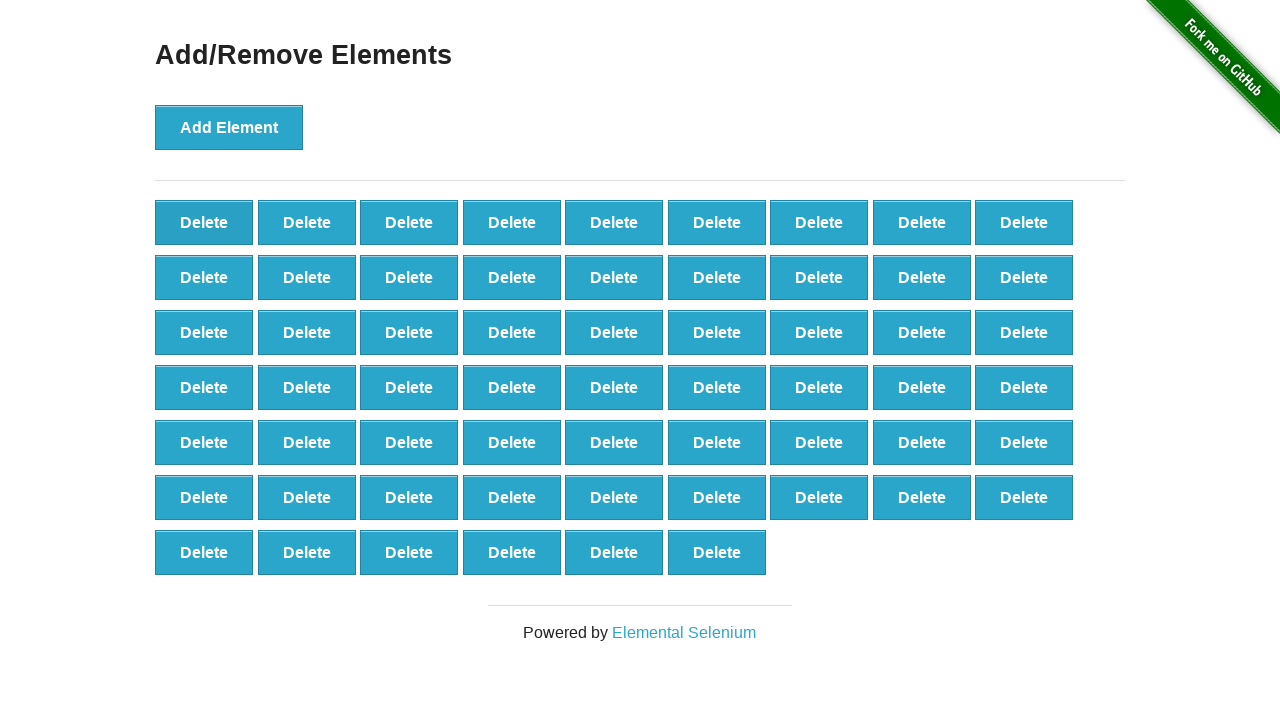

Clicked delete button (iteration 41/90) at (204, 222) on xpath=//*[@onclick='deleteElement()'] >> nth=0
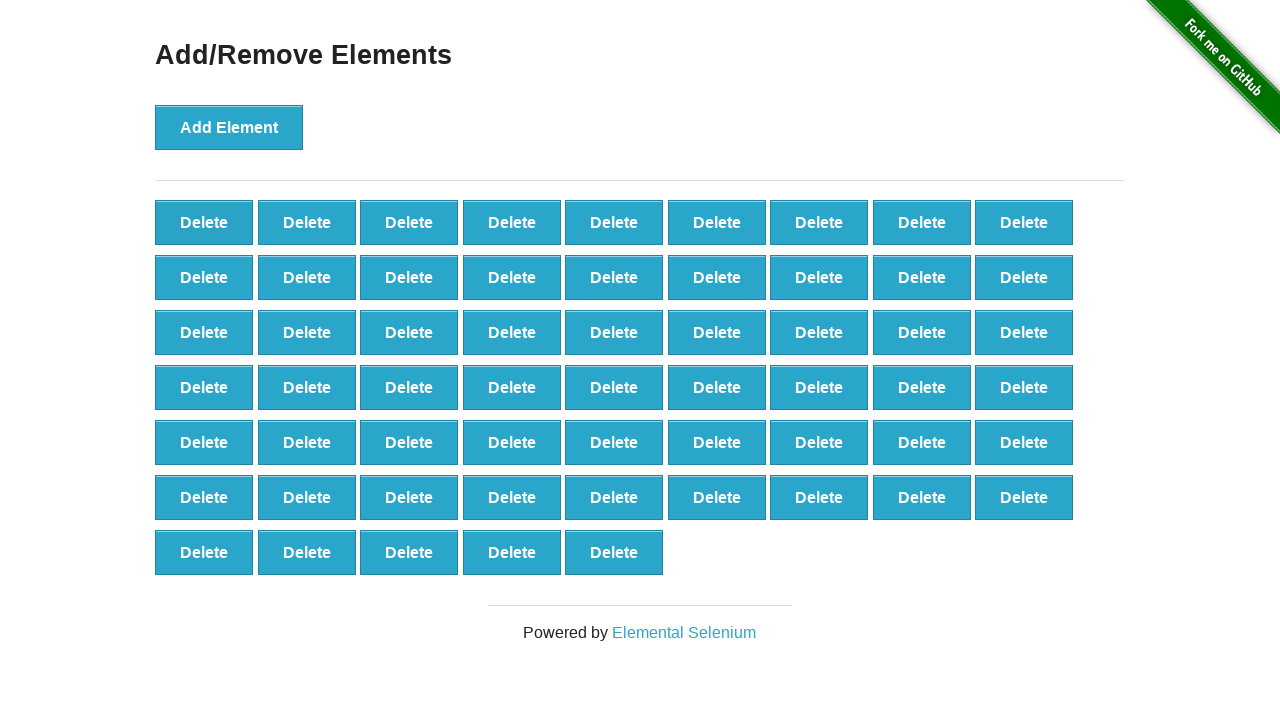

Clicked delete button (iteration 42/90) at (204, 222) on xpath=//*[@onclick='deleteElement()'] >> nth=0
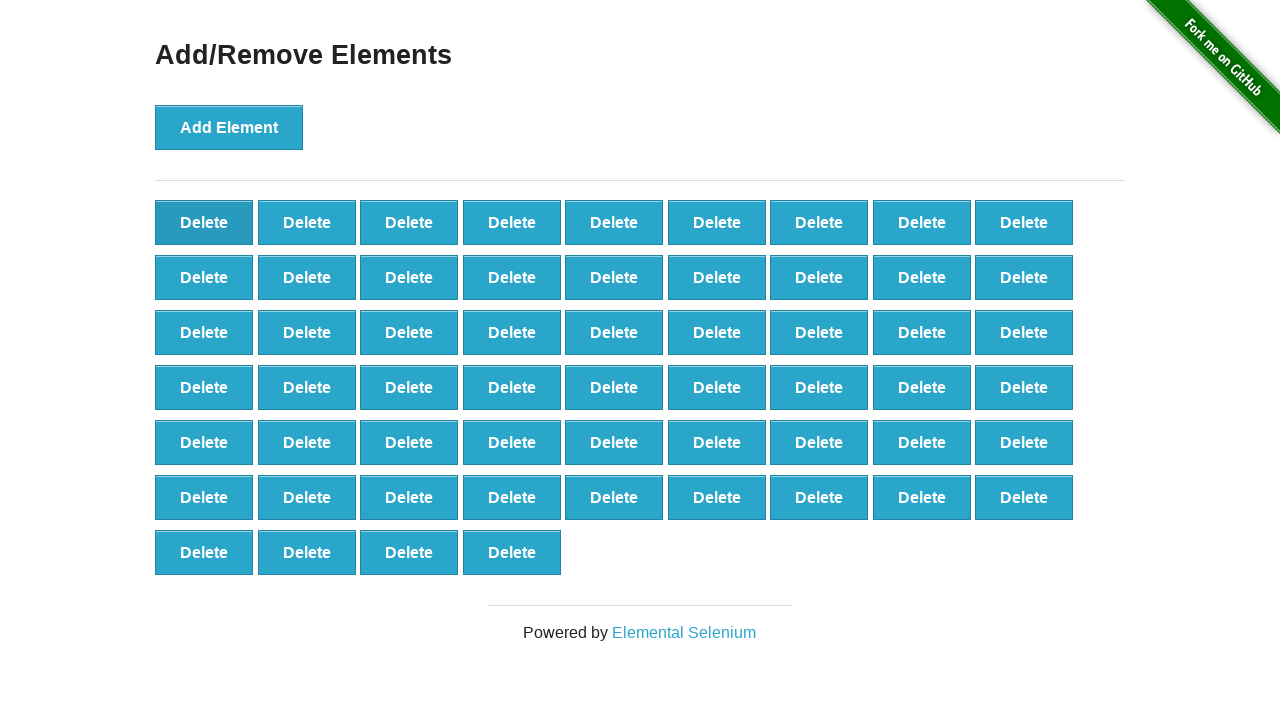

Clicked delete button (iteration 43/90) at (204, 222) on xpath=//*[@onclick='deleteElement()'] >> nth=0
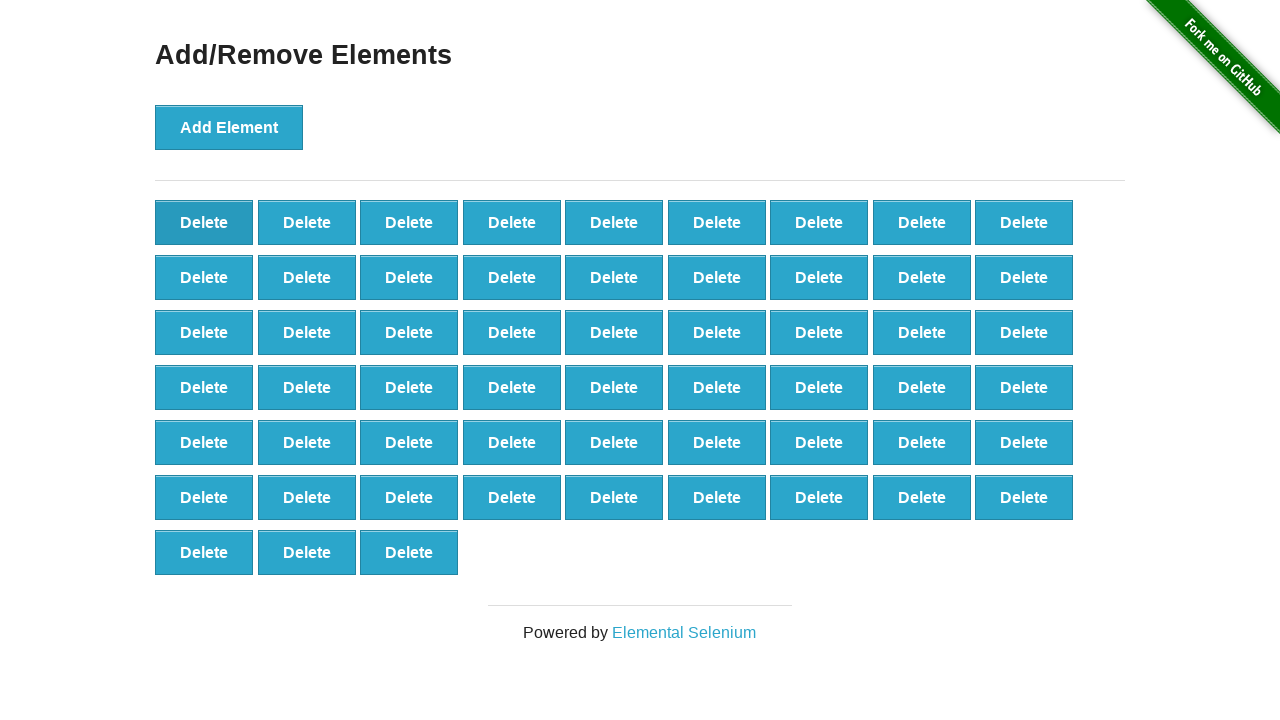

Clicked delete button (iteration 44/90) at (204, 222) on xpath=//*[@onclick='deleteElement()'] >> nth=0
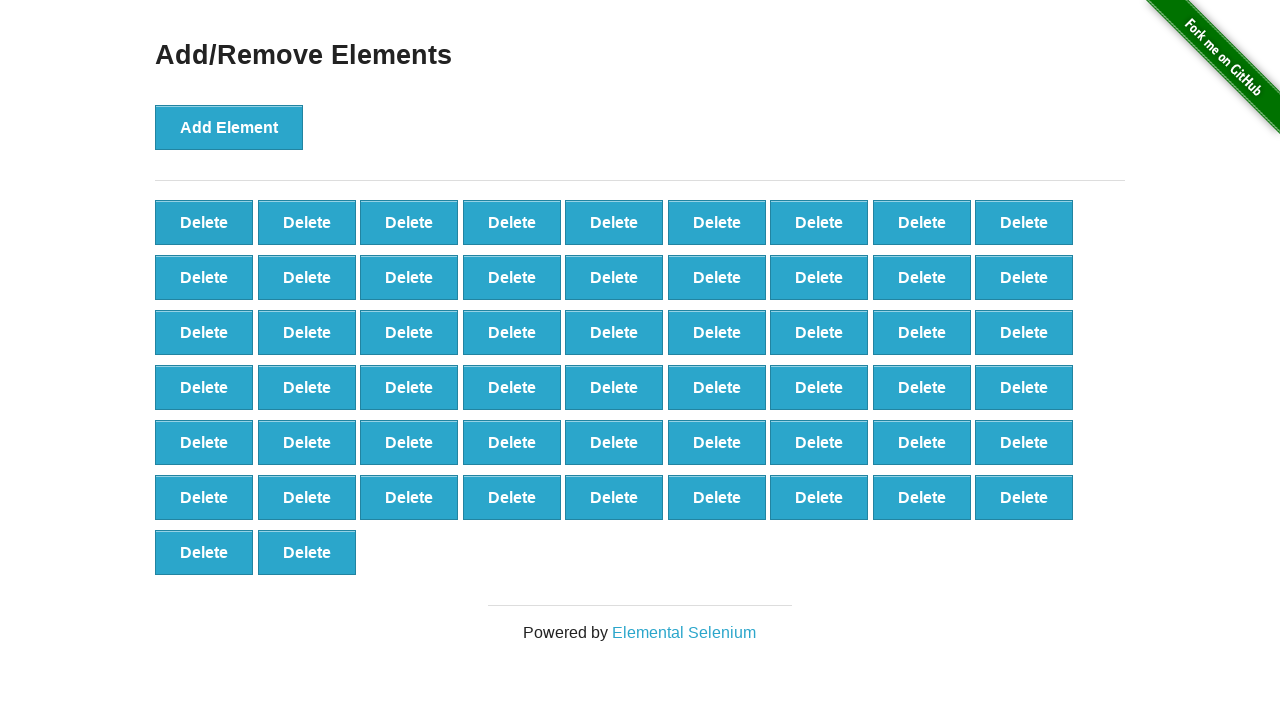

Clicked delete button (iteration 45/90) at (204, 222) on xpath=//*[@onclick='deleteElement()'] >> nth=0
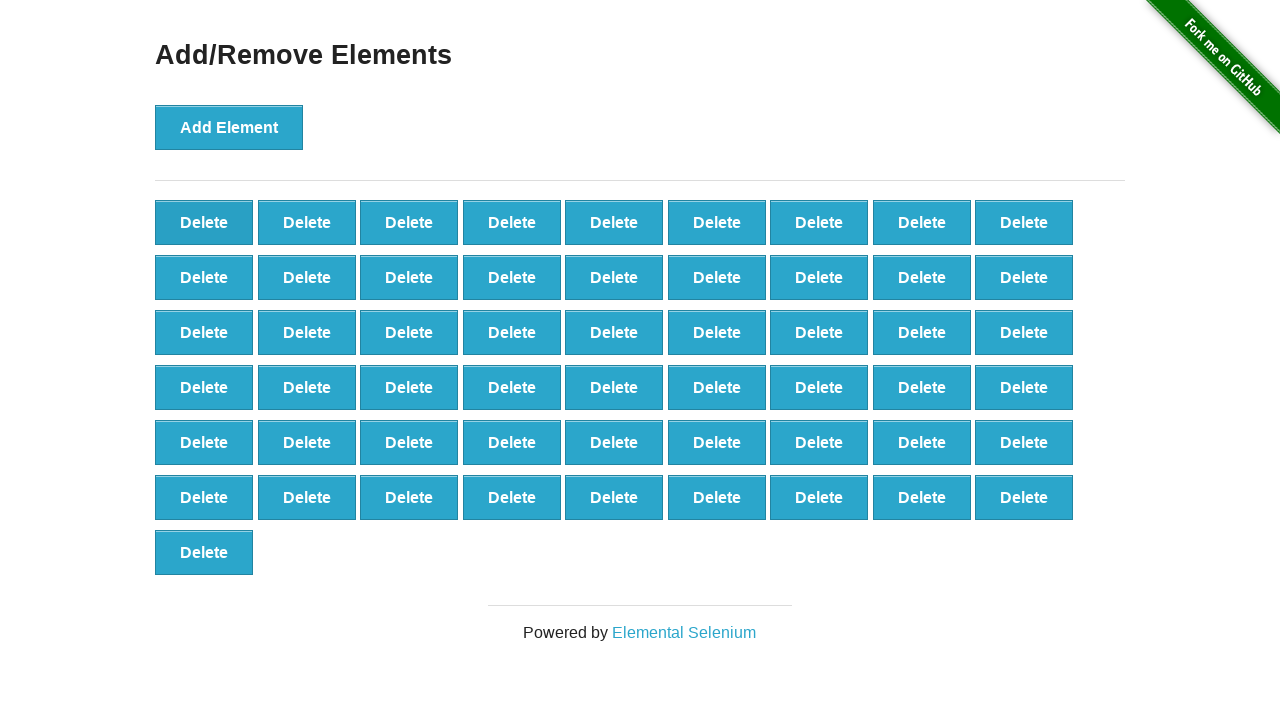

Clicked delete button (iteration 46/90) at (204, 222) on xpath=//*[@onclick='deleteElement()'] >> nth=0
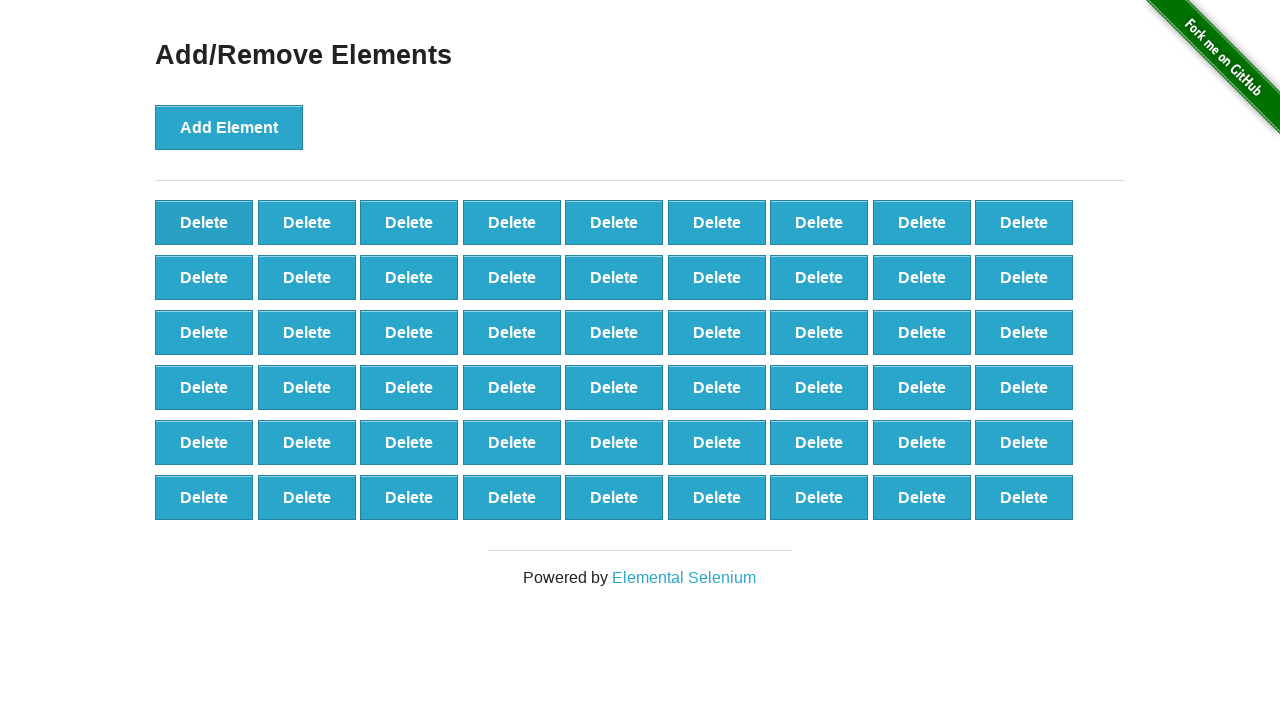

Clicked delete button (iteration 47/90) at (204, 222) on xpath=//*[@onclick='deleteElement()'] >> nth=0
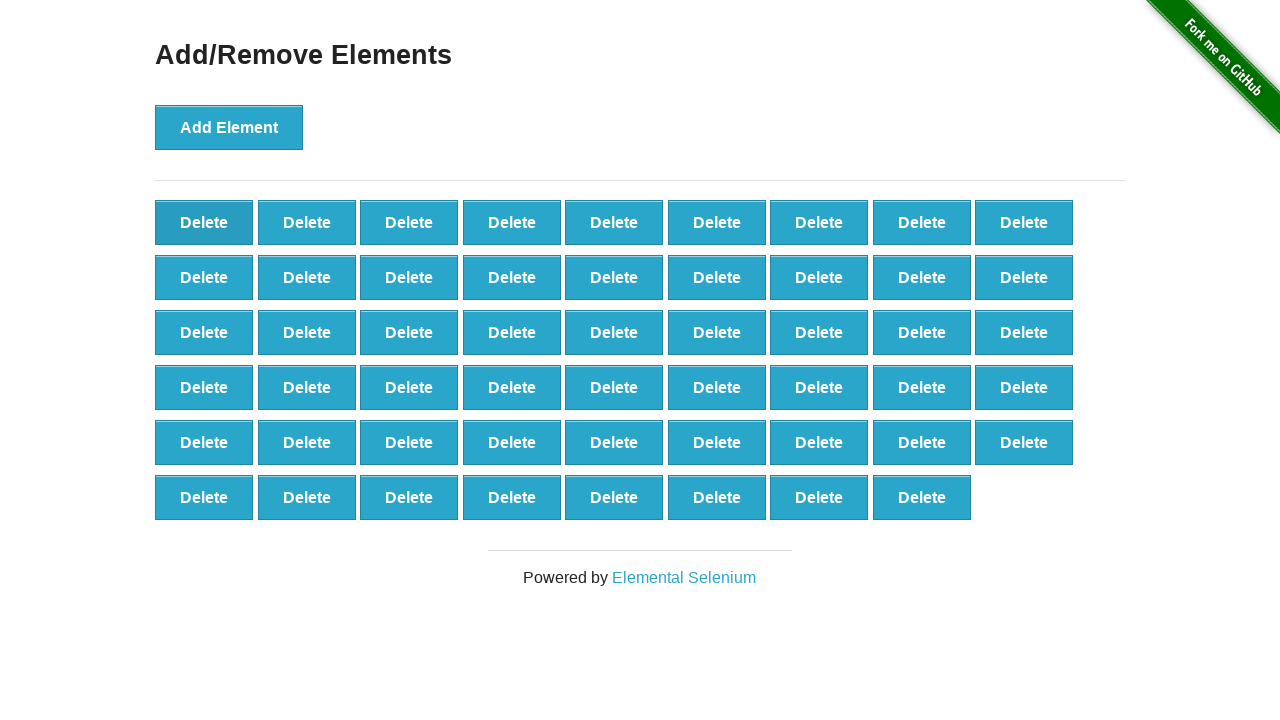

Clicked delete button (iteration 48/90) at (204, 222) on xpath=//*[@onclick='deleteElement()'] >> nth=0
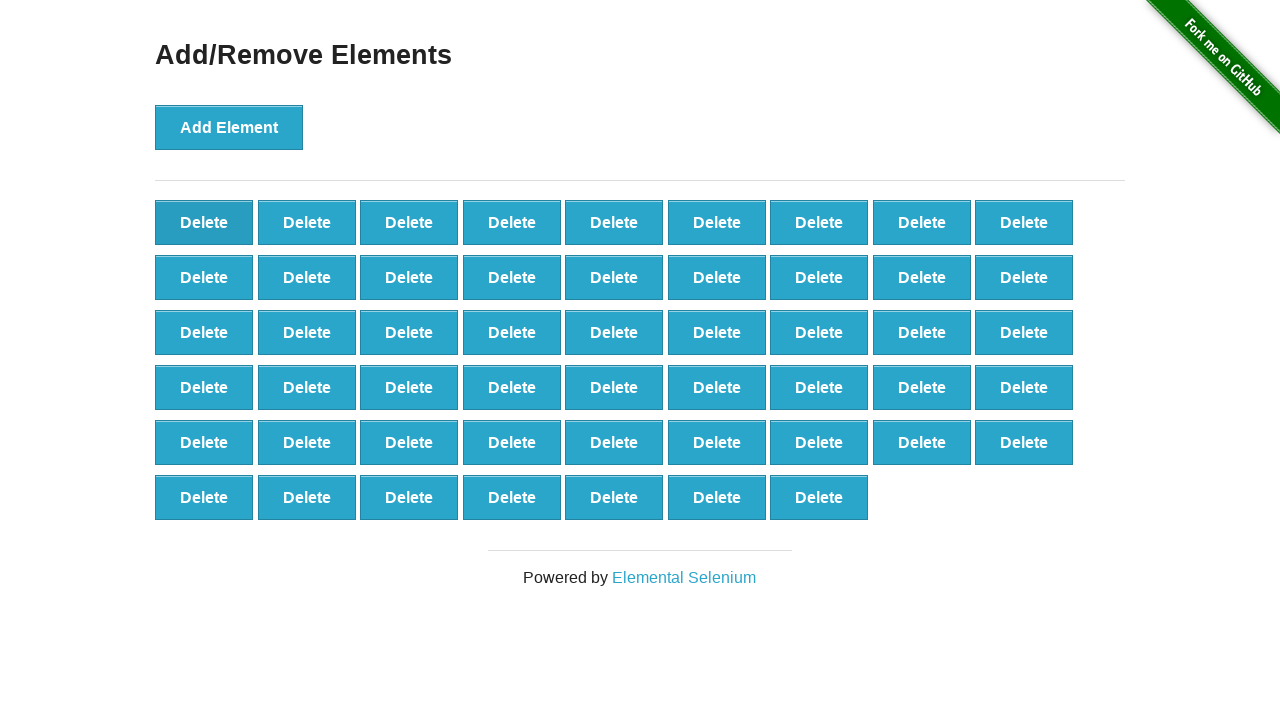

Clicked delete button (iteration 49/90) at (204, 222) on xpath=//*[@onclick='deleteElement()'] >> nth=0
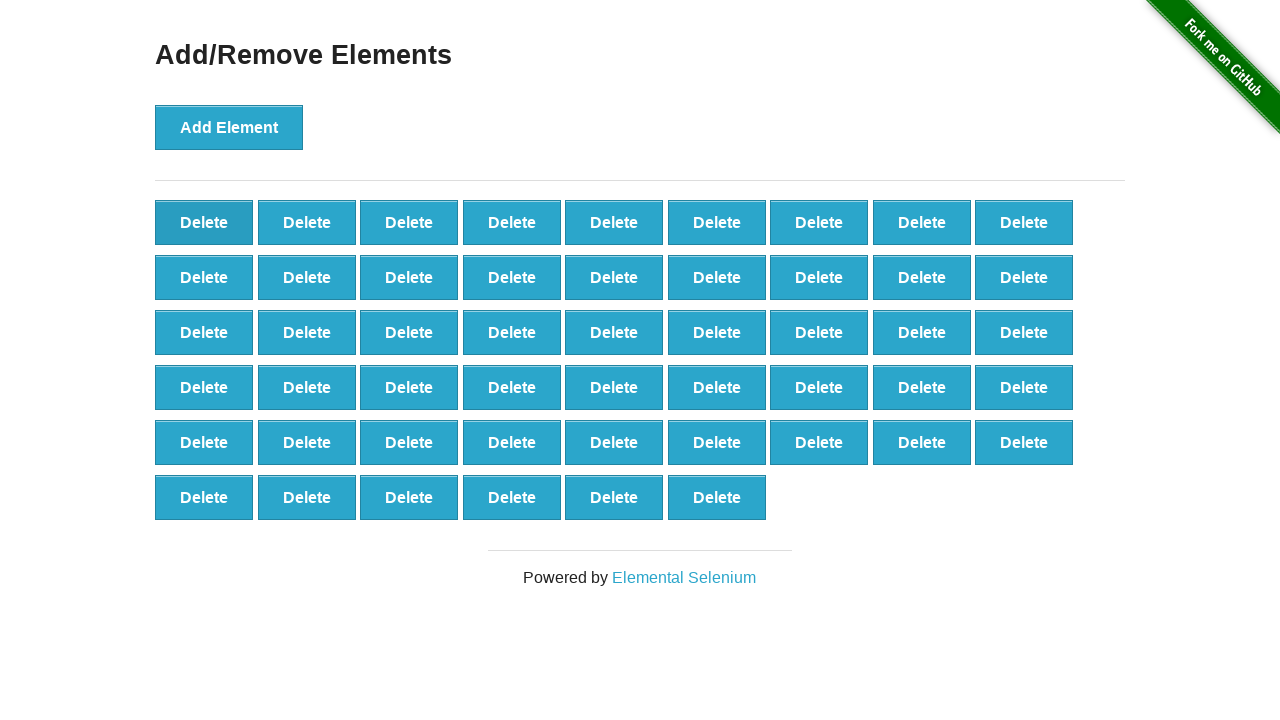

Clicked delete button (iteration 50/90) at (204, 222) on xpath=//*[@onclick='deleteElement()'] >> nth=0
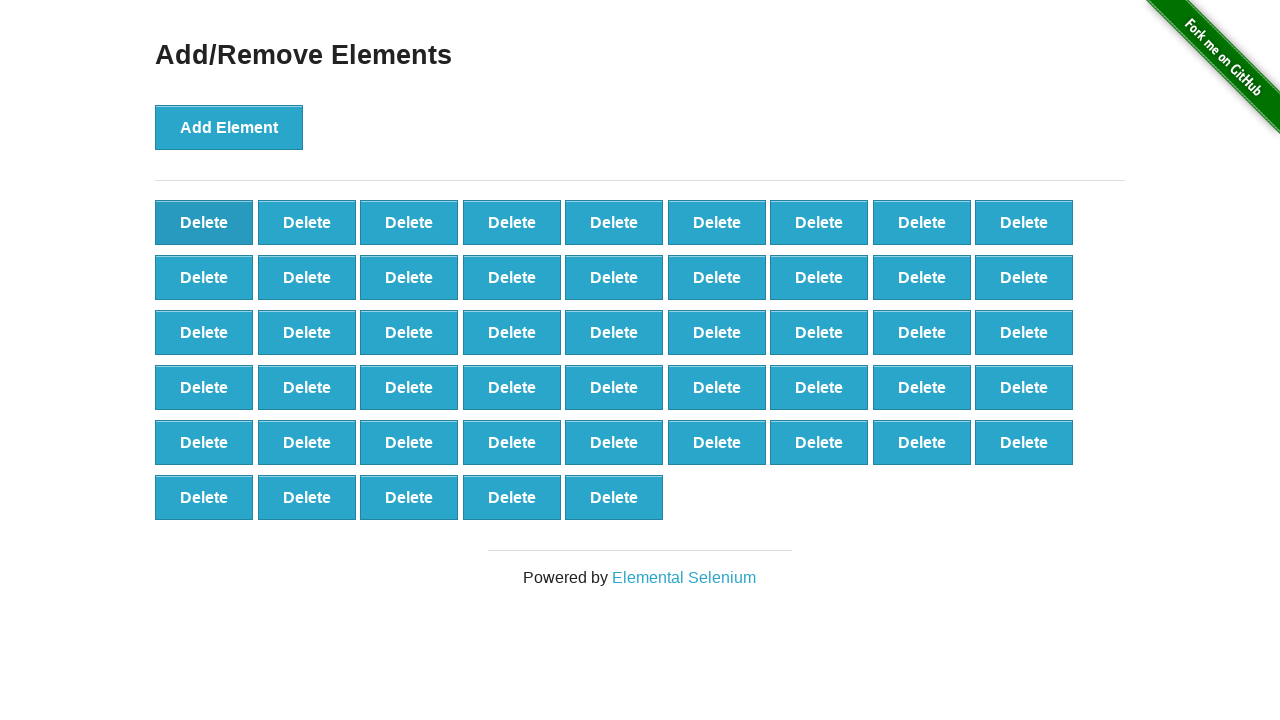

Clicked delete button (iteration 51/90) at (204, 222) on xpath=//*[@onclick='deleteElement()'] >> nth=0
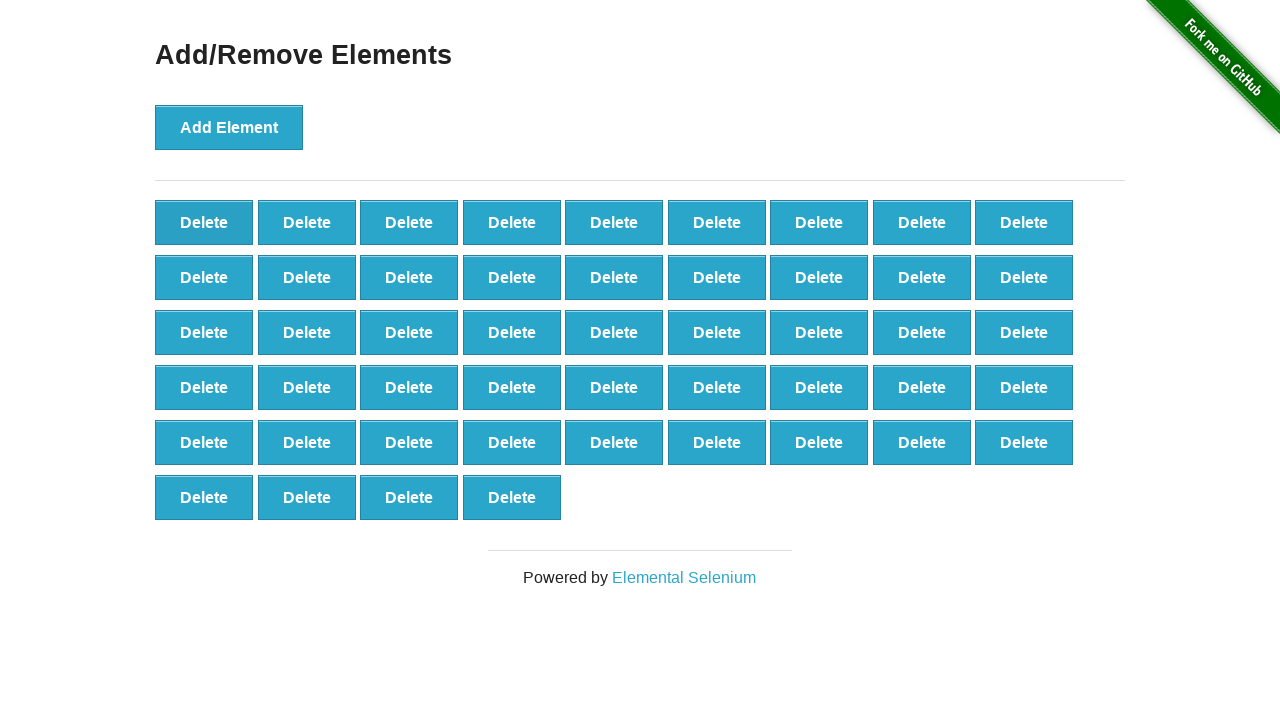

Clicked delete button (iteration 52/90) at (204, 222) on xpath=//*[@onclick='deleteElement()'] >> nth=0
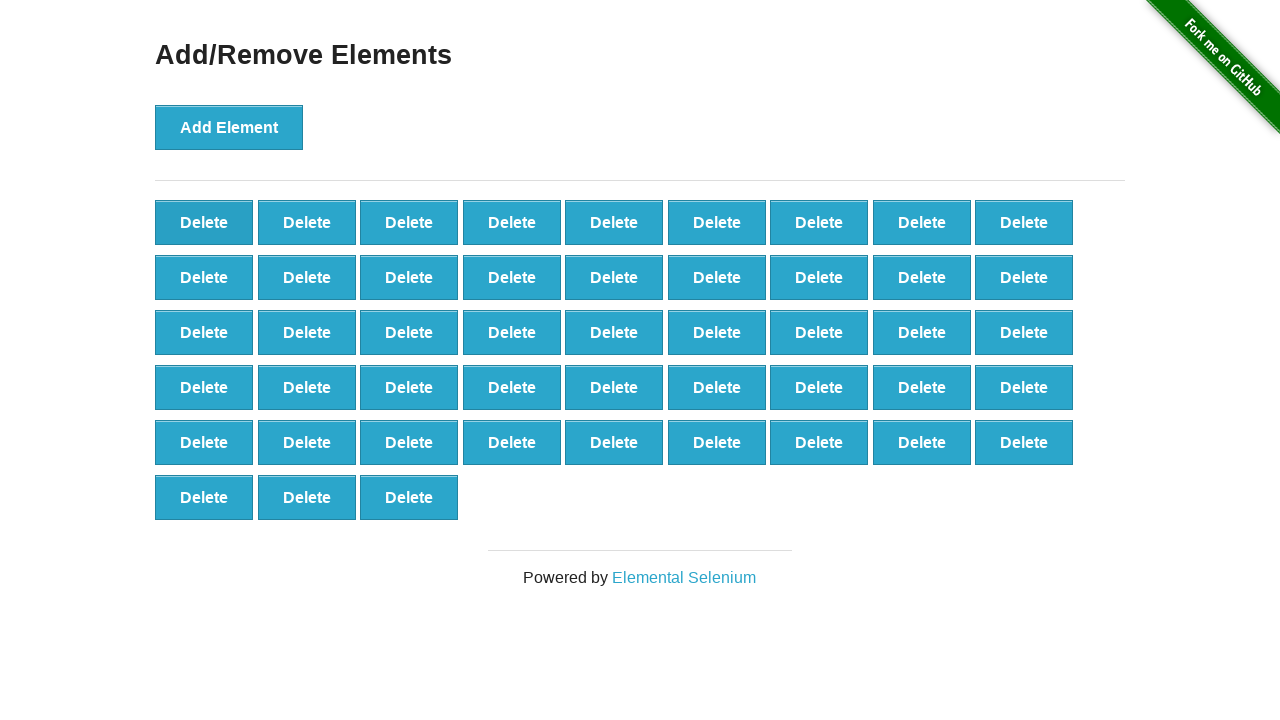

Clicked delete button (iteration 53/90) at (204, 222) on xpath=//*[@onclick='deleteElement()'] >> nth=0
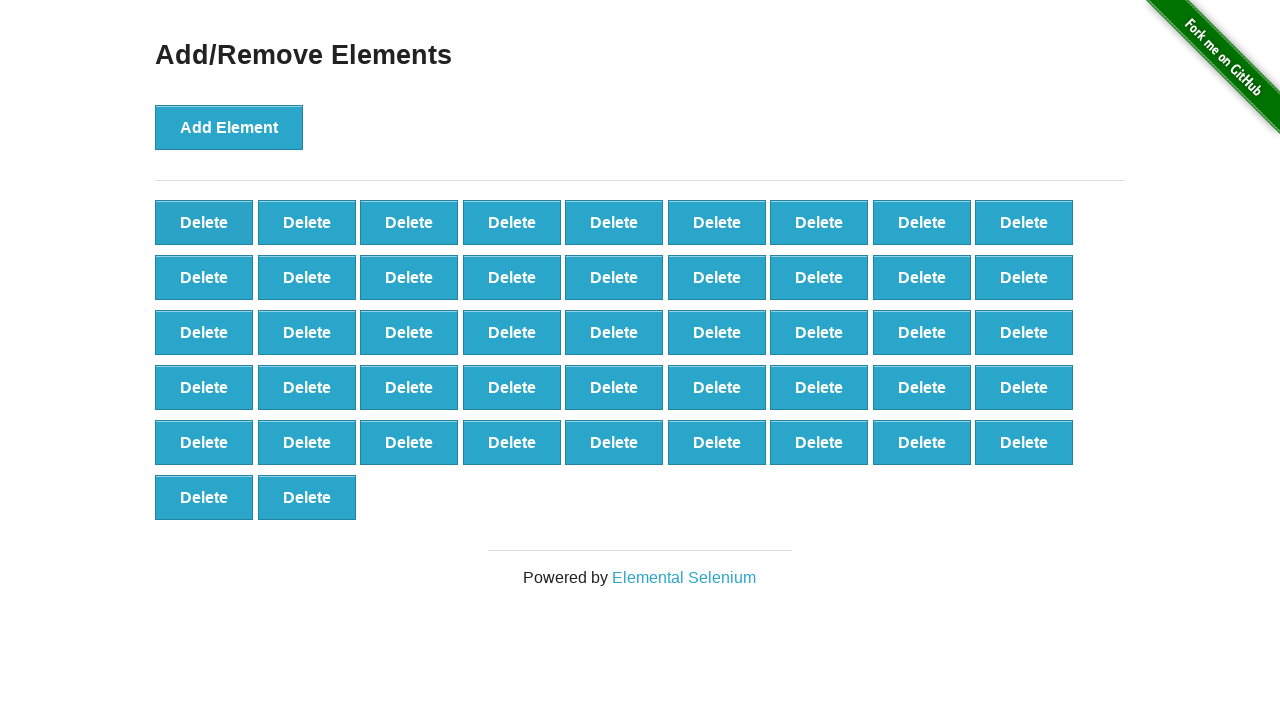

Clicked delete button (iteration 54/90) at (204, 222) on xpath=//*[@onclick='deleteElement()'] >> nth=0
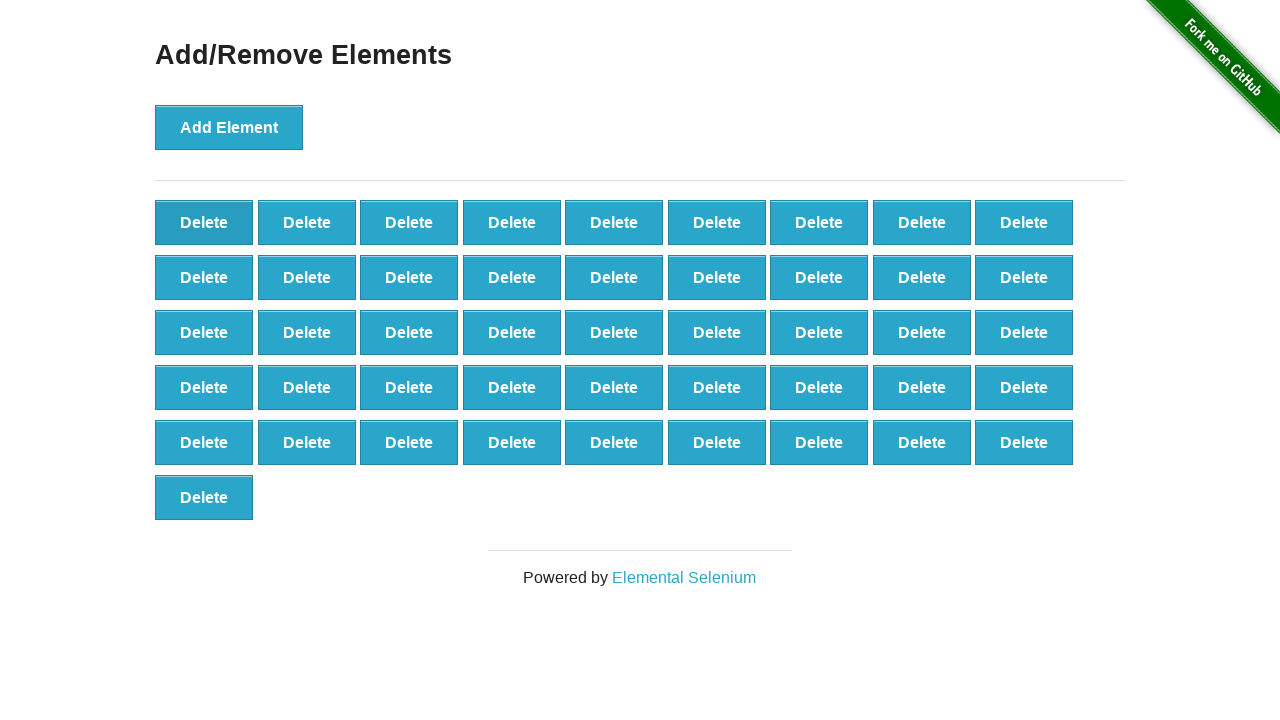

Clicked delete button (iteration 55/90) at (204, 222) on xpath=//*[@onclick='deleteElement()'] >> nth=0
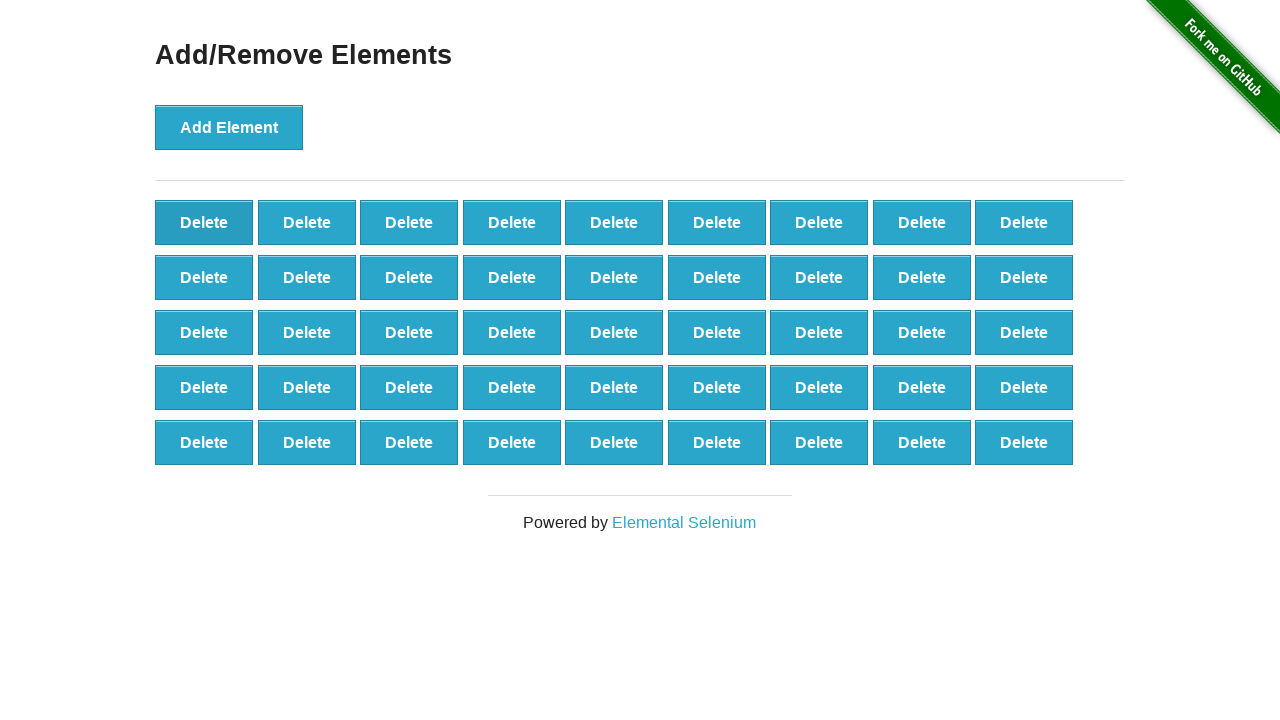

Clicked delete button (iteration 56/90) at (204, 222) on xpath=//*[@onclick='deleteElement()'] >> nth=0
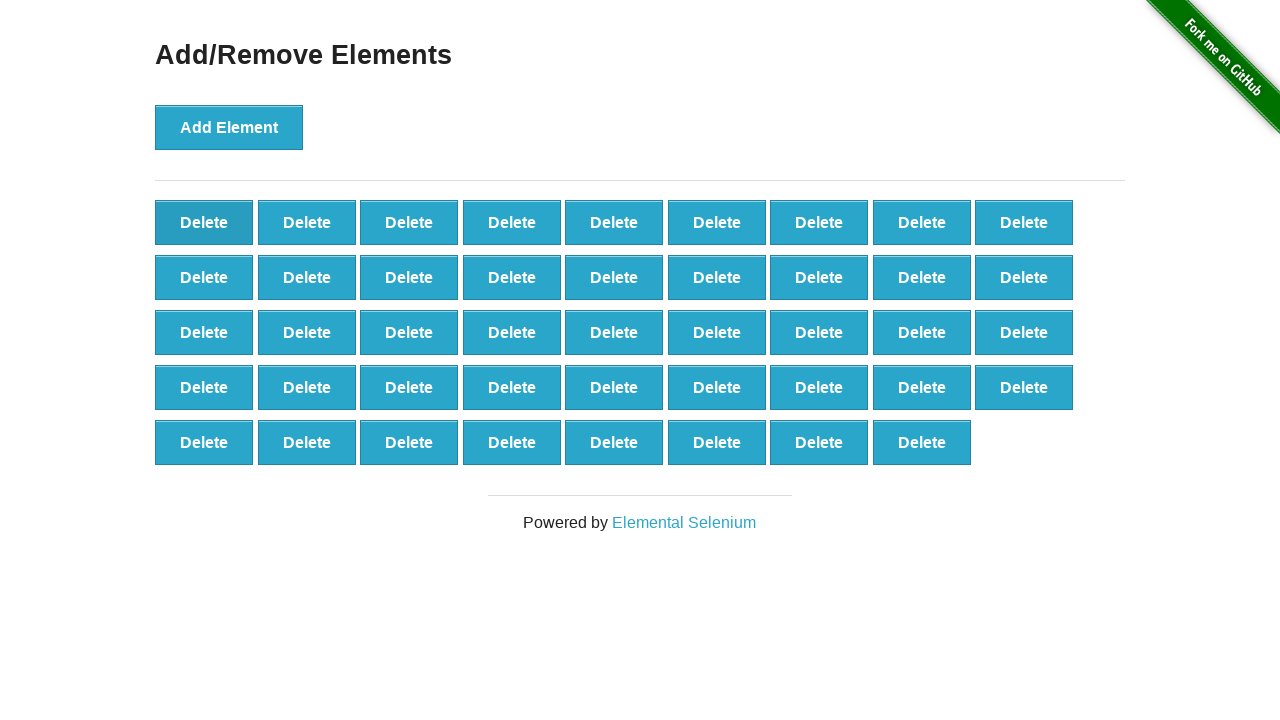

Clicked delete button (iteration 57/90) at (204, 222) on xpath=//*[@onclick='deleteElement()'] >> nth=0
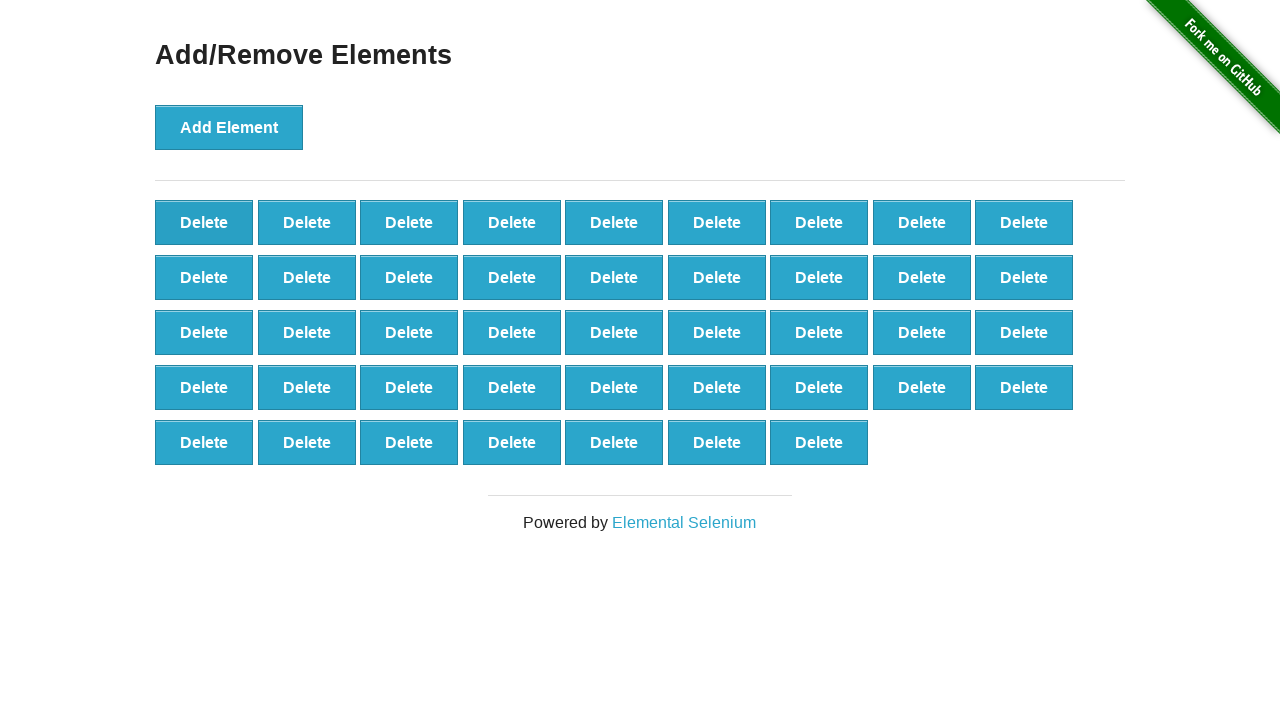

Clicked delete button (iteration 58/90) at (204, 222) on xpath=//*[@onclick='deleteElement()'] >> nth=0
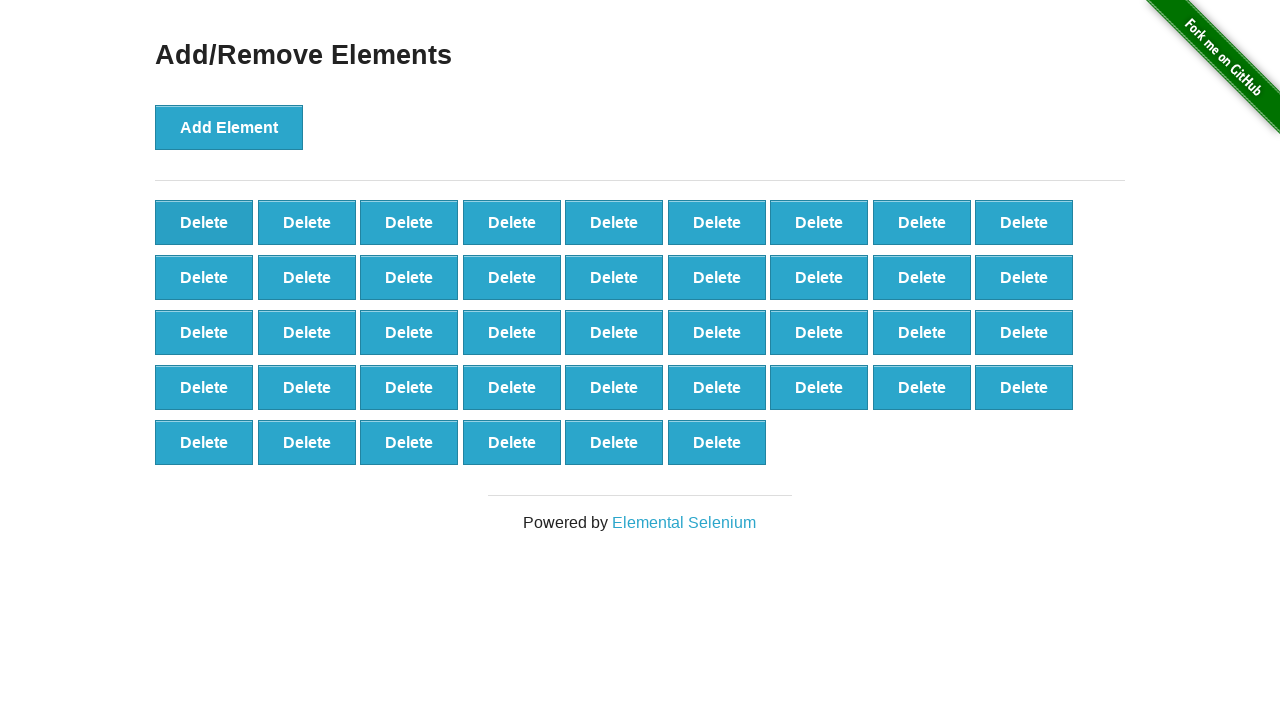

Clicked delete button (iteration 59/90) at (204, 222) on xpath=//*[@onclick='deleteElement()'] >> nth=0
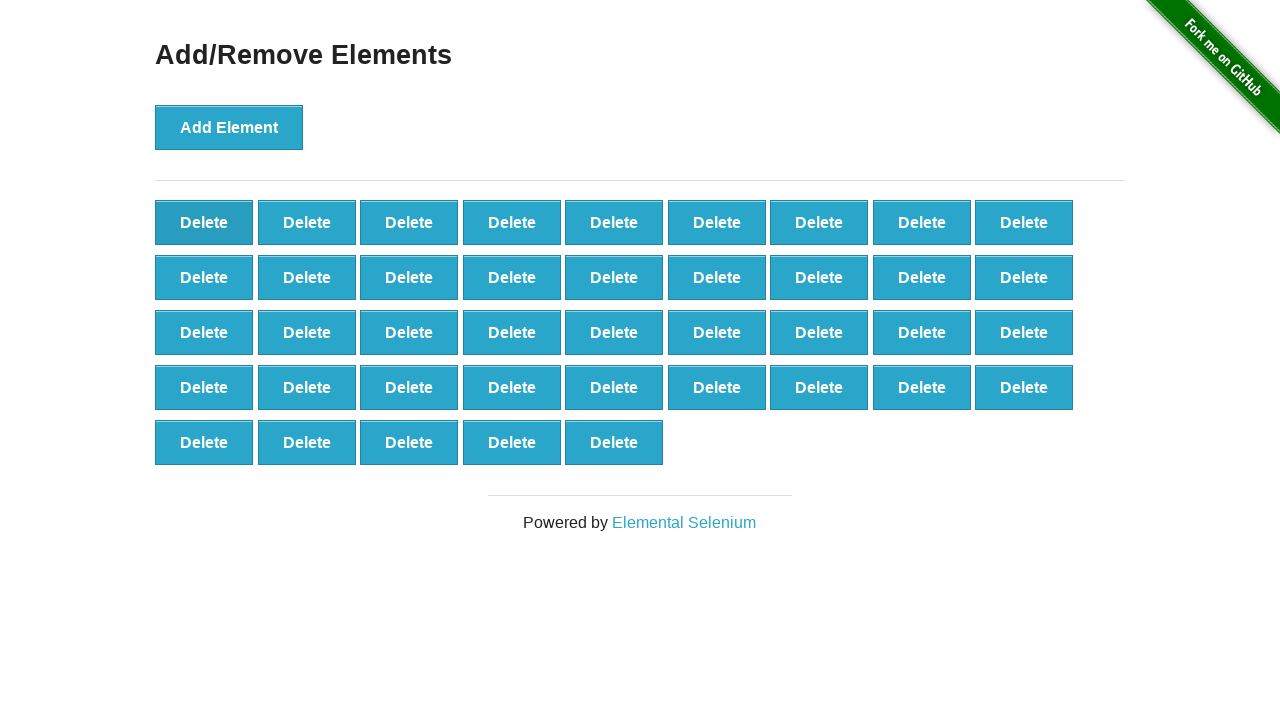

Clicked delete button (iteration 60/90) at (204, 222) on xpath=//*[@onclick='deleteElement()'] >> nth=0
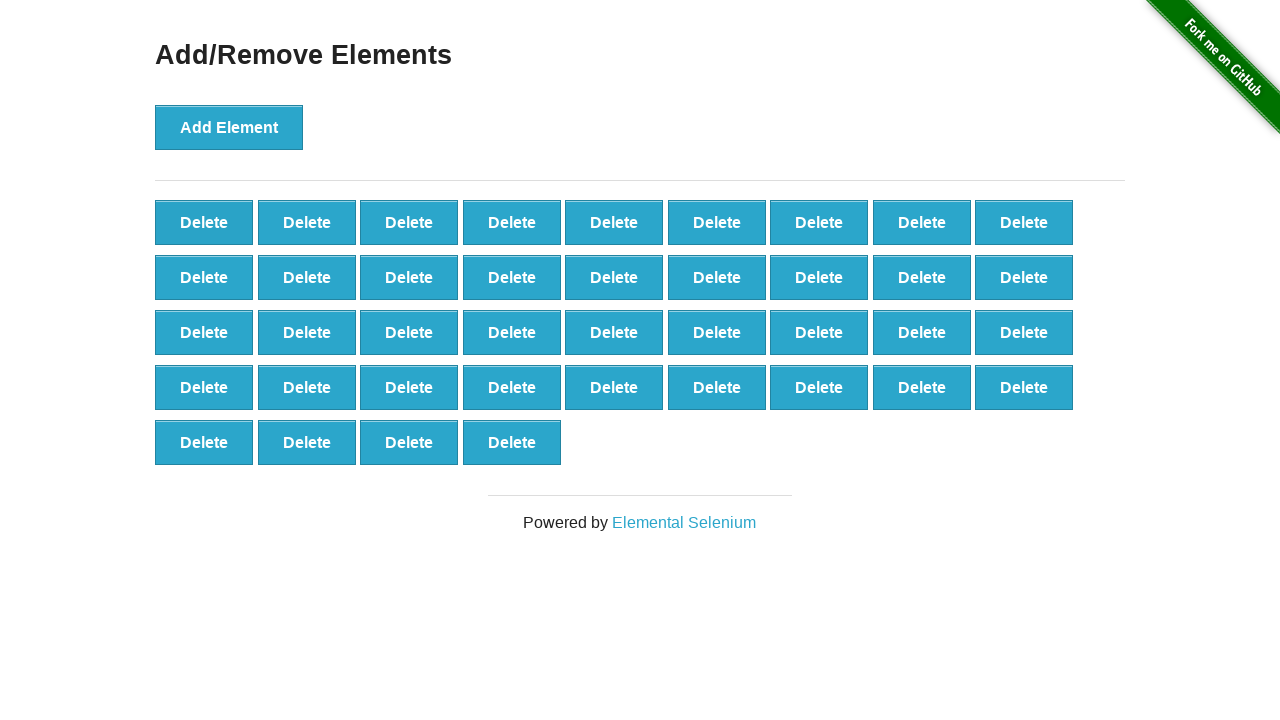

Clicked delete button (iteration 61/90) at (204, 222) on xpath=//*[@onclick='deleteElement()'] >> nth=0
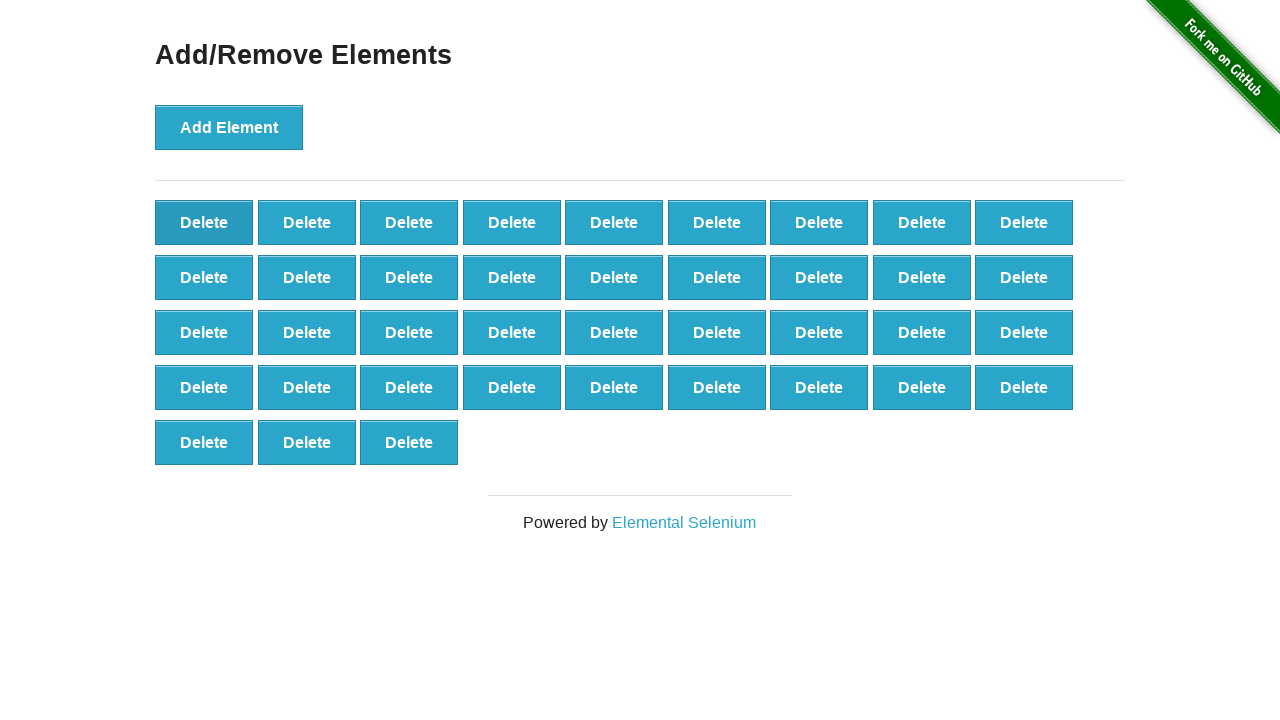

Clicked delete button (iteration 62/90) at (204, 222) on xpath=//*[@onclick='deleteElement()'] >> nth=0
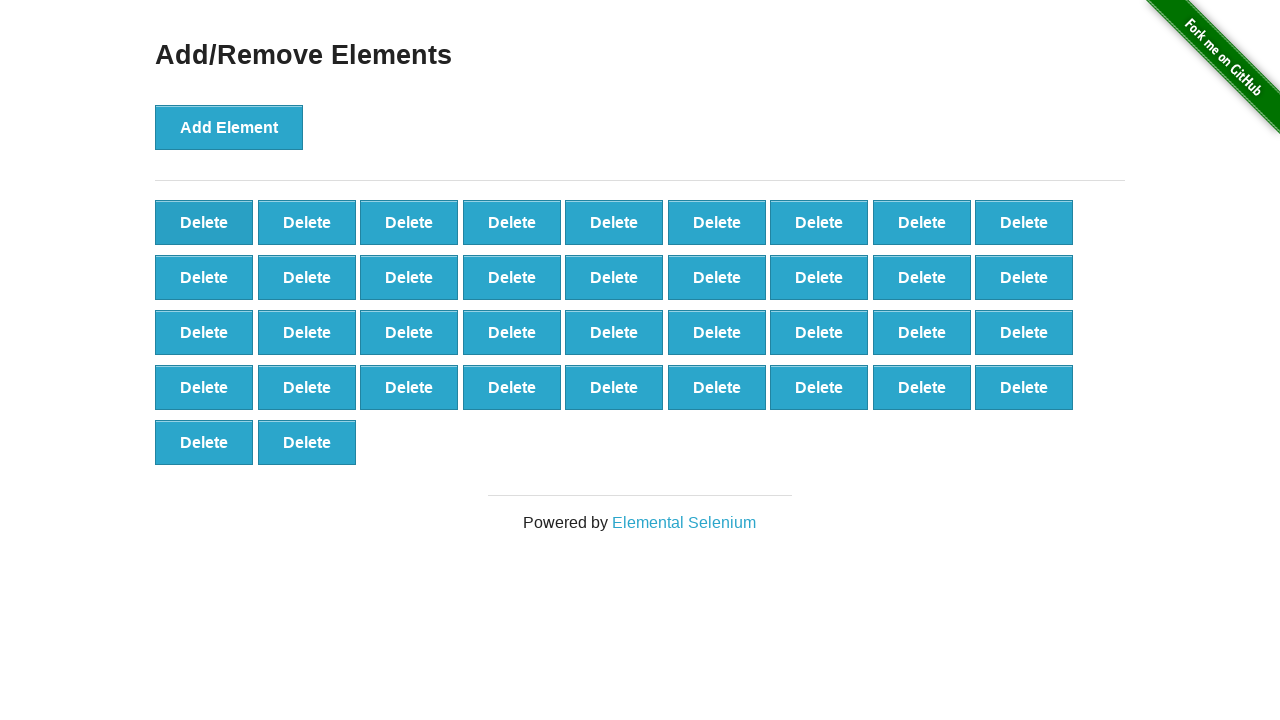

Clicked delete button (iteration 63/90) at (204, 222) on xpath=//*[@onclick='deleteElement()'] >> nth=0
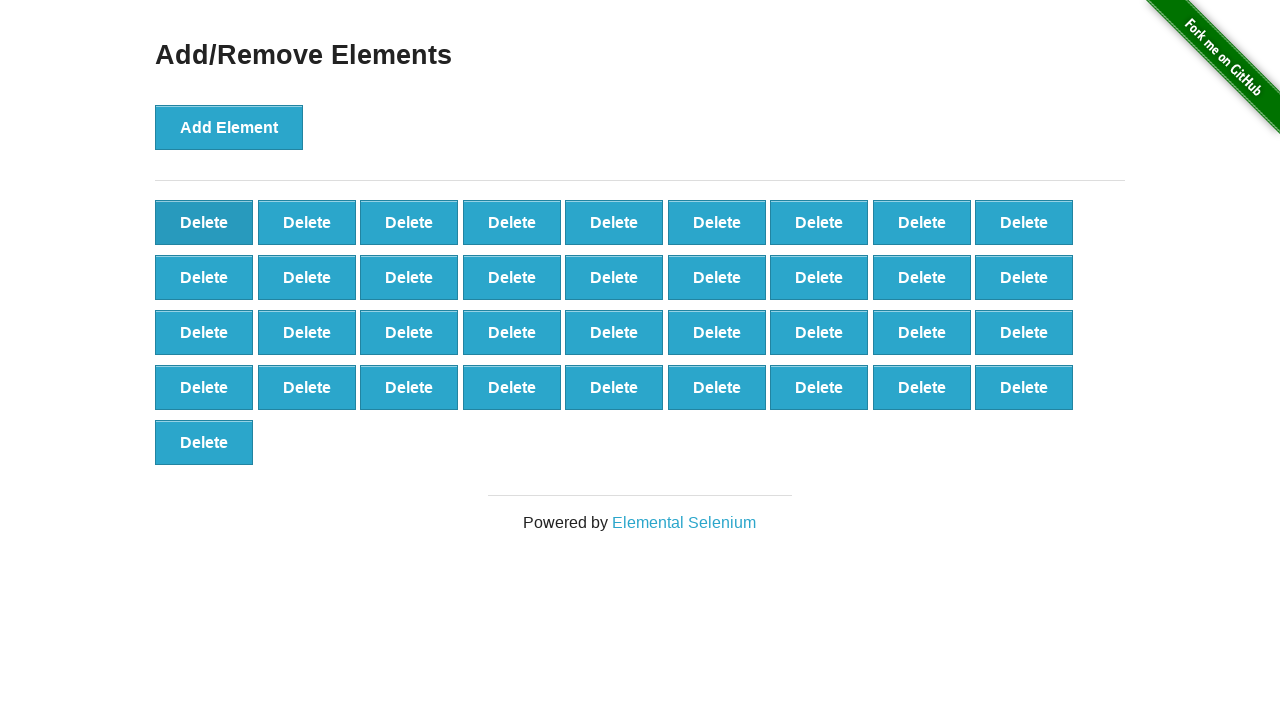

Clicked delete button (iteration 64/90) at (204, 222) on xpath=//*[@onclick='deleteElement()'] >> nth=0
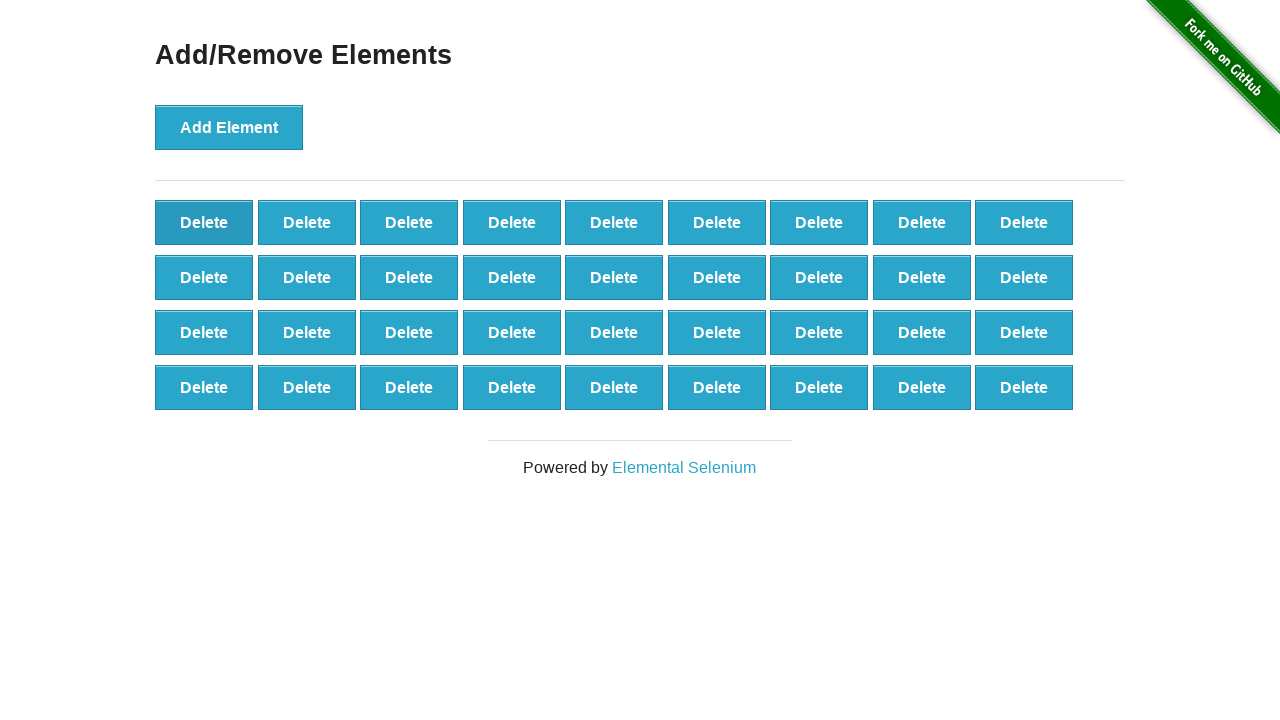

Clicked delete button (iteration 65/90) at (204, 222) on xpath=//*[@onclick='deleteElement()'] >> nth=0
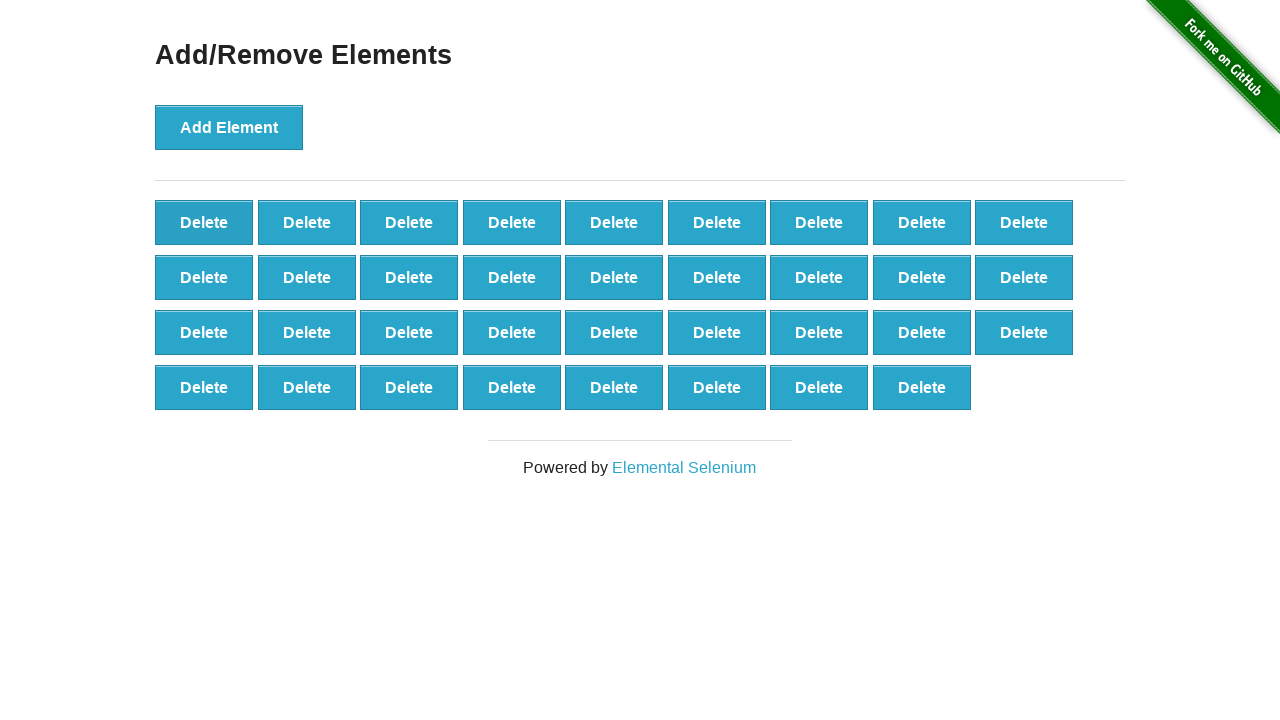

Clicked delete button (iteration 66/90) at (204, 222) on xpath=//*[@onclick='deleteElement()'] >> nth=0
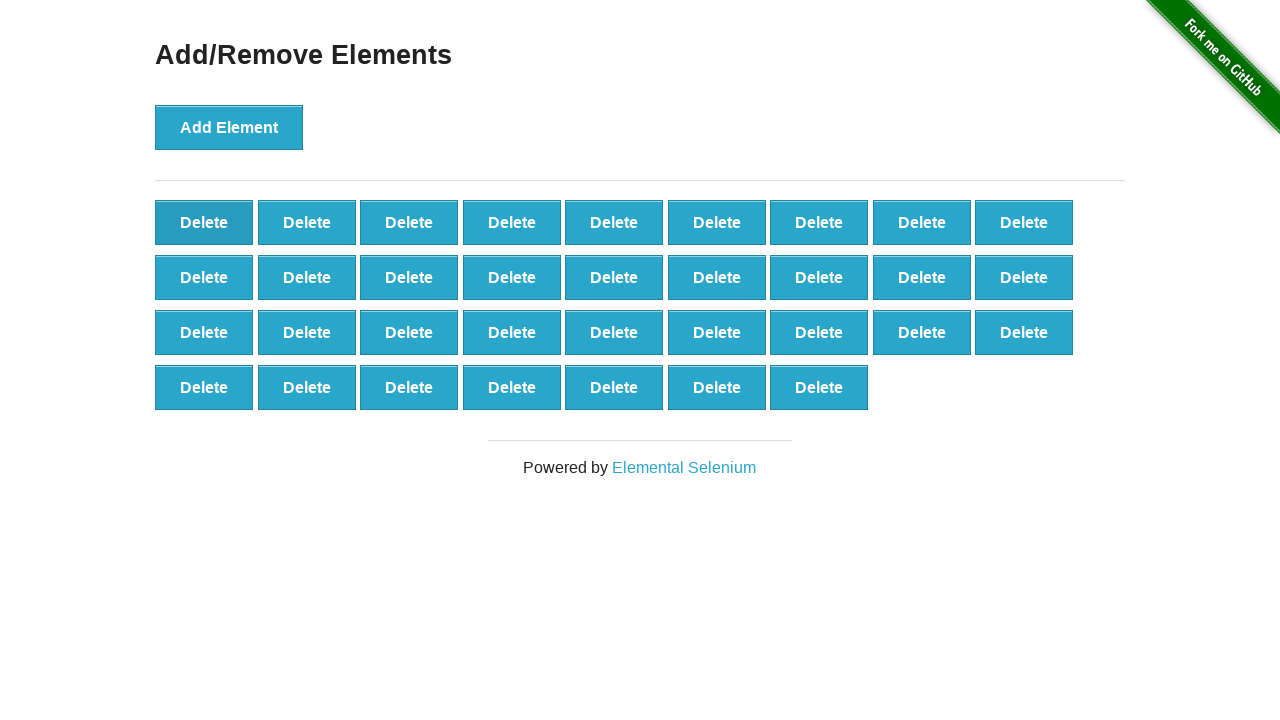

Clicked delete button (iteration 67/90) at (204, 222) on xpath=//*[@onclick='deleteElement()'] >> nth=0
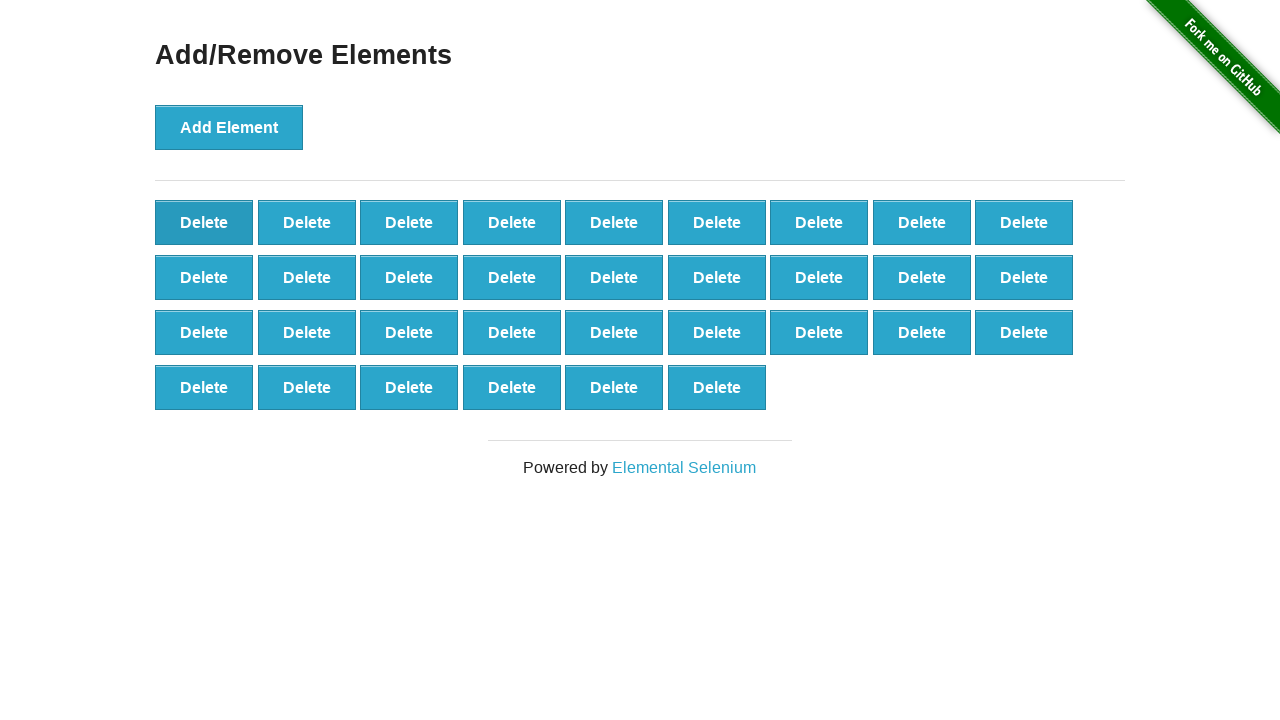

Clicked delete button (iteration 68/90) at (204, 222) on xpath=//*[@onclick='deleteElement()'] >> nth=0
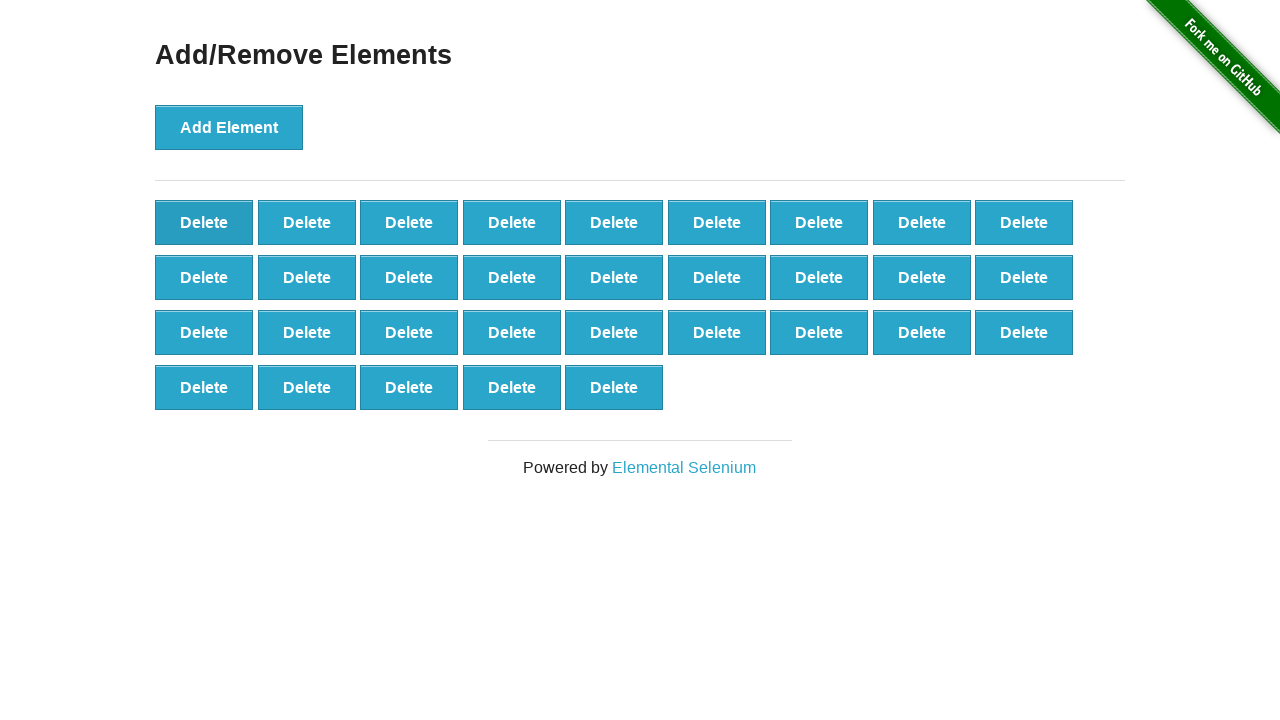

Clicked delete button (iteration 69/90) at (204, 222) on xpath=//*[@onclick='deleteElement()'] >> nth=0
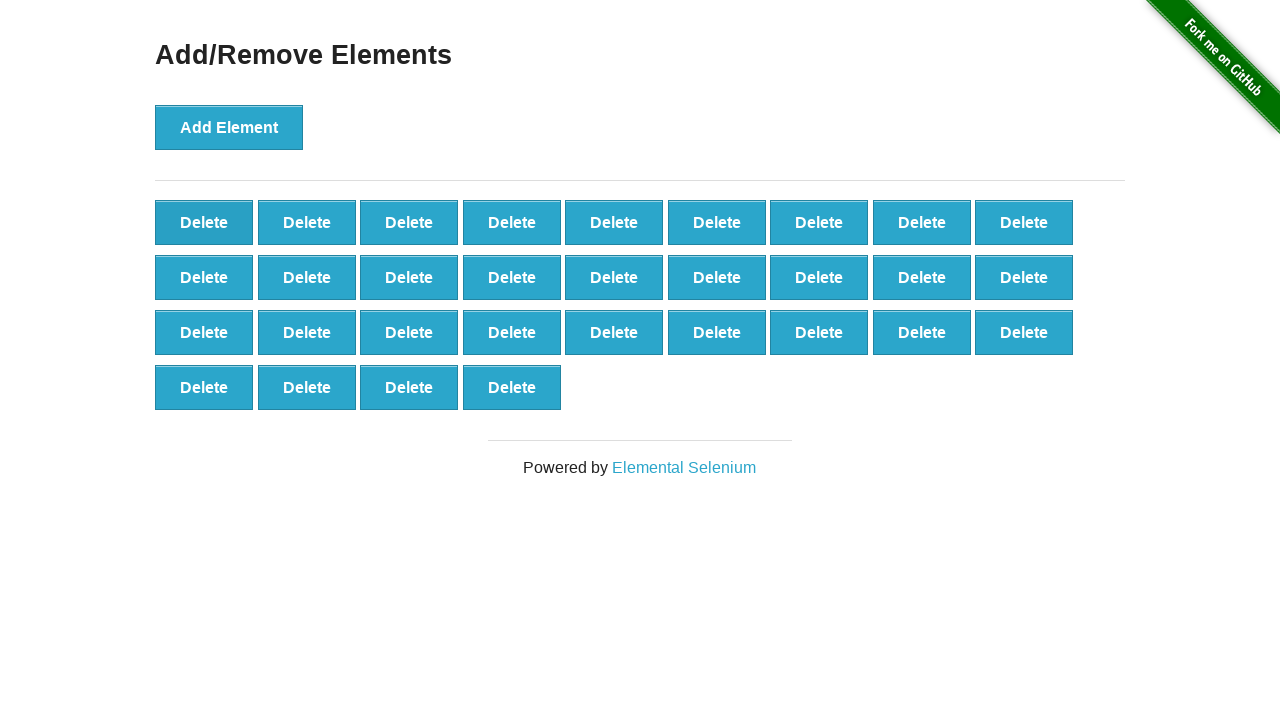

Clicked delete button (iteration 70/90) at (204, 222) on xpath=//*[@onclick='deleteElement()'] >> nth=0
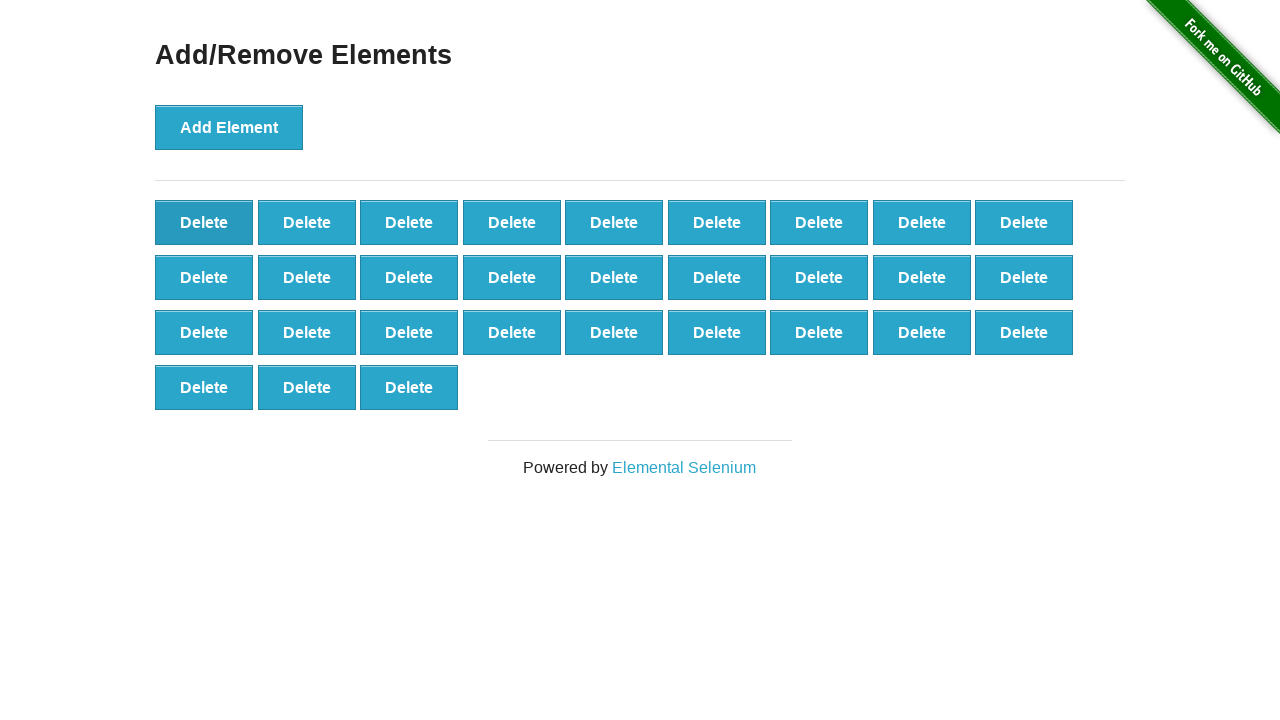

Clicked delete button (iteration 71/90) at (204, 222) on xpath=//*[@onclick='deleteElement()'] >> nth=0
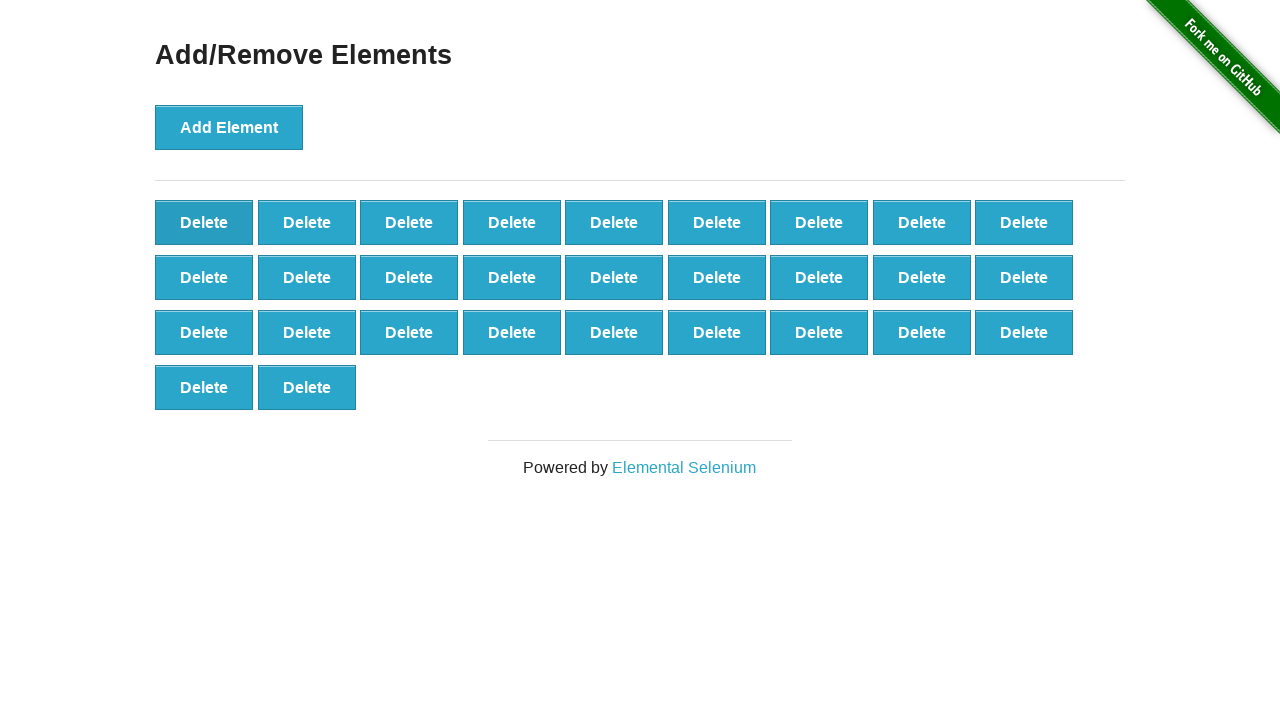

Clicked delete button (iteration 72/90) at (204, 222) on xpath=//*[@onclick='deleteElement()'] >> nth=0
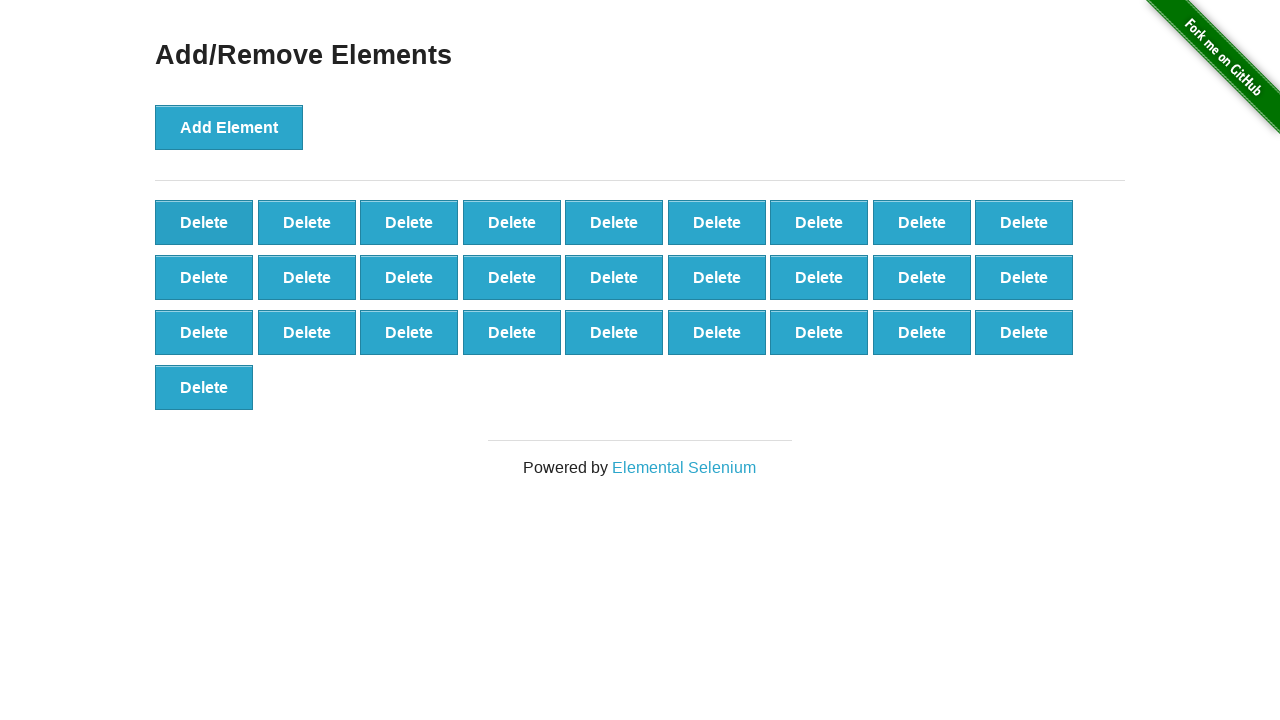

Clicked delete button (iteration 73/90) at (204, 222) on xpath=//*[@onclick='deleteElement()'] >> nth=0
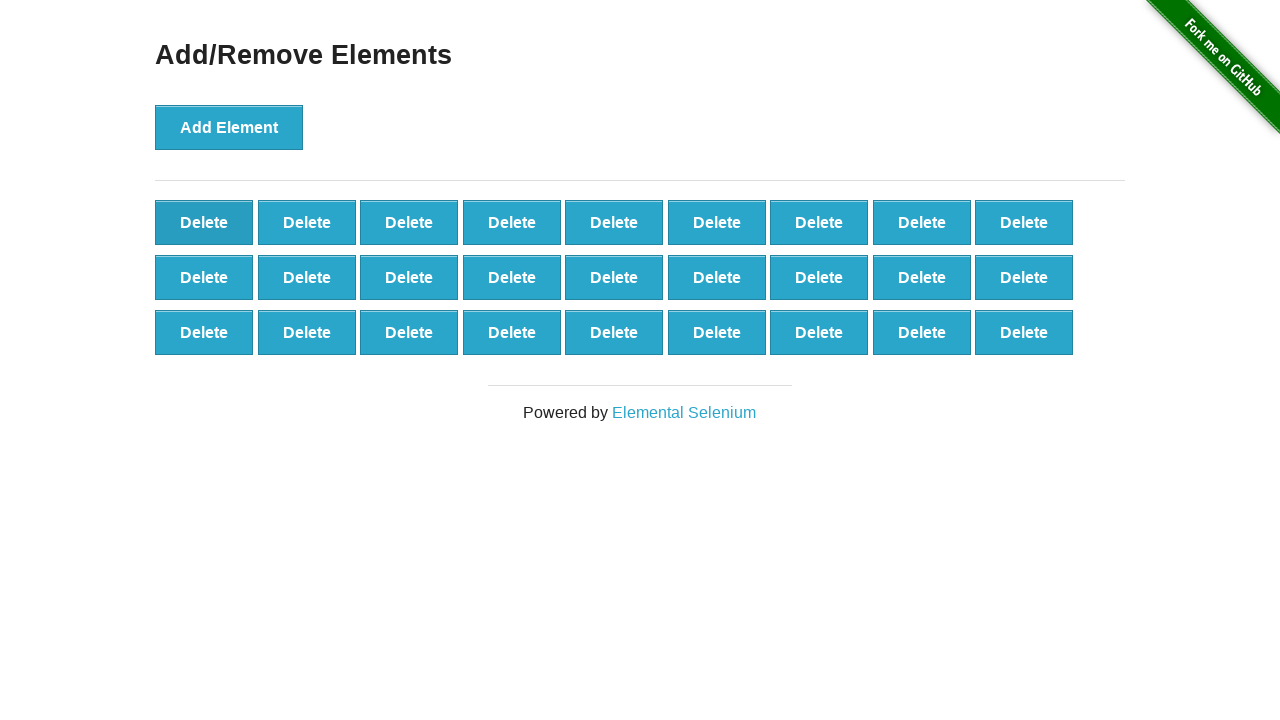

Clicked delete button (iteration 74/90) at (204, 222) on xpath=//*[@onclick='deleteElement()'] >> nth=0
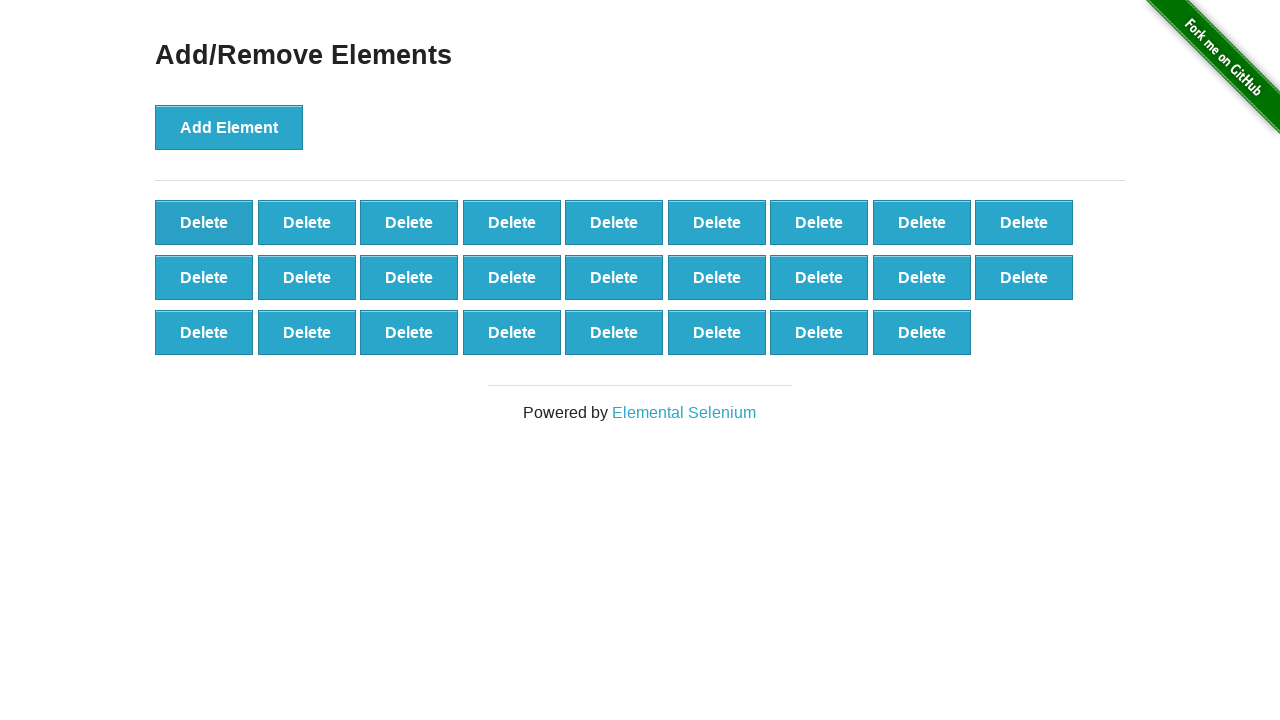

Clicked delete button (iteration 75/90) at (204, 222) on xpath=//*[@onclick='deleteElement()'] >> nth=0
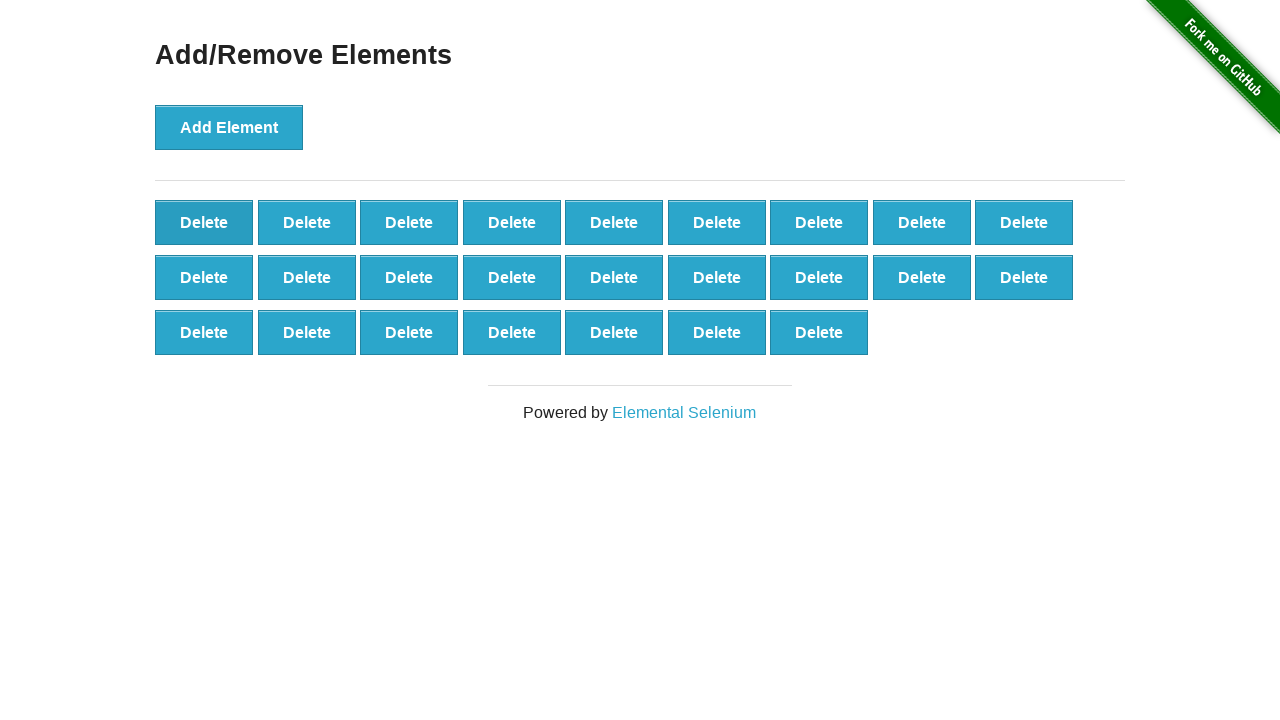

Clicked delete button (iteration 76/90) at (204, 222) on xpath=//*[@onclick='deleteElement()'] >> nth=0
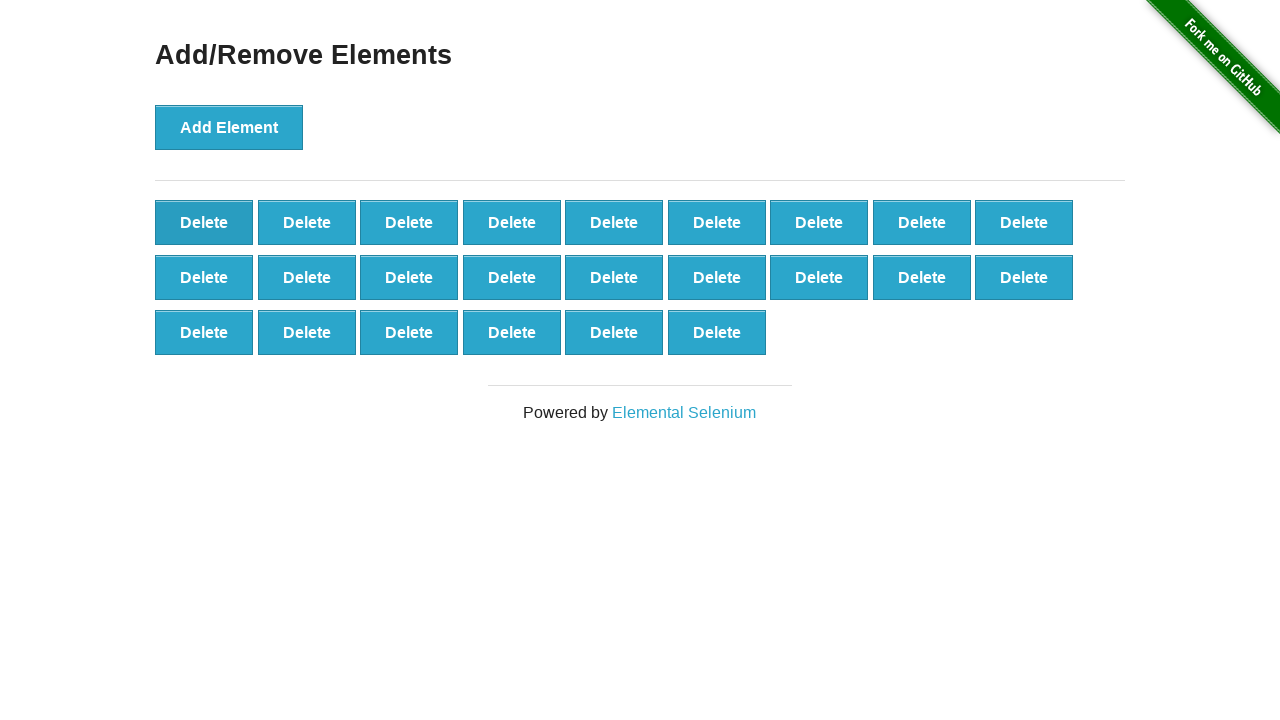

Clicked delete button (iteration 77/90) at (204, 222) on xpath=//*[@onclick='deleteElement()'] >> nth=0
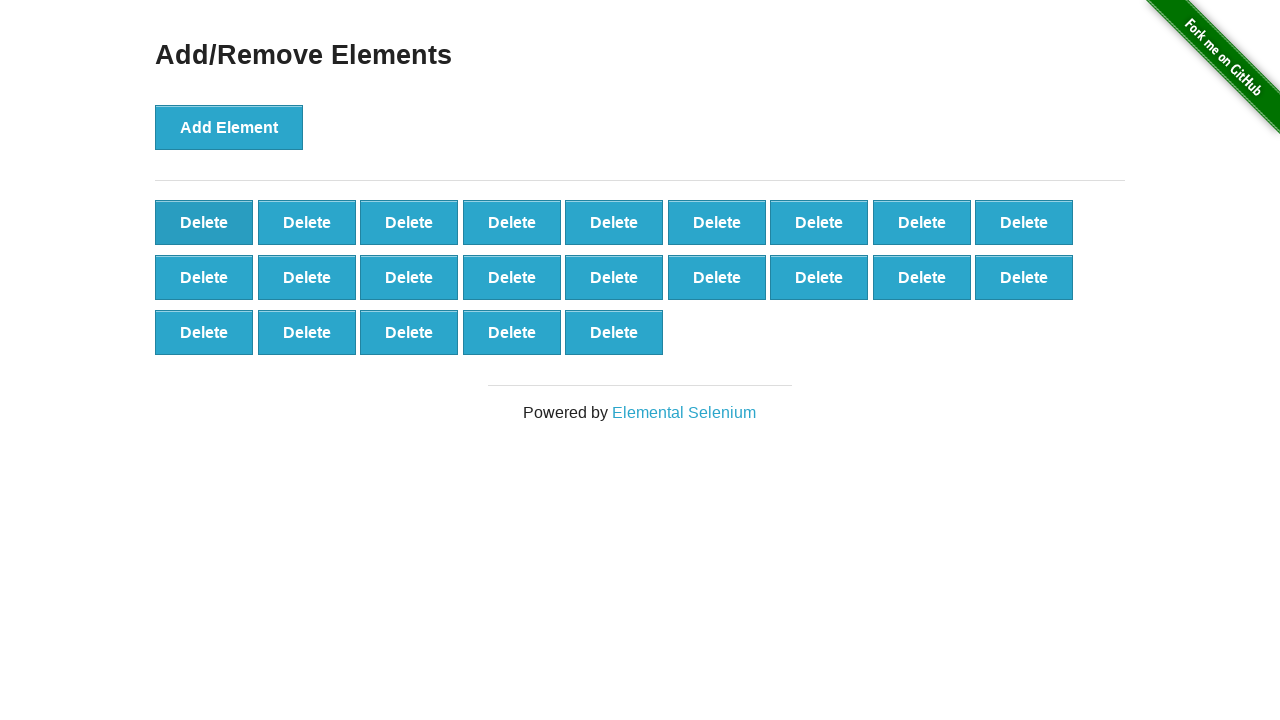

Clicked delete button (iteration 78/90) at (204, 222) on xpath=//*[@onclick='deleteElement()'] >> nth=0
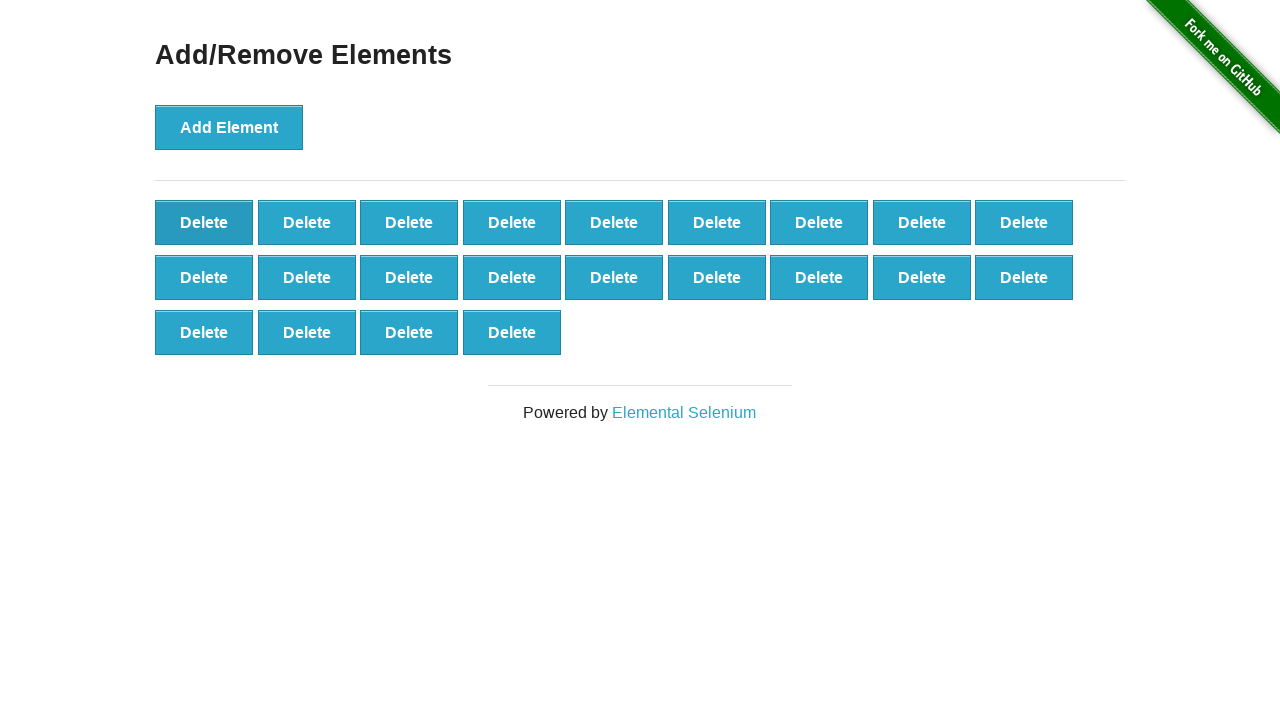

Clicked delete button (iteration 79/90) at (204, 222) on xpath=//*[@onclick='deleteElement()'] >> nth=0
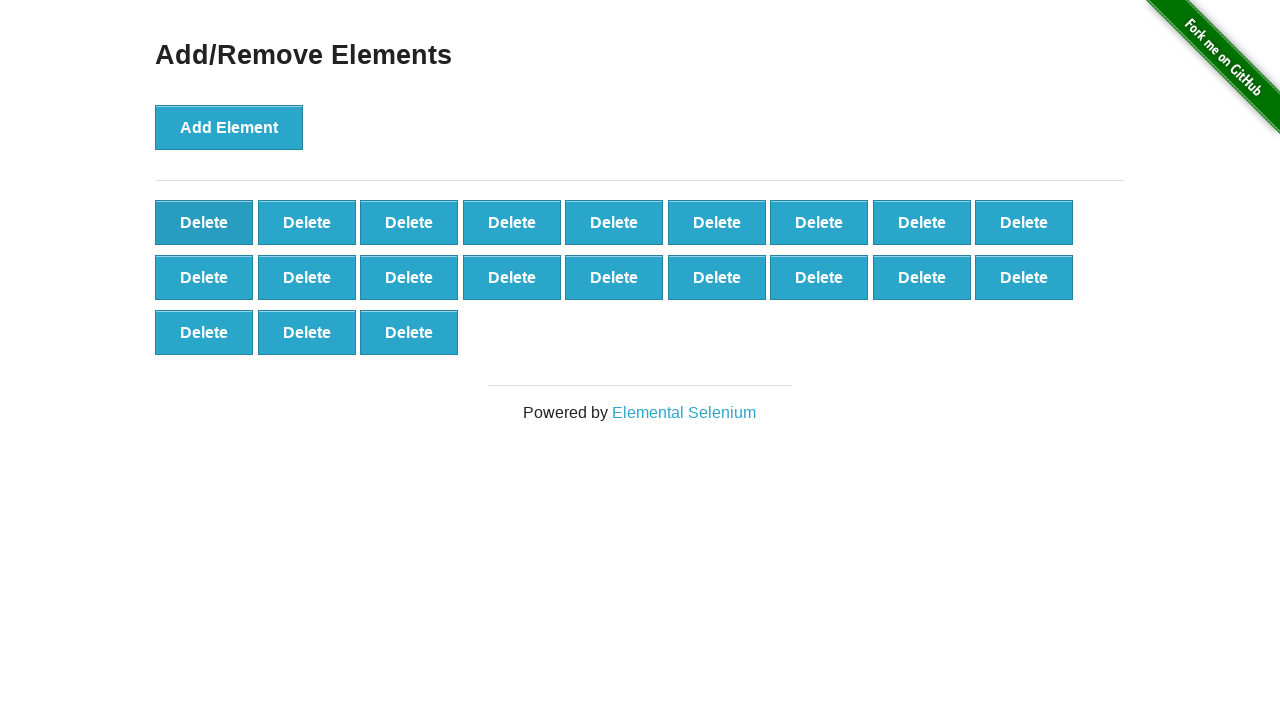

Clicked delete button (iteration 80/90) at (204, 222) on xpath=//*[@onclick='deleteElement()'] >> nth=0
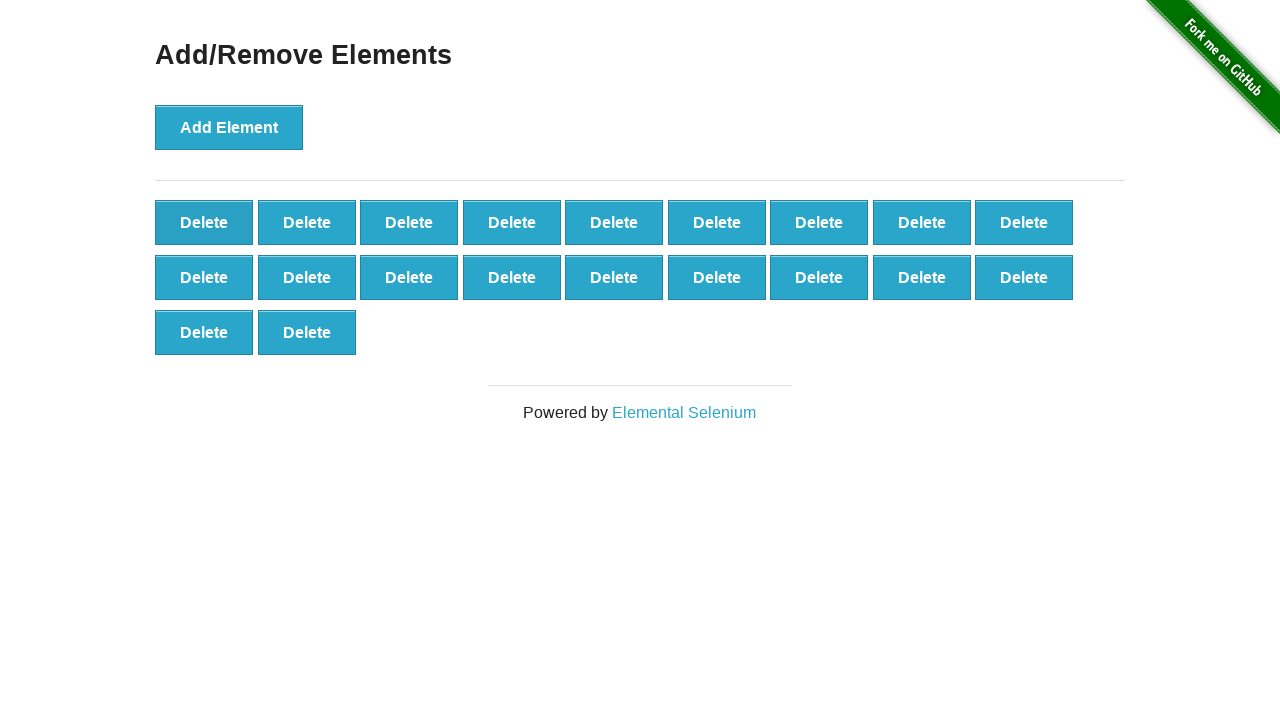

Clicked delete button (iteration 81/90) at (204, 222) on xpath=//*[@onclick='deleteElement()'] >> nth=0
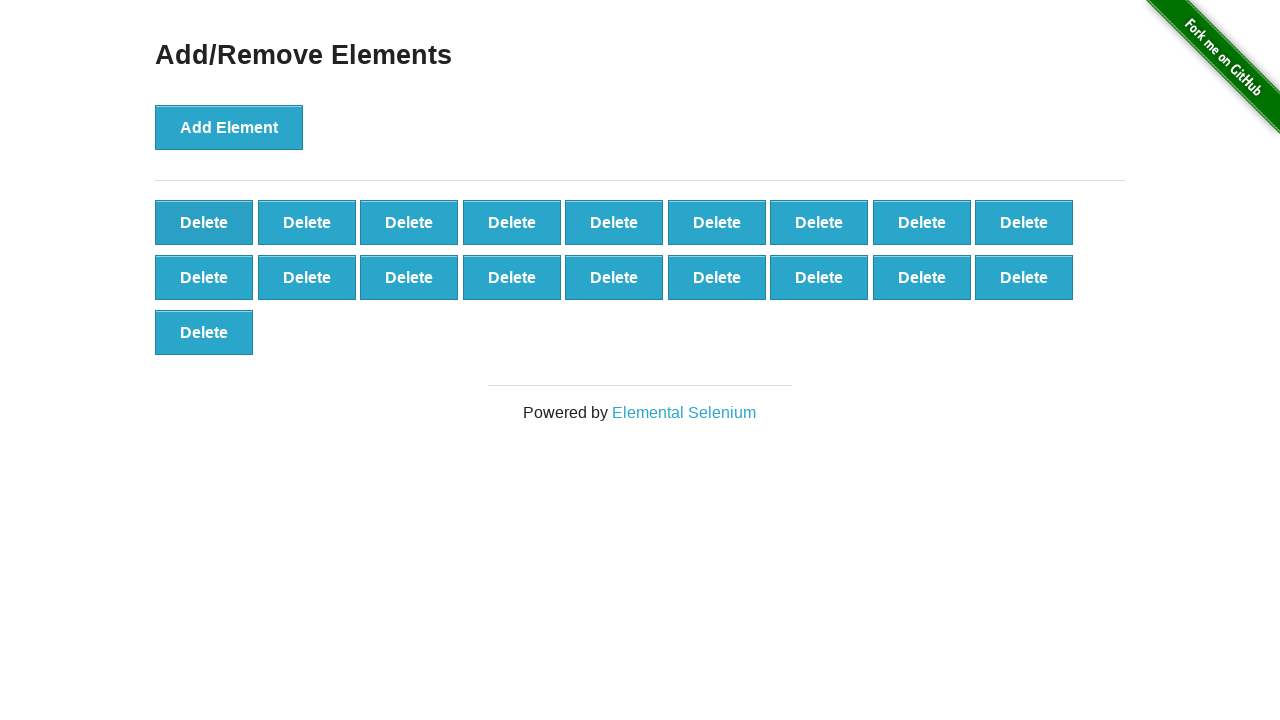

Clicked delete button (iteration 82/90) at (204, 222) on xpath=//*[@onclick='deleteElement()'] >> nth=0
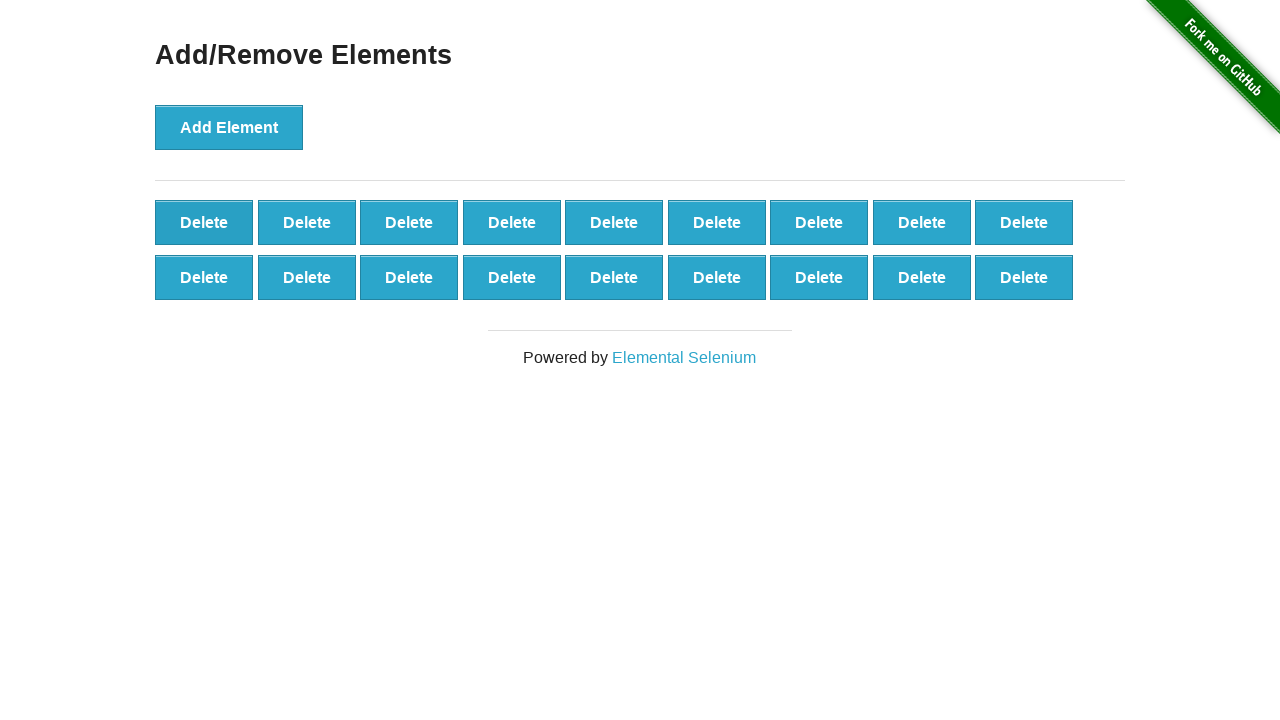

Clicked delete button (iteration 83/90) at (204, 222) on xpath=//*[@onclick='deleteElement()'] >> nth=0
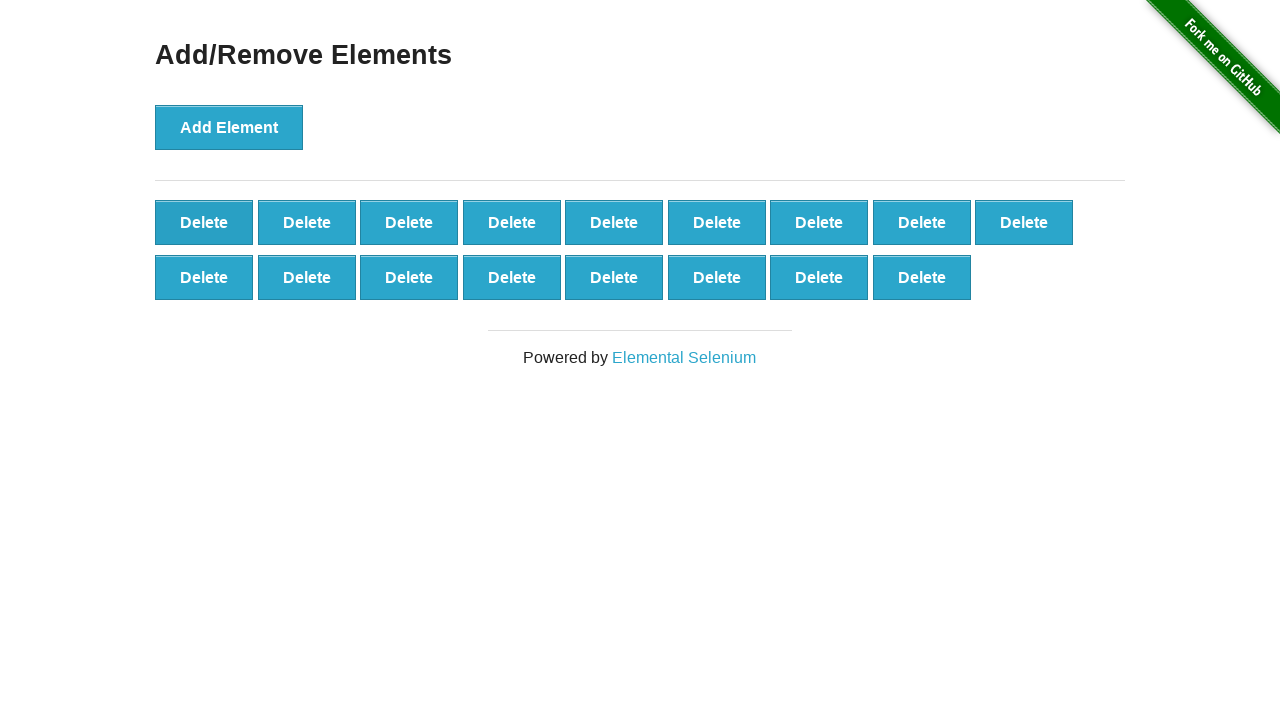

Clicked delete button (iteration 84/90) at (204, 222) on xpath=//*[@onclick='deleteElement()'] >> nth=0
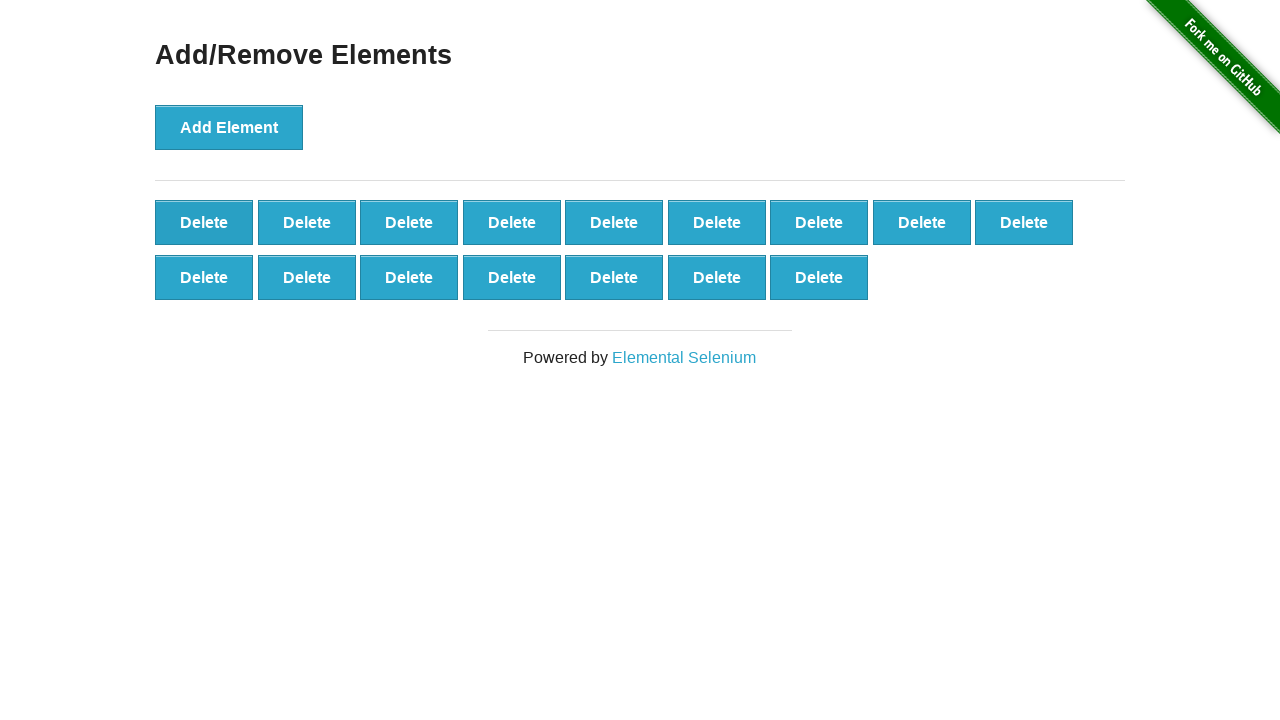

Clicked delete button (iteration 85/90) at (204, 222) on xpath=//*[@onclick='deleteElement()'] >> nth=0
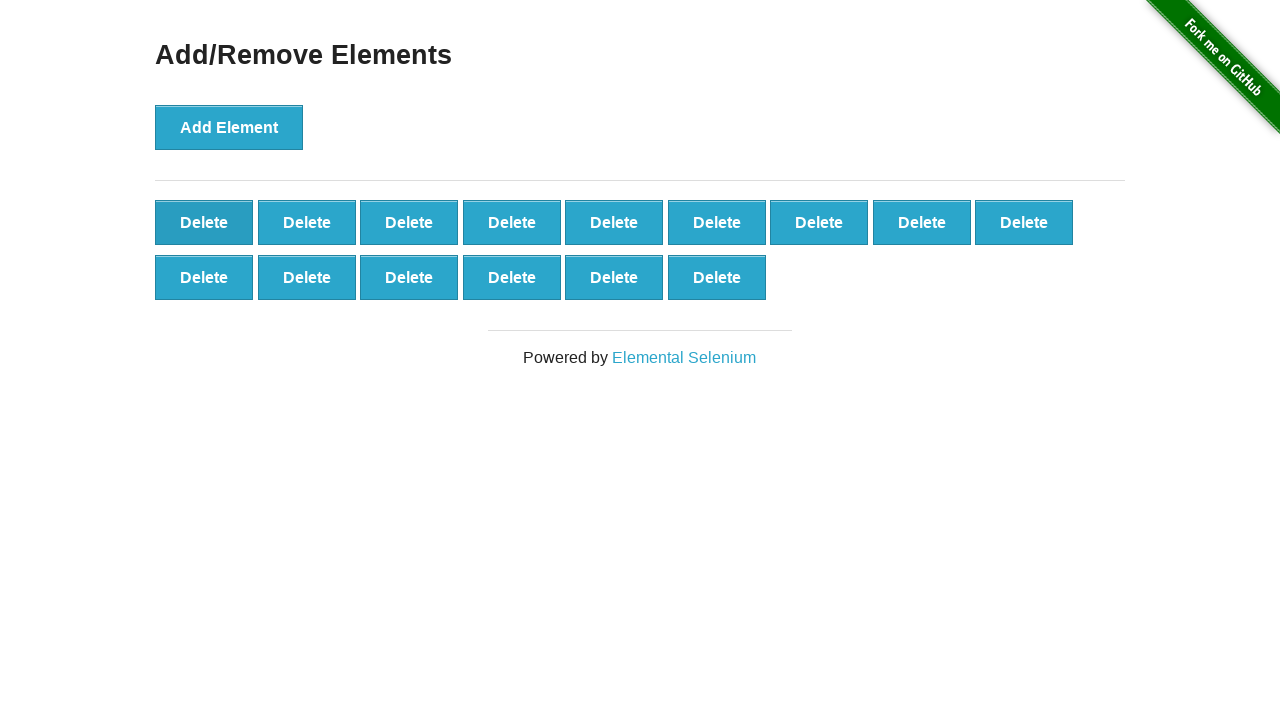

Clicked delete button (iteration 86/90) at (204, 222) on xpath=//*[@onclick='deleteElement()'] >> nth=0
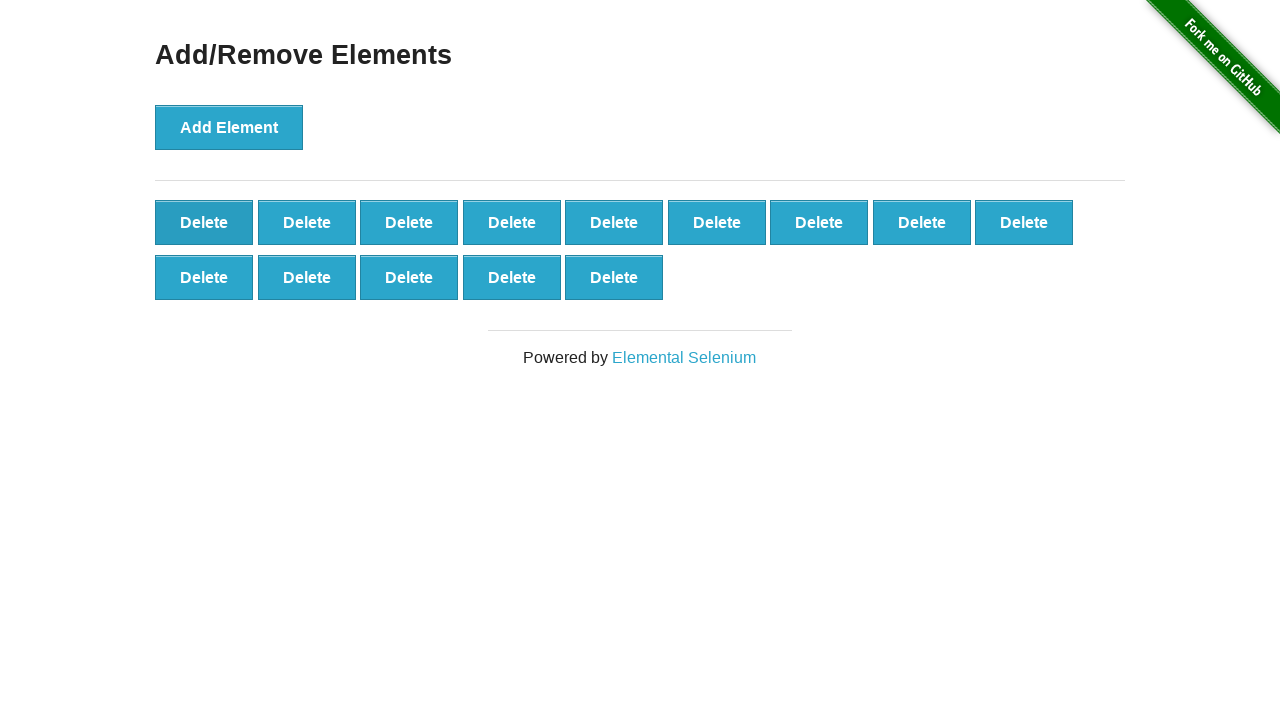

Clicked delete button (iteration 87/90) at (204, 222) on xpath=//*[@onclick='deleteElement()'] >> nth=0
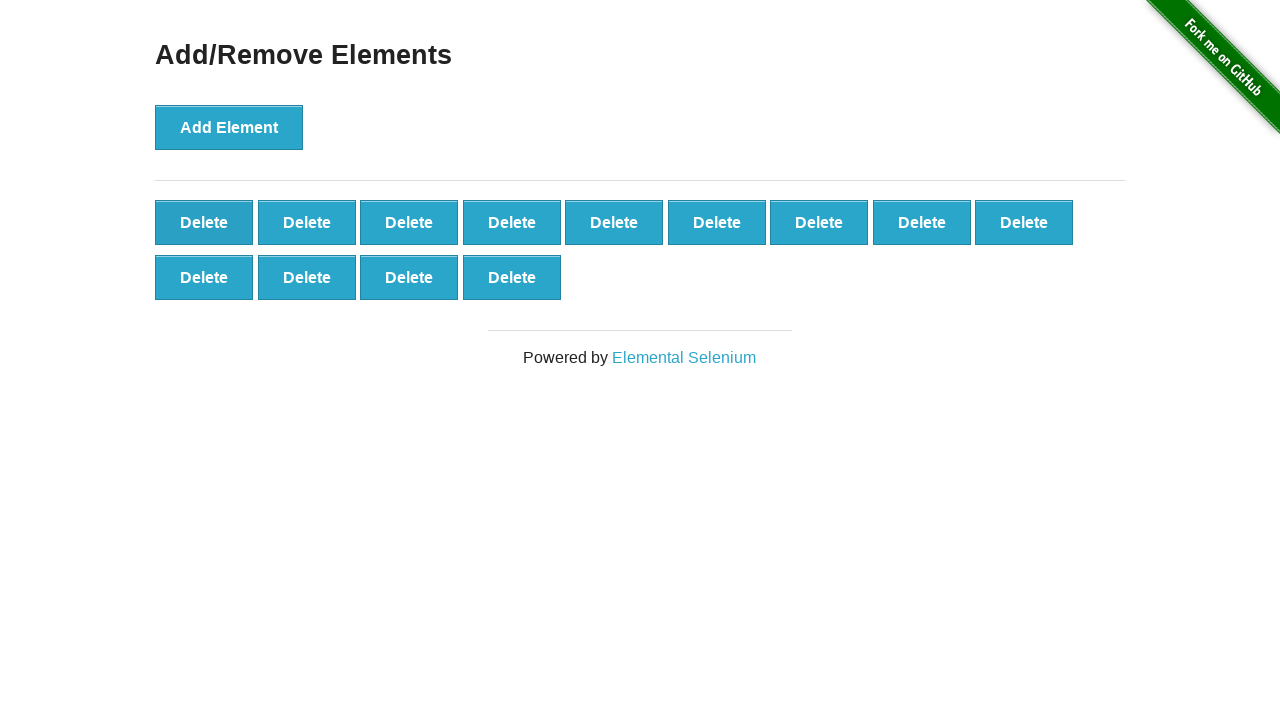

Clicked delete button (iteration 88/90) at (204, 222) on xpath=//*[@onclick='deleteElement()'] >> nth=0
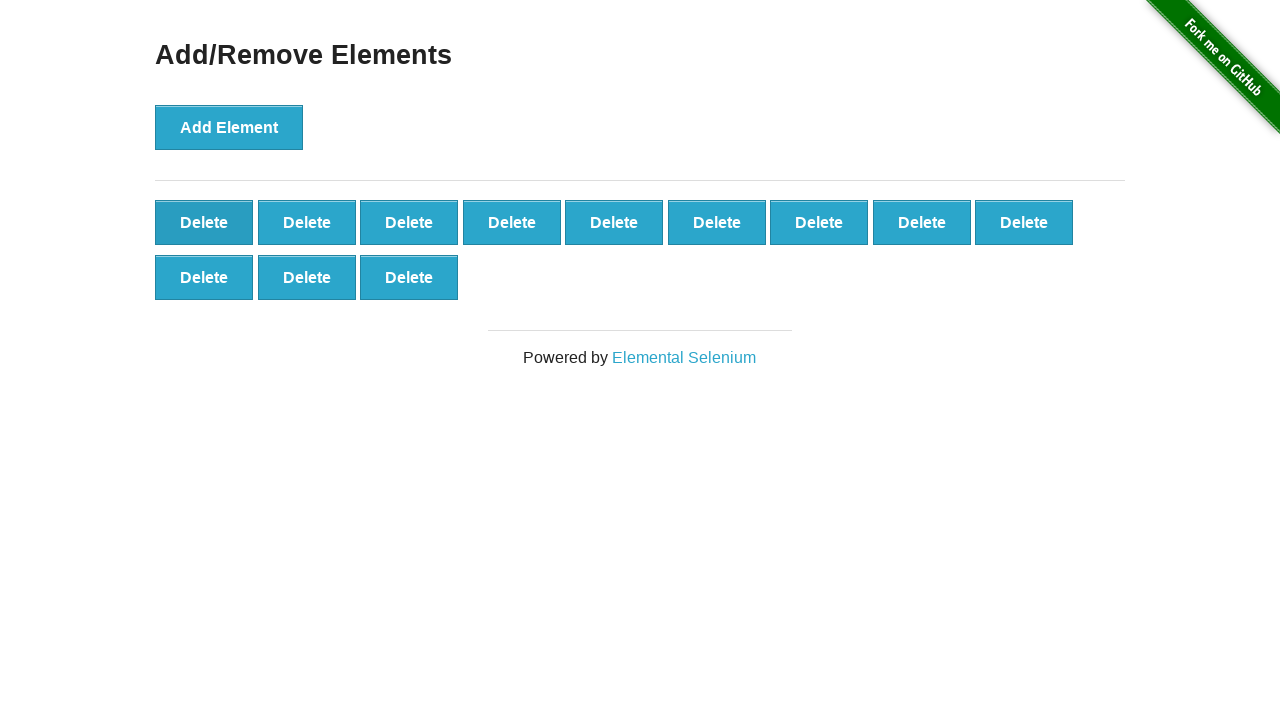

Clicked delete button (iteration 89/90) at (204, 222) on xpath=//*[@onclick='deleteElement()'] >> nth=0
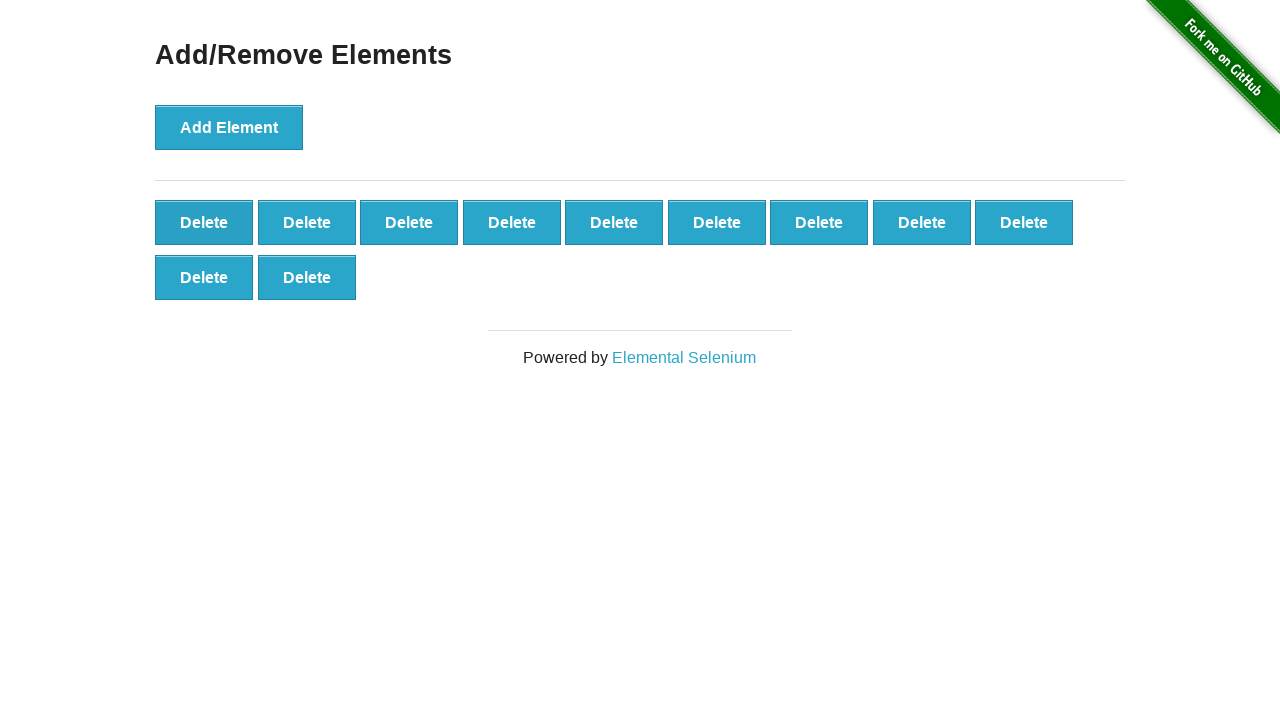

Clicked delete button (iteration 90/90) at (204, 222) on xpath=//*[@onclick='deleteElement()'] >> nth=0
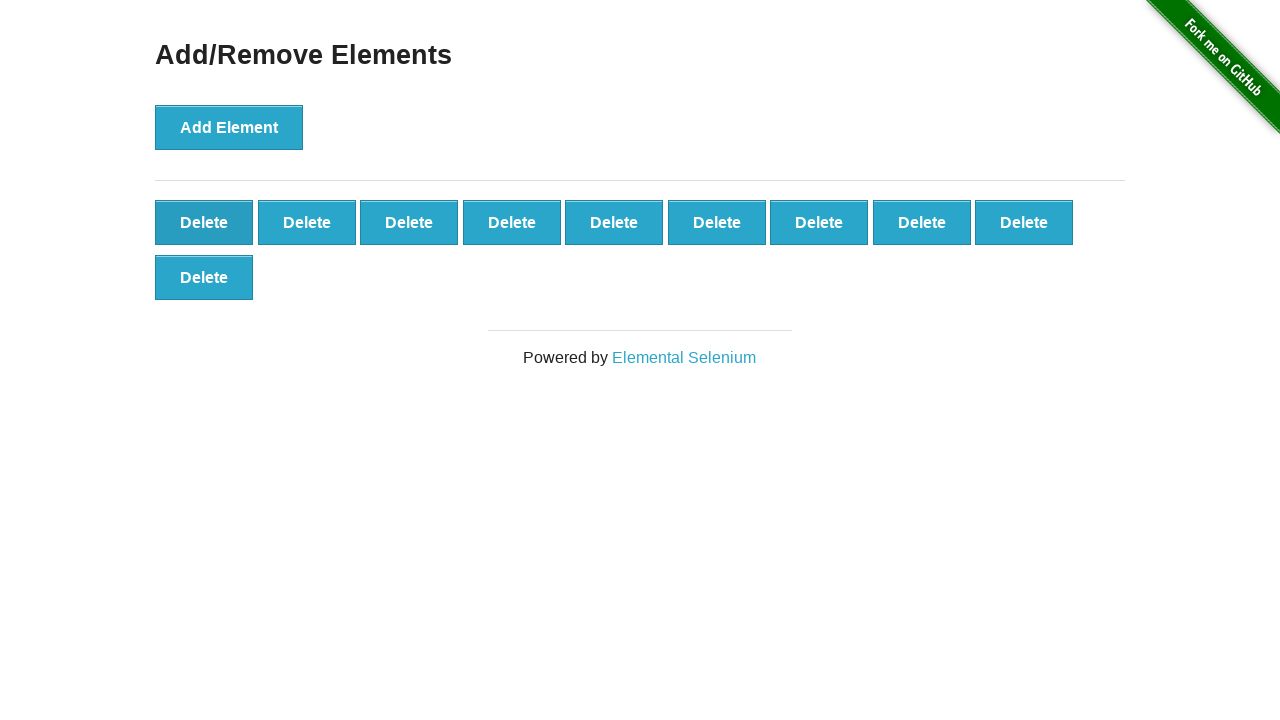

Verified 10 delete buttons remain after deleting 90
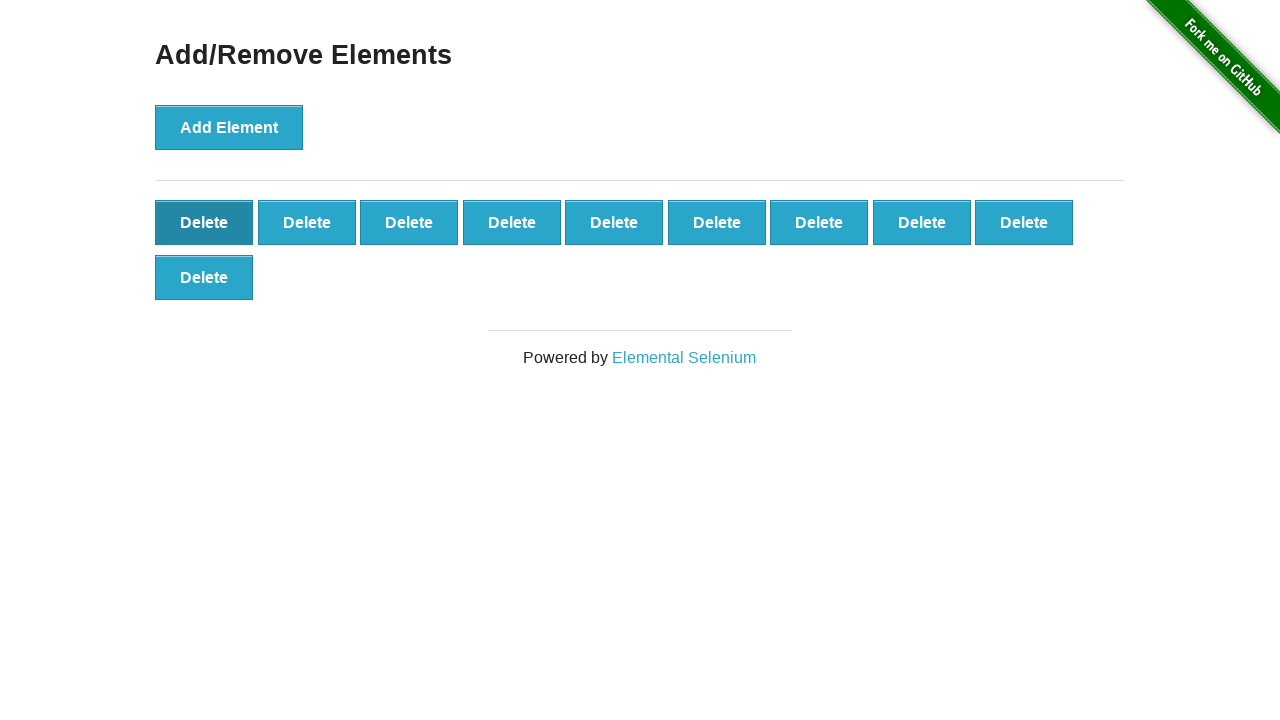

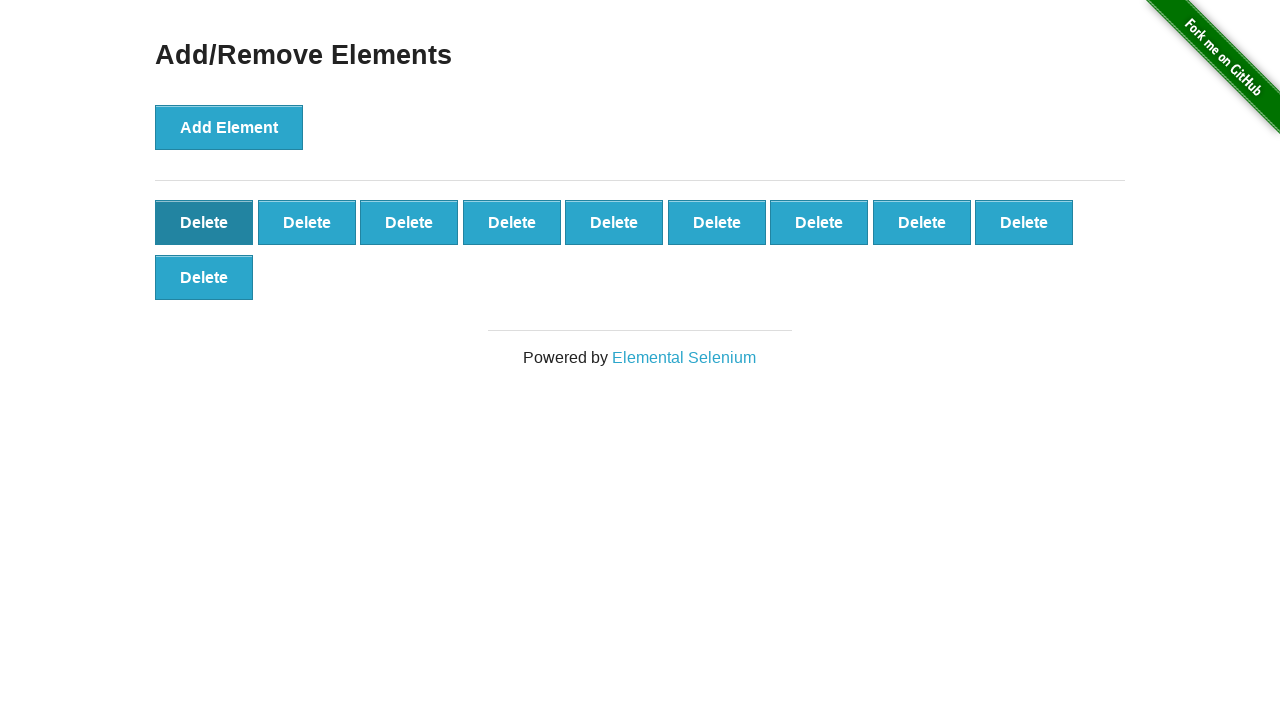